Tests calendar date picker functionality by opening the date picker and selecting specific dates (navigating through months and years as needed to reach target dates like June 2021, February 2021, and March 2023).

Starting URL: https://www.hyrtutorials.com/p/calendar-practice.html

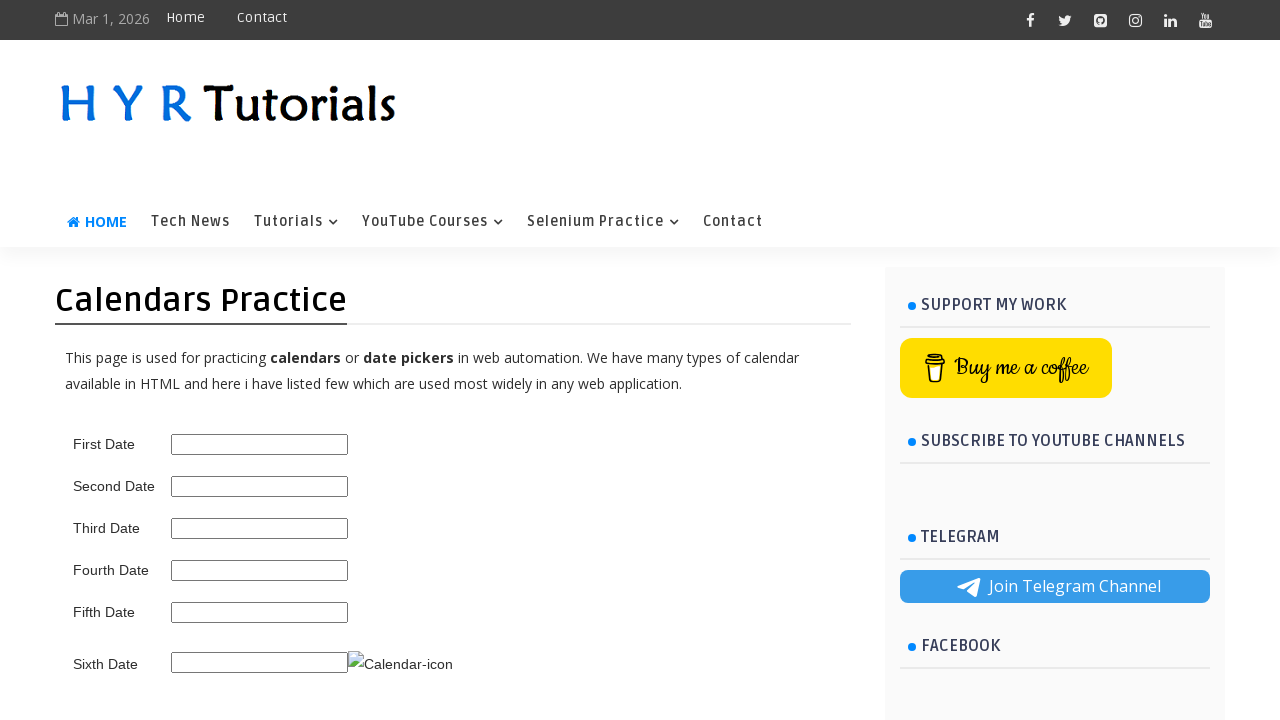

Clicked on second date picker to open calendar at (260, 486) on #second_date_picker
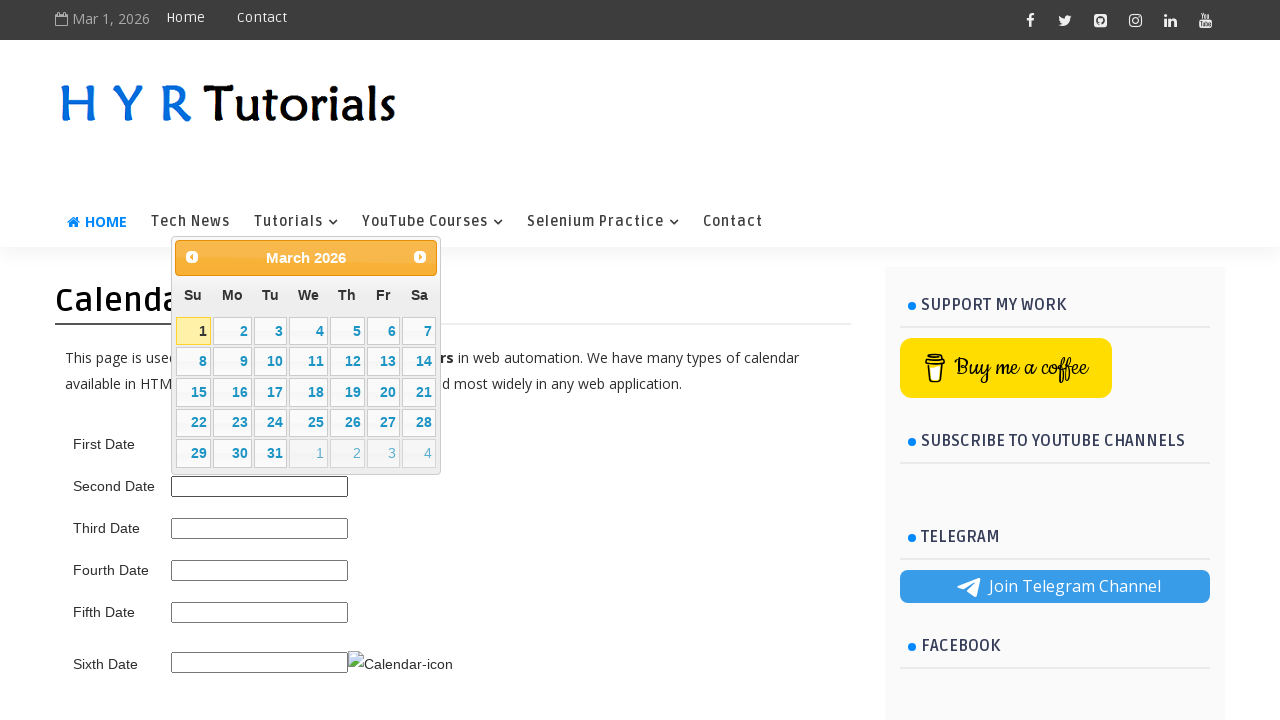

Calendar widget loaded and title became visible
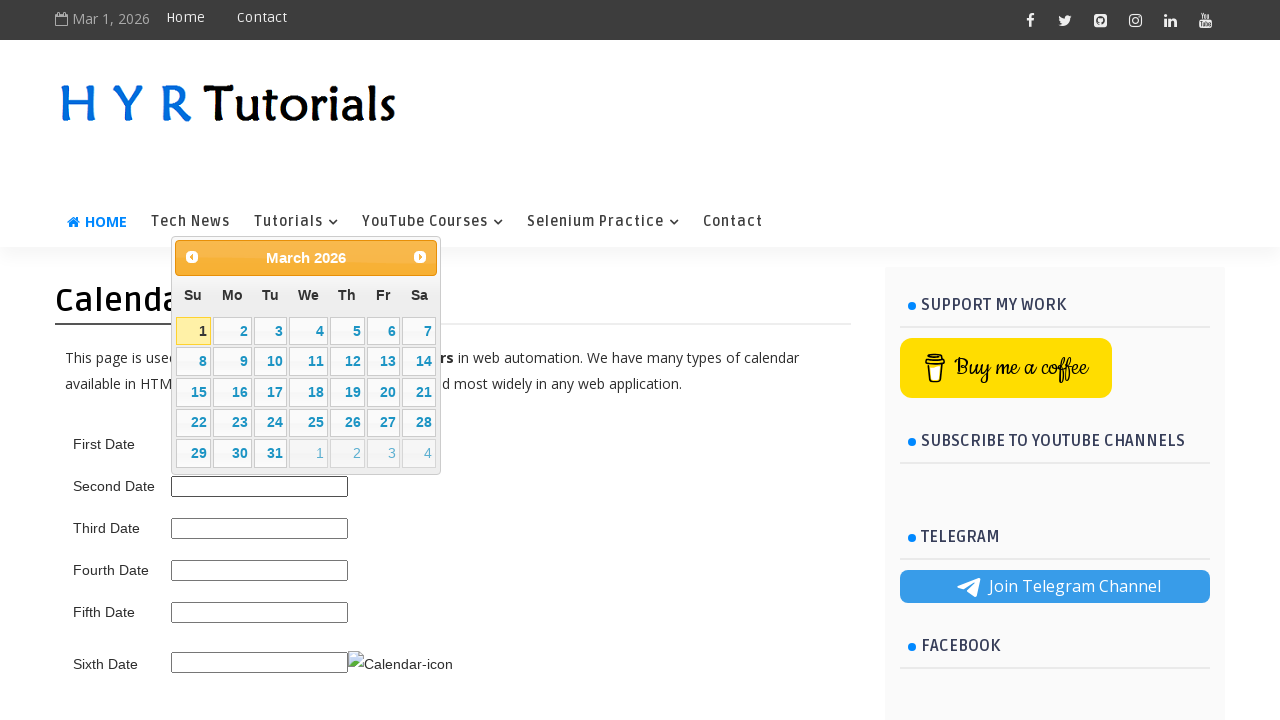

Retrieved current calendar display: March 2026
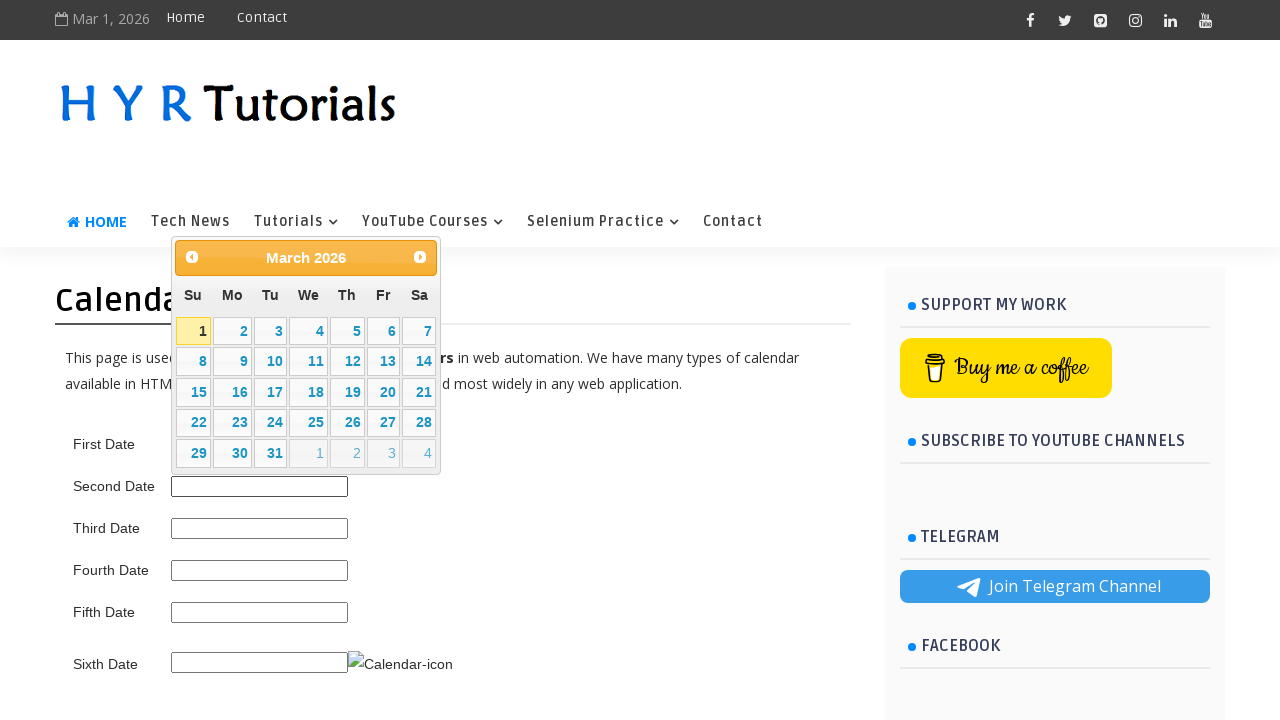

Clicked previous month button to navigate backwards at (192, 257) on .ui-datepicker-prev
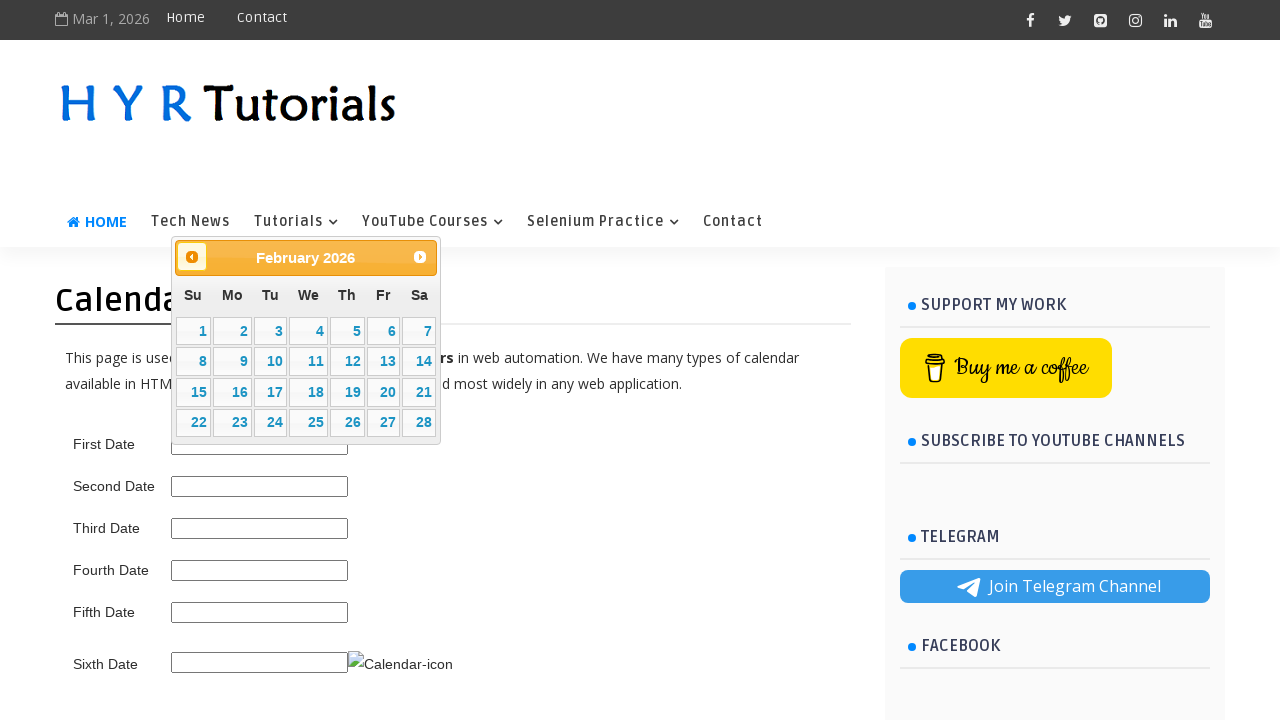

Retrieved updated calendar display: February 2026
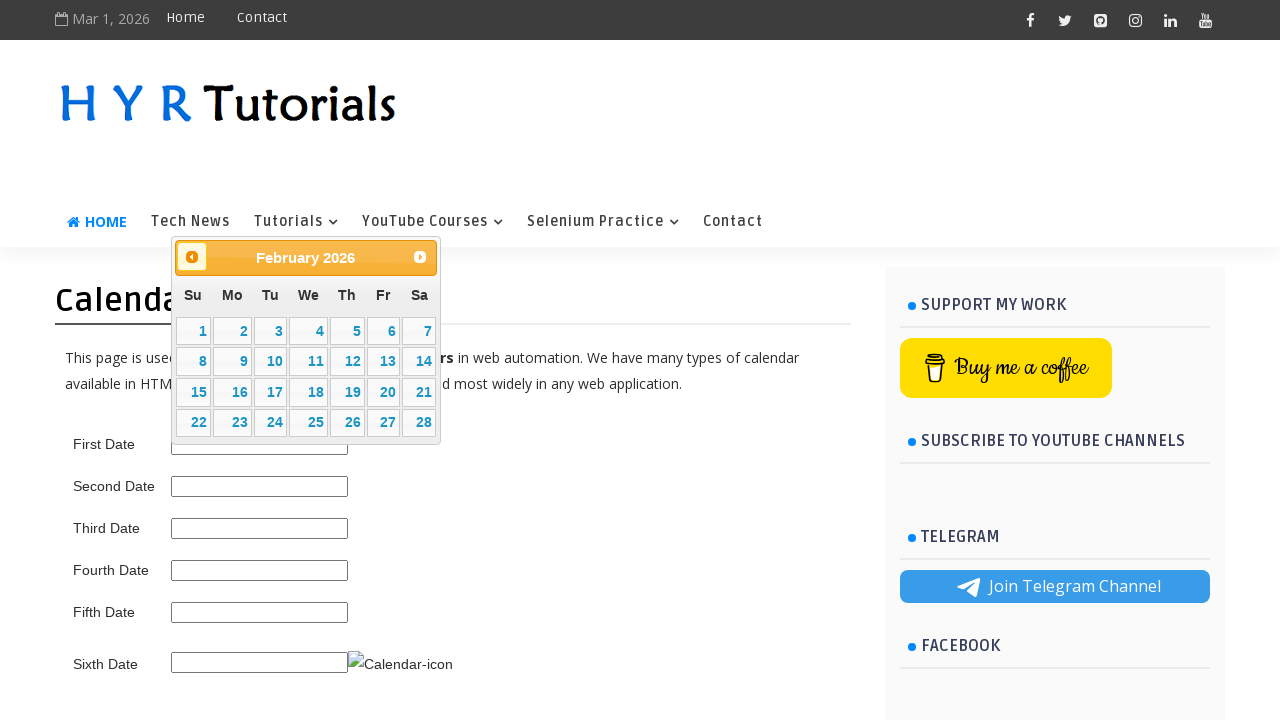

Clicked previous month button to navigate backwards at (192, 257) on .ui-datepicker-prev
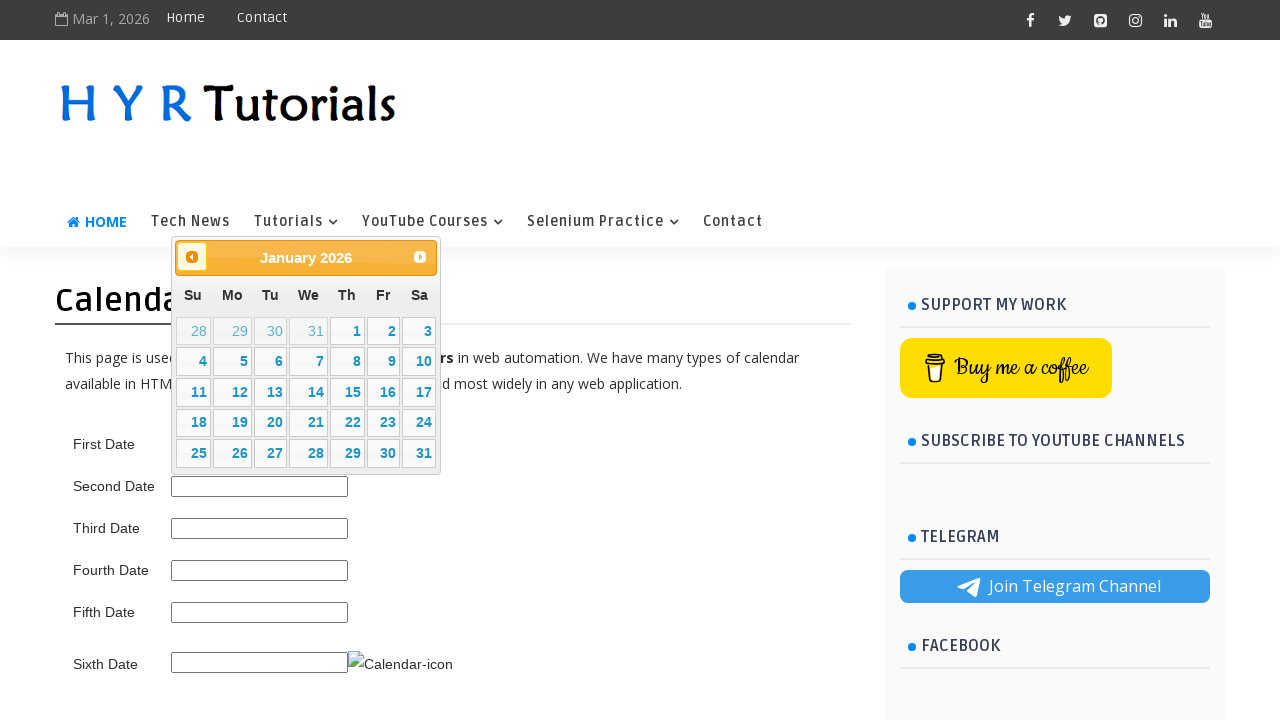

Retrieved updated calendar display: January 2026
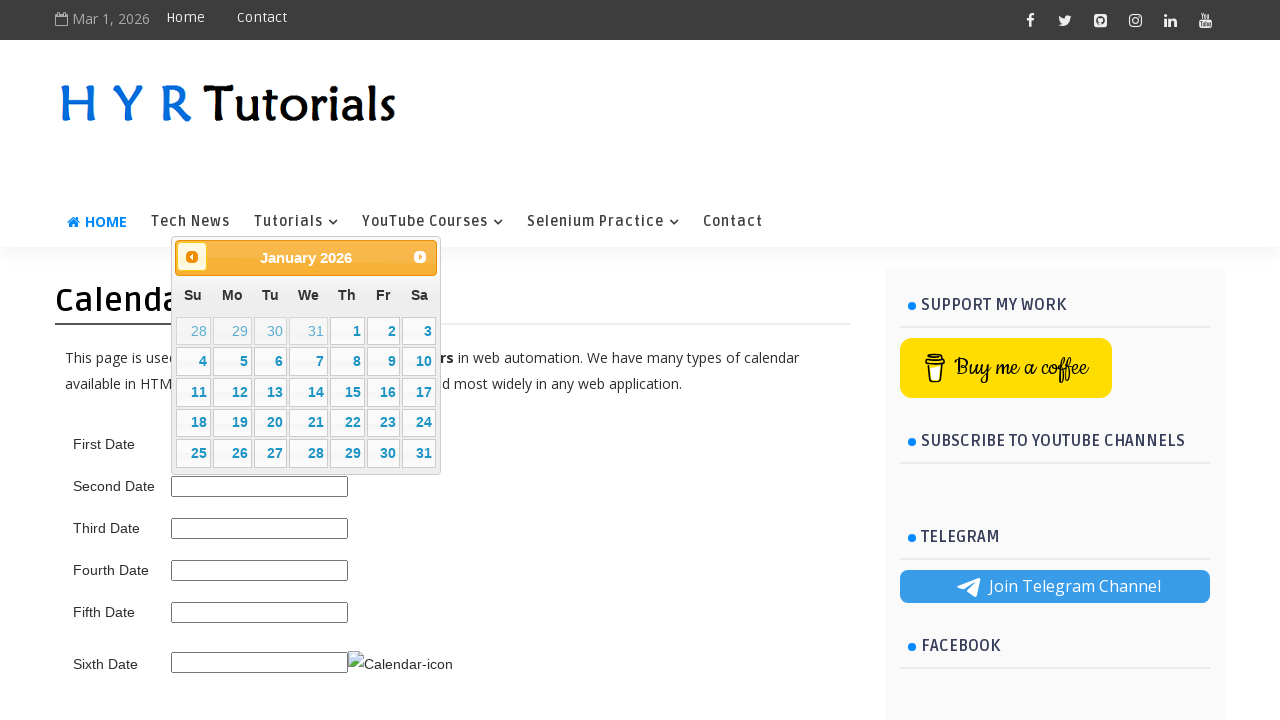

Clicked previous month button to navigate backwards at (192, 257) on .ui-datepicker-prev
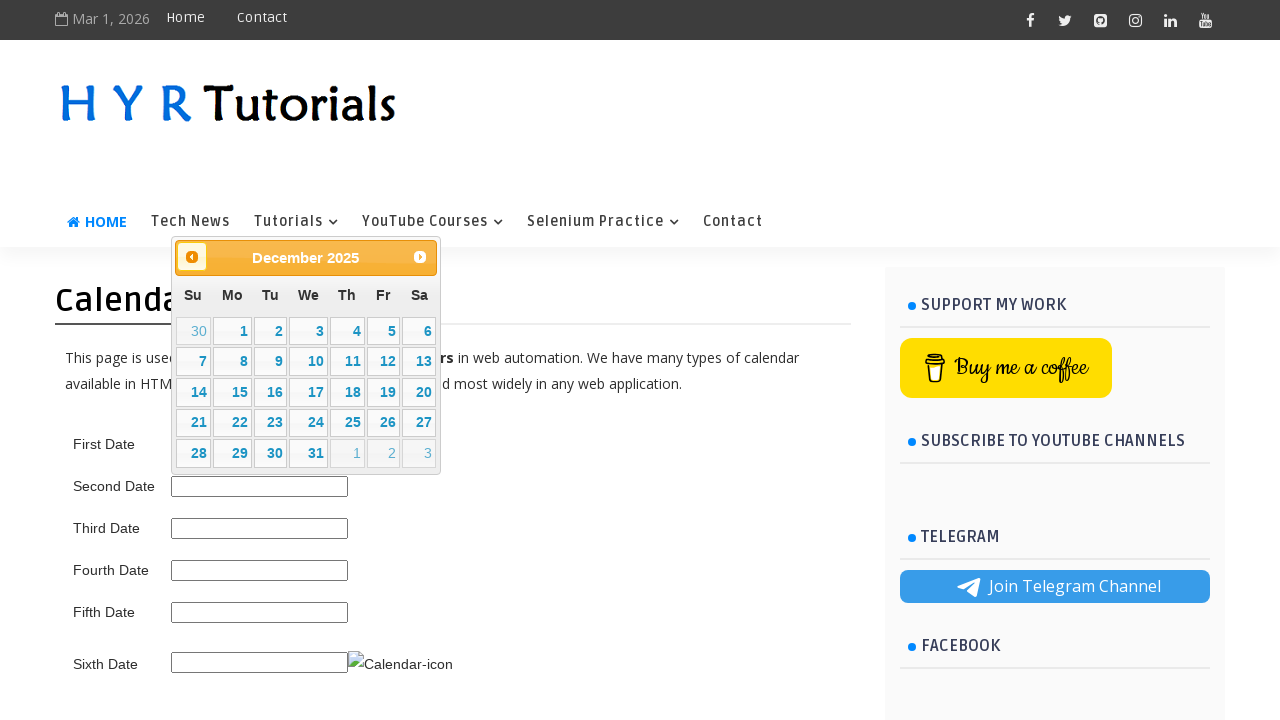

Retrieved updated calendar display: December 2025
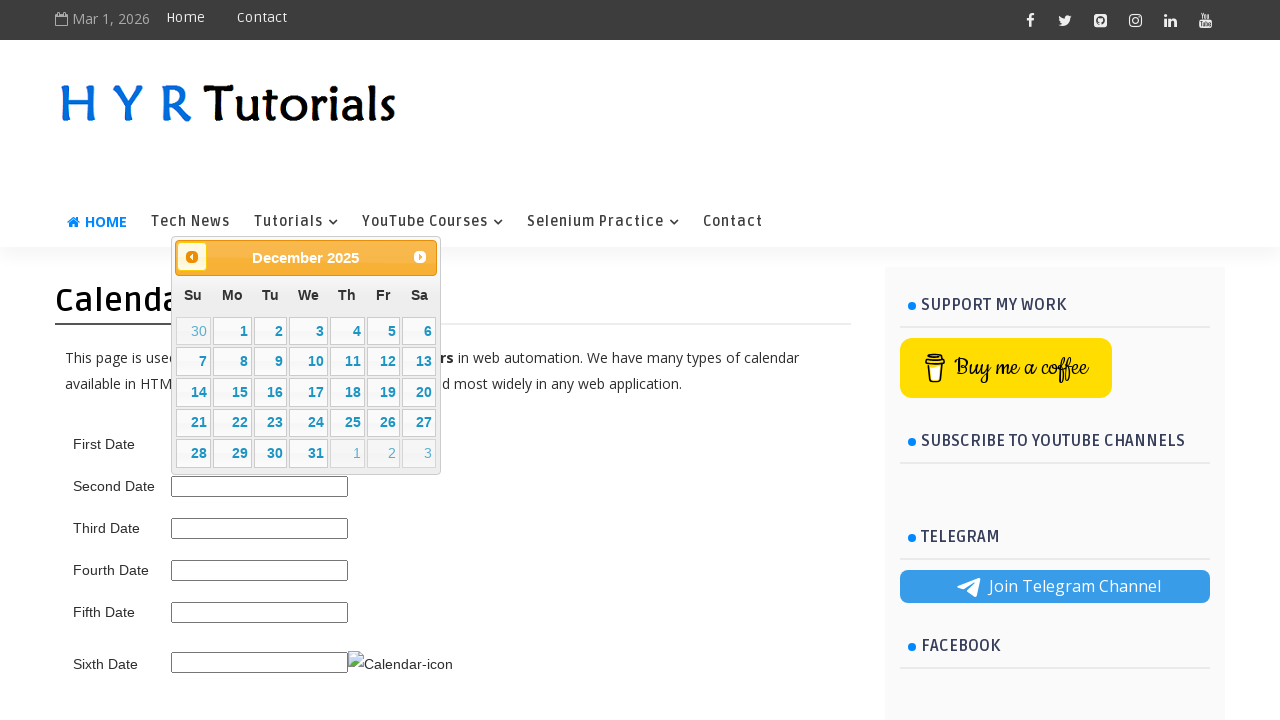

Clicked previous month button to navigate backwards at (192, 257) on .ui-datepicker-prev
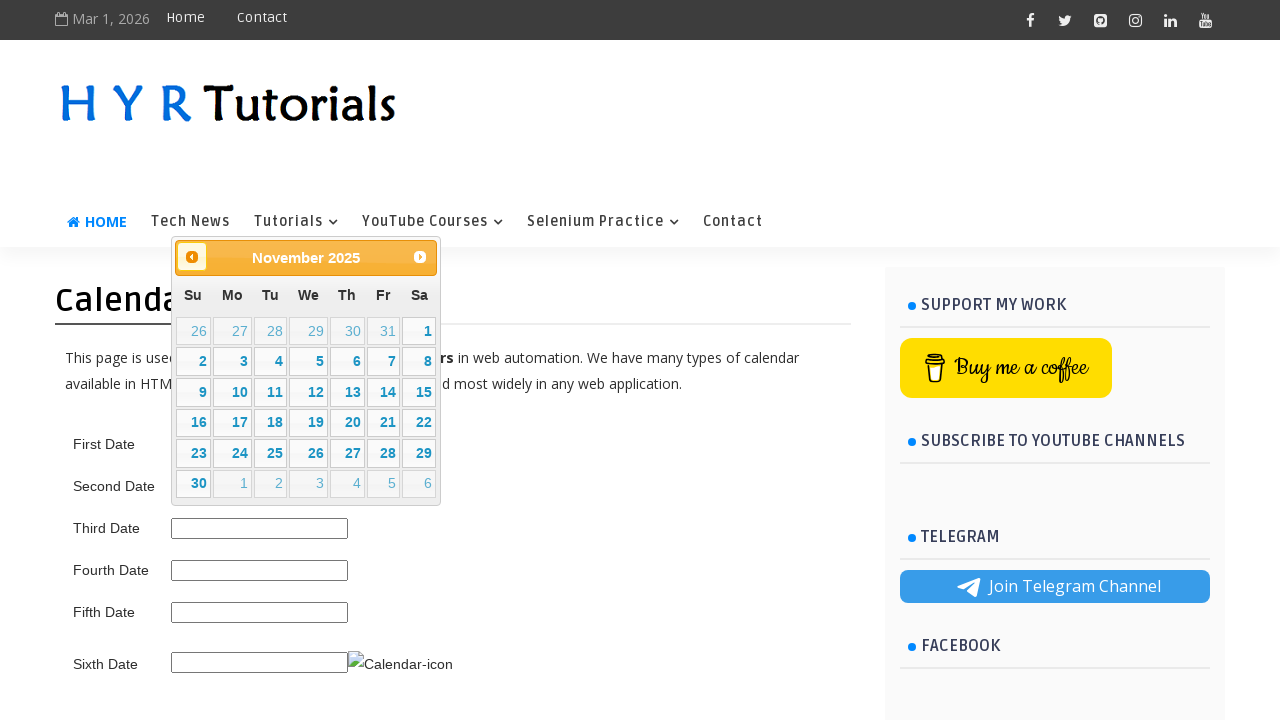

Retrieved updated calendar display: November 2025
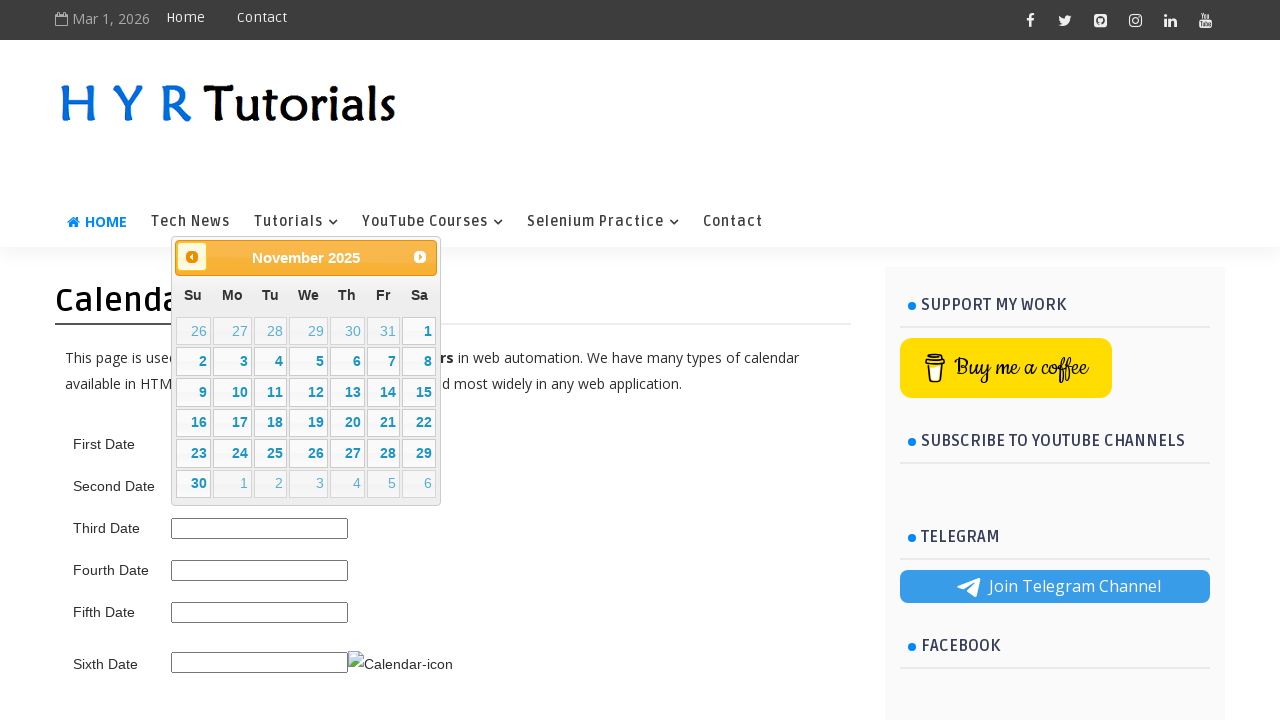

Clicked previous month button to navigate backwards at (192, 257) on .ui-datepicker-prev
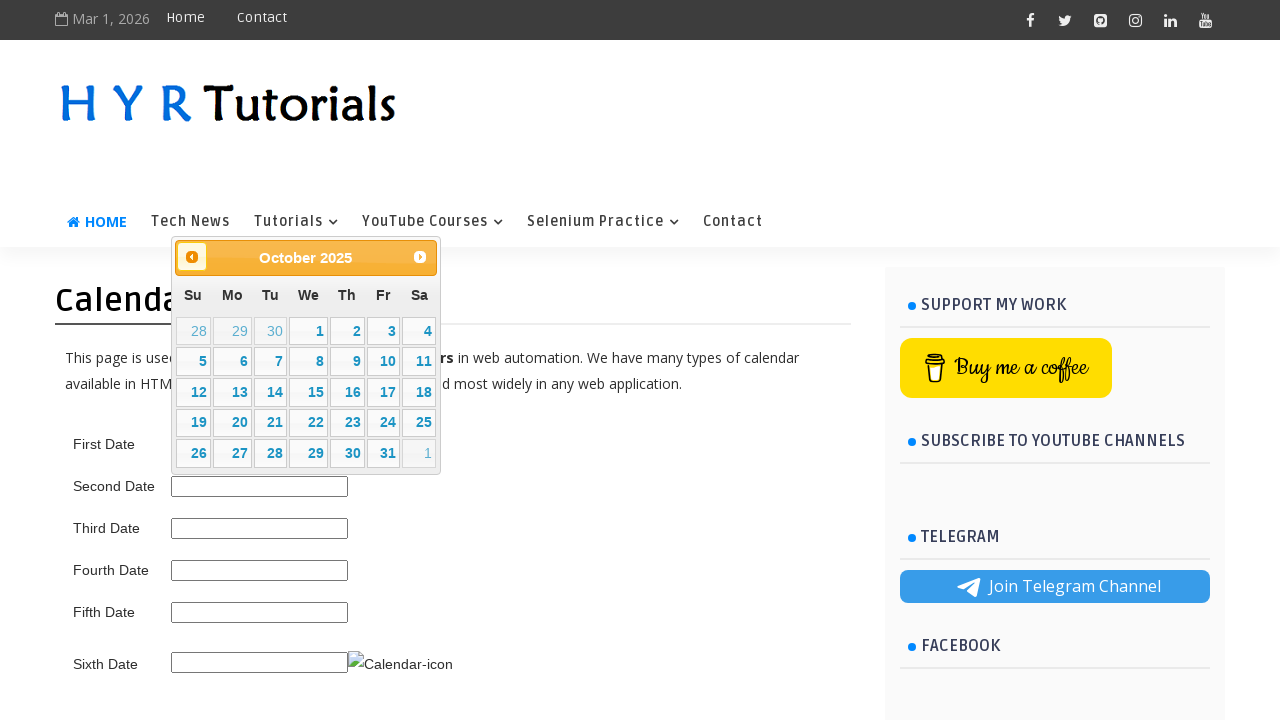

Retrieved updated calendar display: October 2025
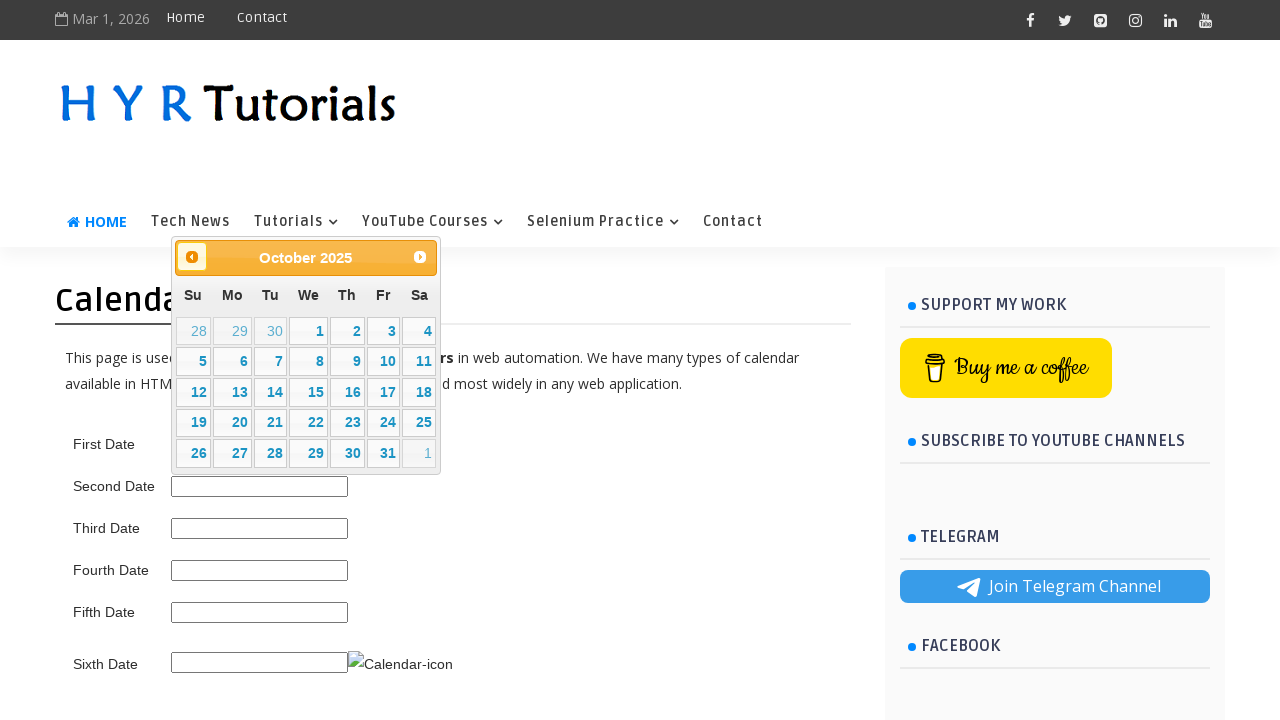

Clicked previous month button to navigate backwards at (192, 257) on .ui-datepicker-prev
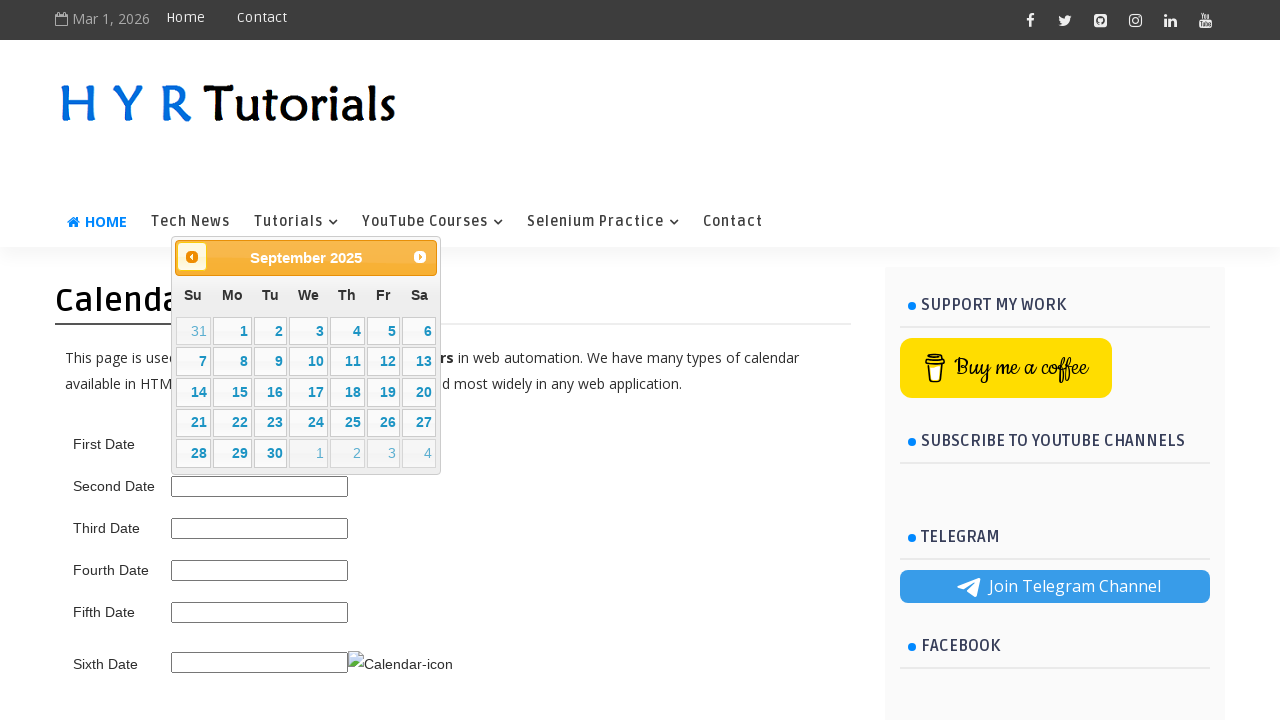

Retrieved updated calendar display: September 2025
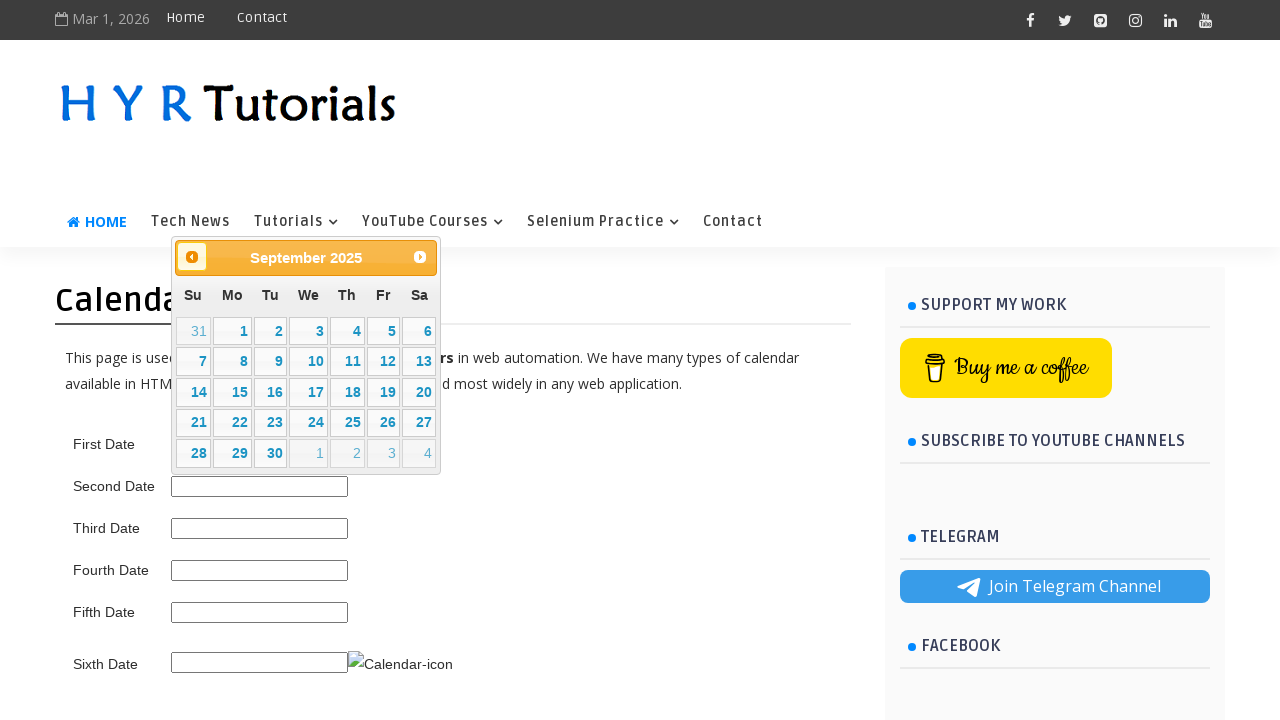

Clicked previous month button to navigate backwards at (192, 257) on .ui-datepicker-prev
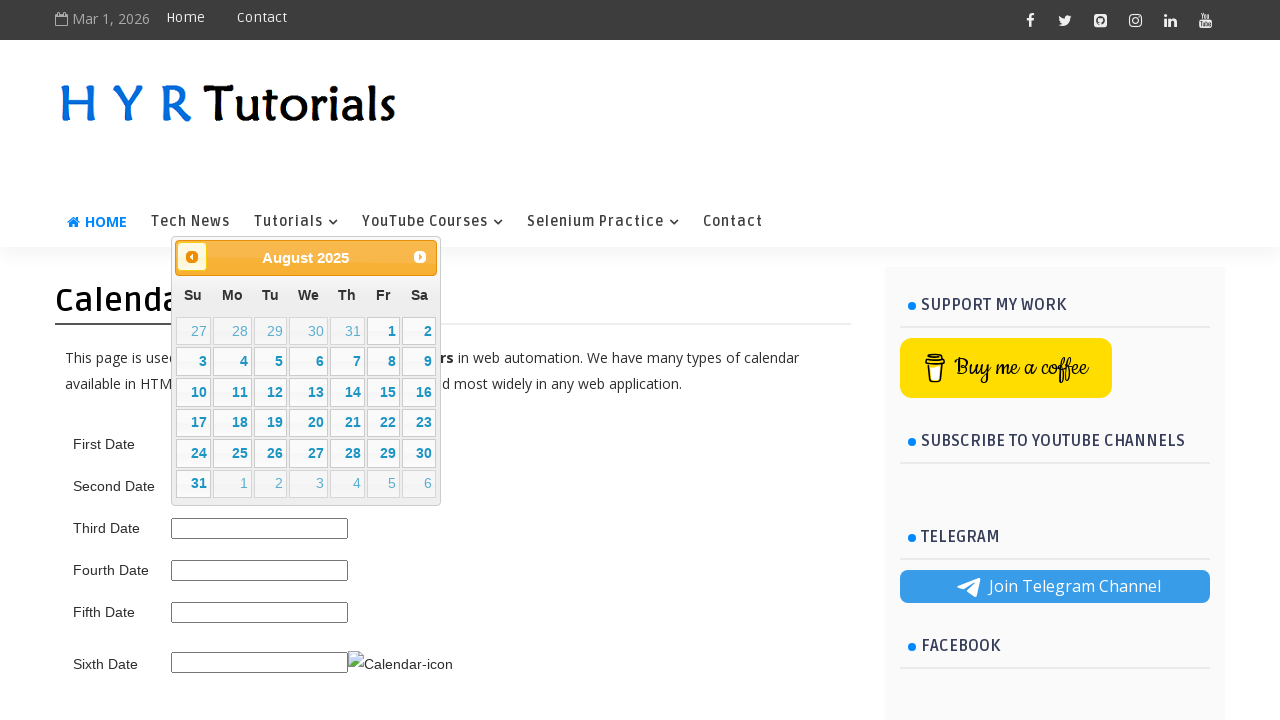

Retrieved updated calendar display: August 2025
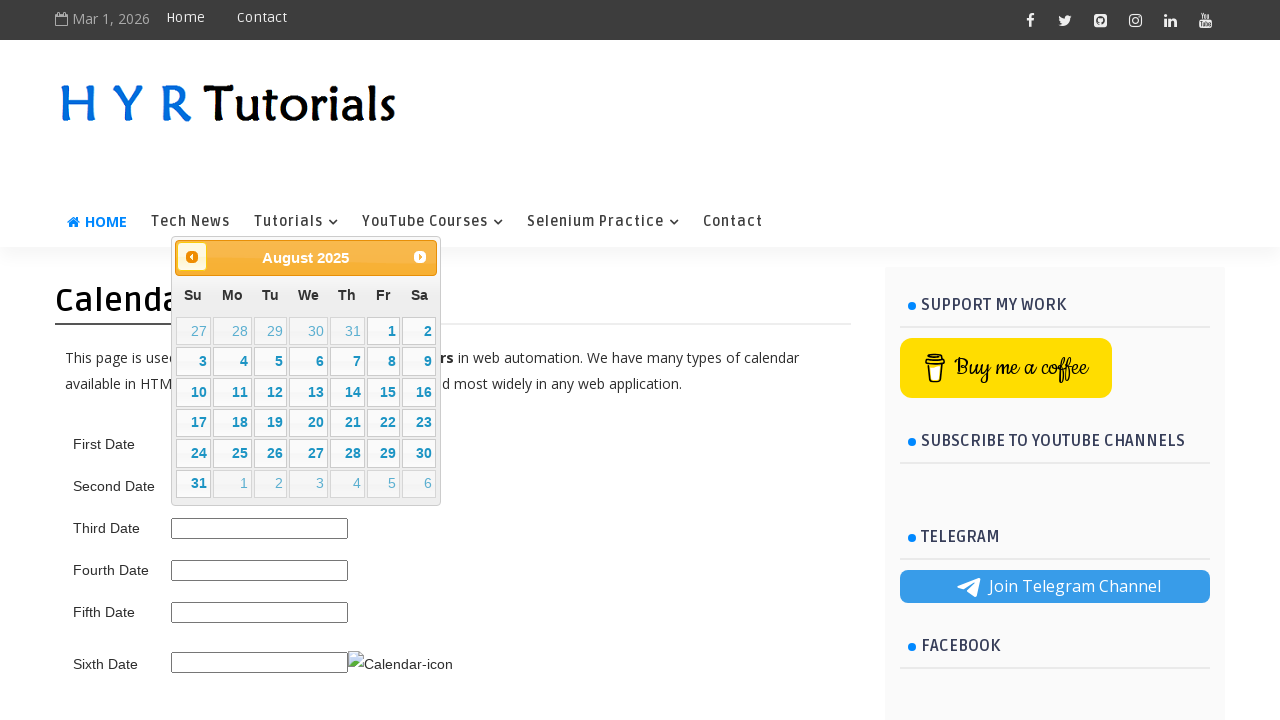

Clicked previous month button to navigate backwards at (192, 257) on .ui-datepicker-prev
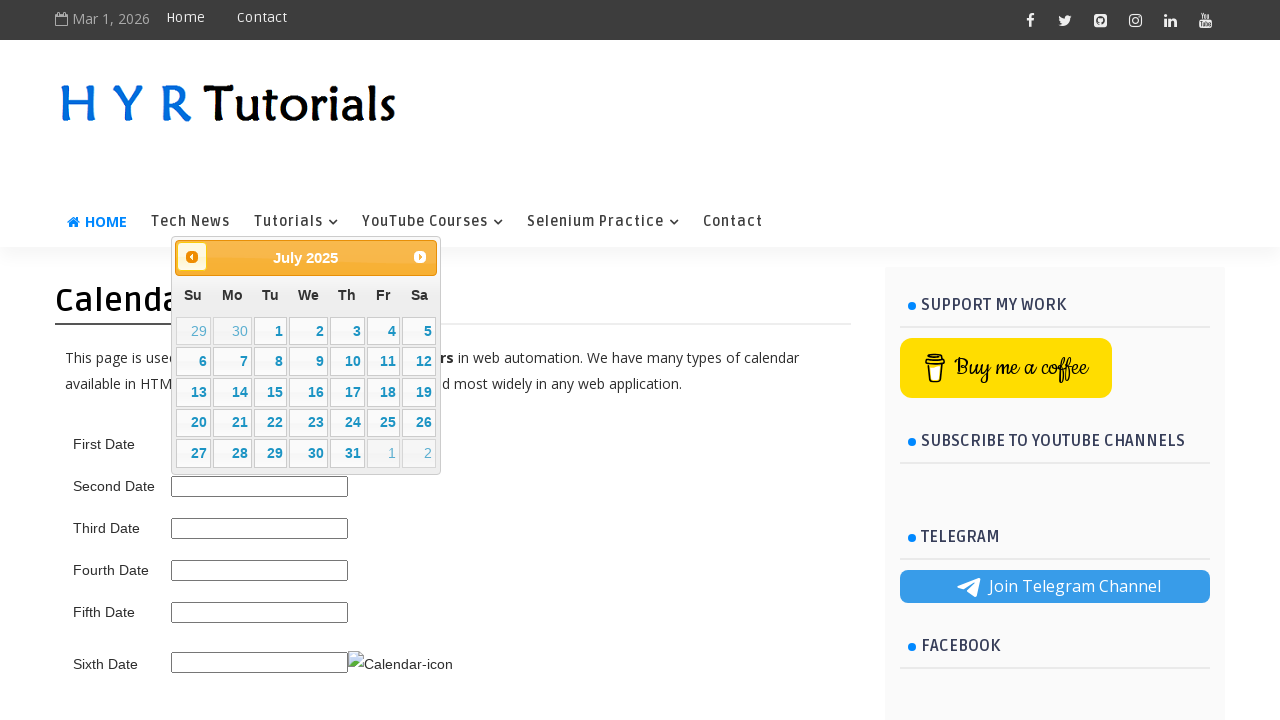

Retrieved updated calendar display: July 2025
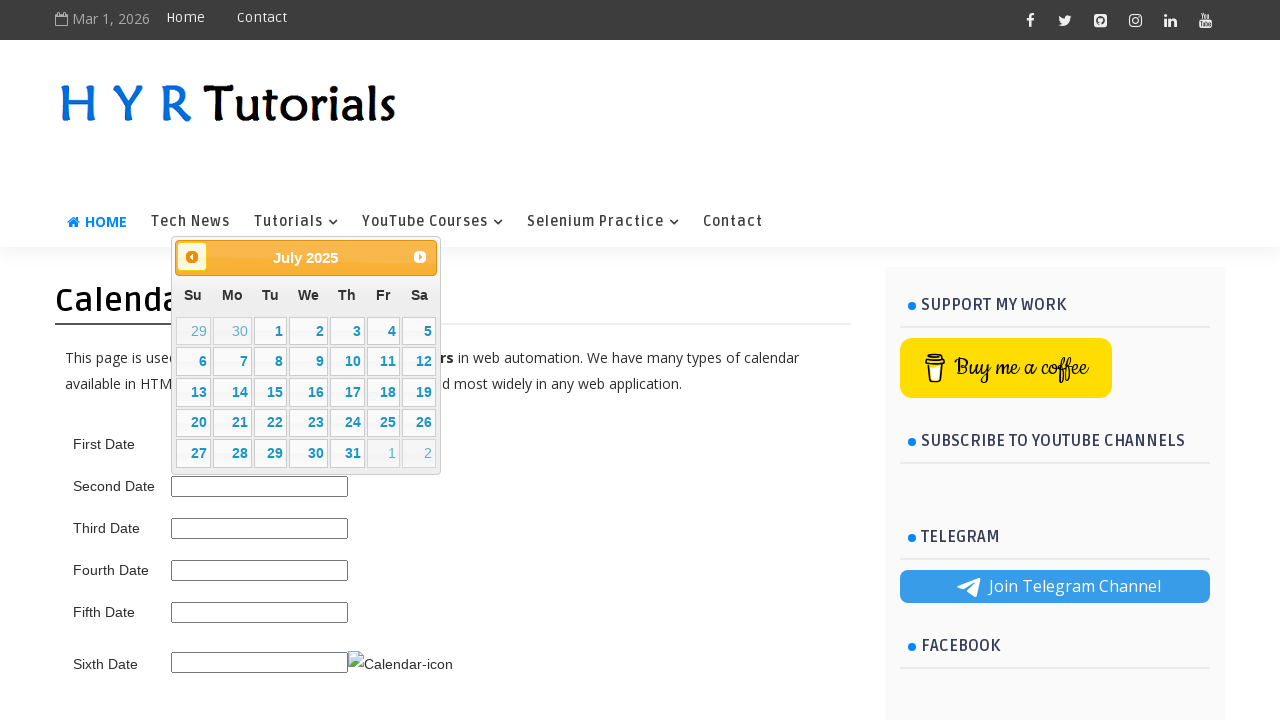

Clicked previous month button to navigate backwards at (192, 257) on .ui-datepicker-prev
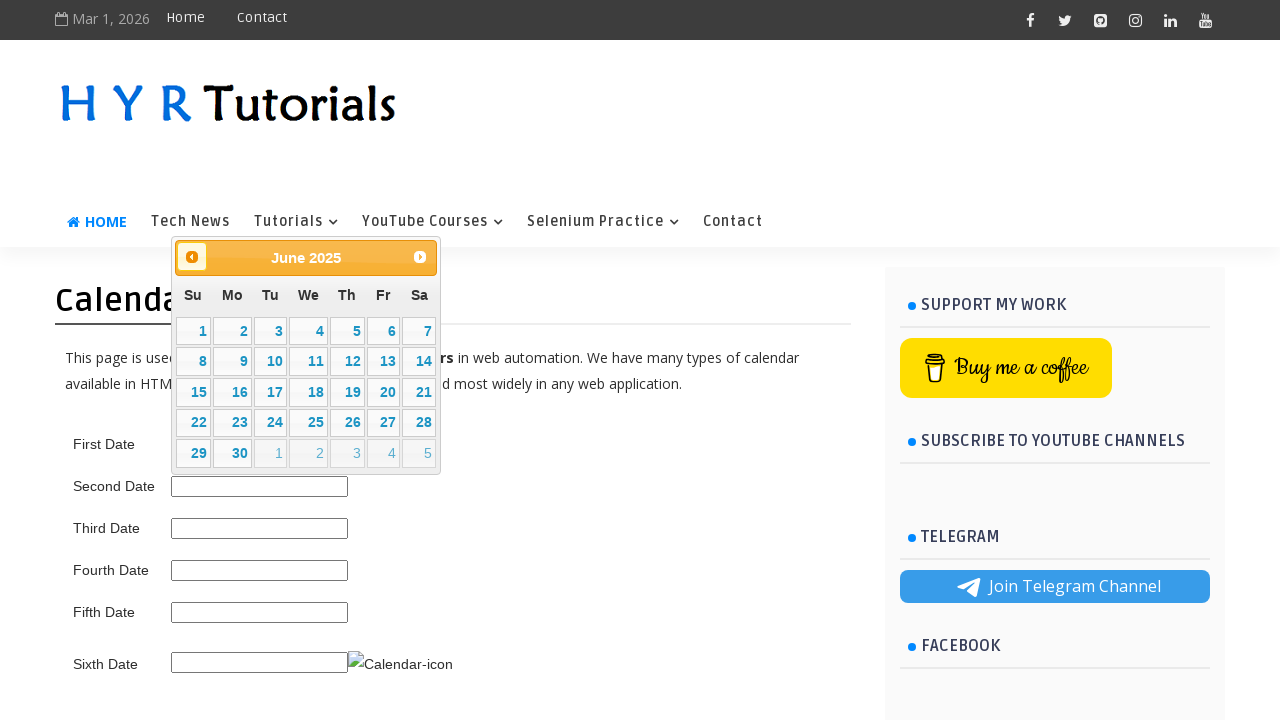

Retrieved updated calendar display: June 2025
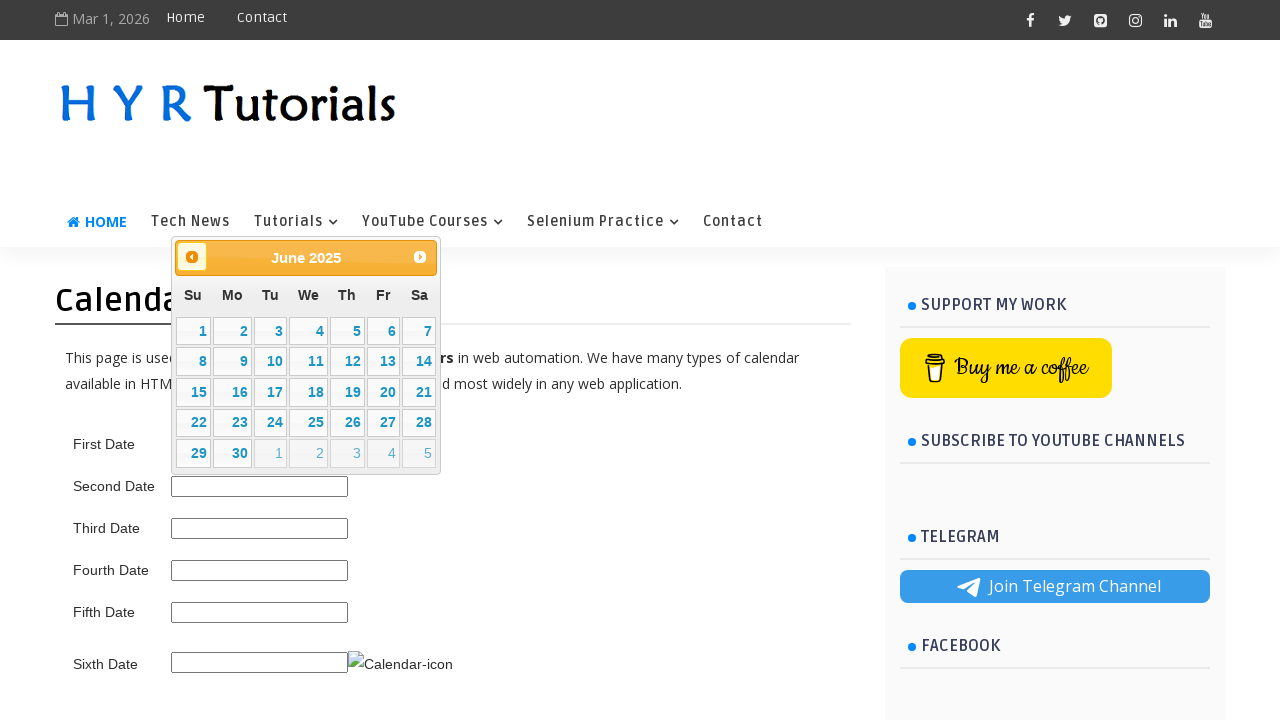

Clicked previous month button to navigate backwards at (192, 257) on .ui-datepicker-prev
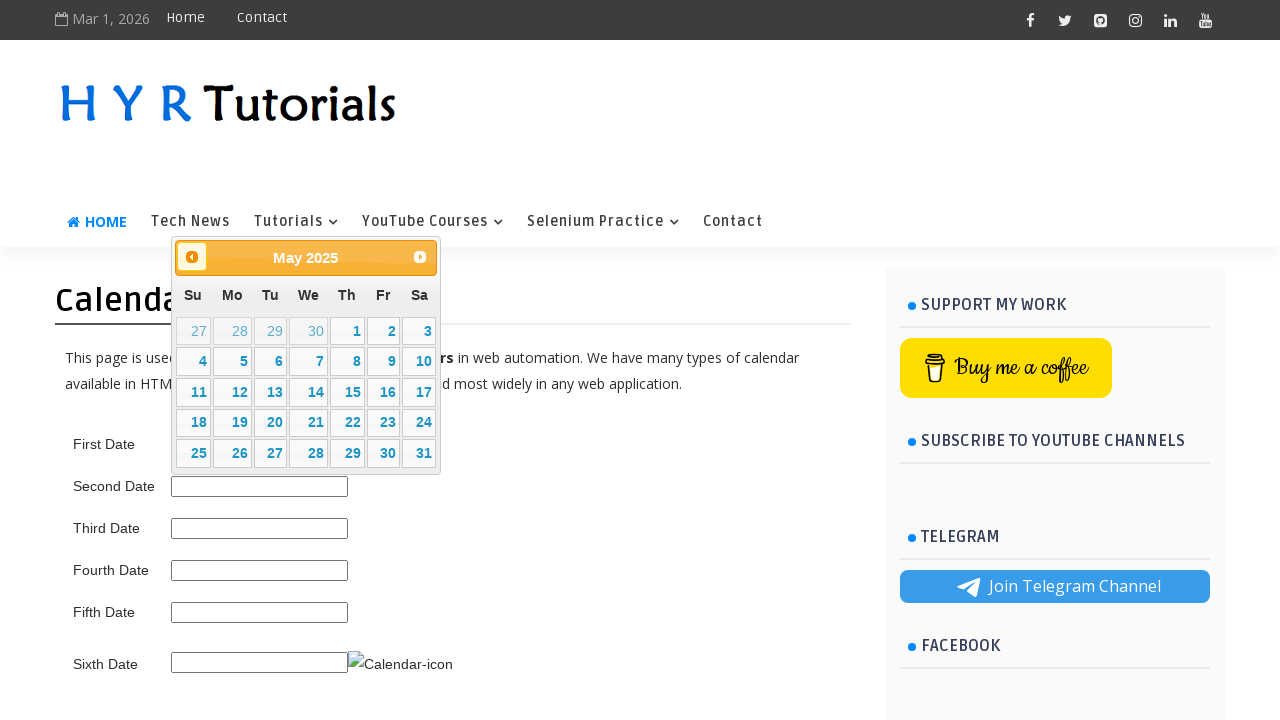

Retrieved updated calendar display: May 2025
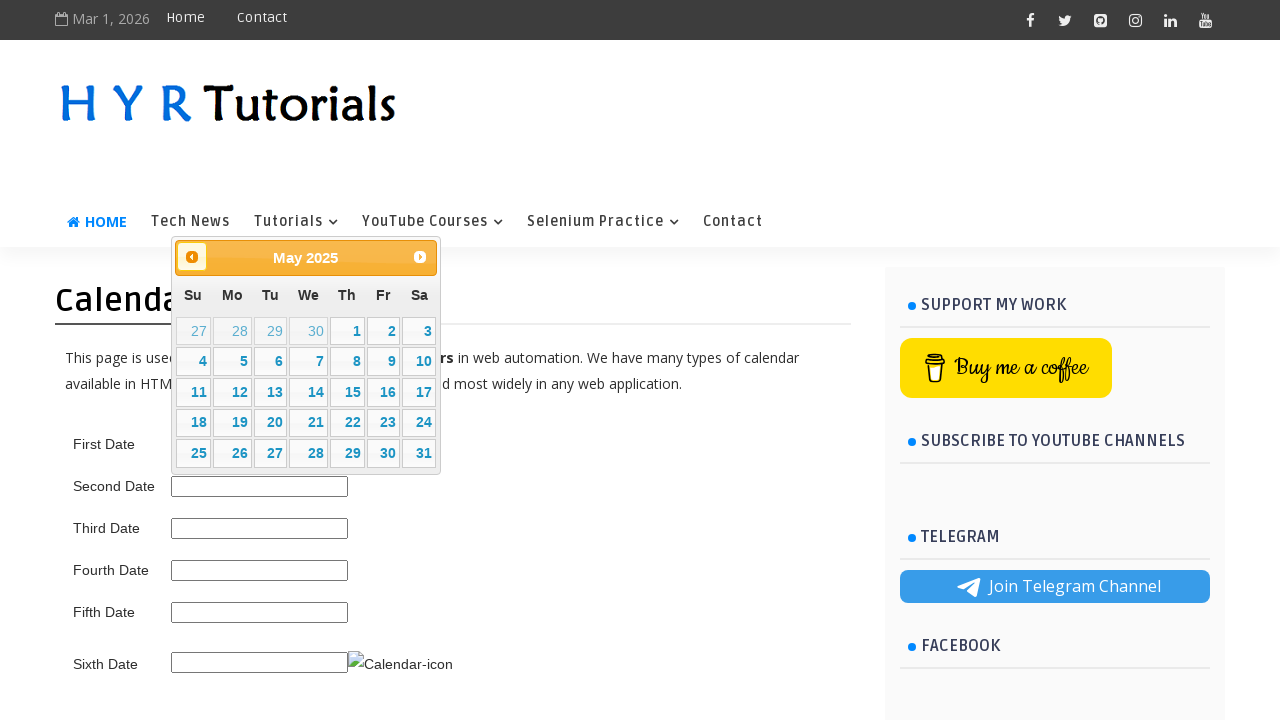

Clicked previous month button to navigate backwards at (192, 257) on .ui-datepicker-prev
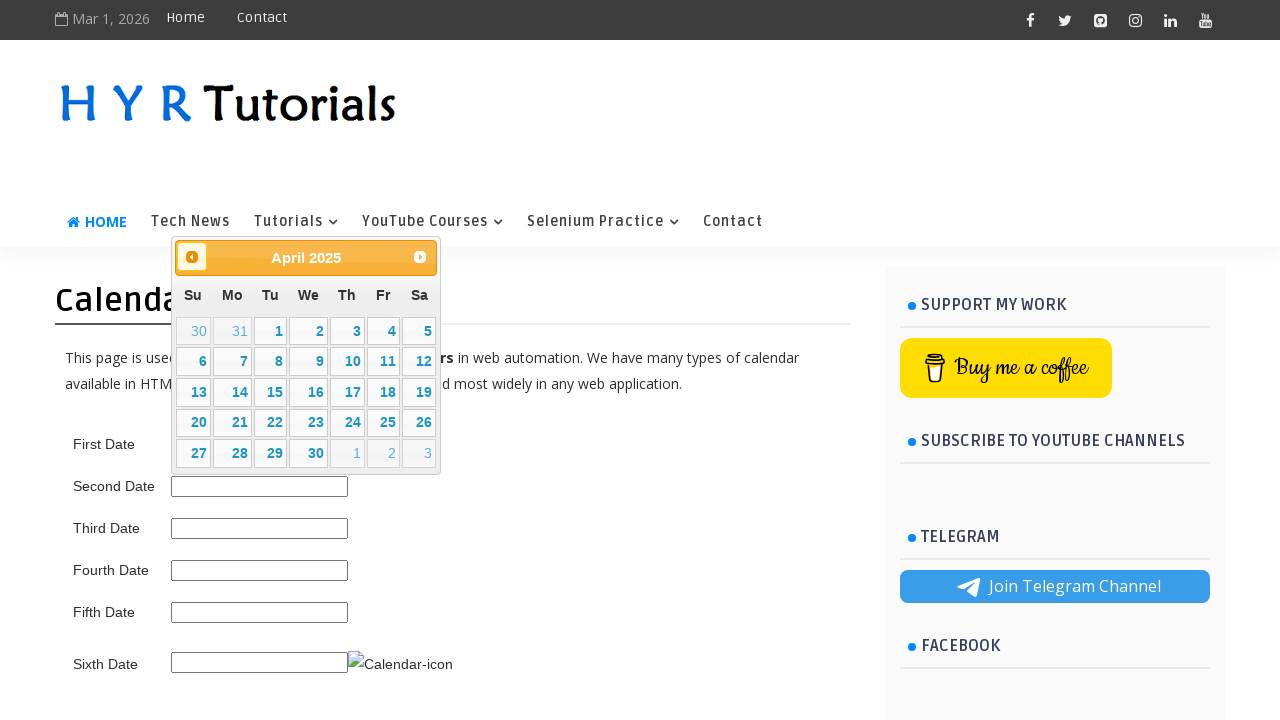

Retrieved updated calendar display: April 2025
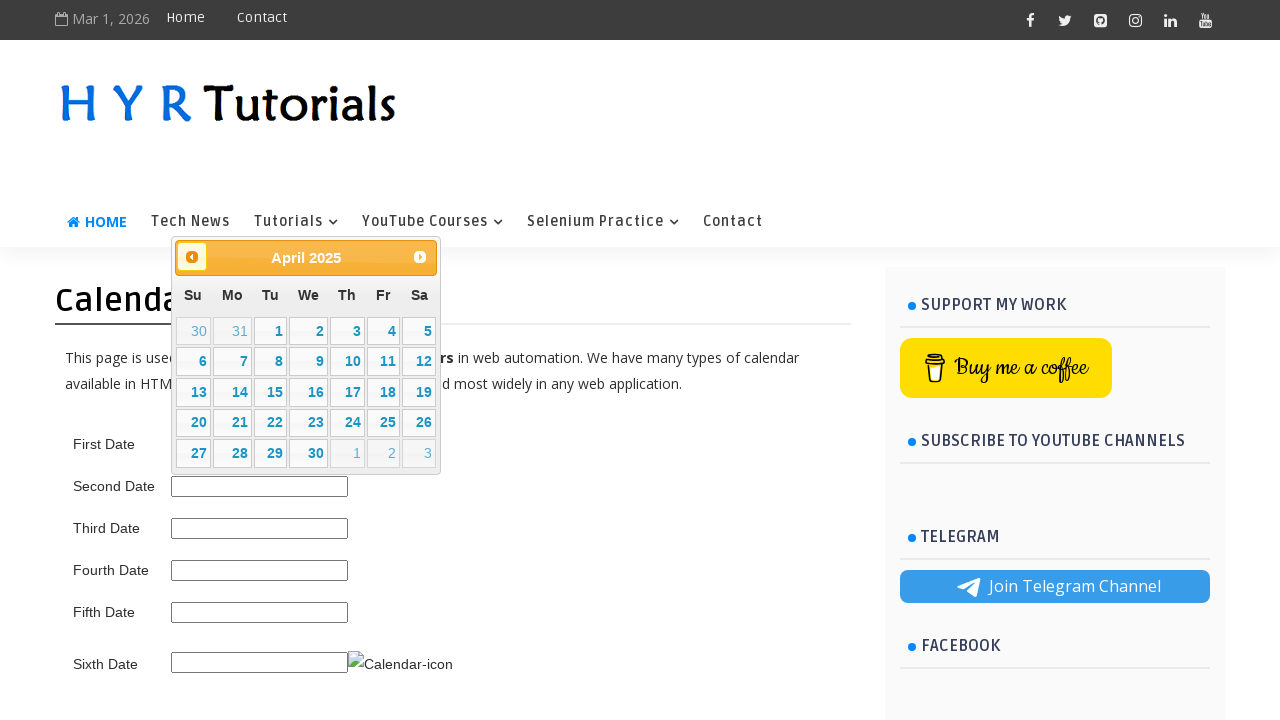

Clicked previous month button to navigate backwards at (192, 257) on .ui-datepicker-prev
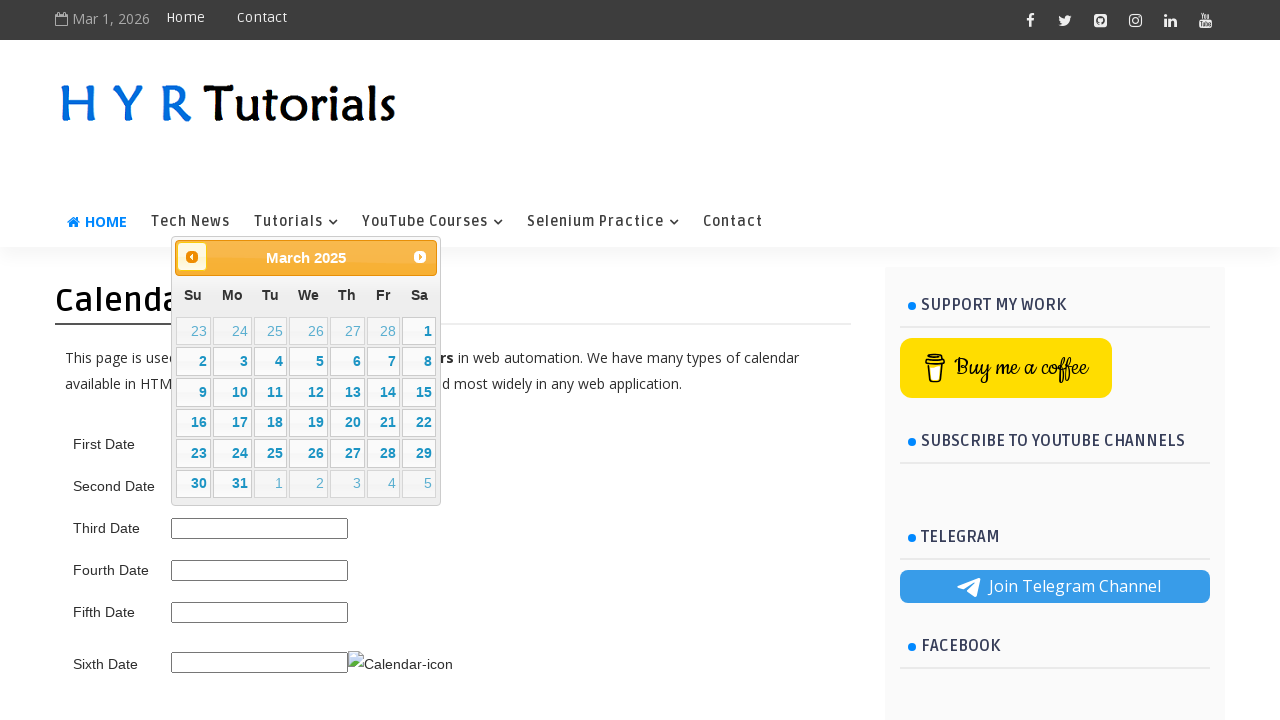

Retrieved updated calendar display: March 2025
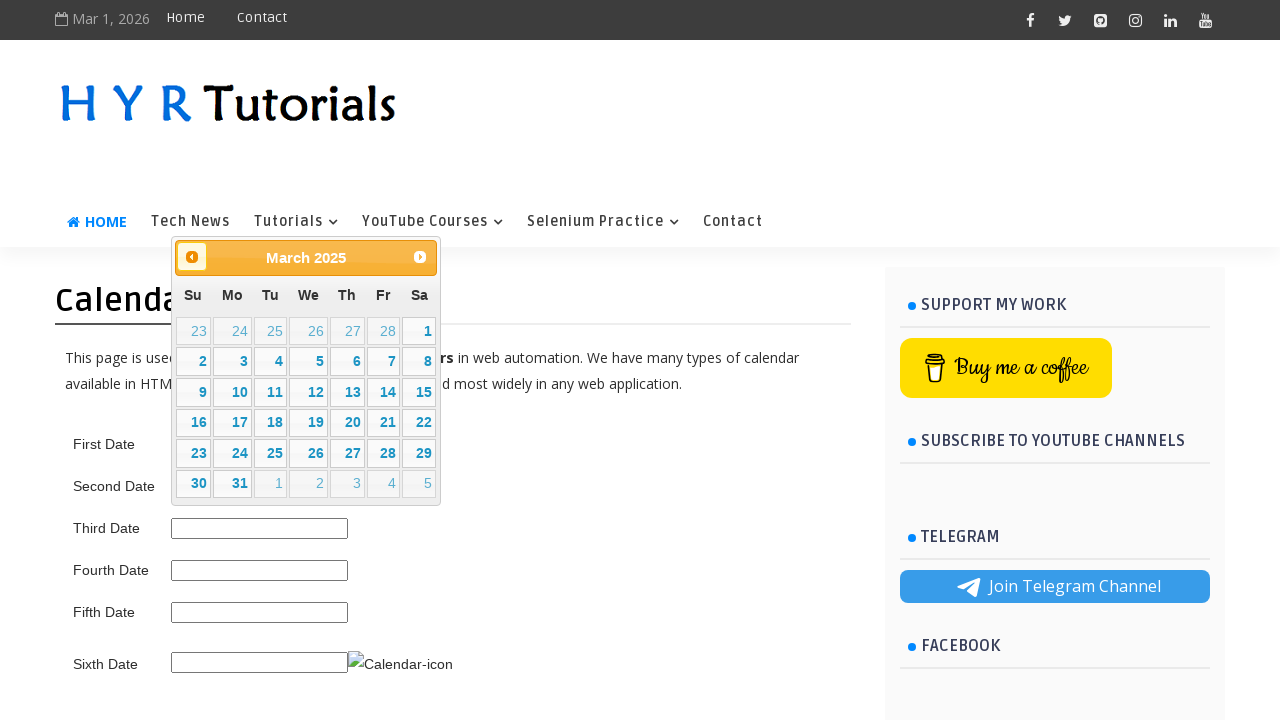

Clicked previous month button to navigate backwards at (192, 257) on .ui-datepicker-prev
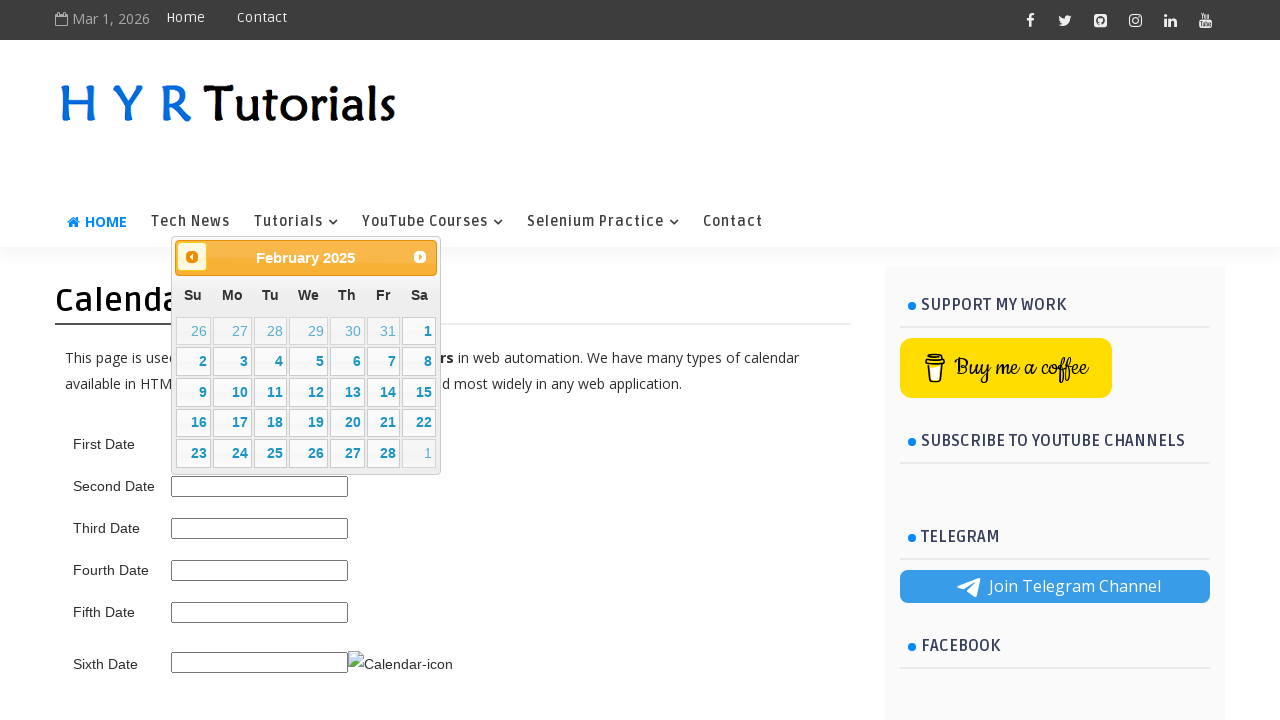

Retrieved updated calendar display: February 2025
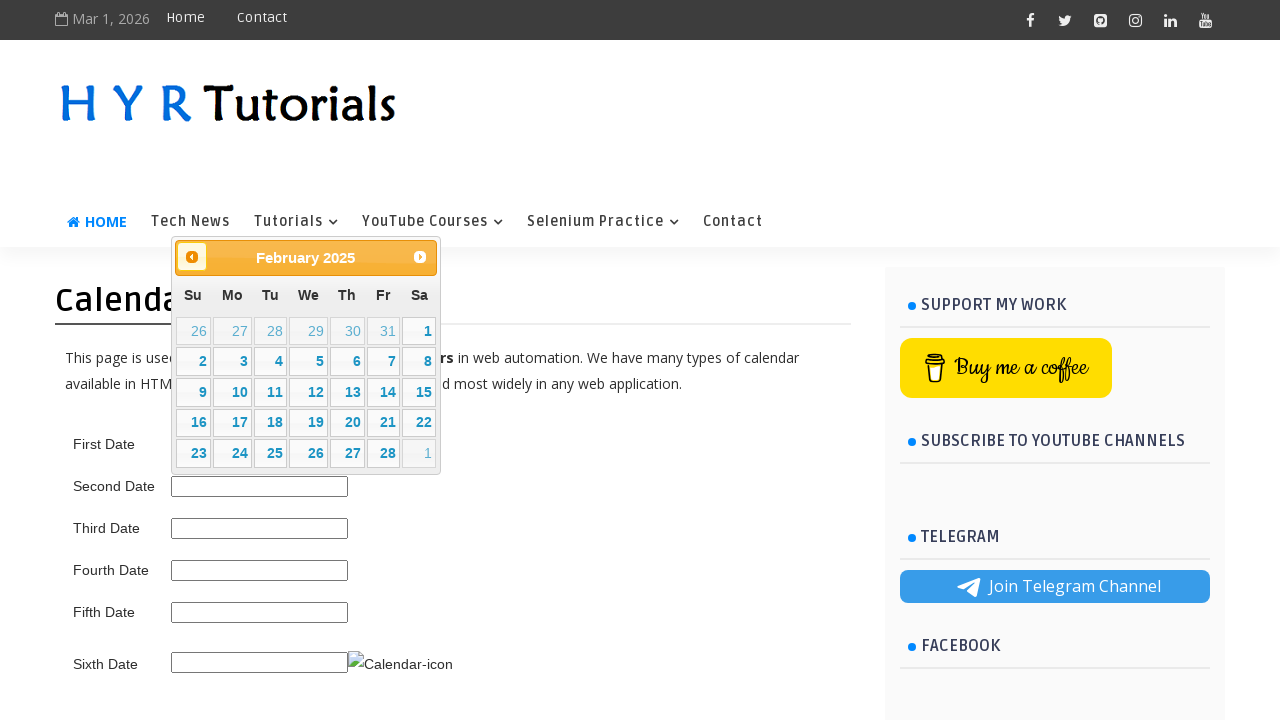

Clicked previous month button to navigate backwards at (192, 257) on .ui-datepicker-prev
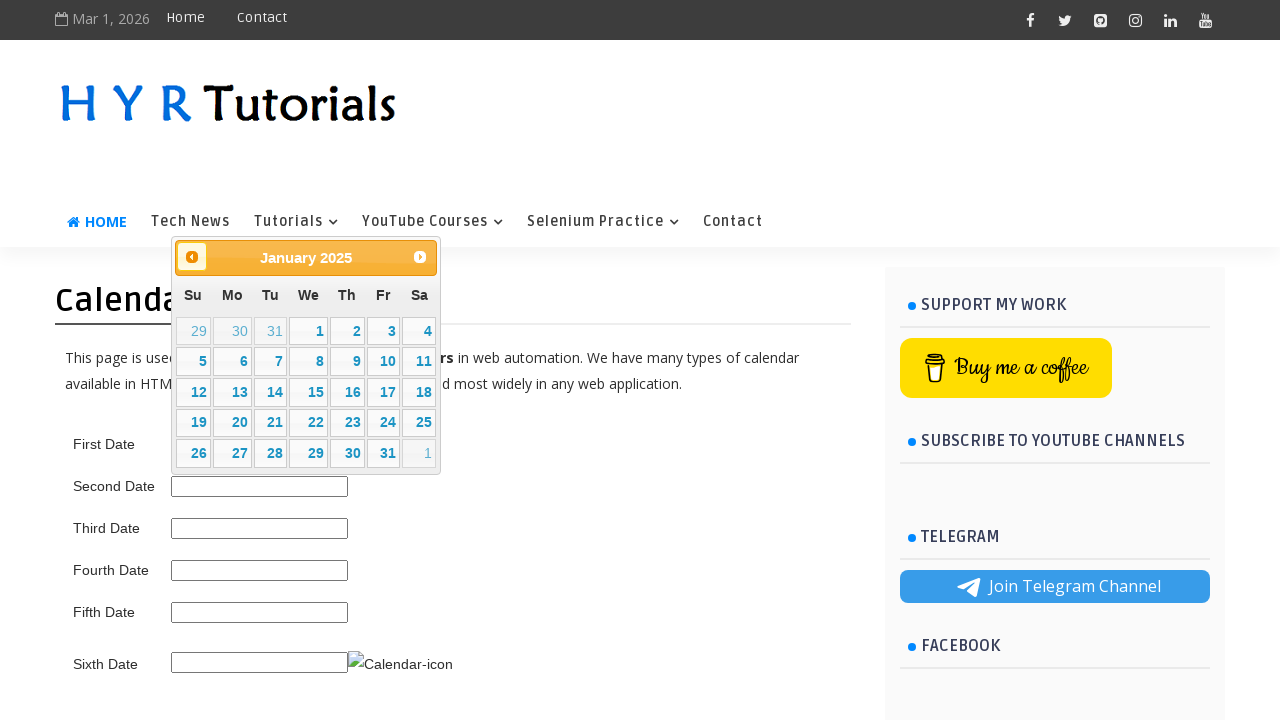

Retrieved updated calendar display: January 2025
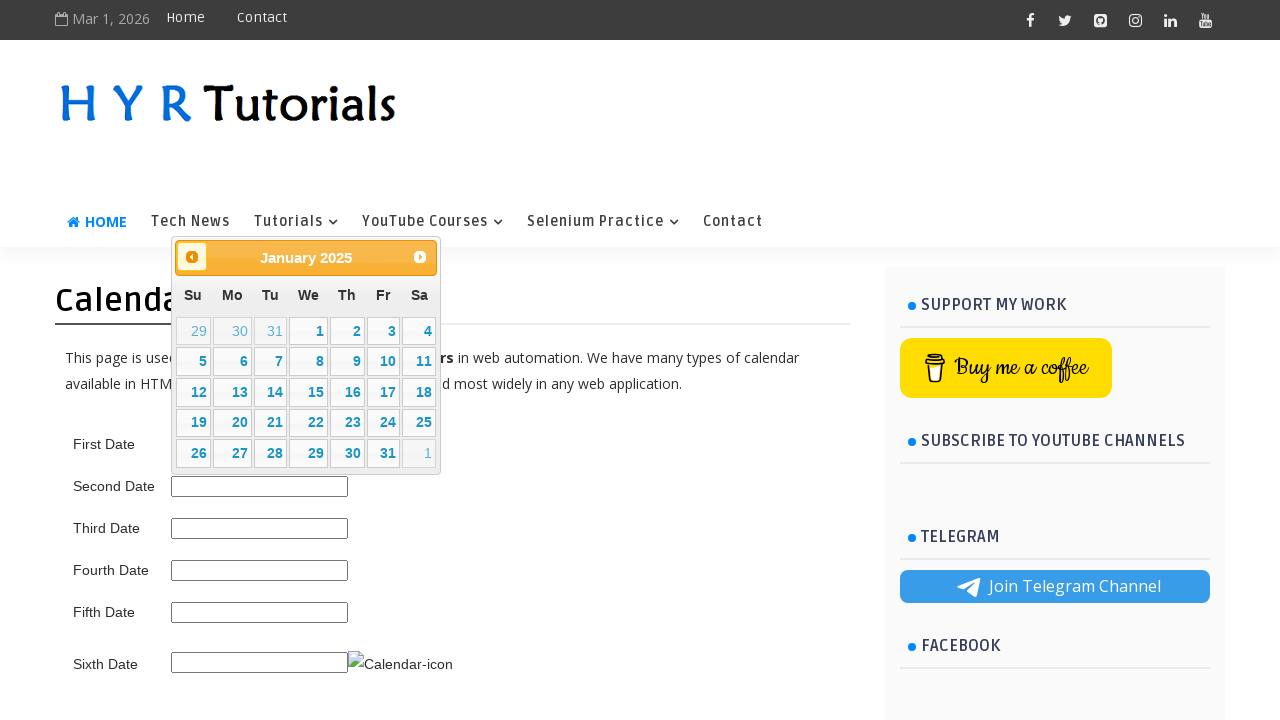

Clicked previous month button to navigate backwards at (192, 257) on .ui-datepicker-prev
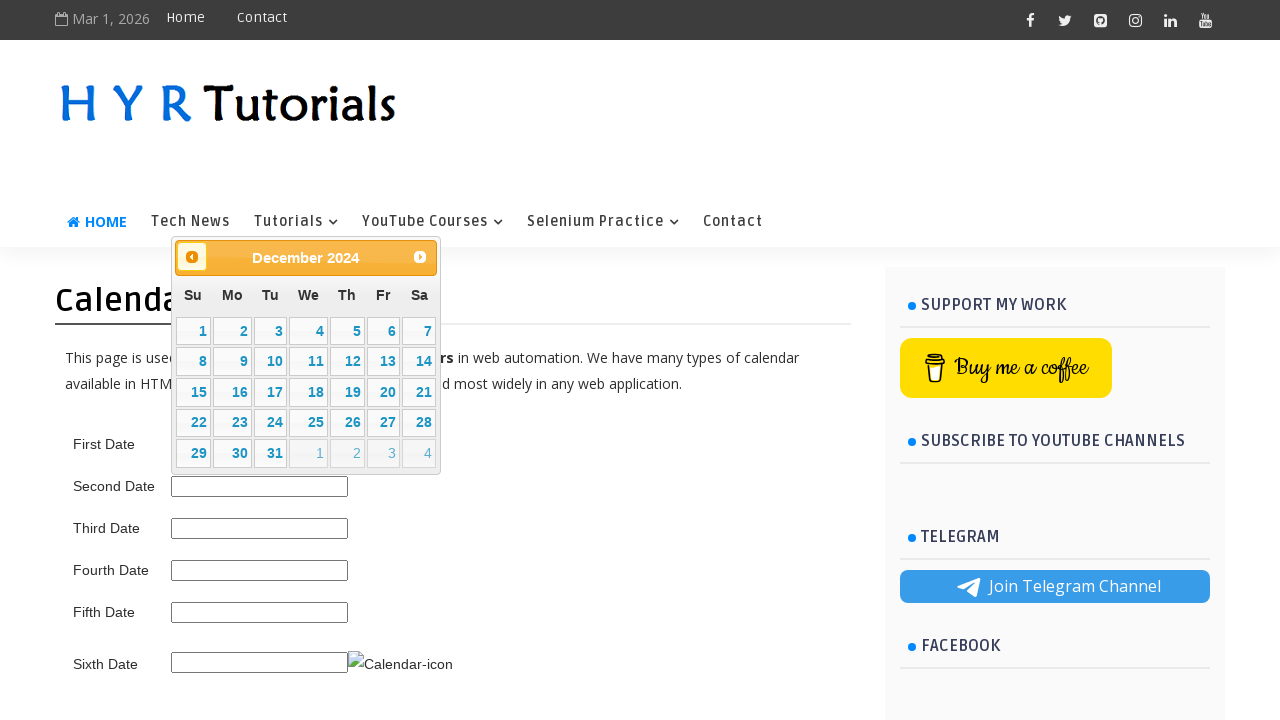

Retrieved updated calendar display: December 2024
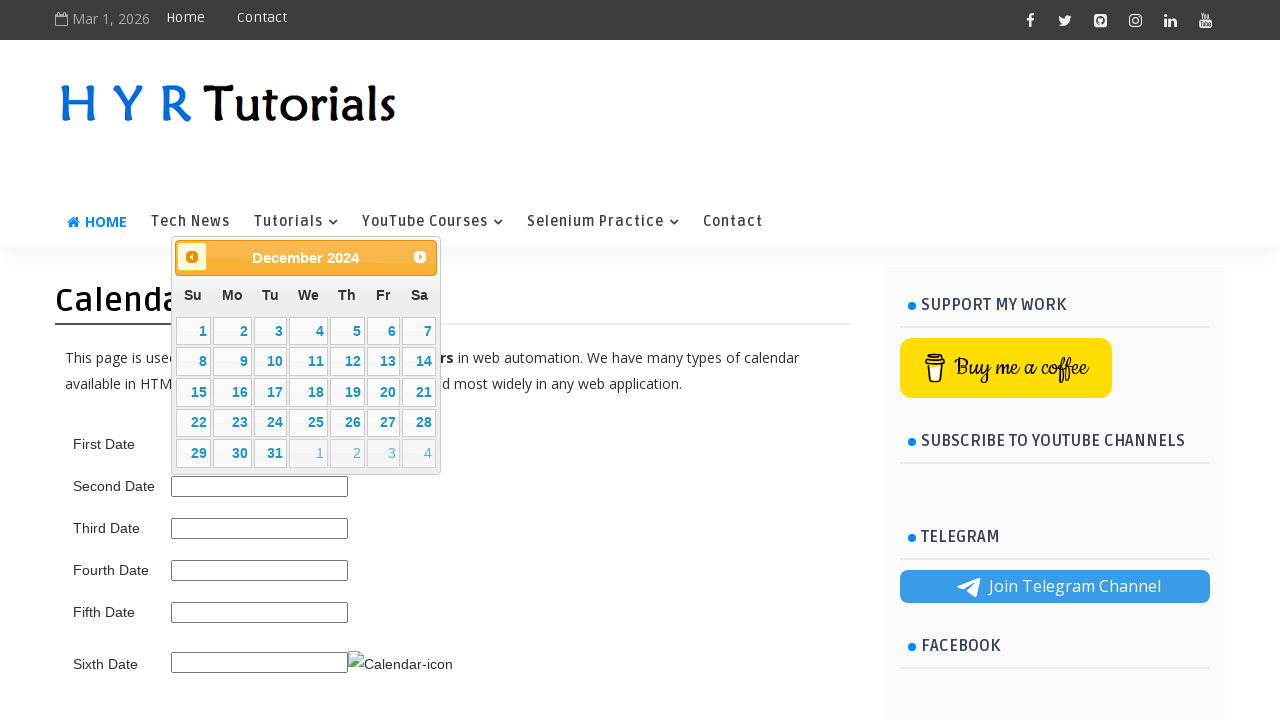

Clicked previous month button to navigate backwards at (192, 257) on .ui-datepicker-prev
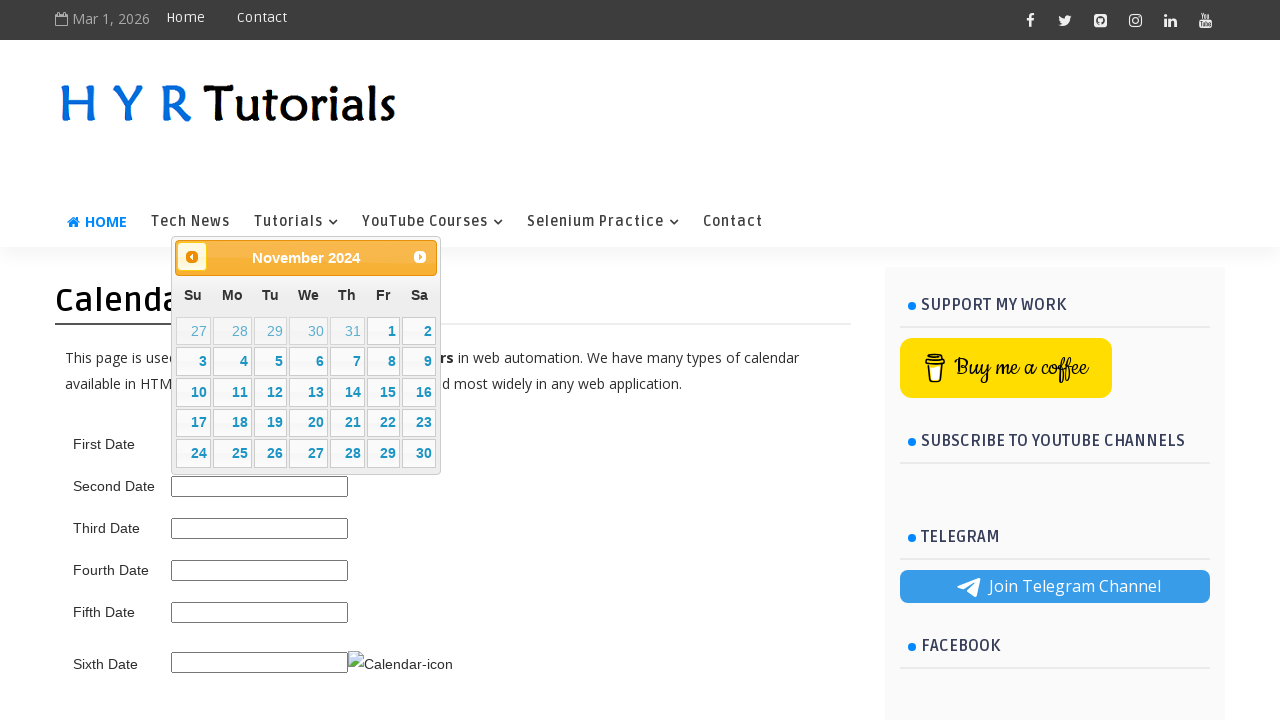

Retrieved updated calendar display: November 2024
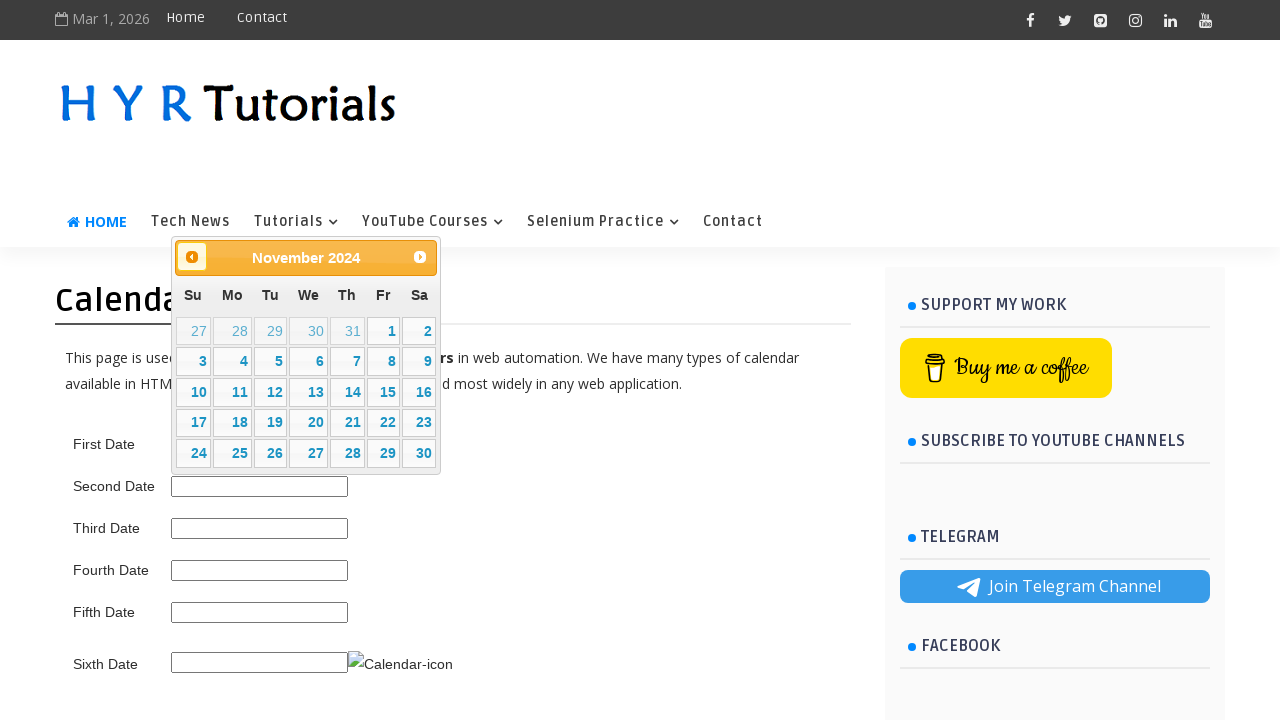

Clicked previous month button to navigate backwards at (192, 257) on .ui-datepicker-prev
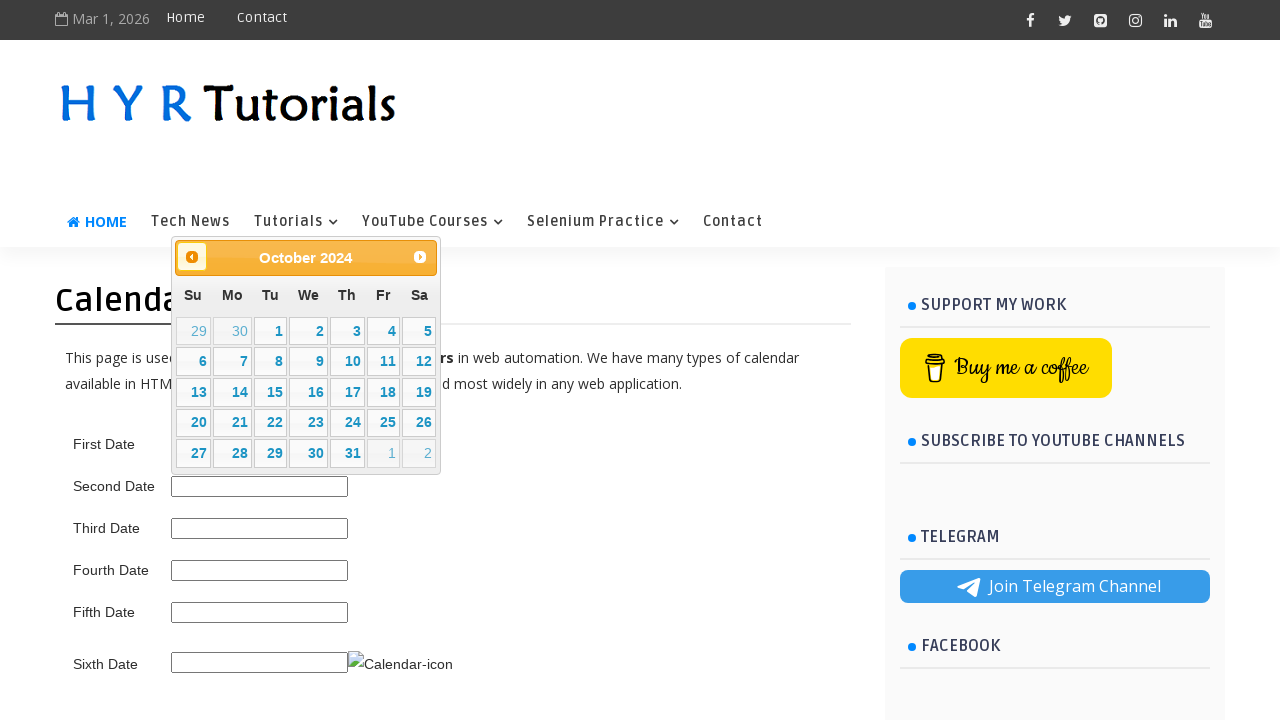

Retrieved updated calendar display: October 2024
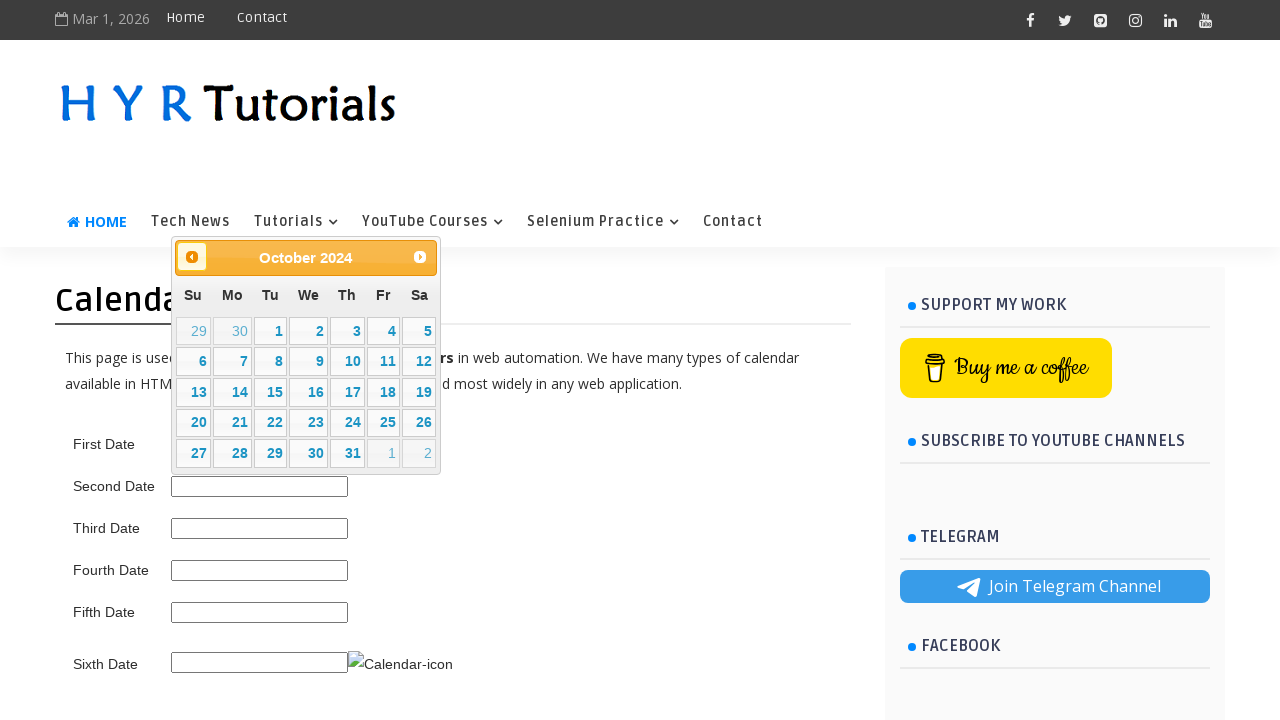

Clicked previous month button to navigate backwards at (192, 257) on .ui-datepicker-prev
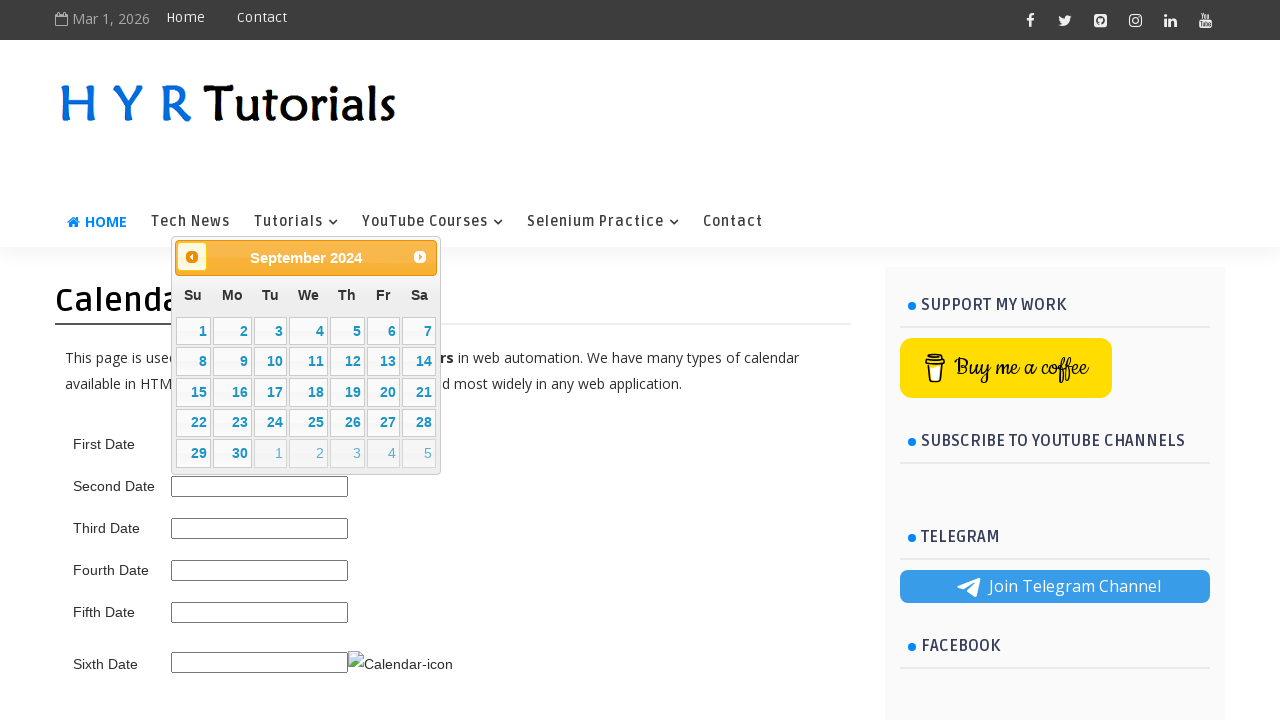

Retrieved updated calendar display: September 2024
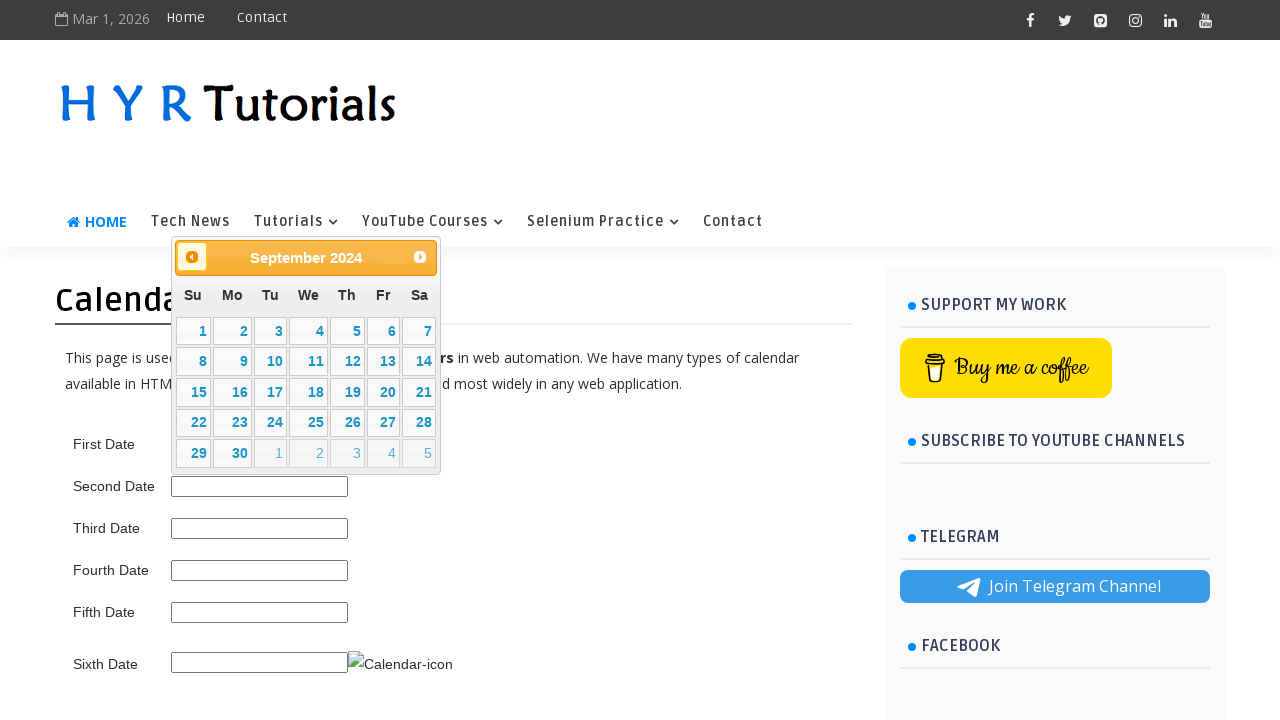

Clicked previous month button to navigate backwards at (192, 257) on .ui-datepicker-prev
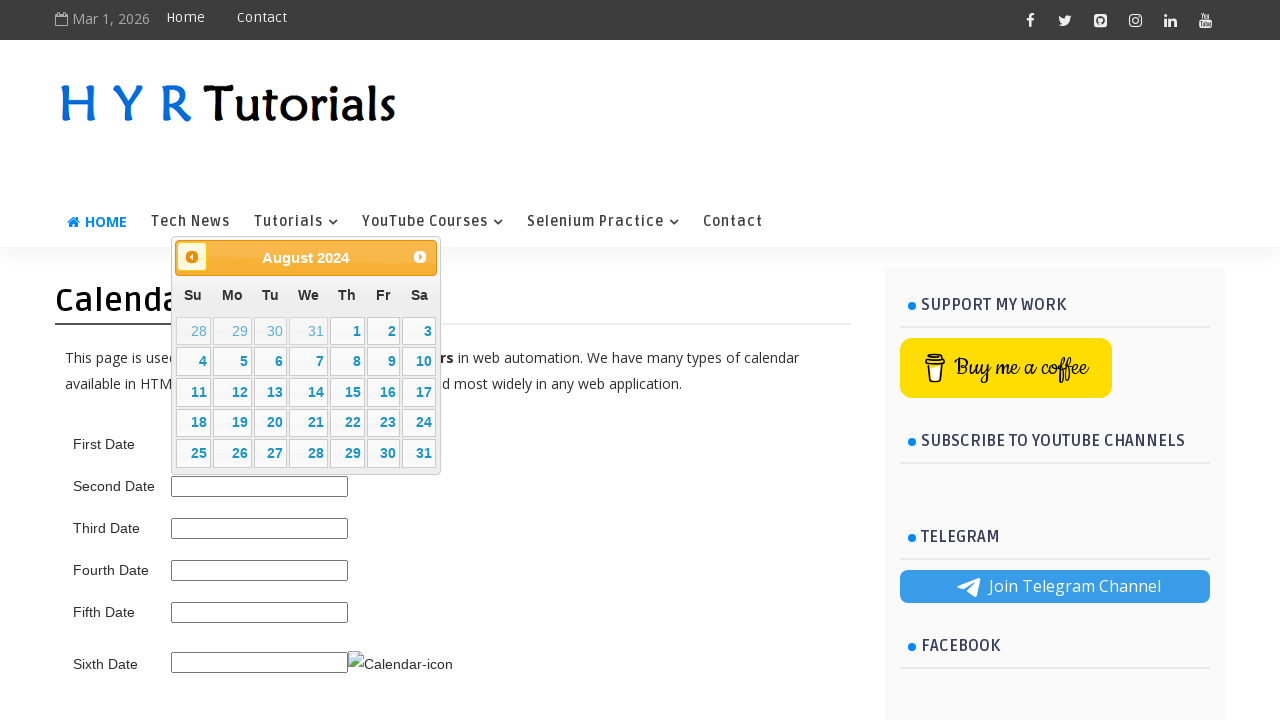

Retrieved updated calendar display: August 2024
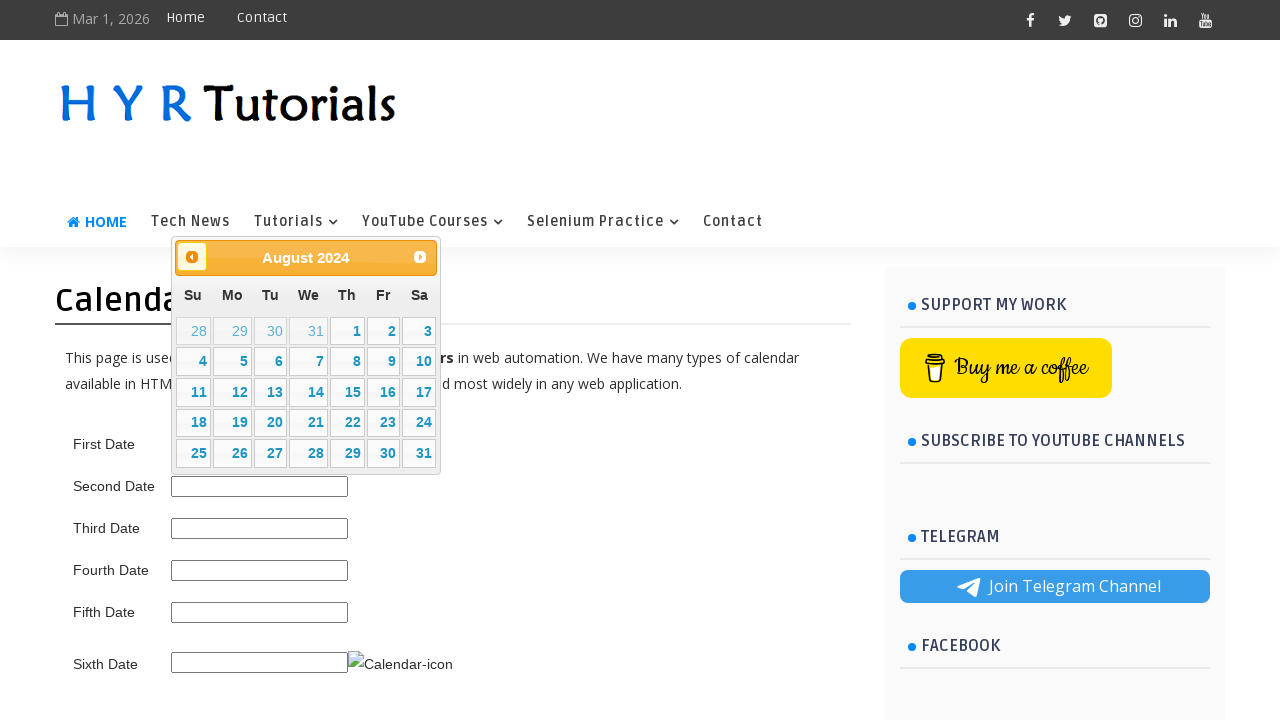

Clicked previous month button to navigate backwards at (192, 257) on .ui-datepicker-prev
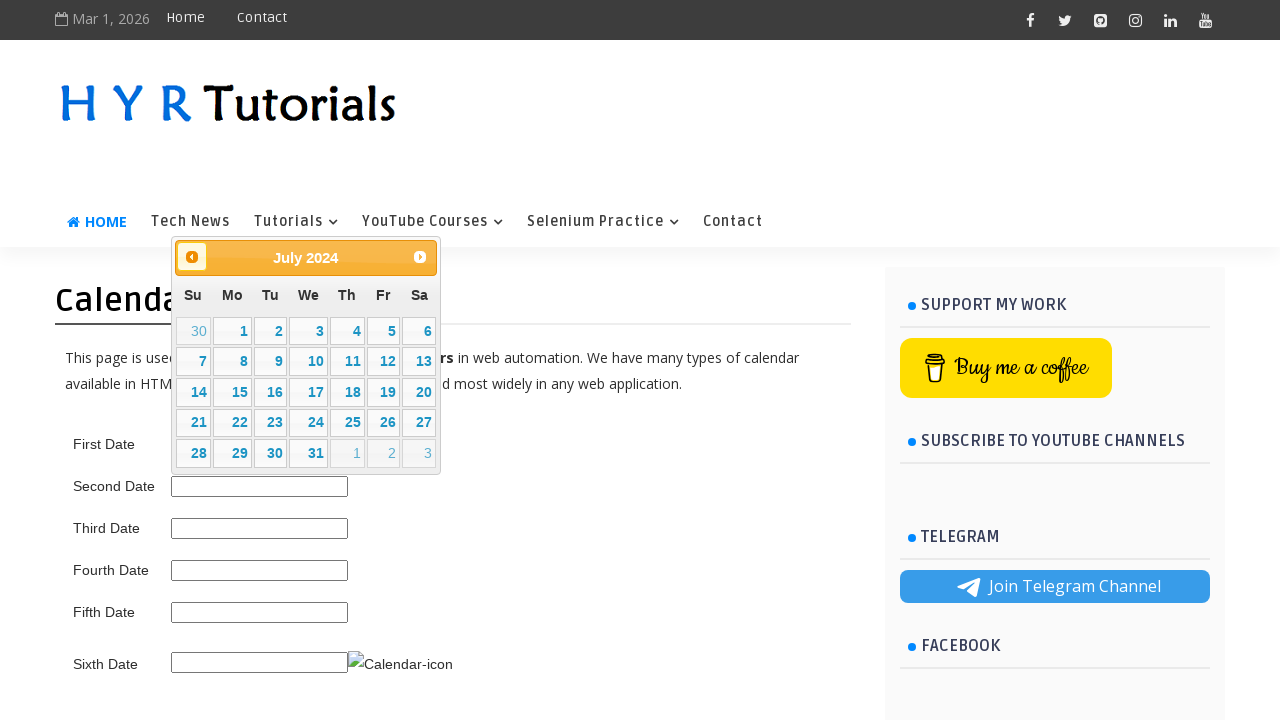

Retrieved updated calendar display: July 2024
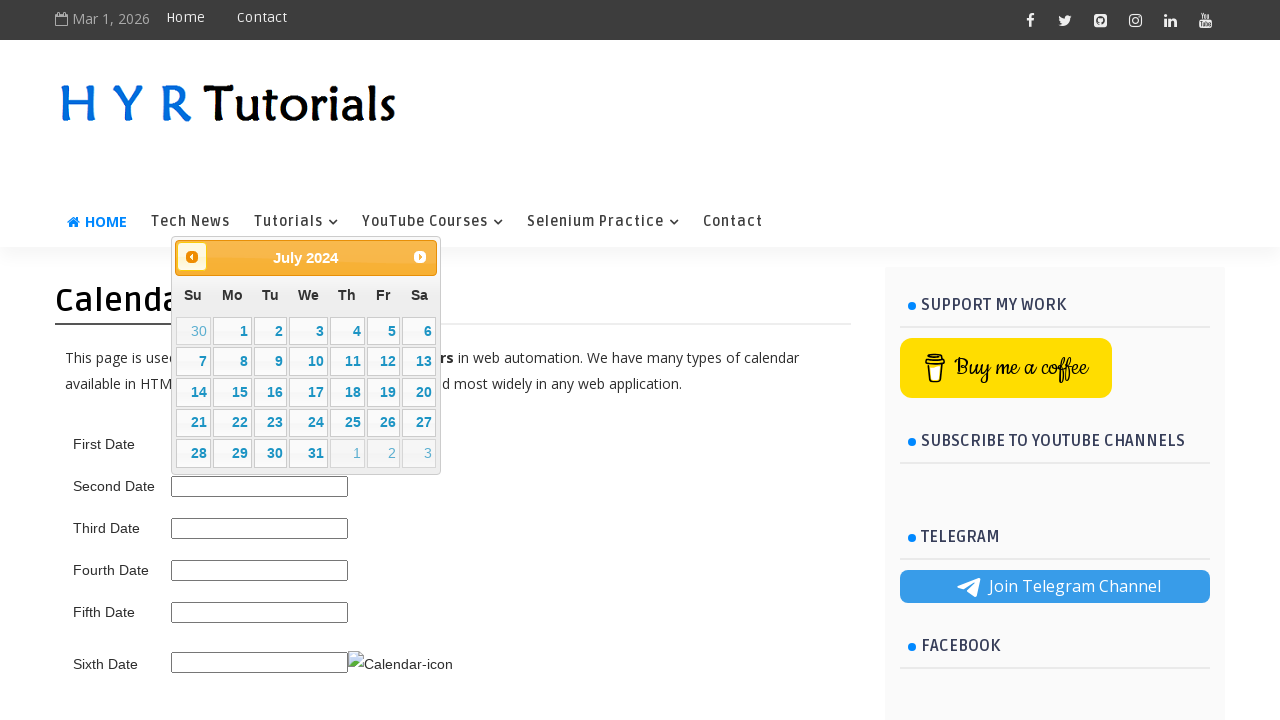

Clicked previous month button to navigate backwards at (192, 257) on .ui-datepicker-prev
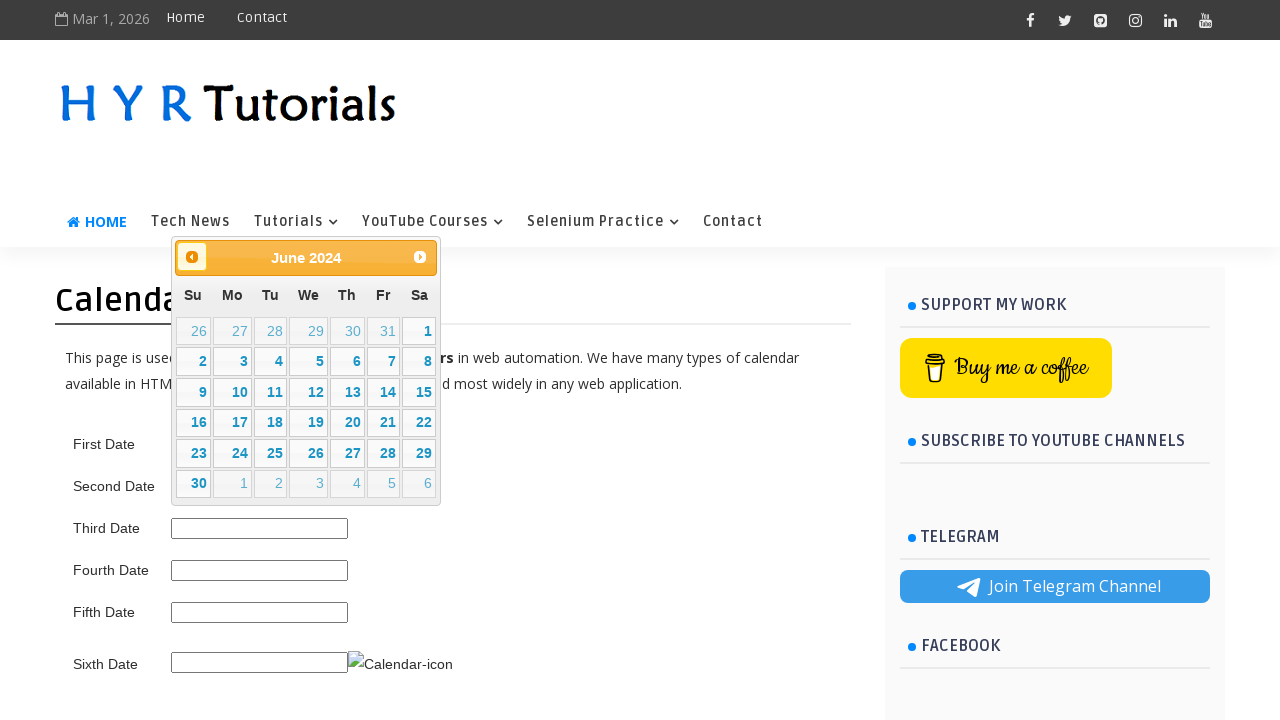

Retrieved updated calendar display: June 2024
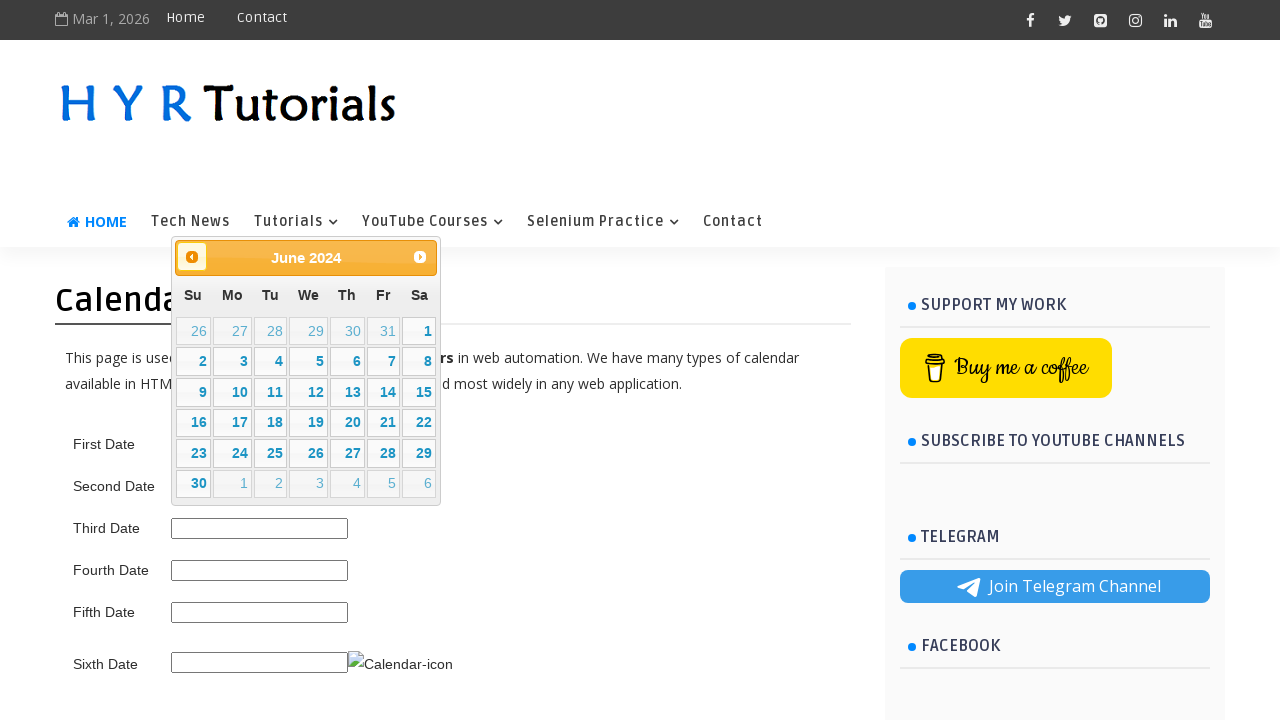

Clicked previous month button to navigate backwards at (192, 257) on .ui-datepicker-prev
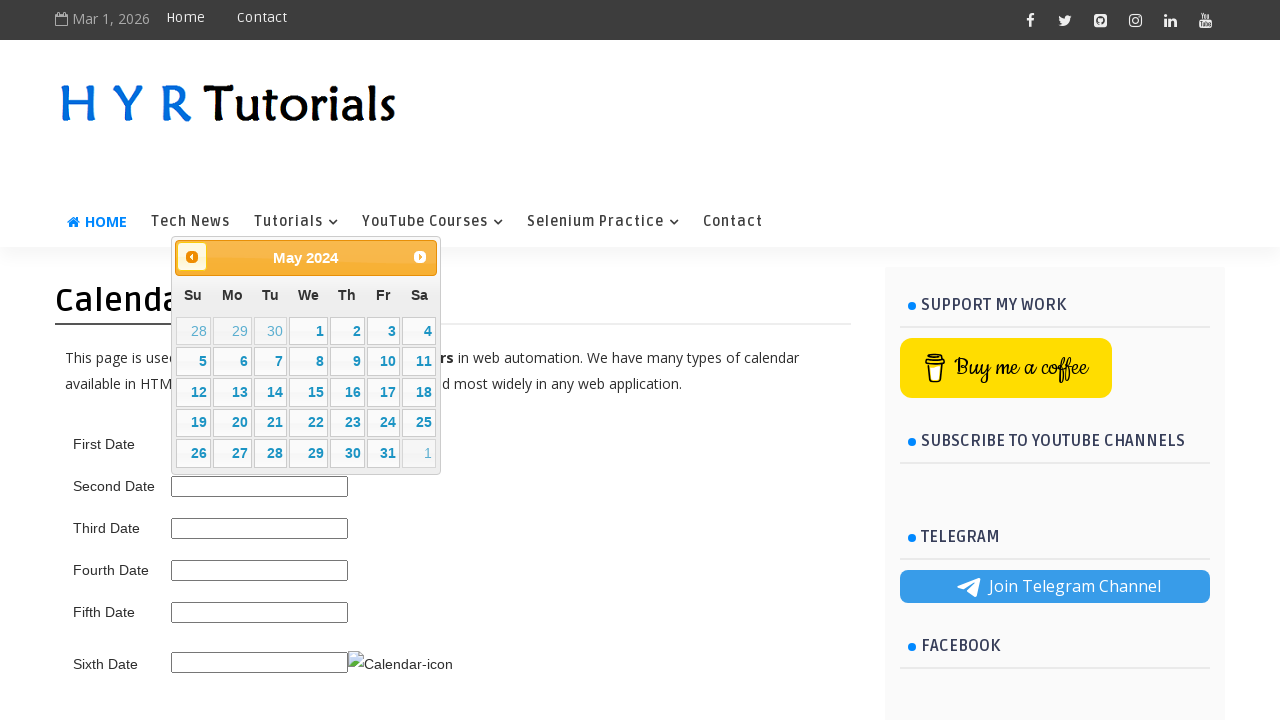

Retrieved updated calendar display: May 2024
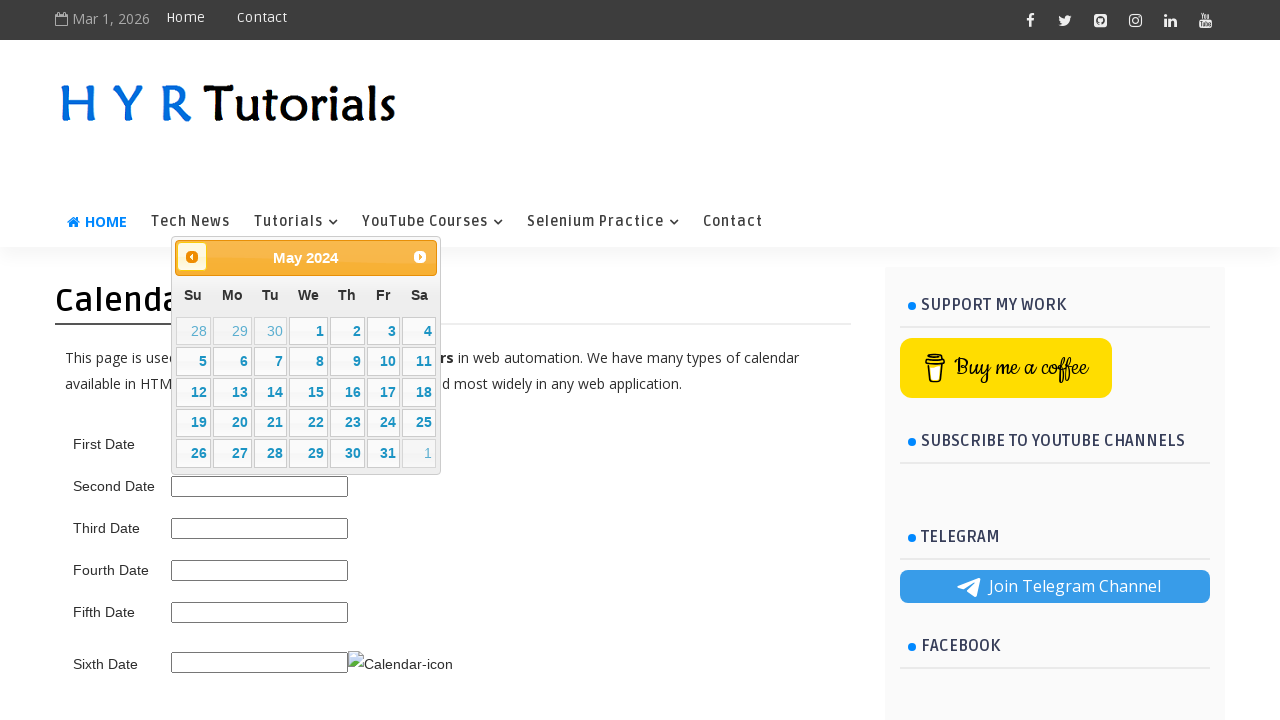

Clicked previous month button to navigate backwards at (192, 257) on .ui-datepicker-prev
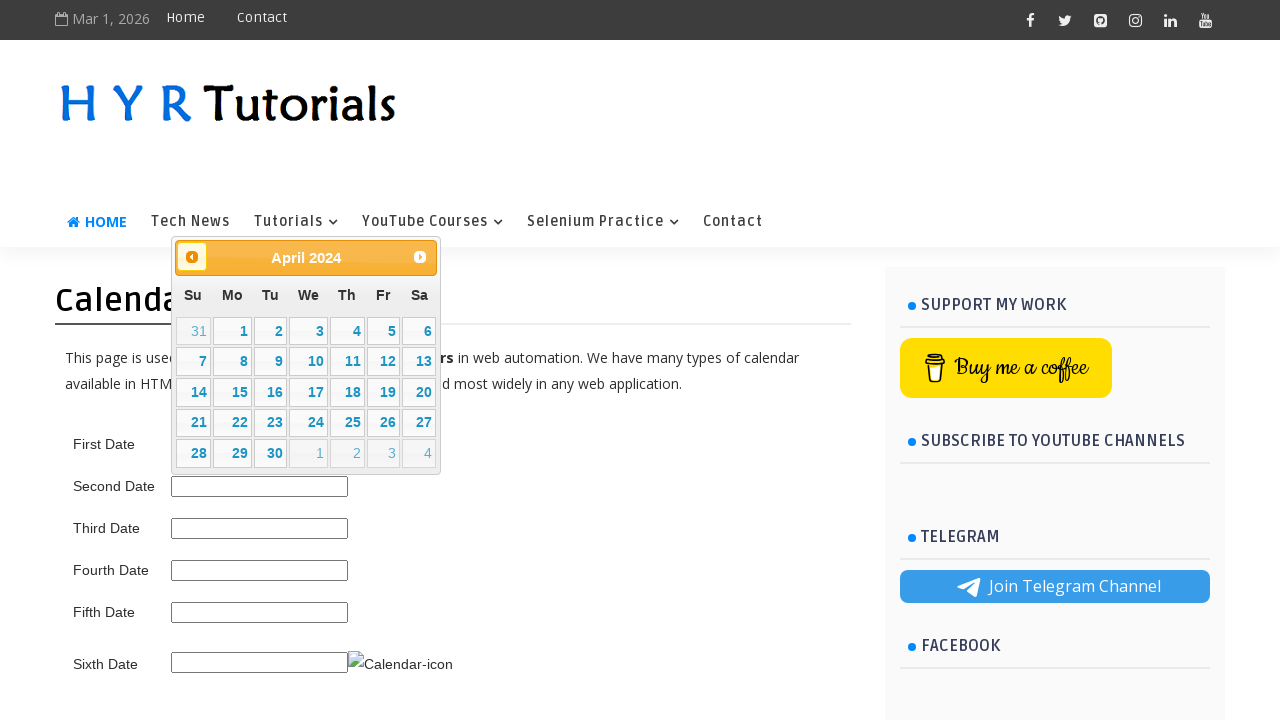

Retrieved updated calendar display: April 2024
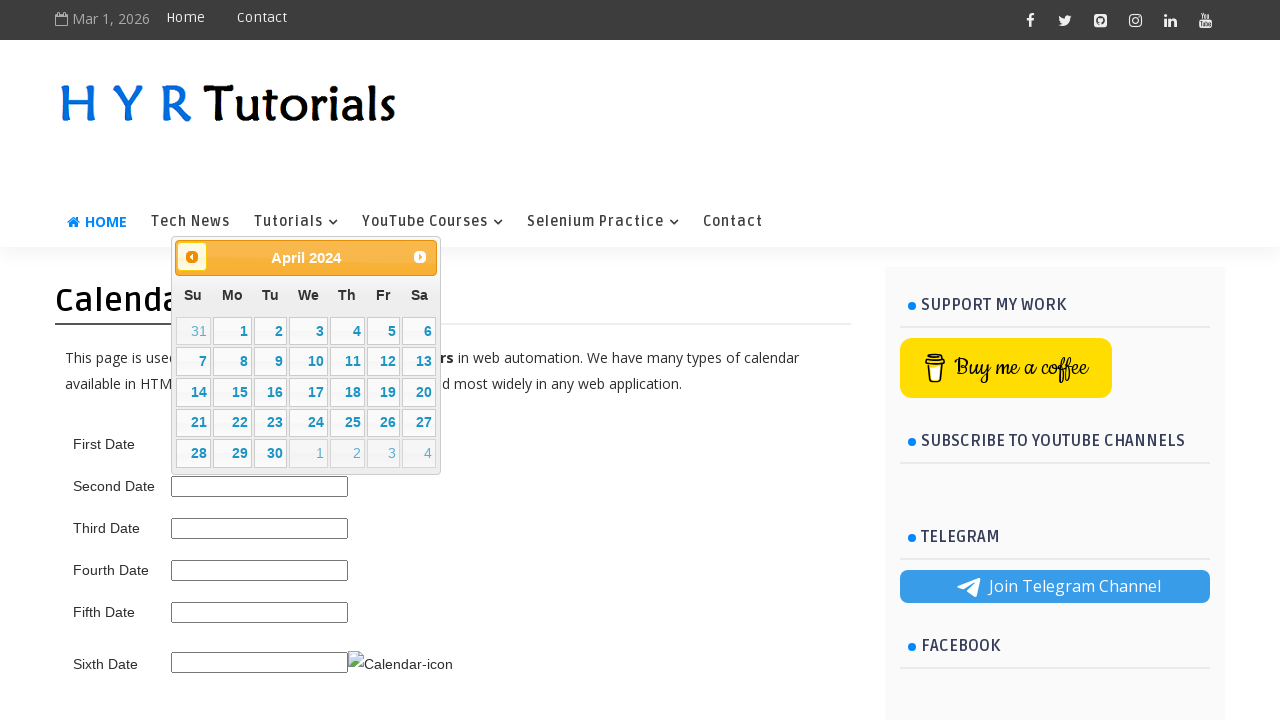

Clicked previous month button to navigate backwards at (192, 257) on .ui-datepicker-prev
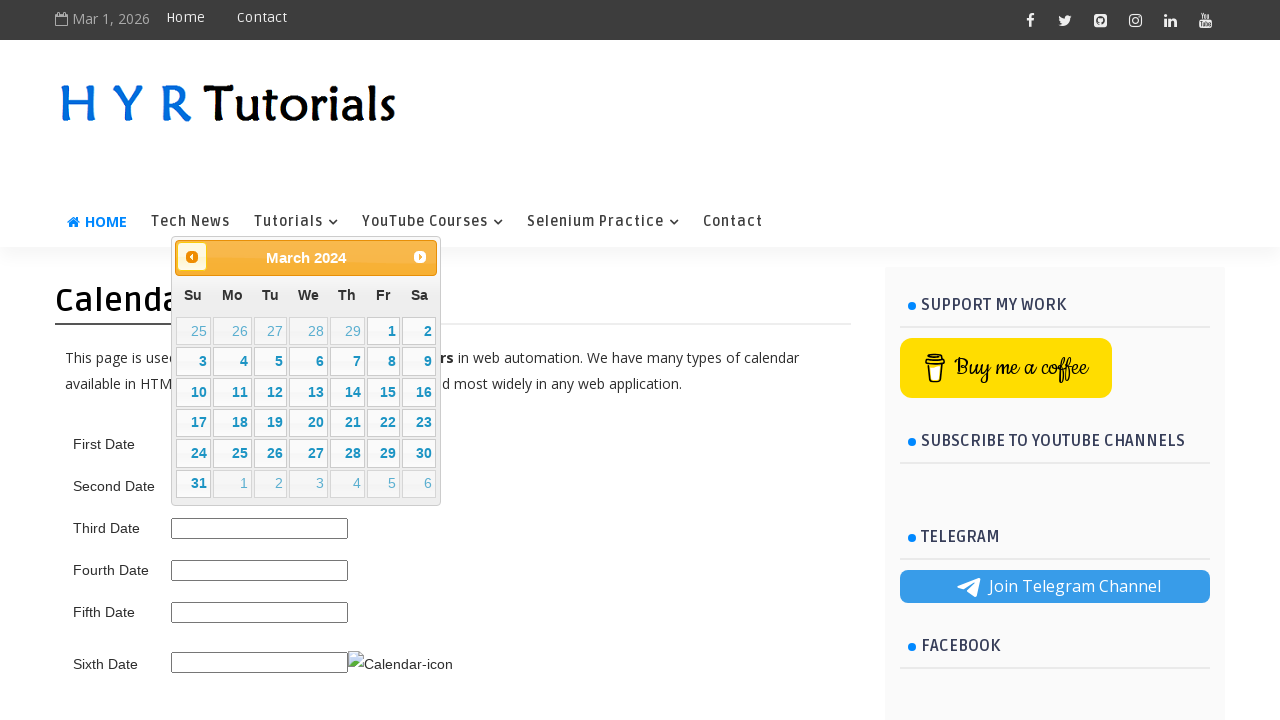

Retrieved updated calendar display: March 2024
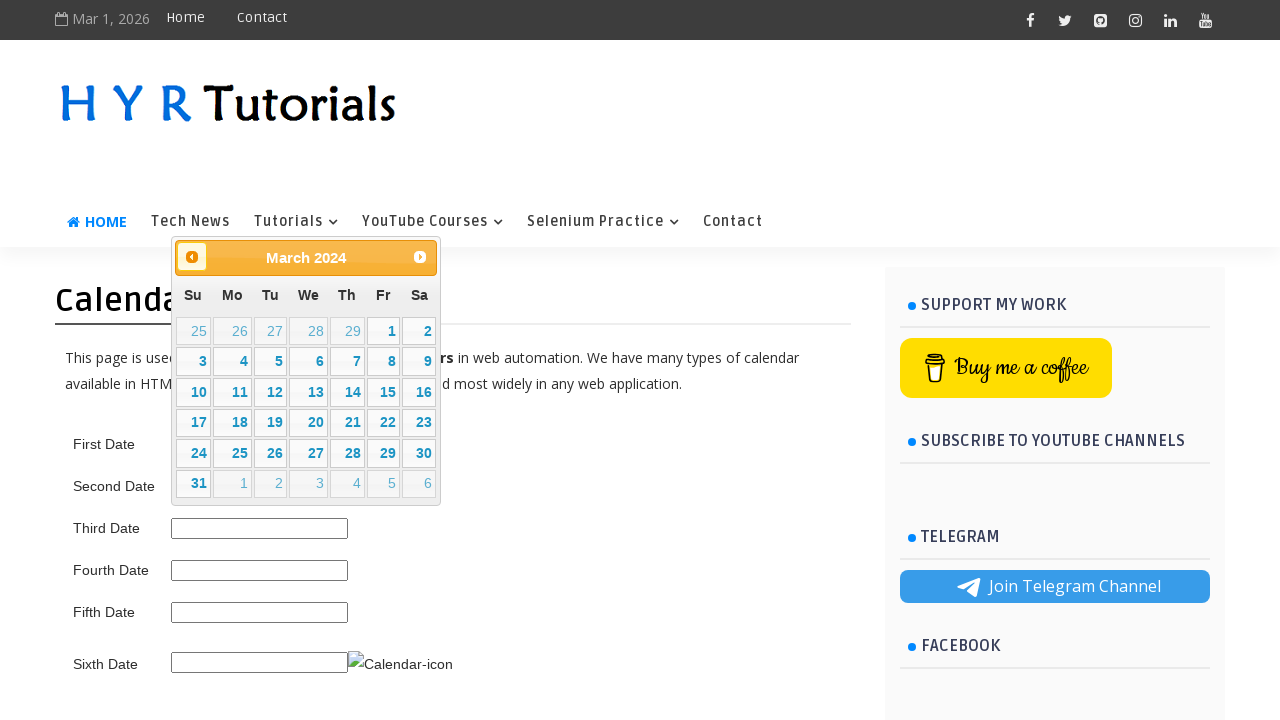

Clicked previous month button to navigate backwards at (192, 257) on .ui-datepicker-prev
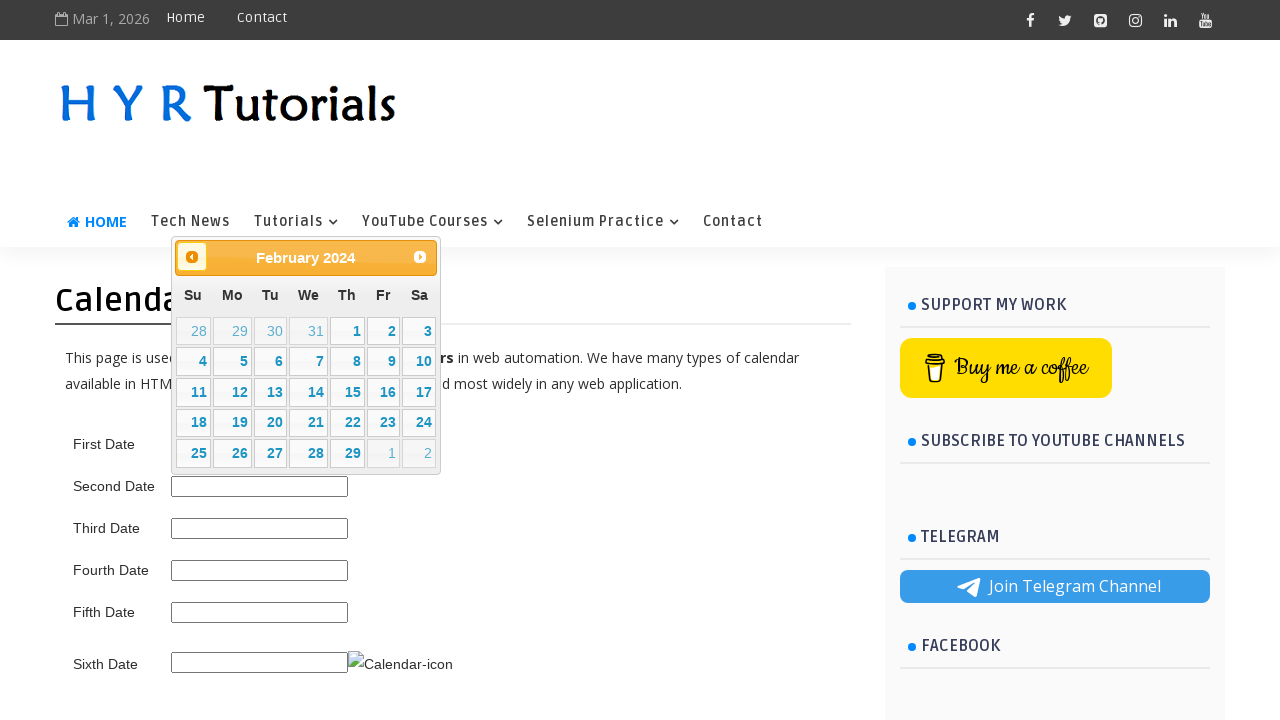

Retrieved updated calendar display: February 2024
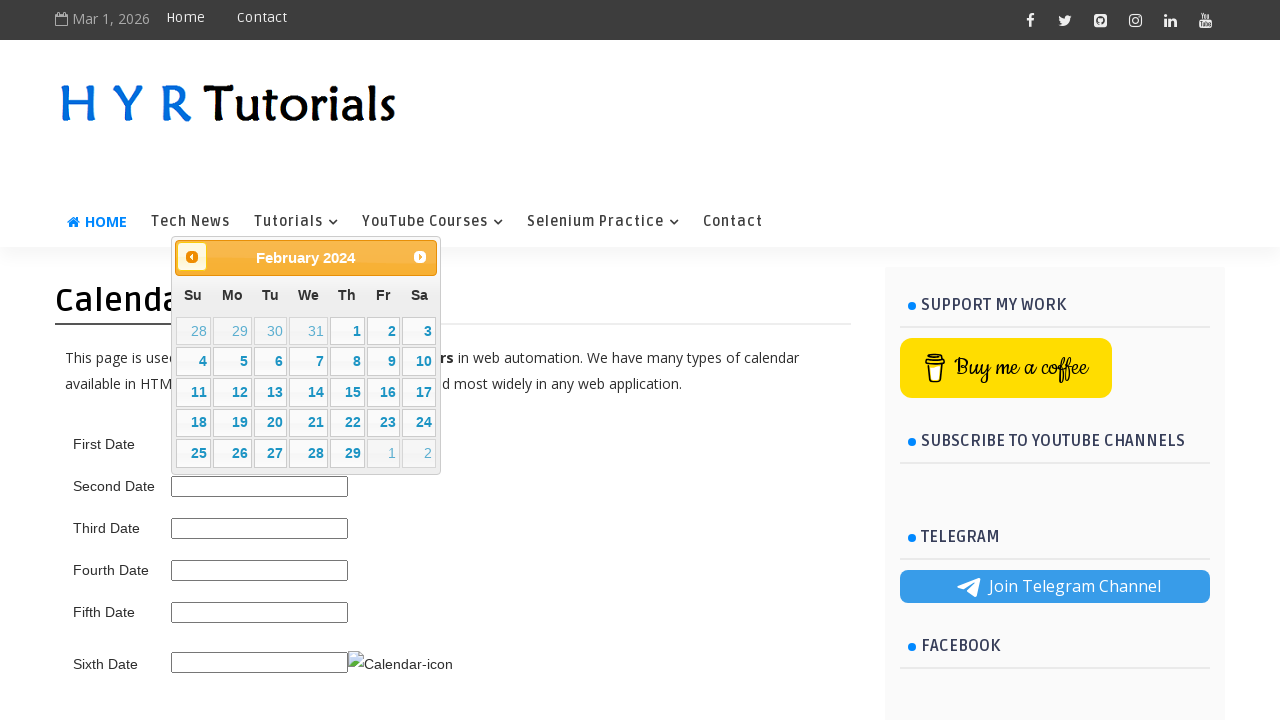

Clicked previous month button to navigate backwards at (192, 257) on .ui-datepicker-prev
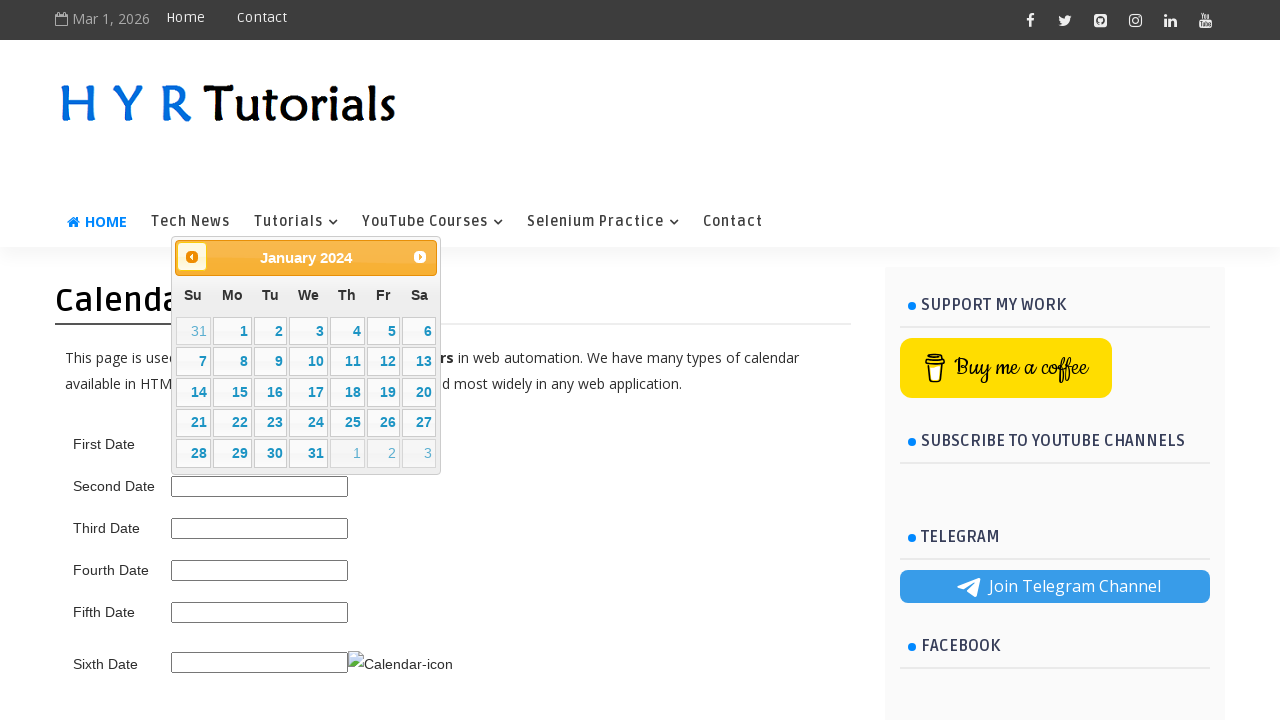

Retrieved updated calendar display: January 2024
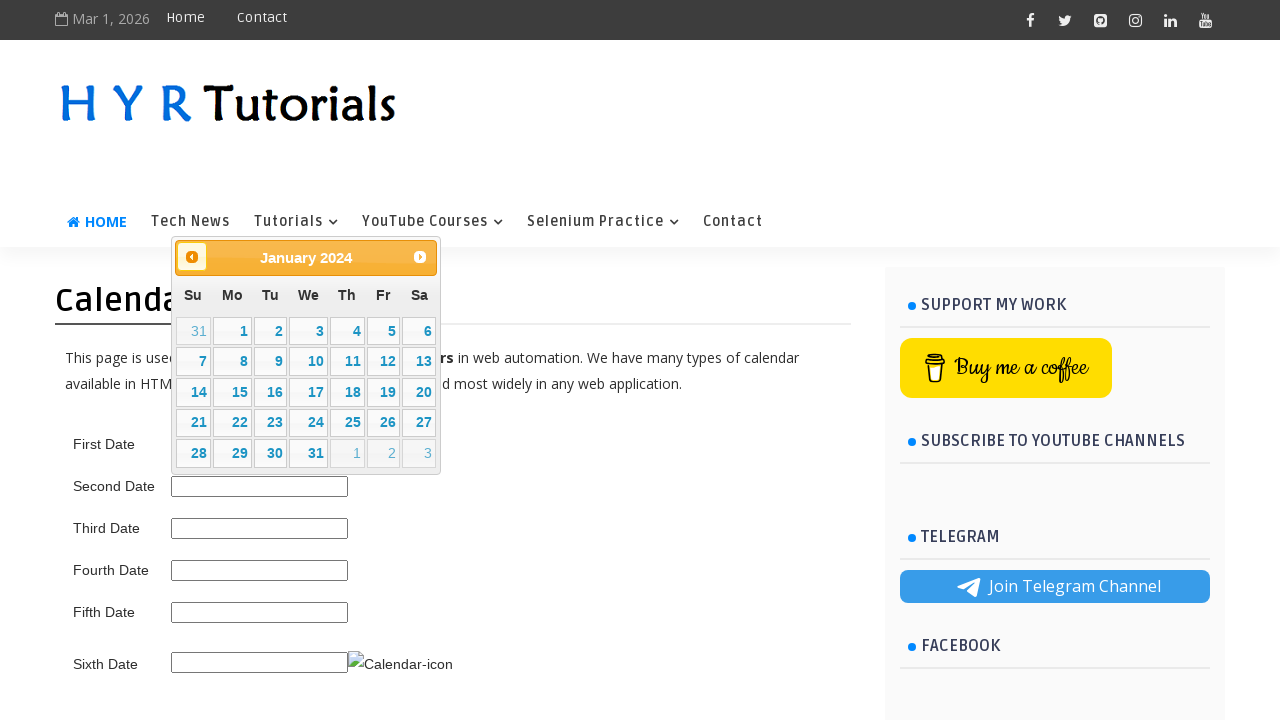

Clicked previous month button to navigate backwards at (192, 257) on .ui-datepicker-prev
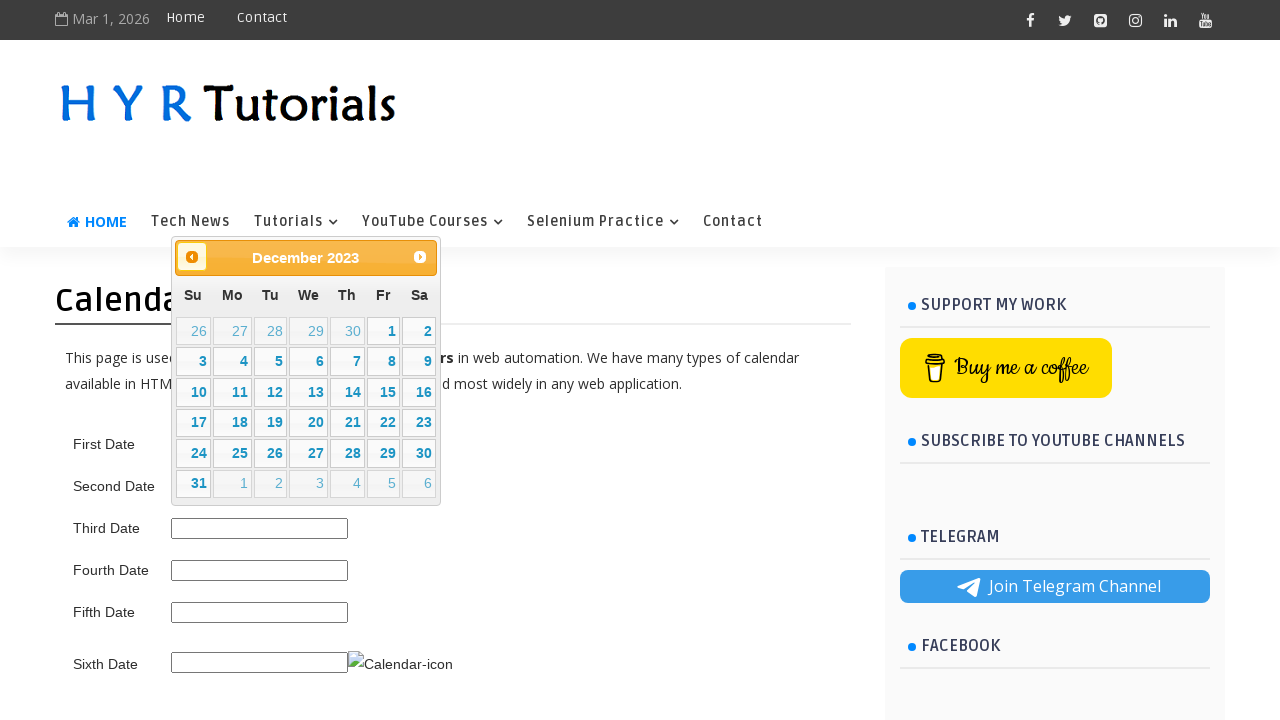

Retrieved updated calendar display: December 2023
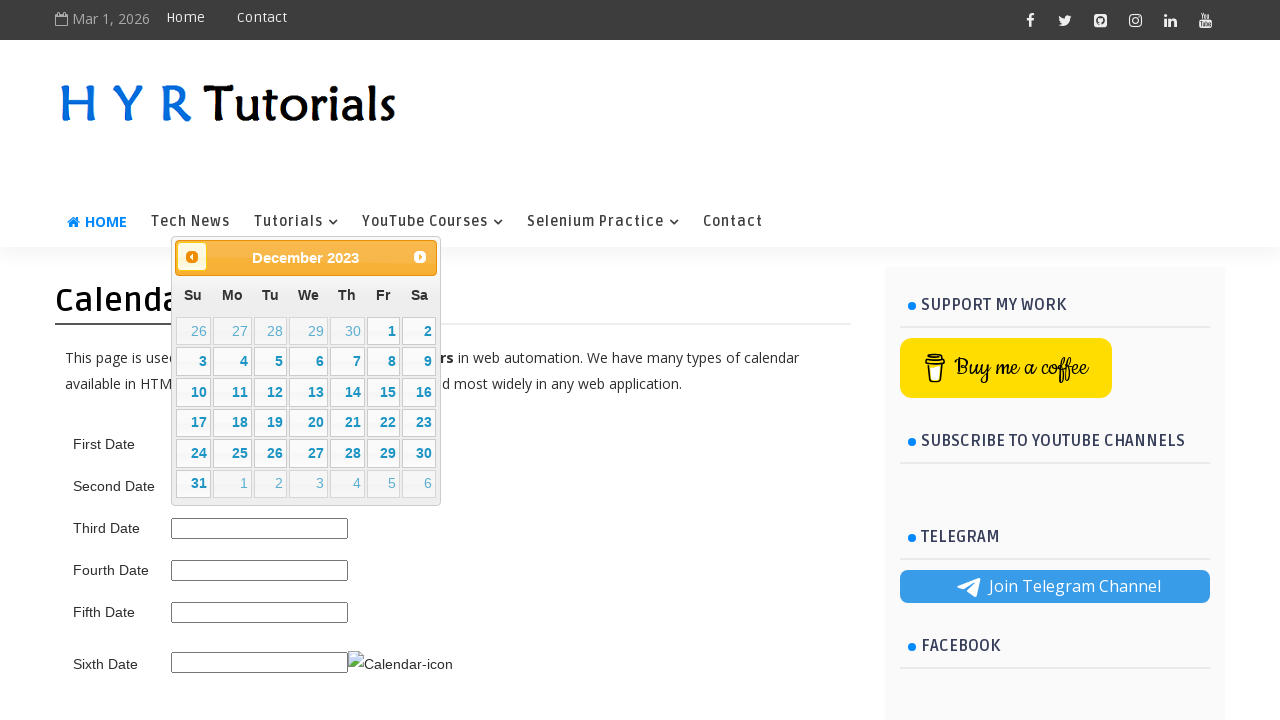

Clicked previous month button to navigate backwards at (192, 257) on .ui-datepicker-prev
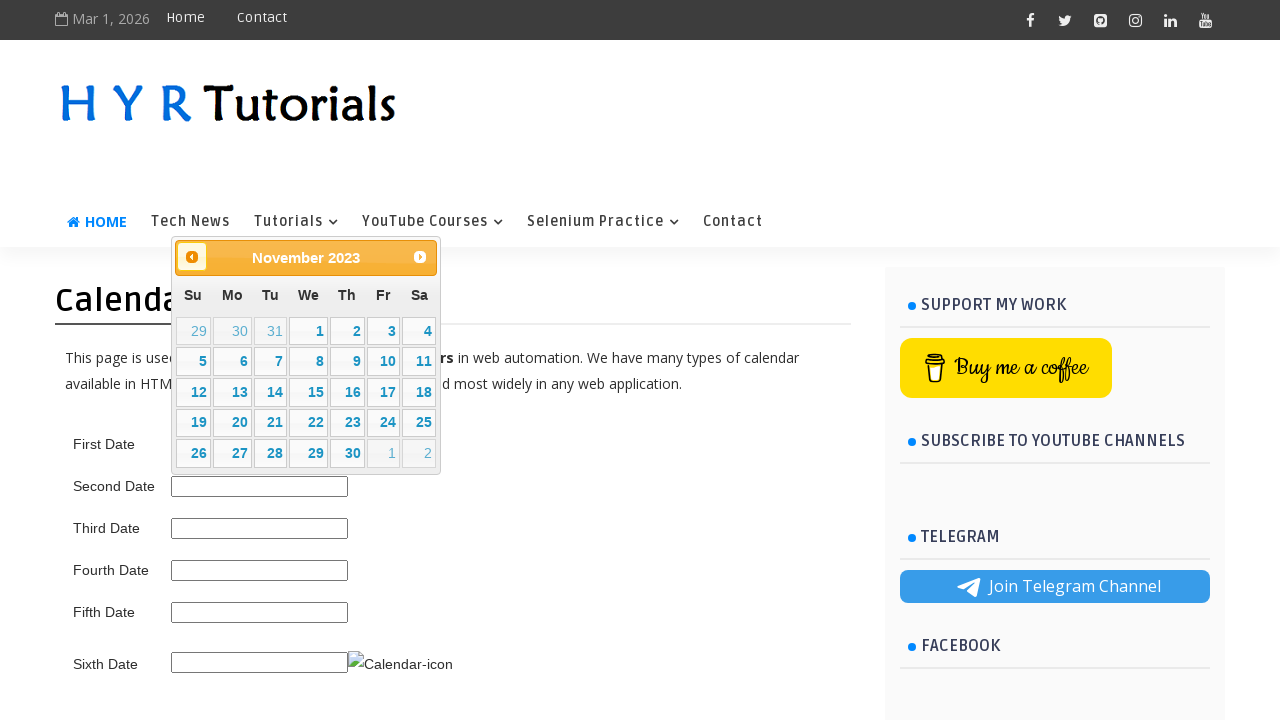

Retrieved updated calendar display: November 2023
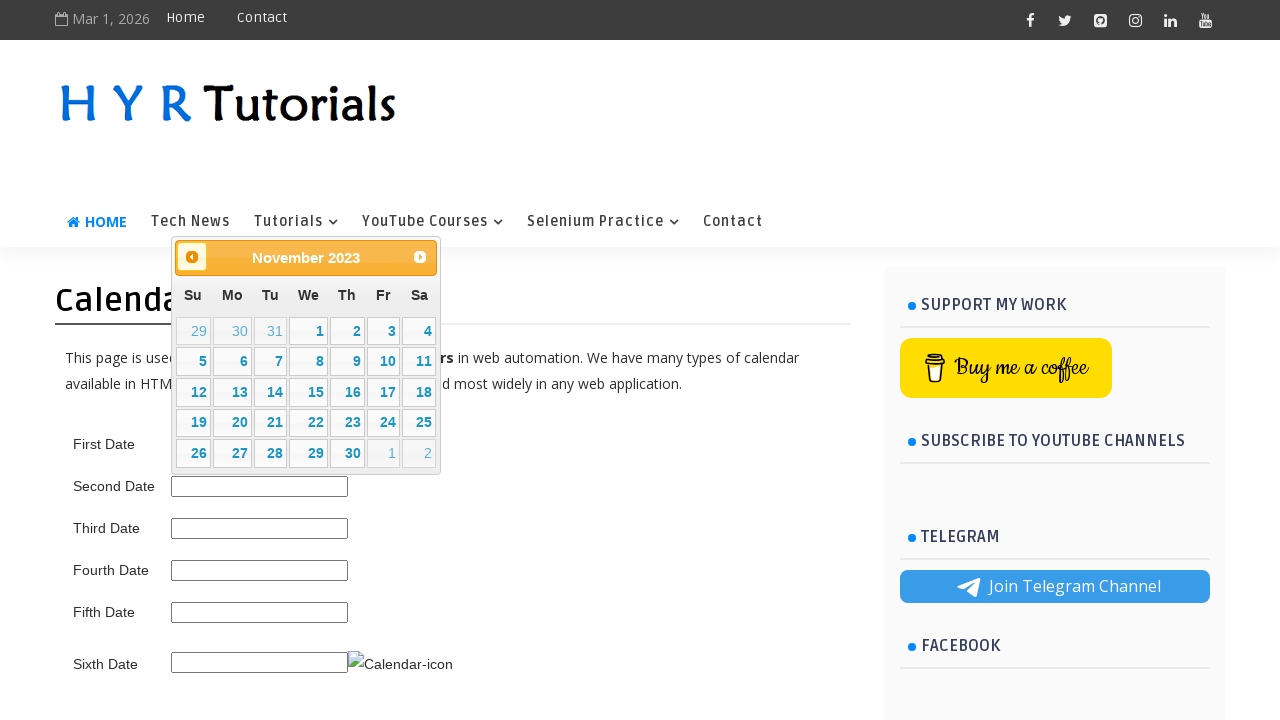

Clicked previous month button to navigate backwards at (192, 257) on .ui-datepicker-prev
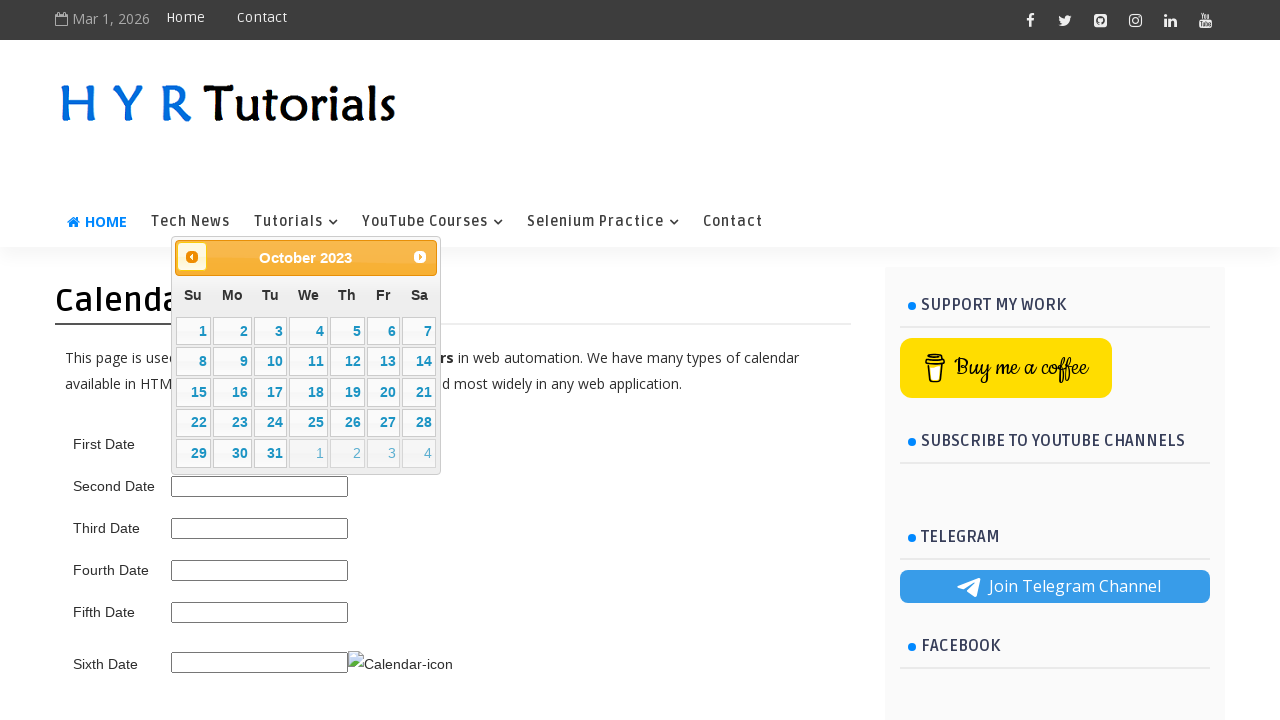

Retrieved updated calendar display: October 2023
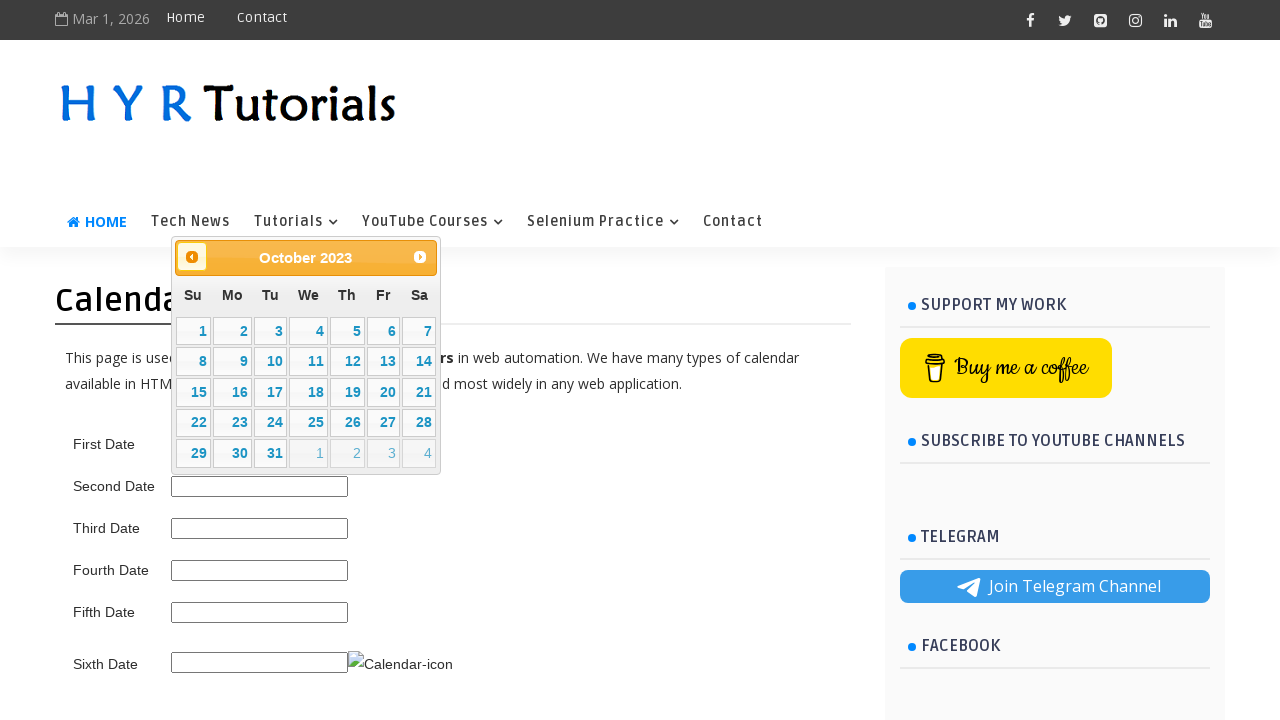

Clicked previous month button to navigate backwards at (192, 257) on .ui-datepicker-prev
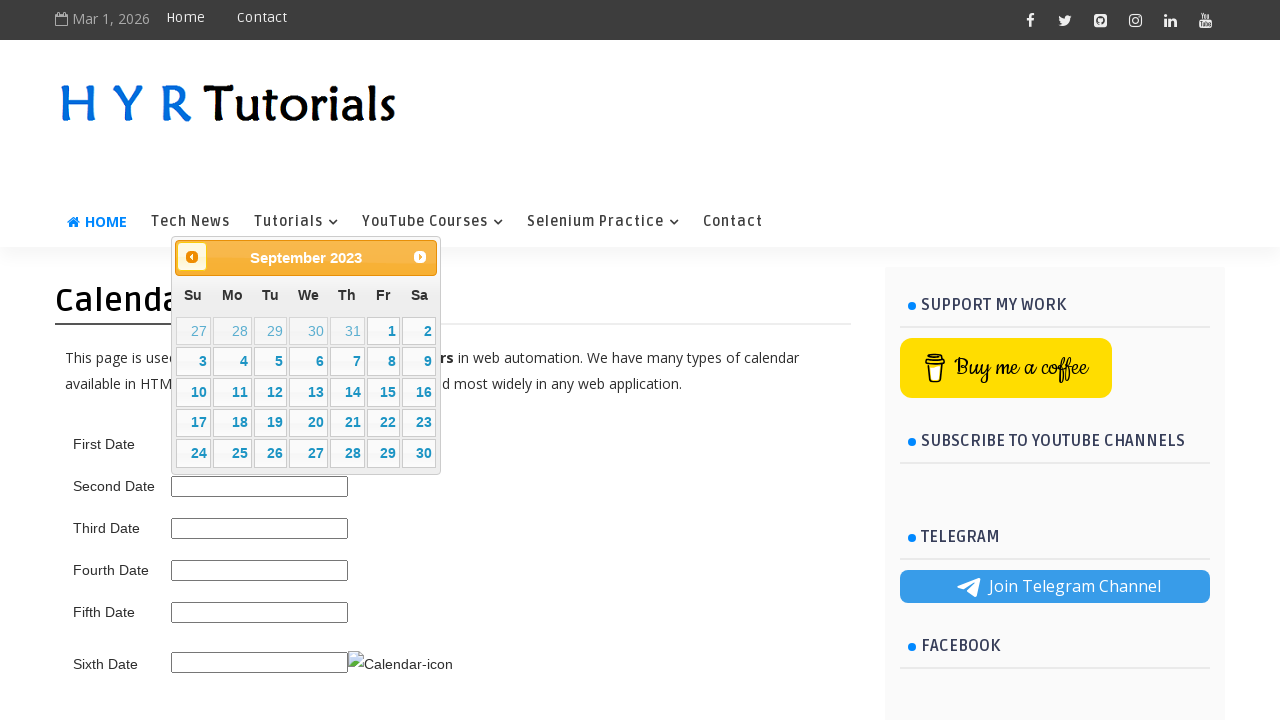

Retrieved updated calendar display: September 2023
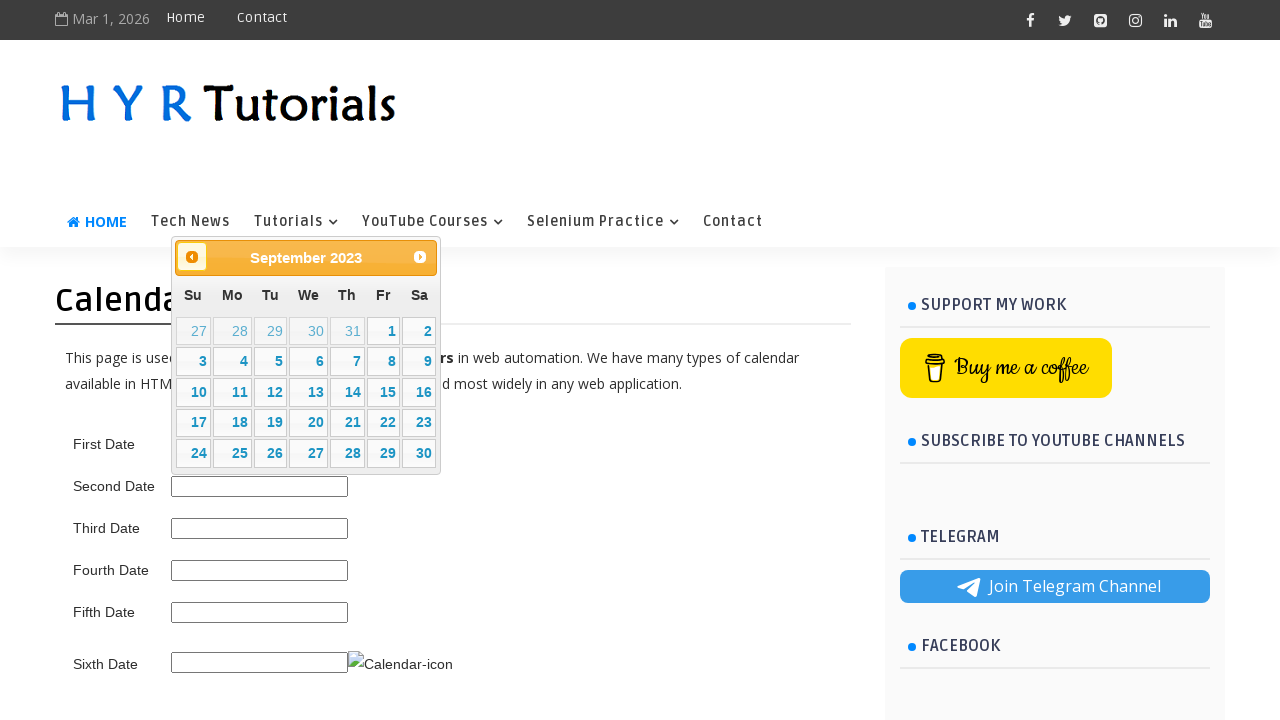

Clicked previous month button to navigate backwards at (192, 257) on .ui-datepicker-prev
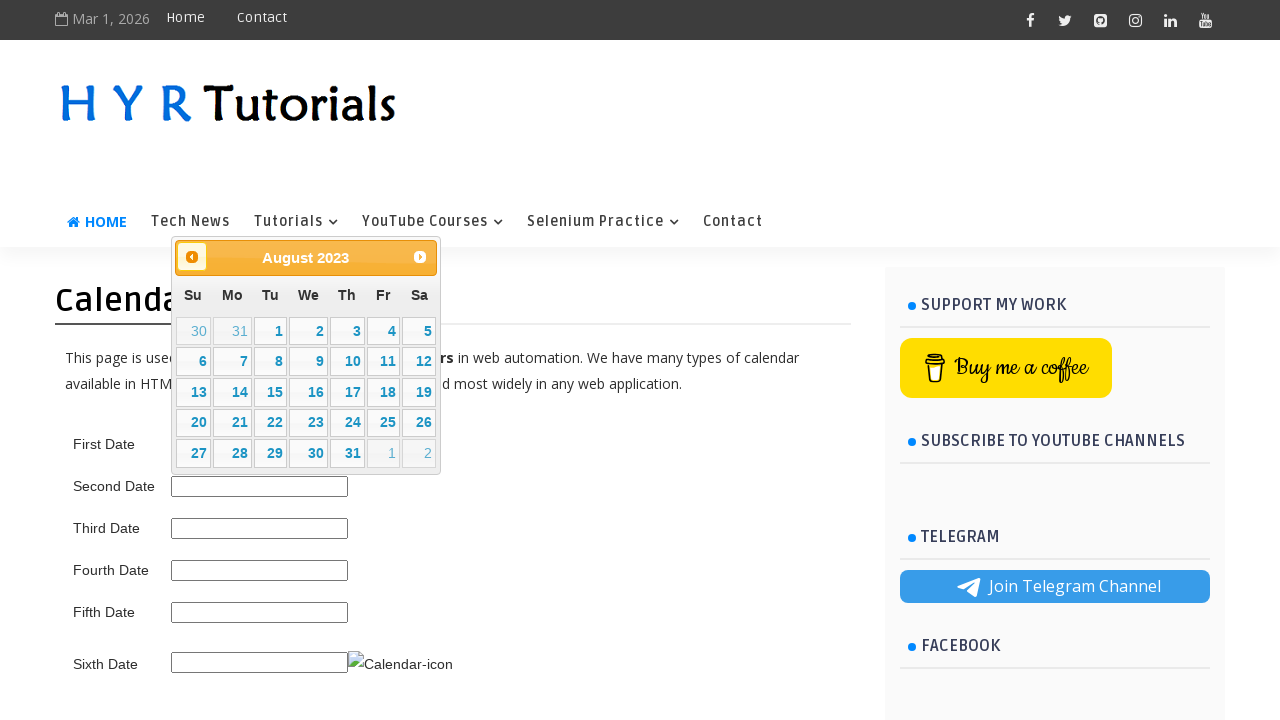

Retrieved updated calendar display: August 2023
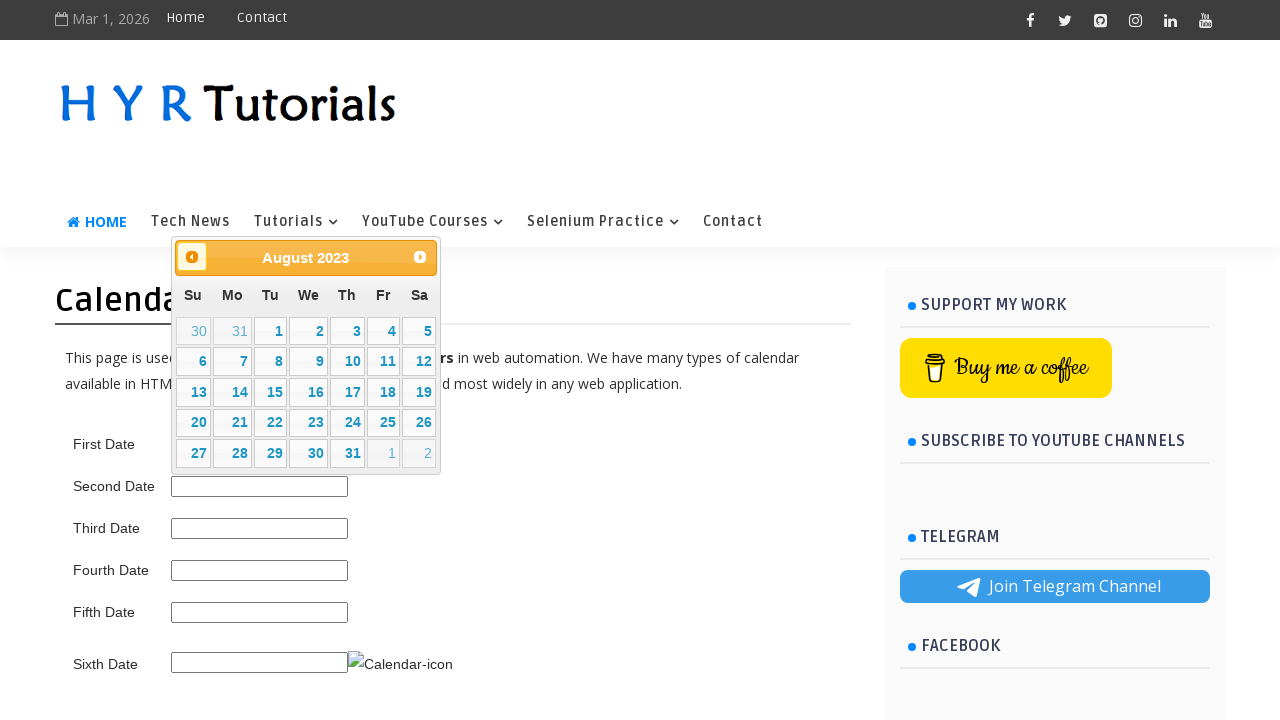

Clicked previous month button to navigate backwards at (192, 257) on .ui-datepicker-prev
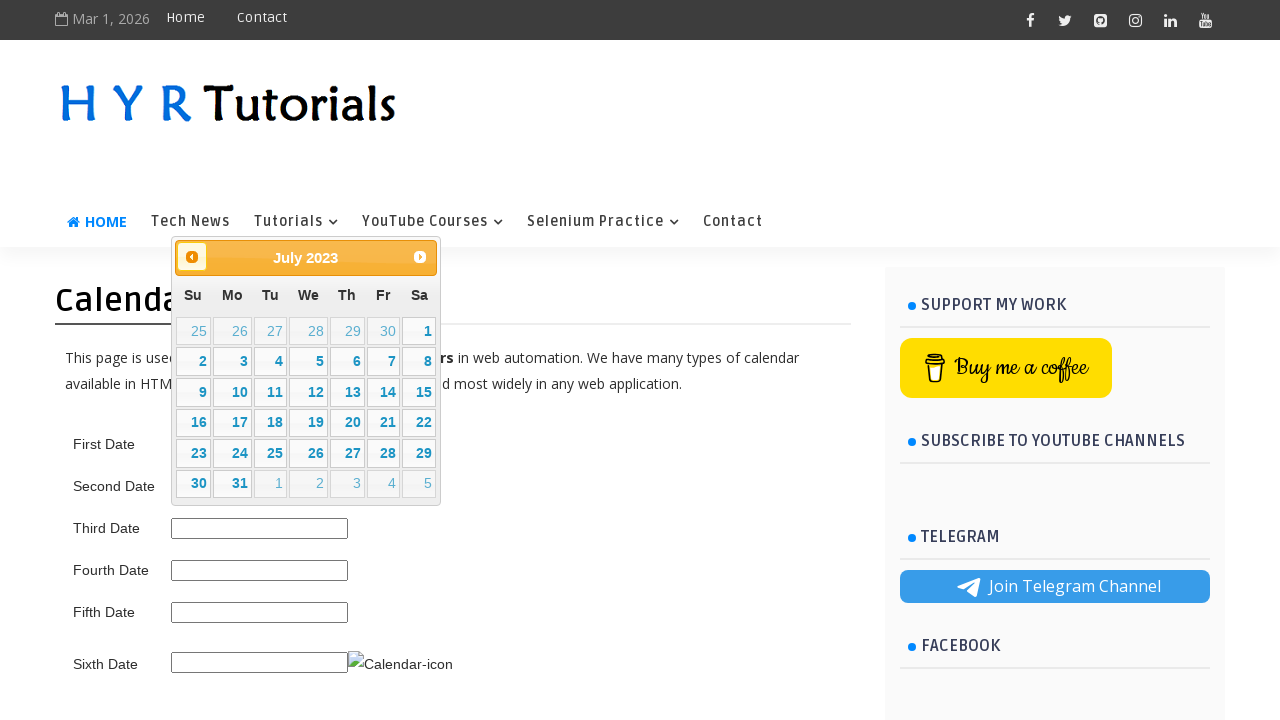

Retrieved updated calendar display: July 2023
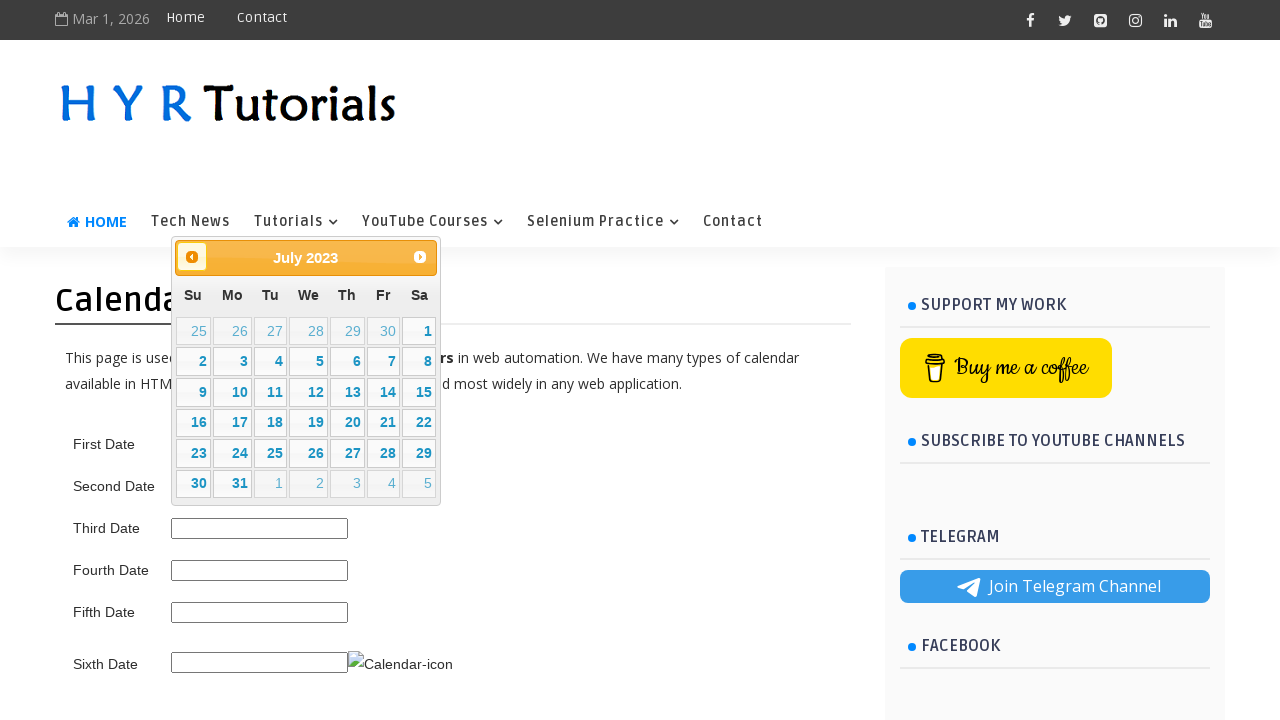

Clicked previous month button to navigate backwards at (192, 257) on .ui-datepicker-prev
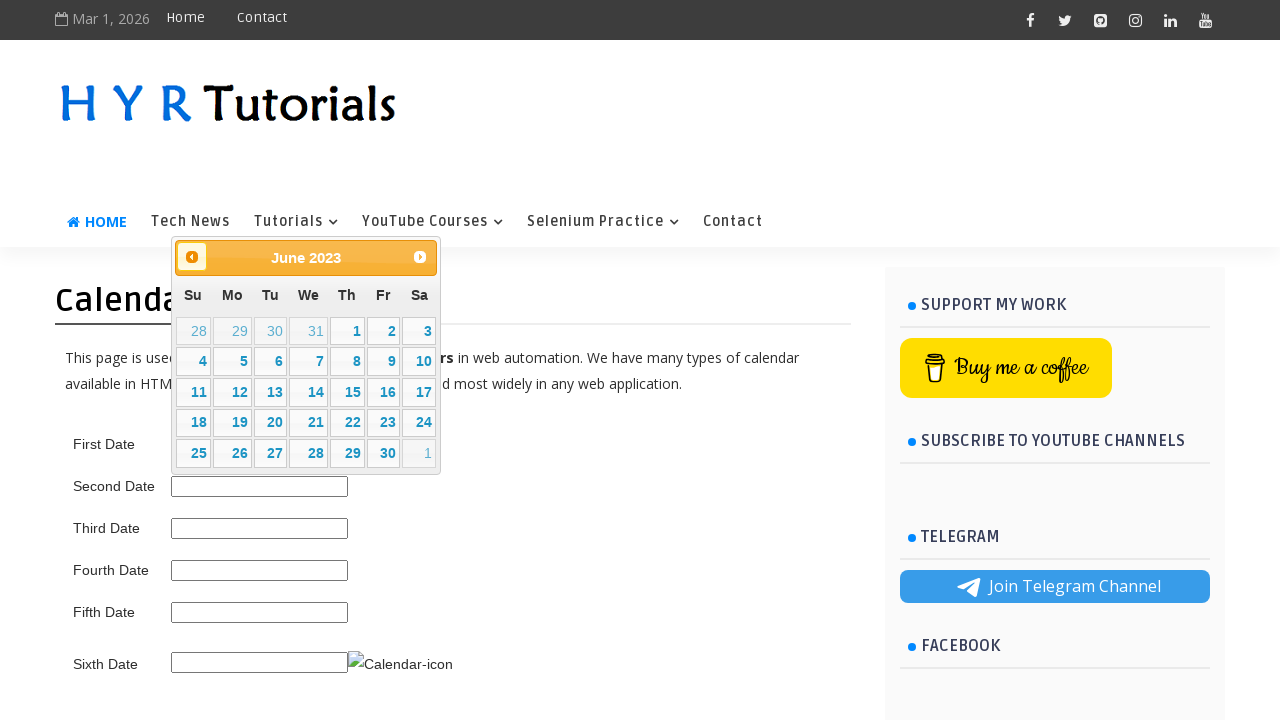

Retrieved updated calendar display: June 2023
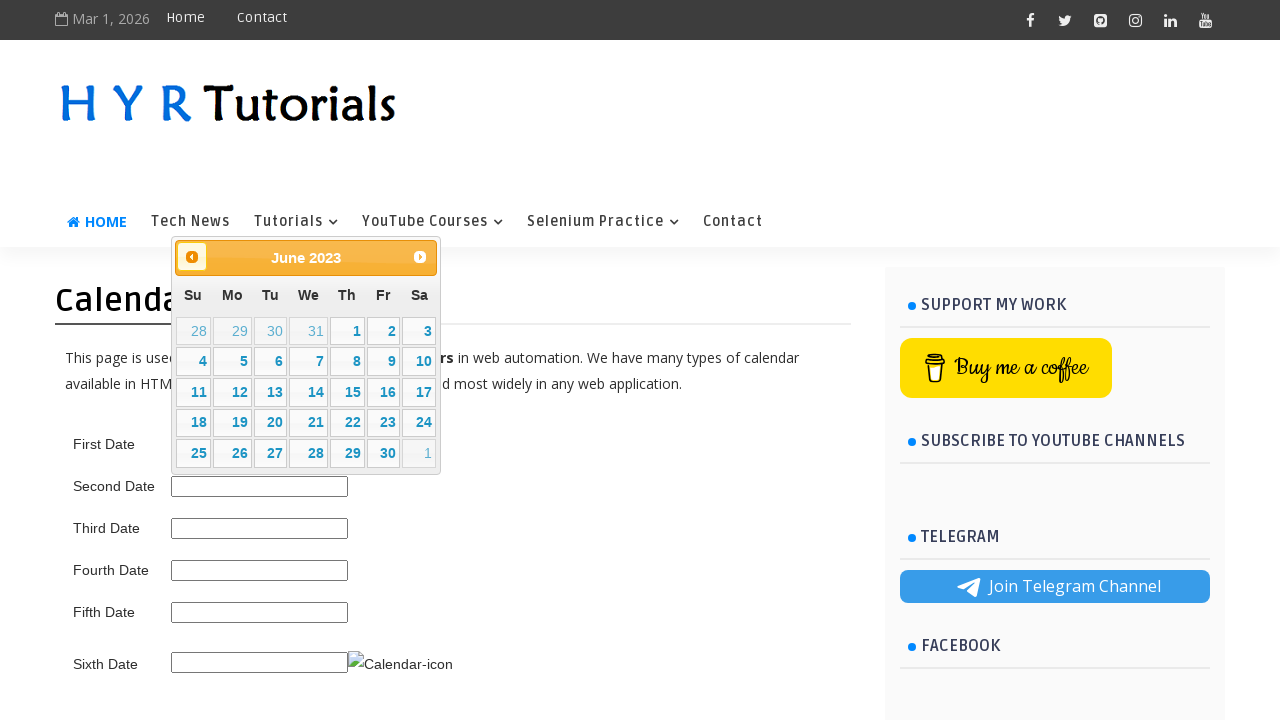

Clicked previous month button to navigate backwards at (192, 257) on .ui-datepicker-prev
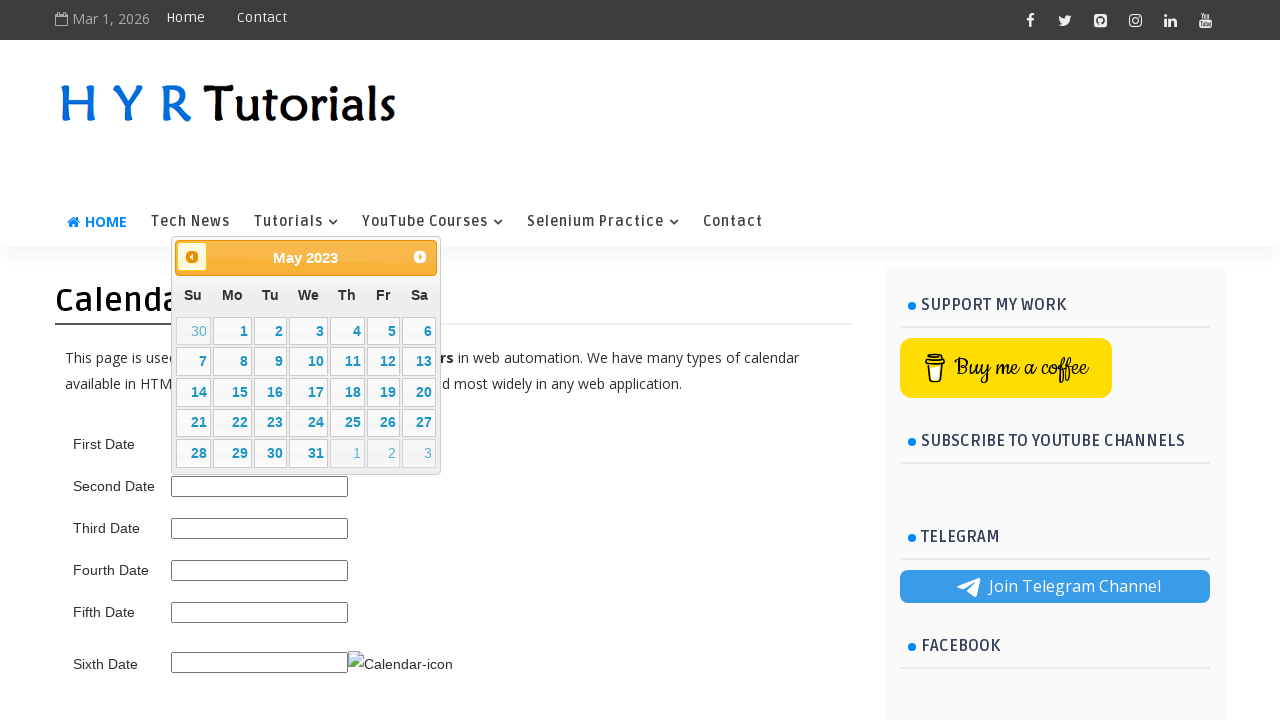

Retrieved updated calendar display: May 2023
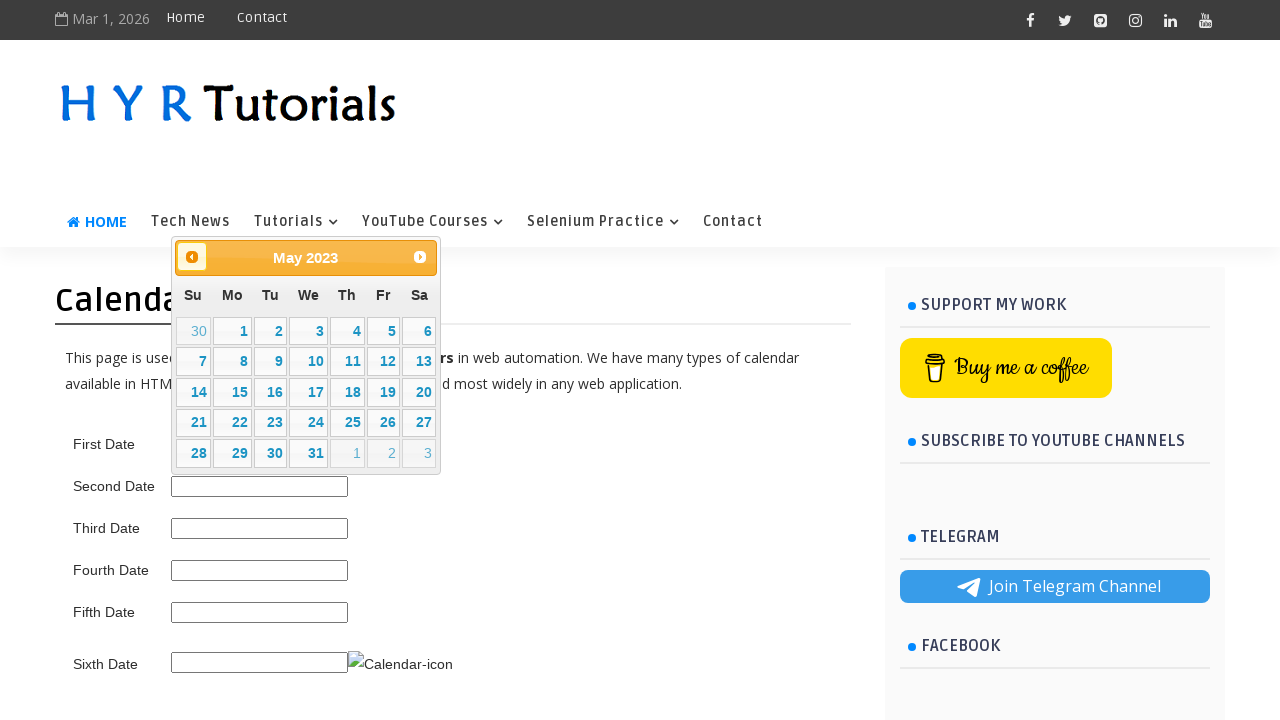

Clicked previous month button to navigate backwards at (192, 257) on .ui-datepicker-prev
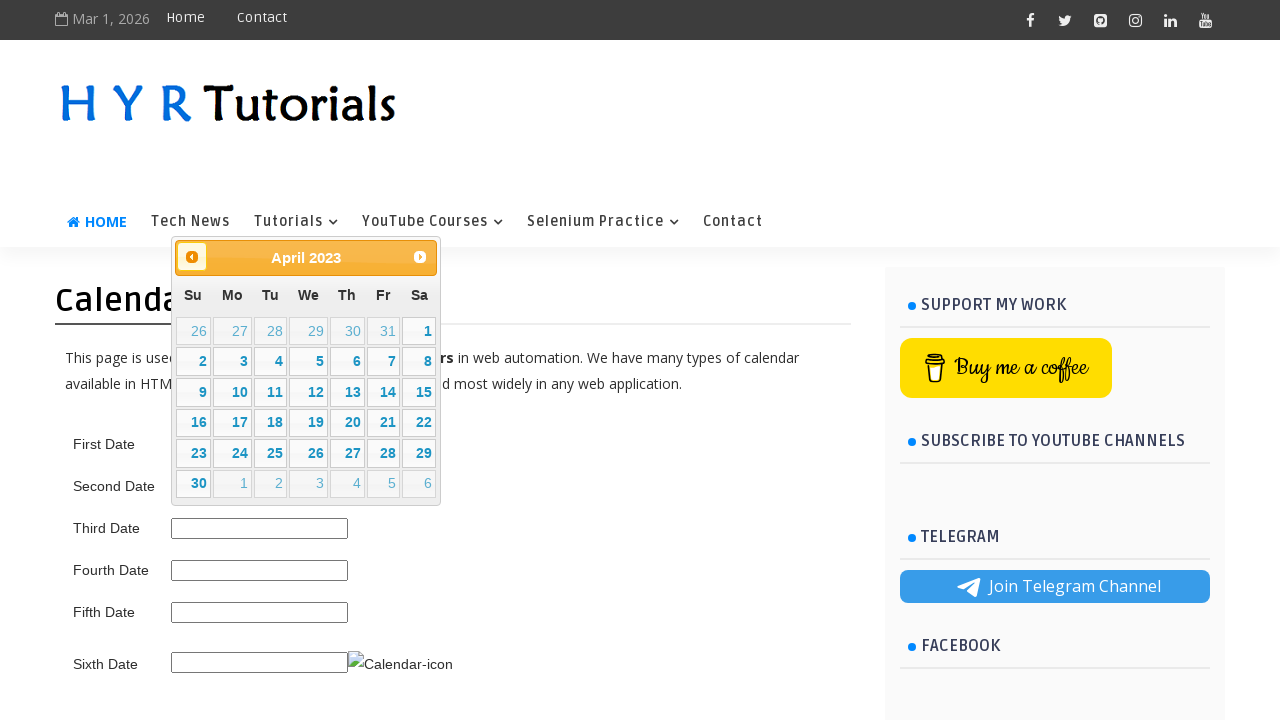

Retrieved updated calendar display: April 2023
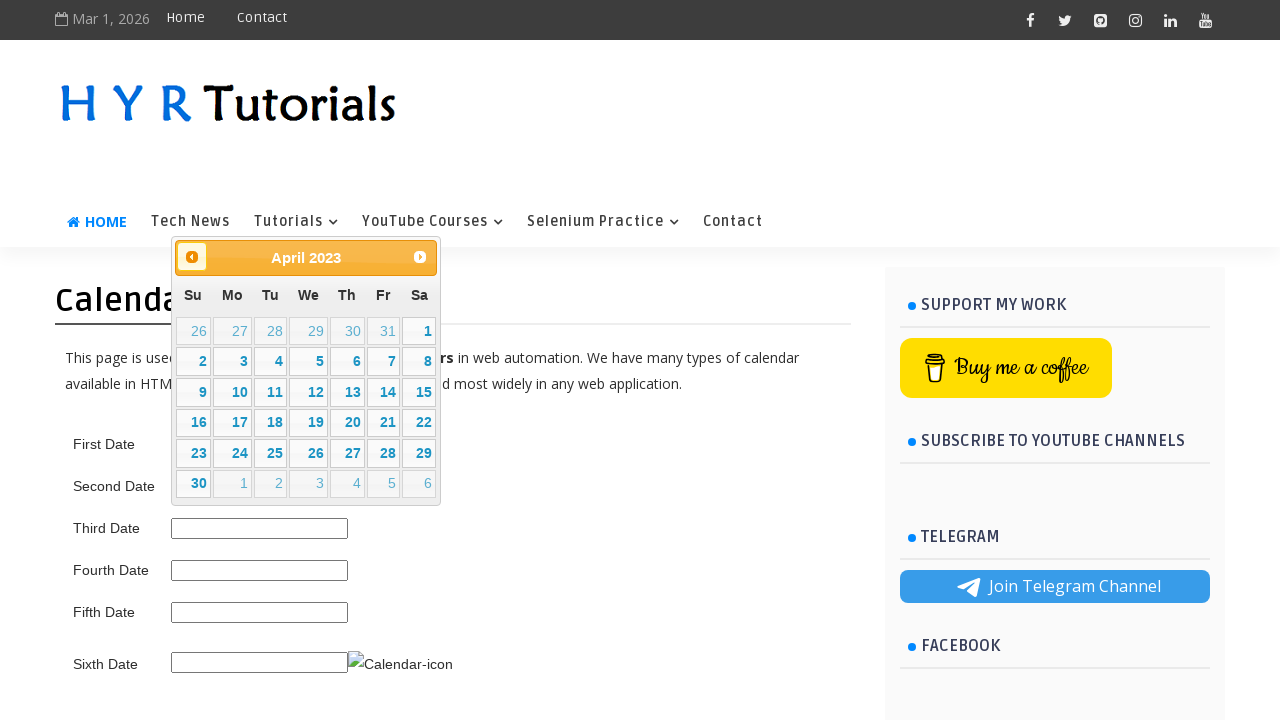

Clicked previous month button to navigate backwards at (192, 257) on .ui-datepicker-prev
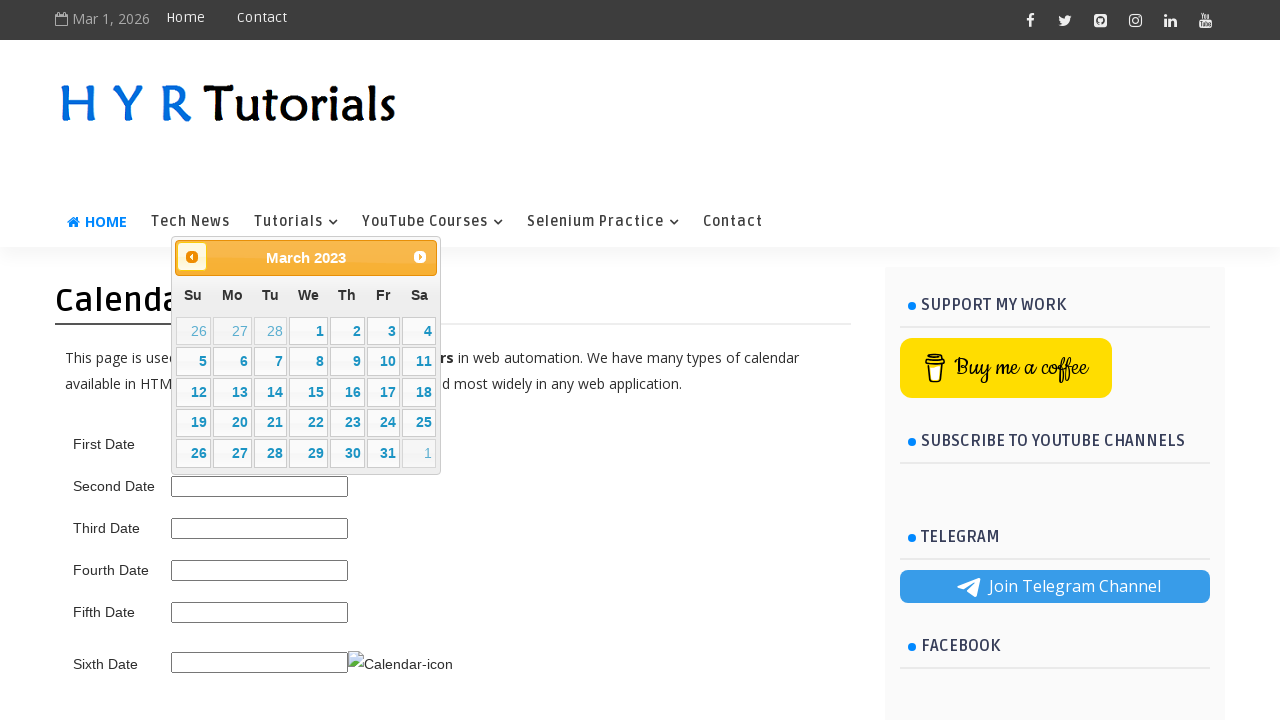

Retrieved updated calendar display: March 2023
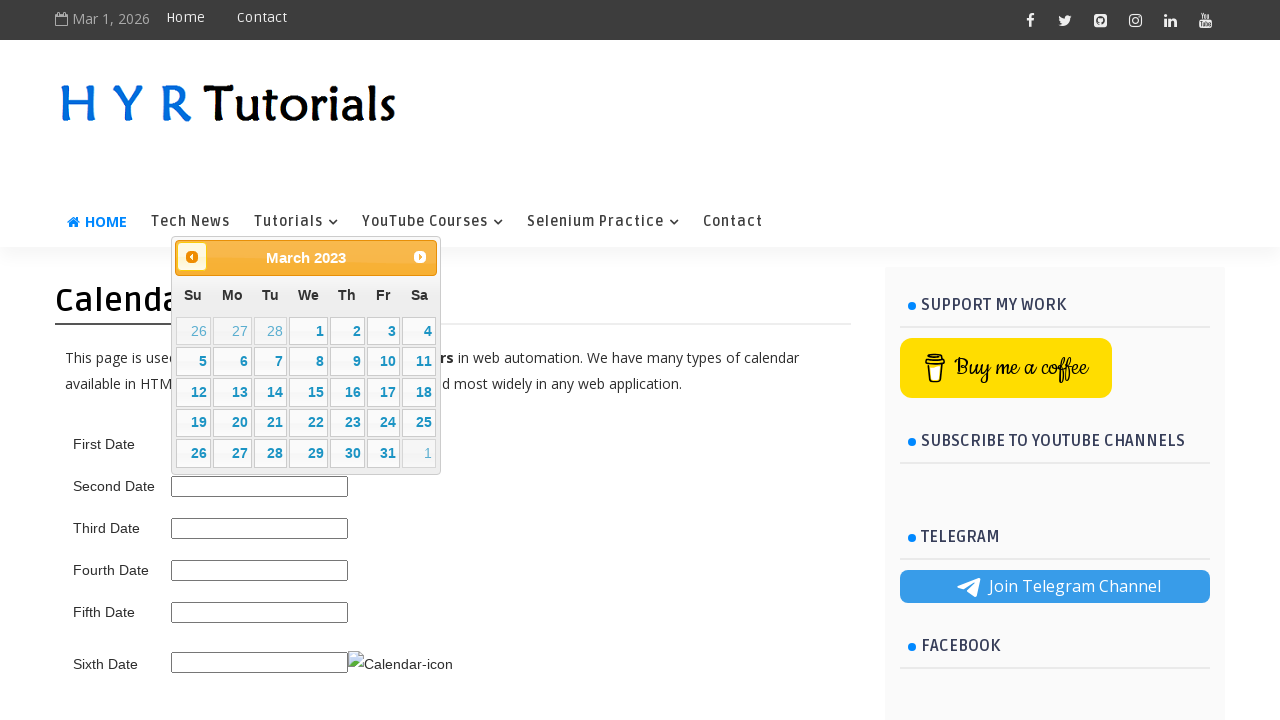

Clicked previous month button to navigate backwards at (192, 257) on .ui-datepicker-prev
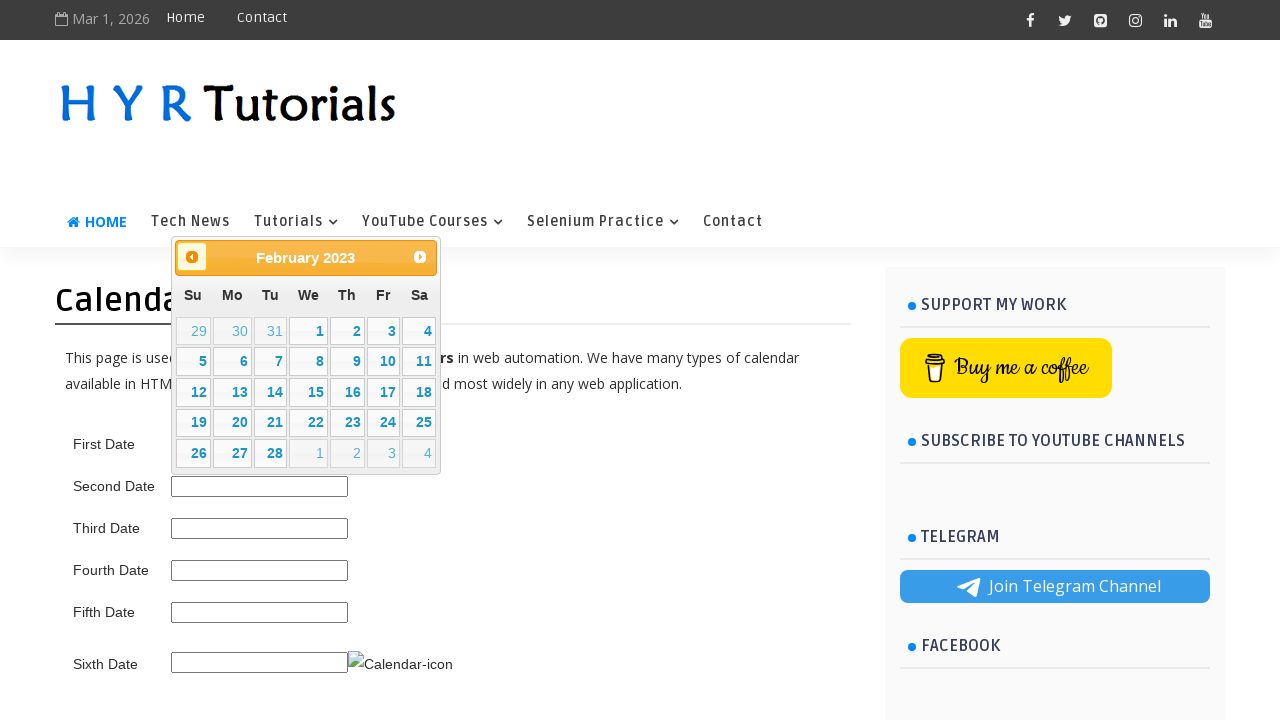

Retrieved updated calendar display: February 2023
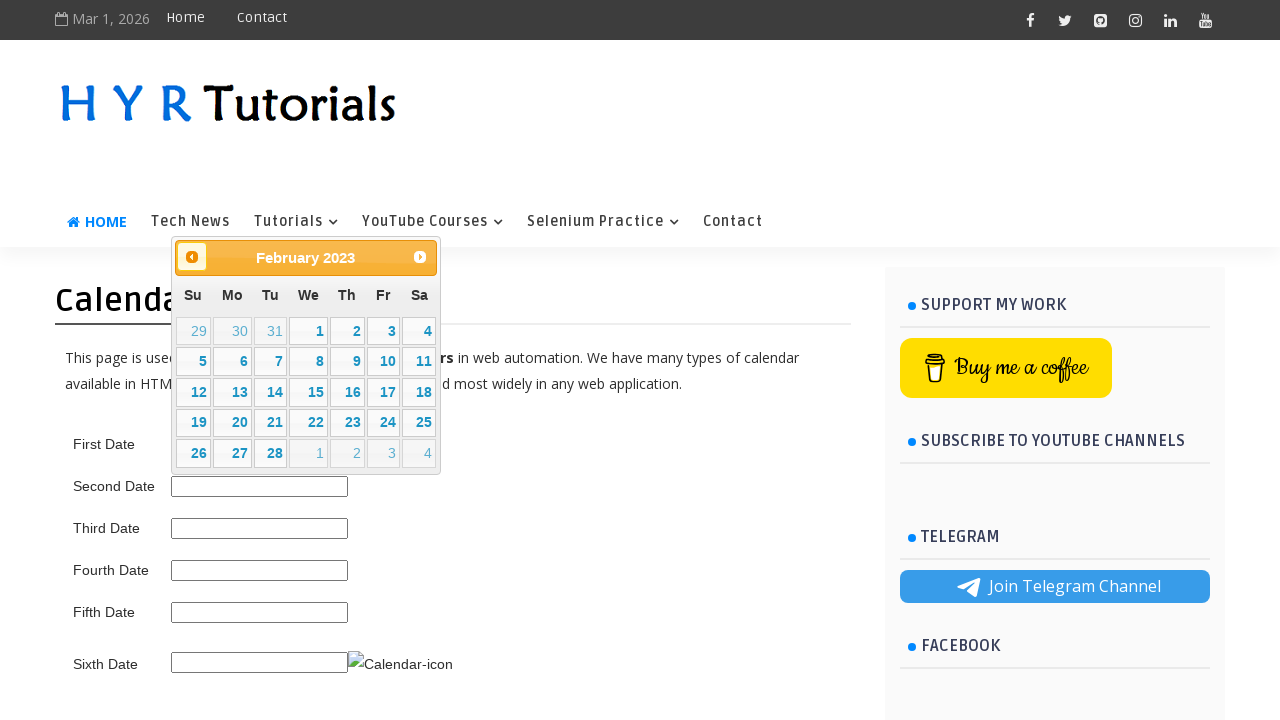

Clicked previous month button to navigate backwards at (192, 257) on .ui-datepicker-prev
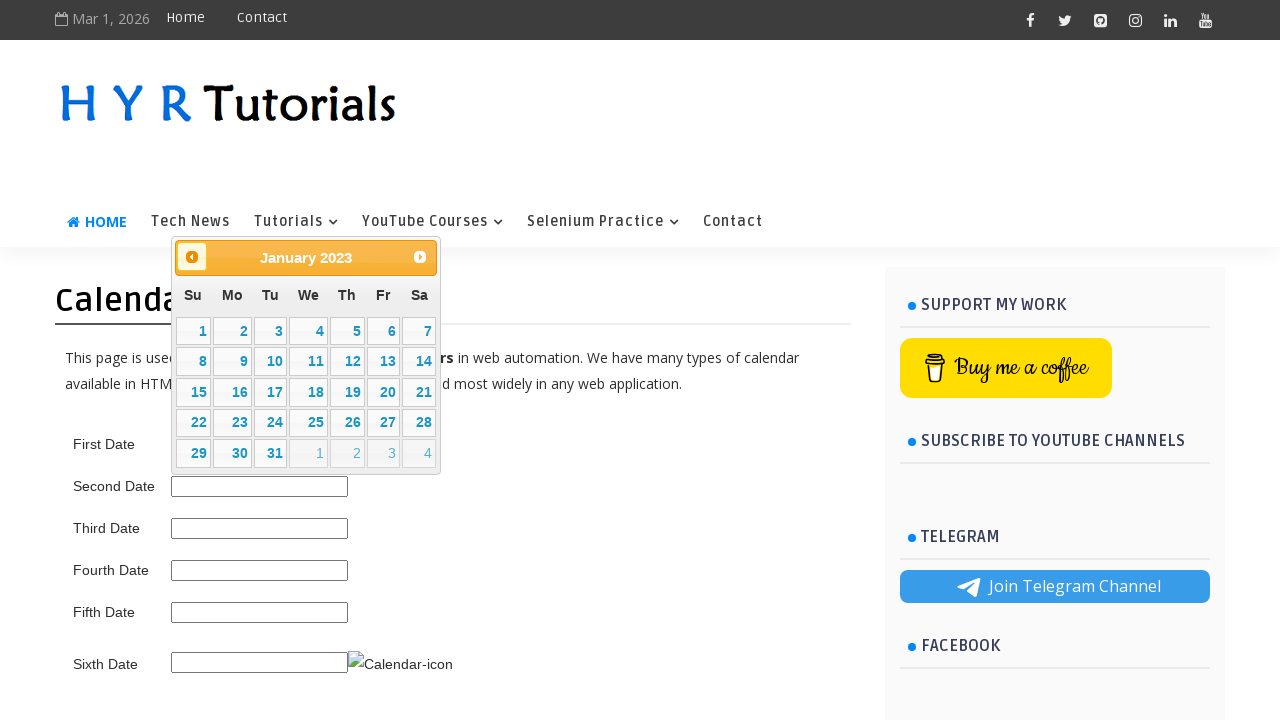

Retrieved updated calendar display: January 2023
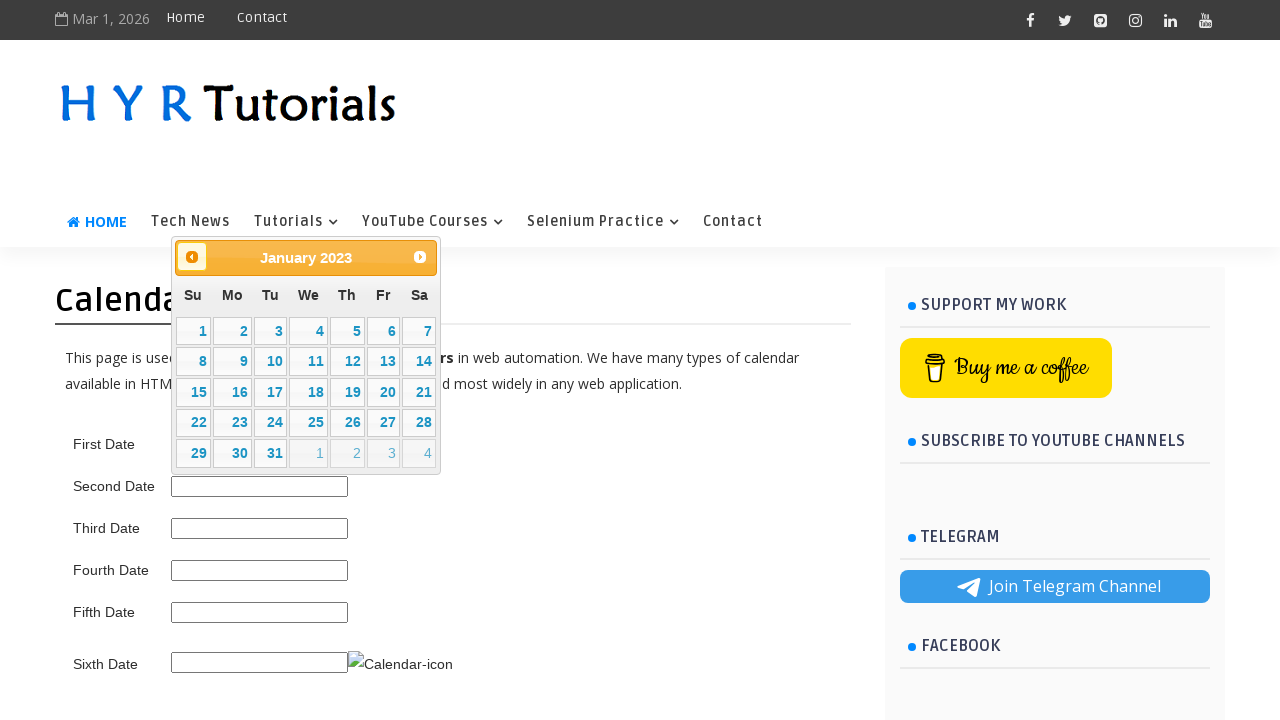

Clicked previous month button to navigate backwards at (192, 257) on .ui-datepicker-prev
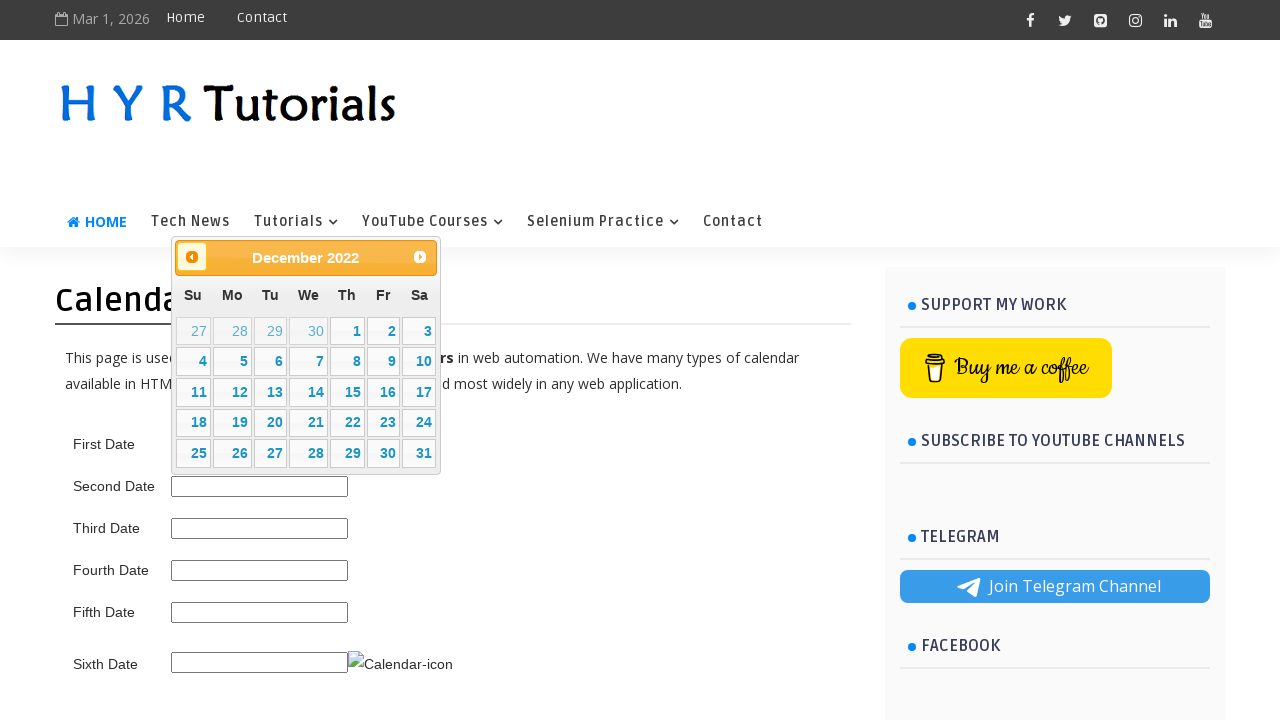

Retrieved updated calendar display: December 2022
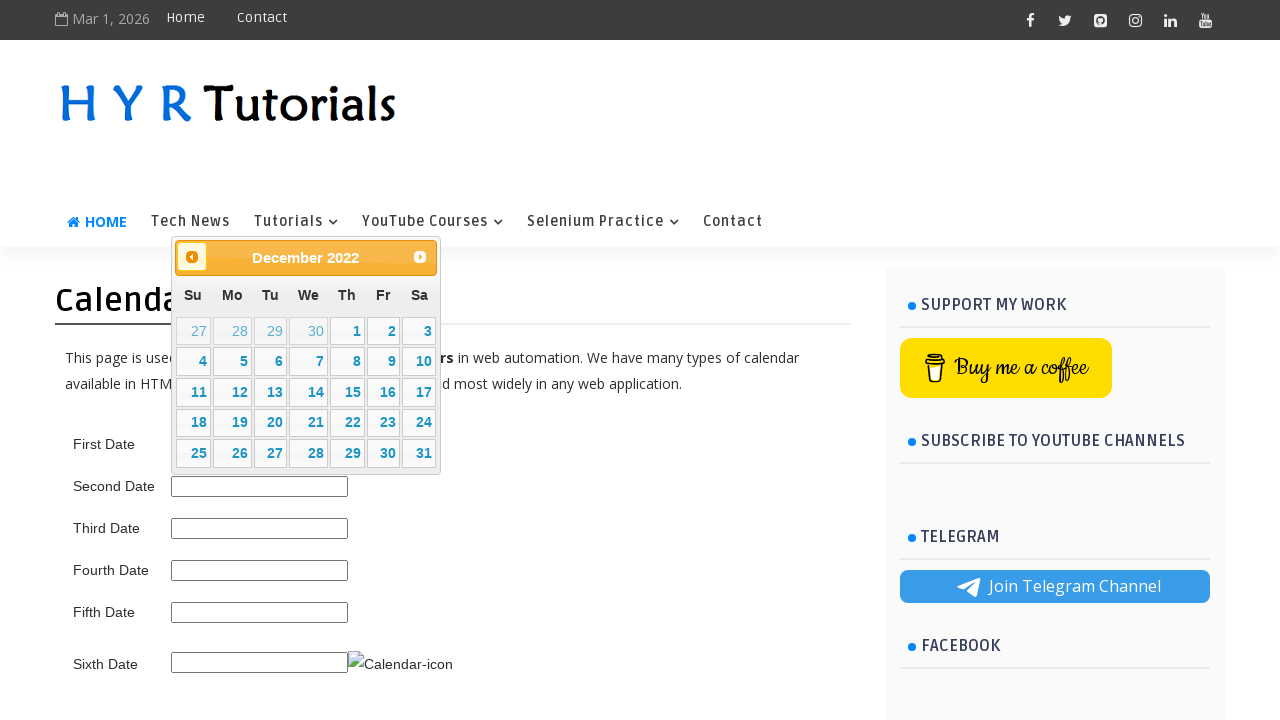

Clicked previous month button to navigate backwards at (192, 257) on .ui-datepicker-prev
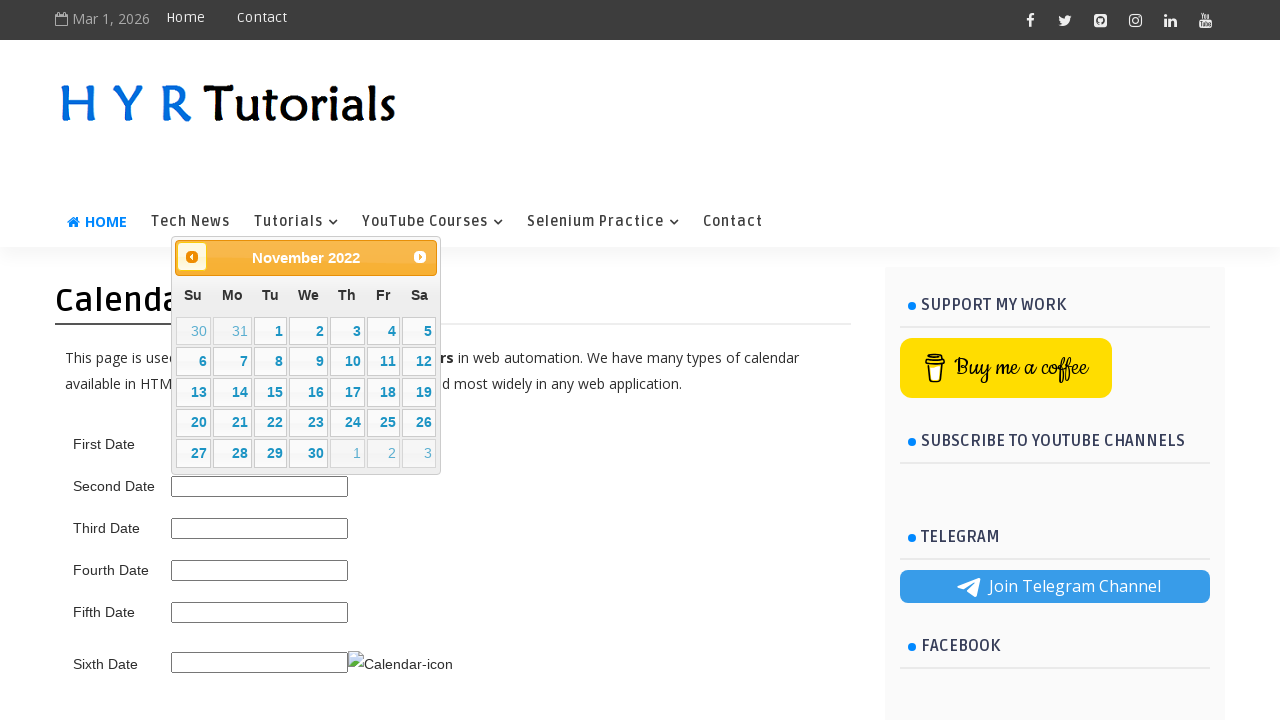

Retrieved updated calendar display: November 2022
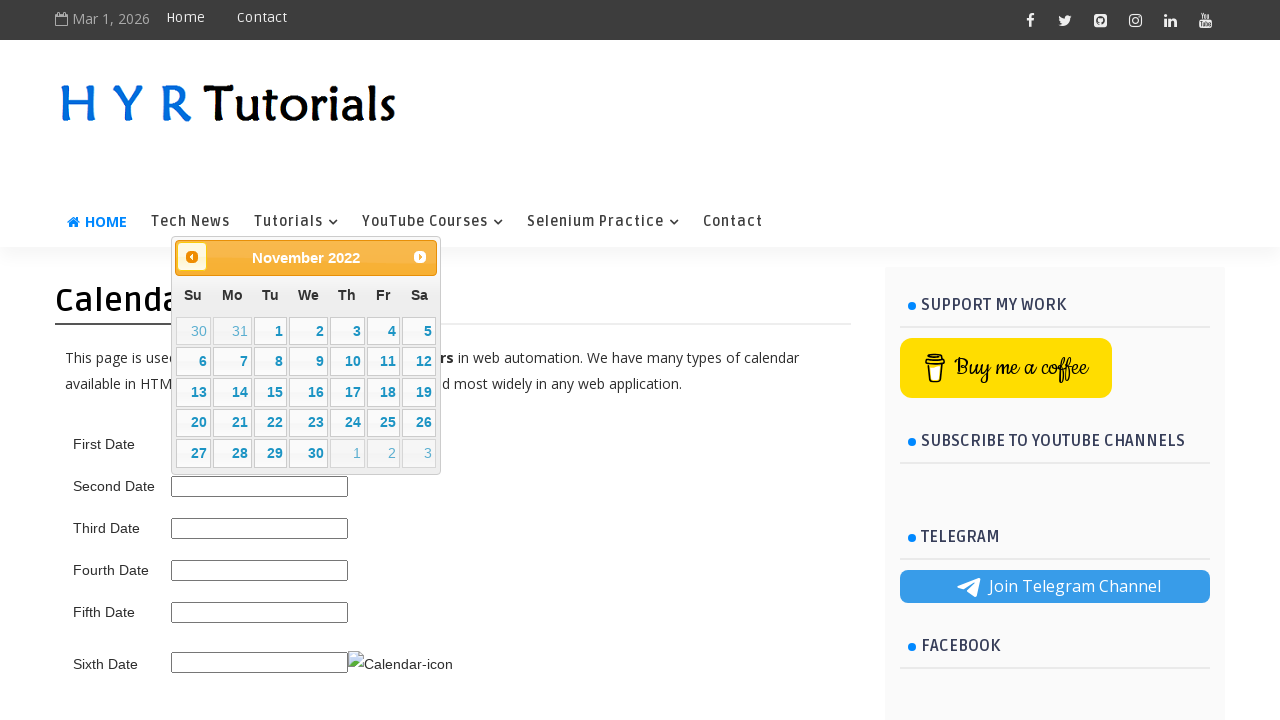

Clicked previous month button to navigate backwards at (192, 257) on .ui-datepicker-prev
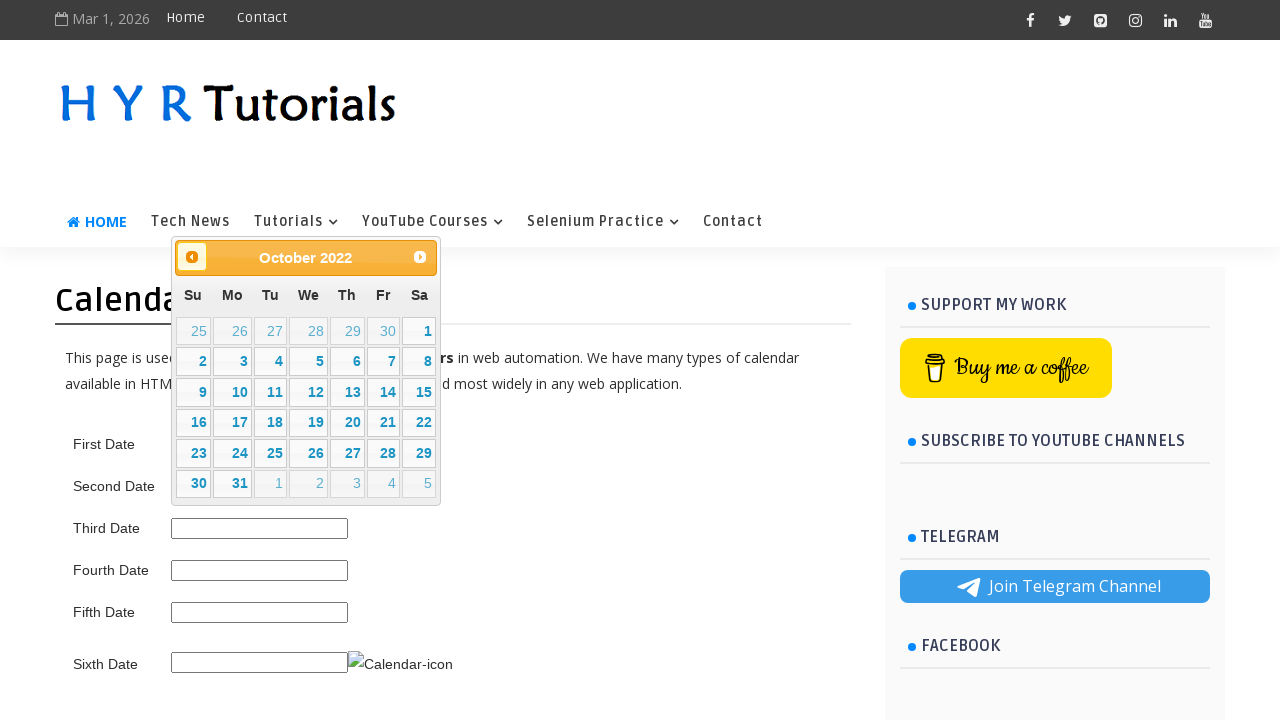

Retrieved updated calendar display: October 2022
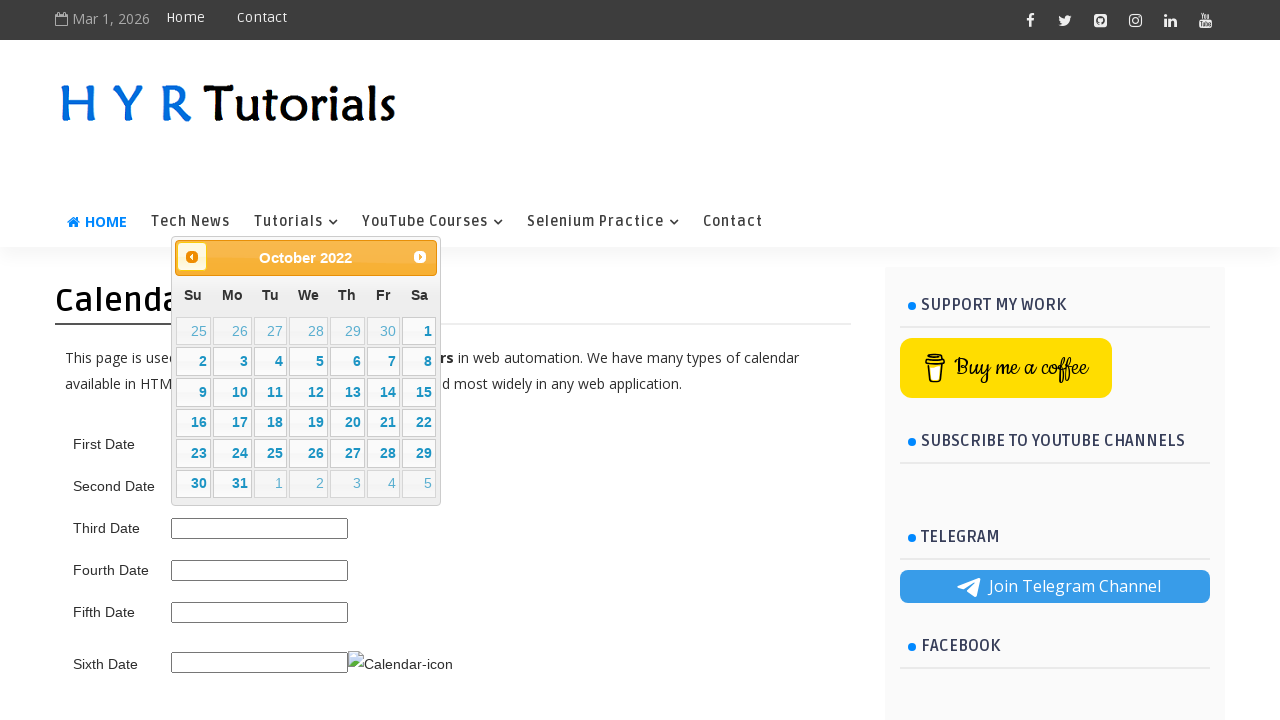

Clicked previous month button to navigate backwards at (192, 257) on .ui-datepicker-prev
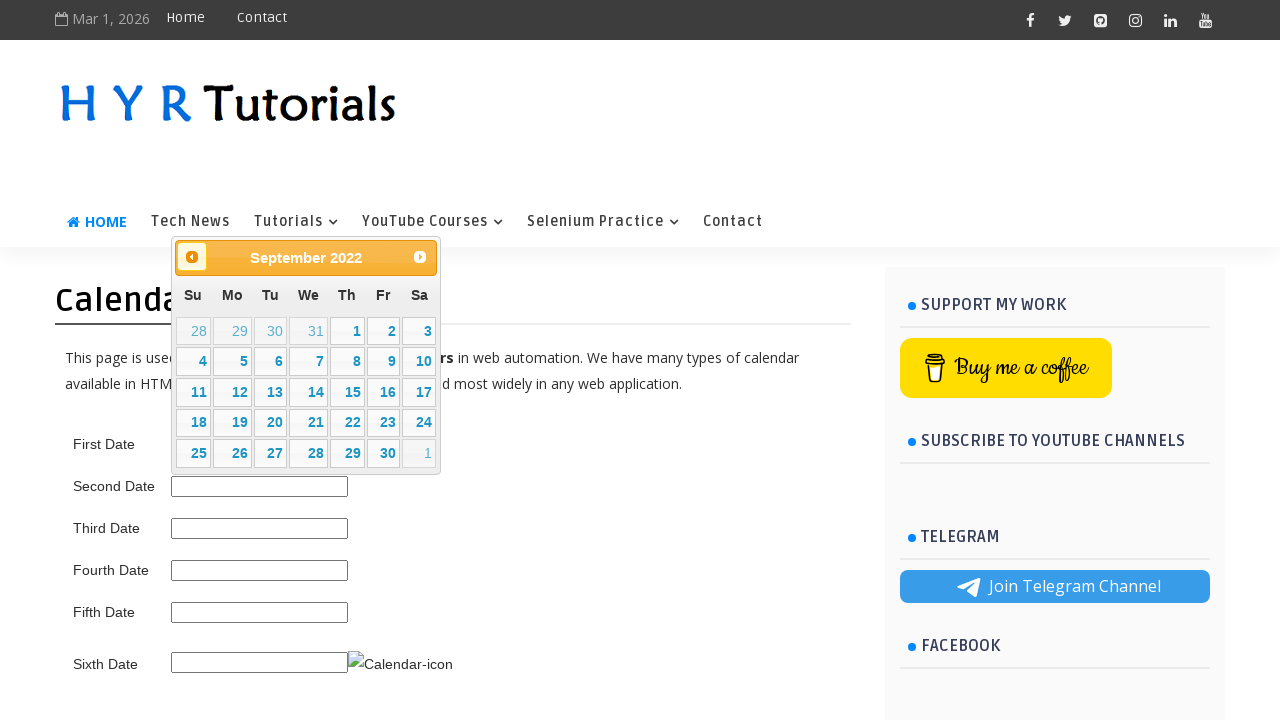

Retrieved updated calendar display: September 2022
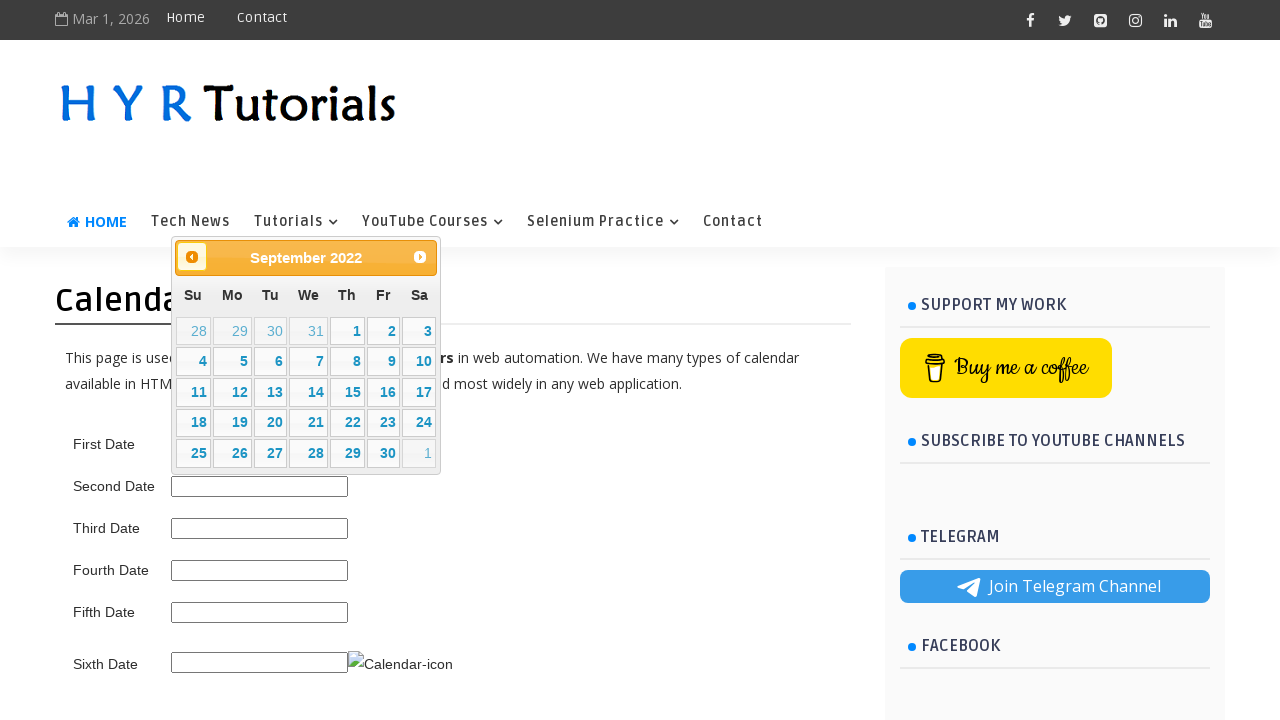

Clicked previous month button to navigate backwards at (192, 257) on .ui-datepicker-prev
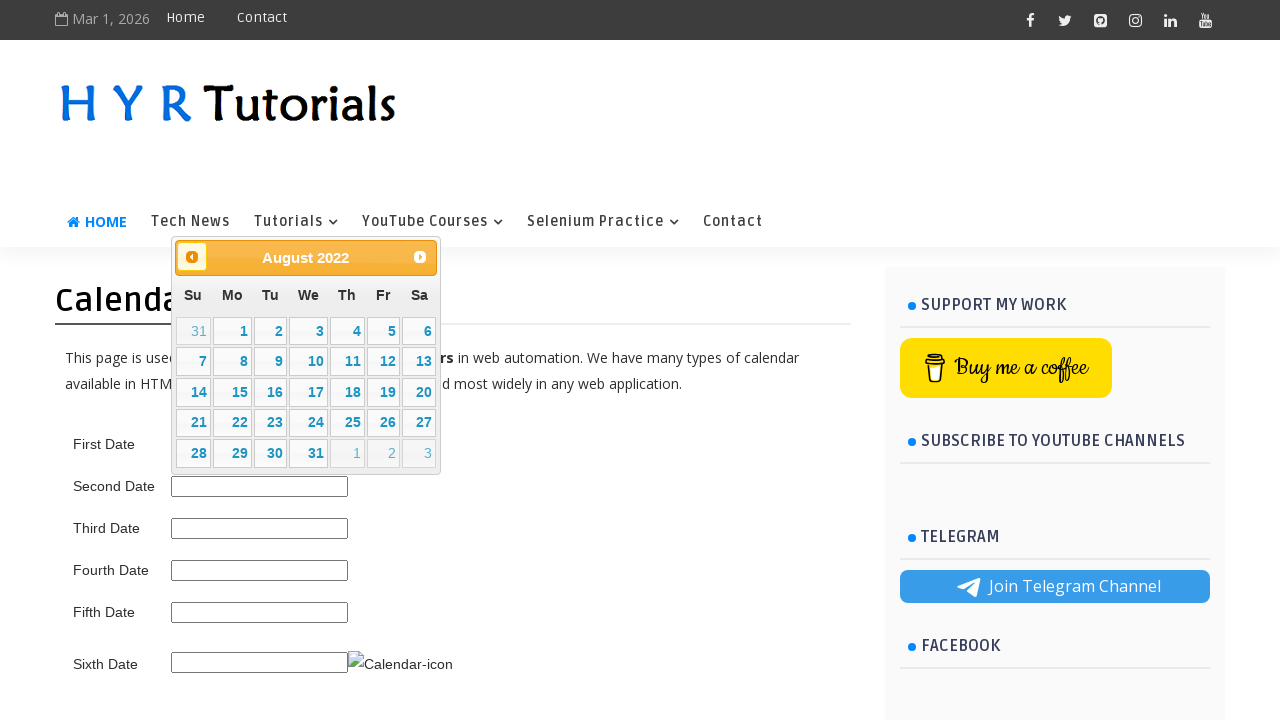

Retrieved updated calendar display: August 2022
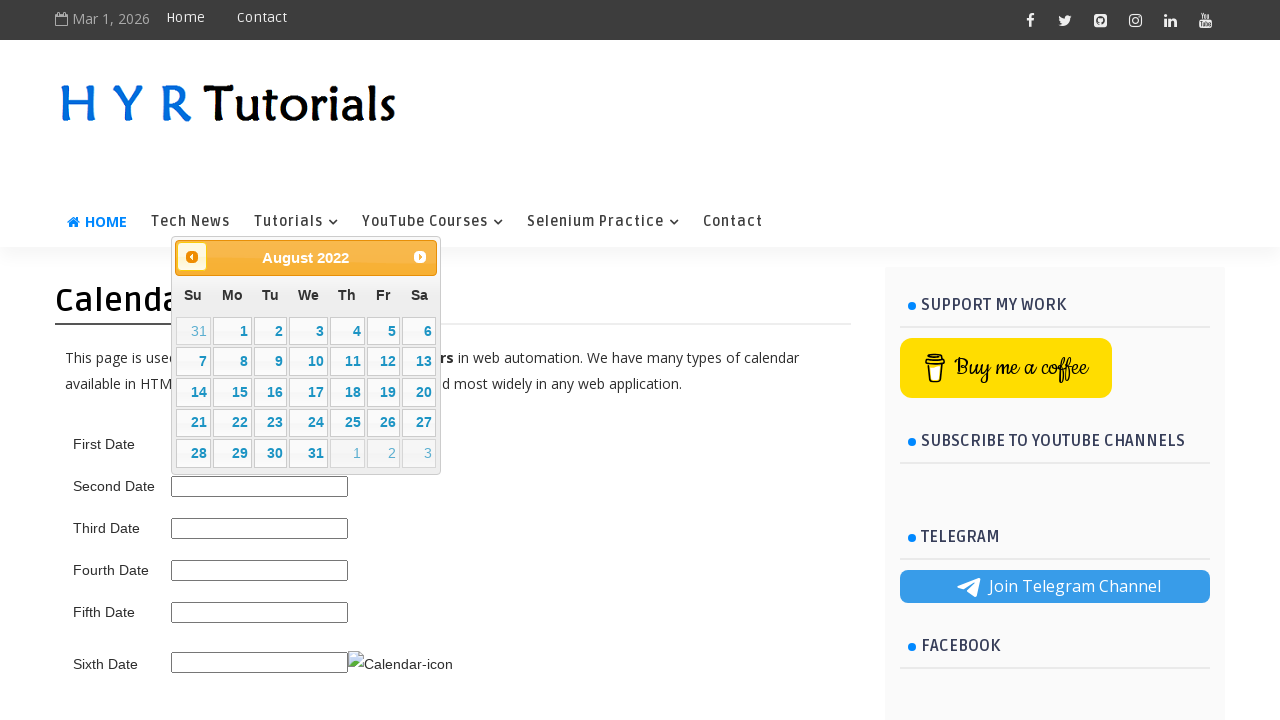

Clicked previous month button to navigate backwards at (192, 257) on .ui-datepicker-prev
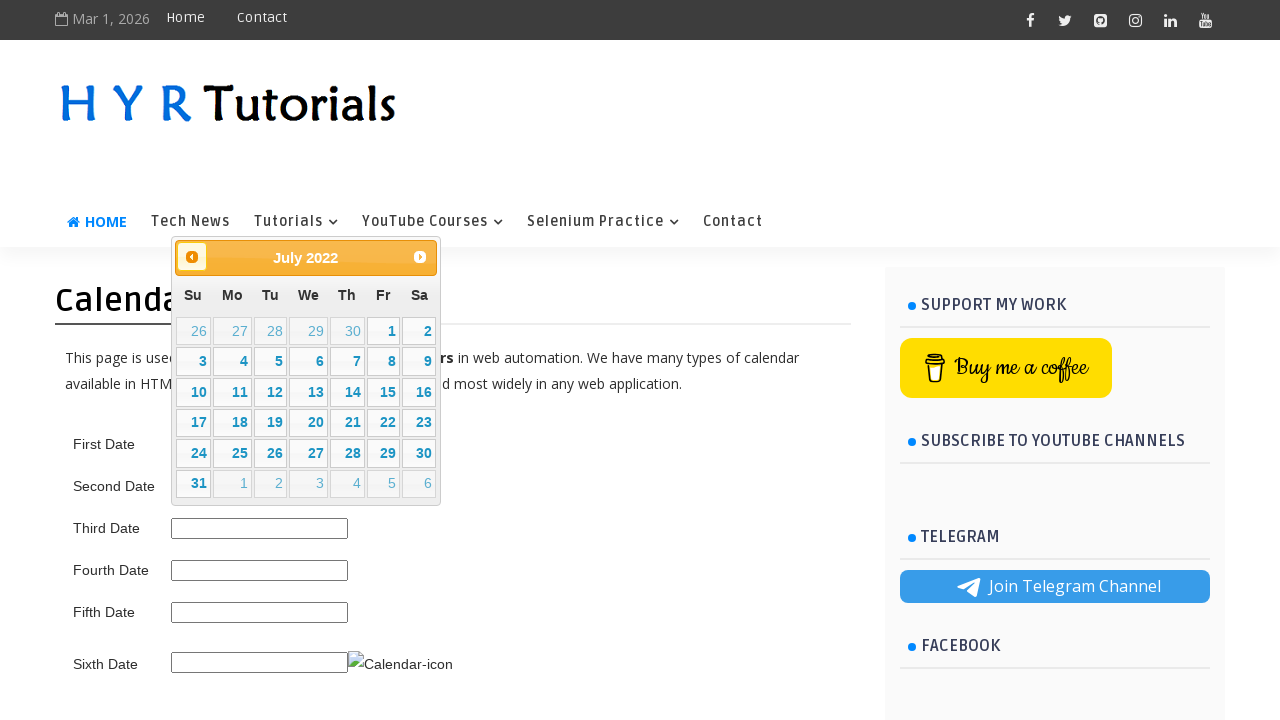

Retrieved updated calendar display: July 2022
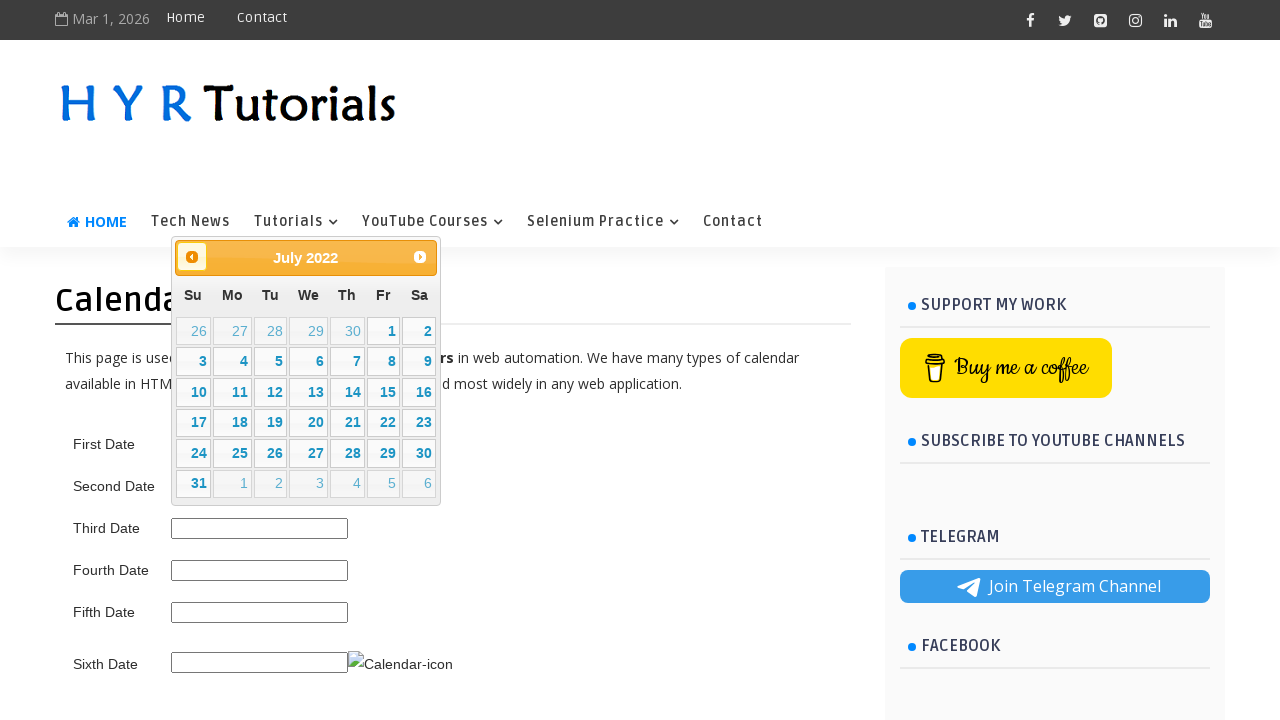

Clicked previous month button to navigate backwards at (192, 257) on .ui-datepicker-prev
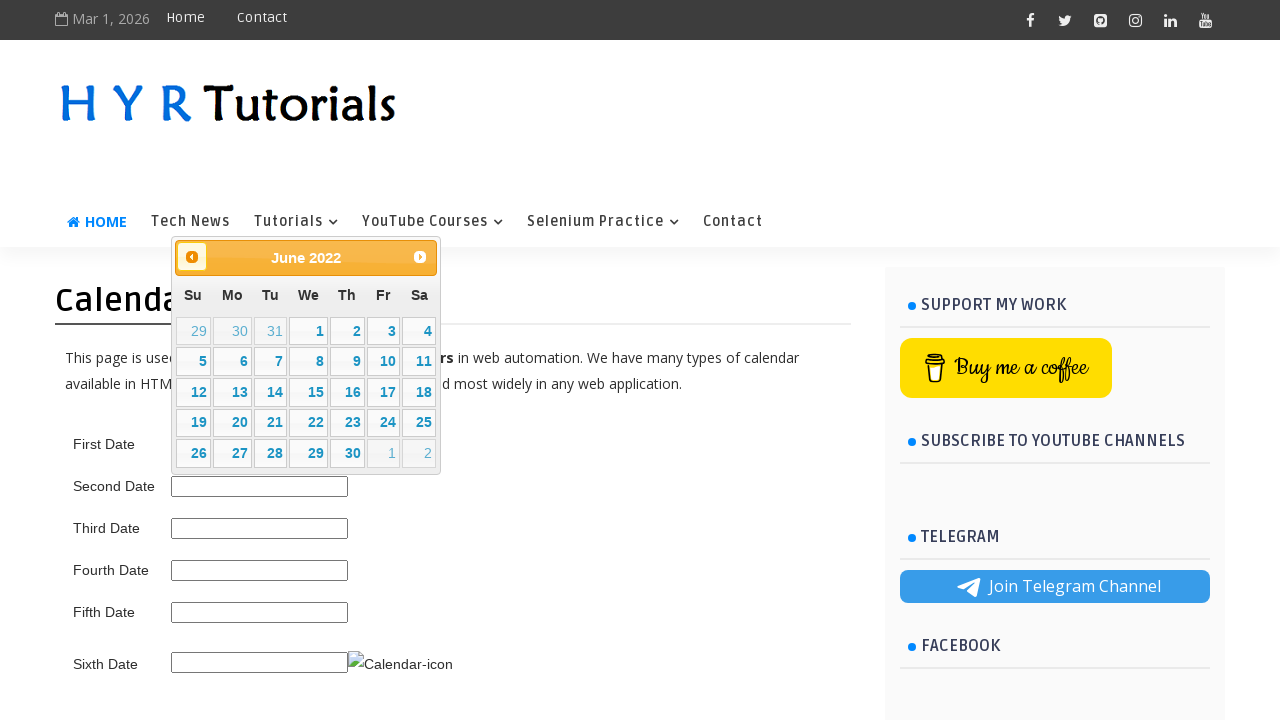

Retrieved updated calendar display: June 2022
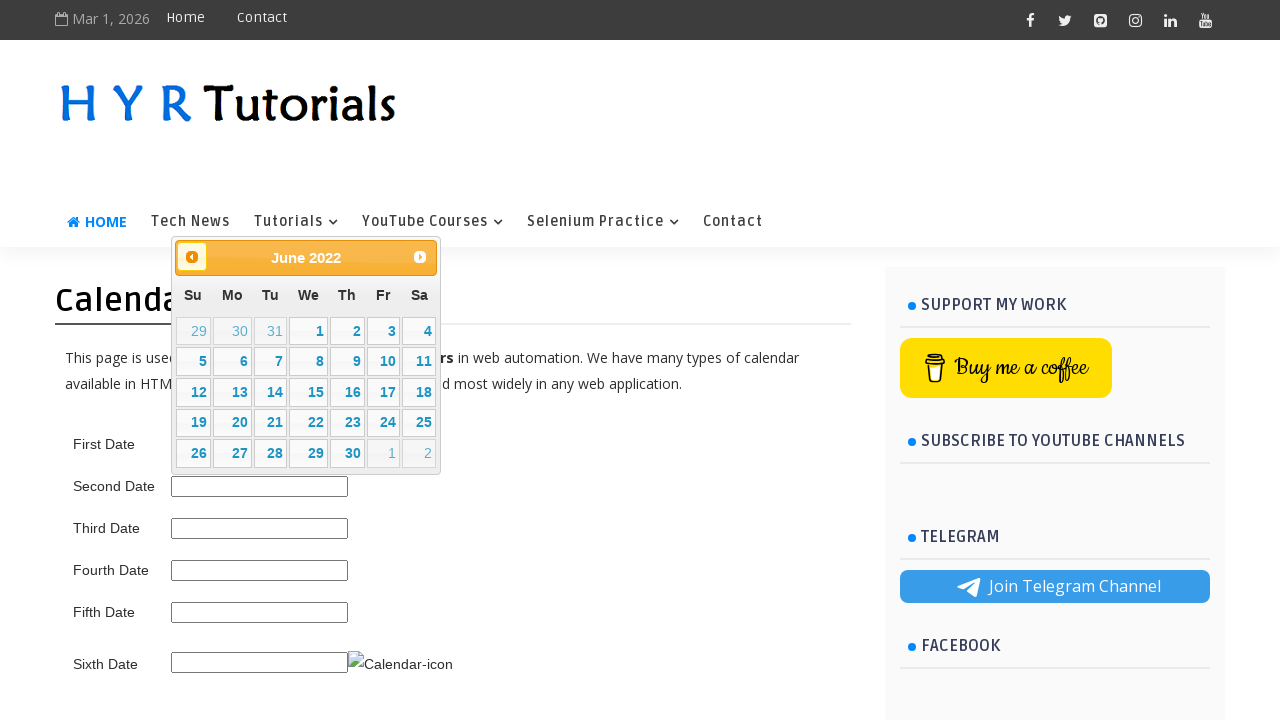

Clicked previous month button to navigate backwards at (192, 257) on .ui-datepicker-prev
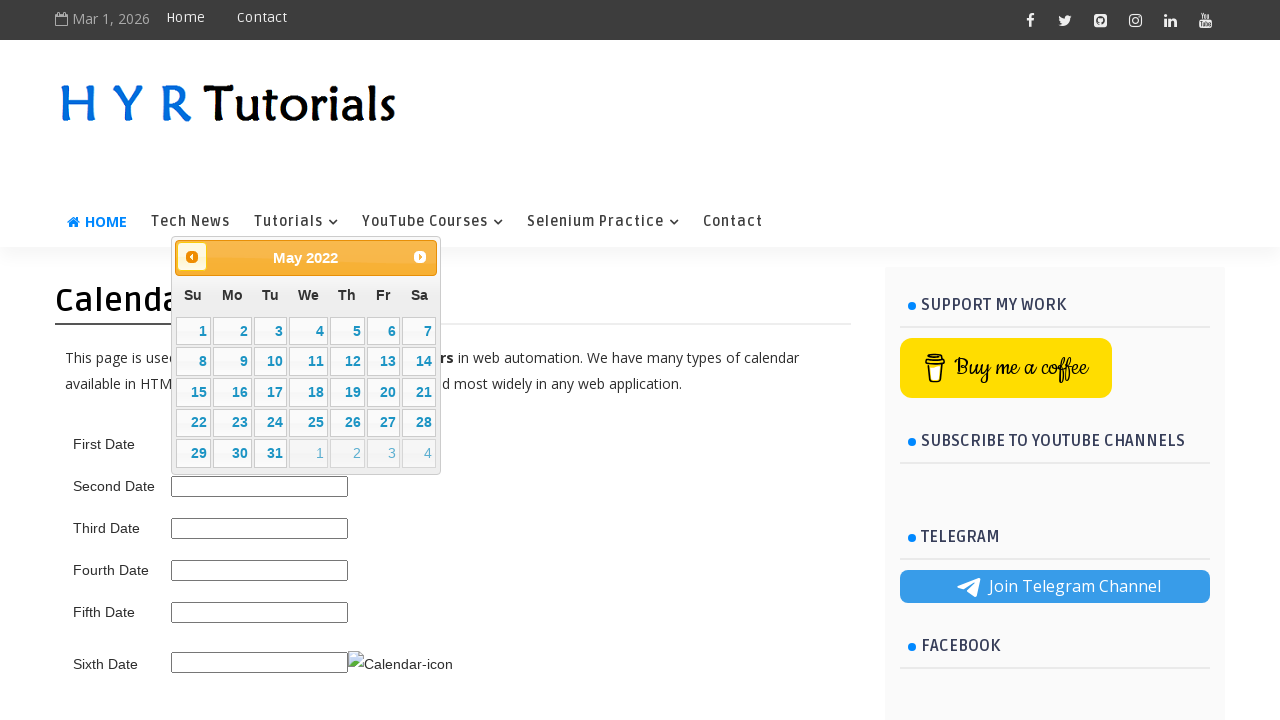

Retrieved updated calendar display: May 2022
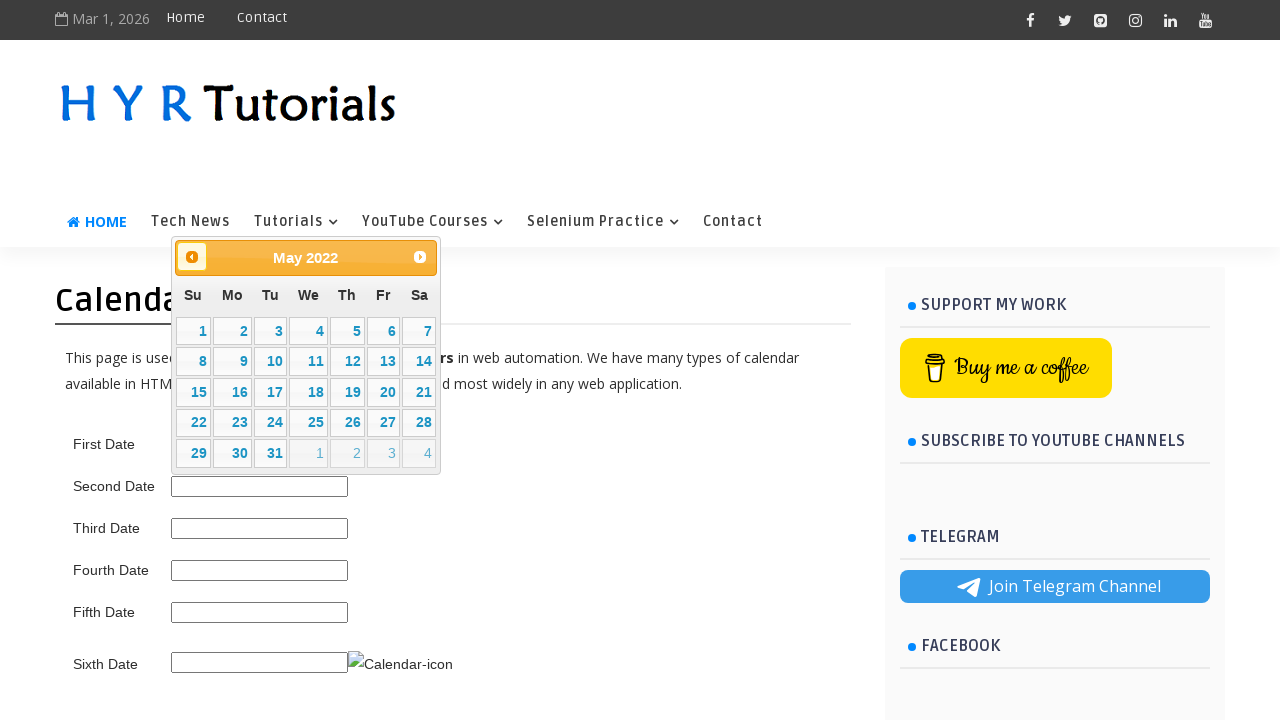

Clicked previous month button to navigate backwards at (192, 257) on .ui-datepicker-prev
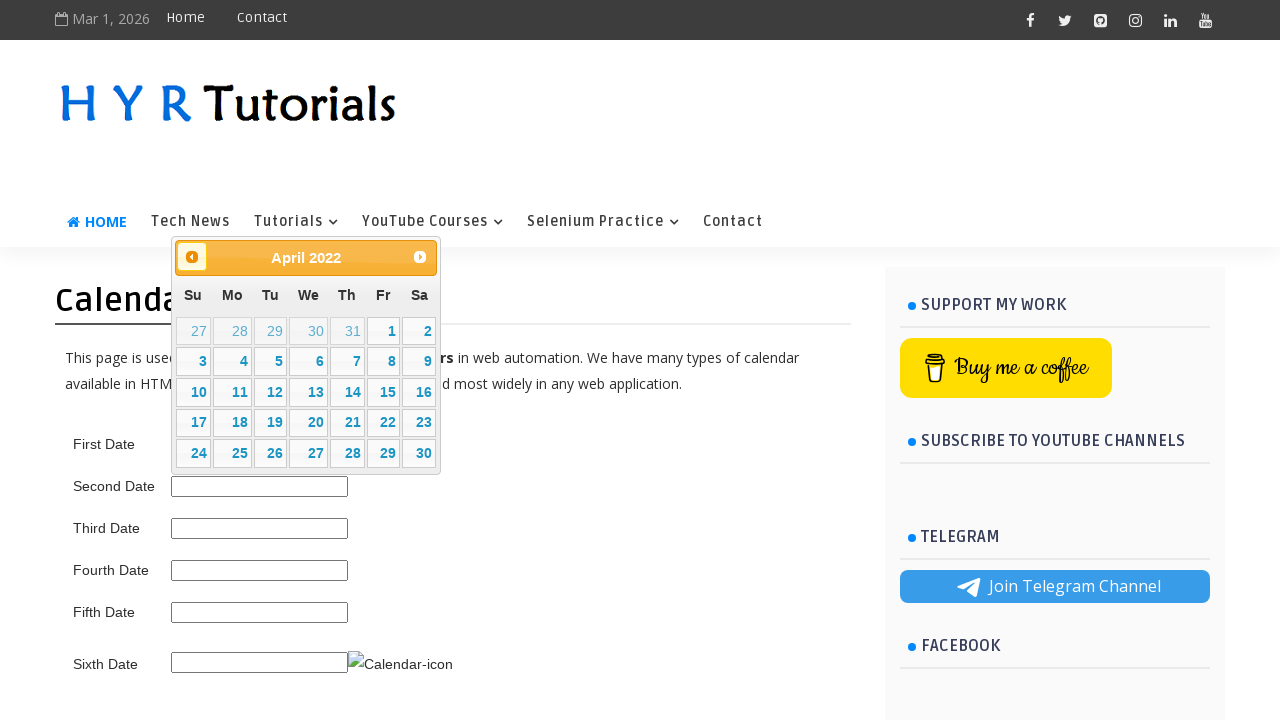

Retrieved updated calendar display: April 2022
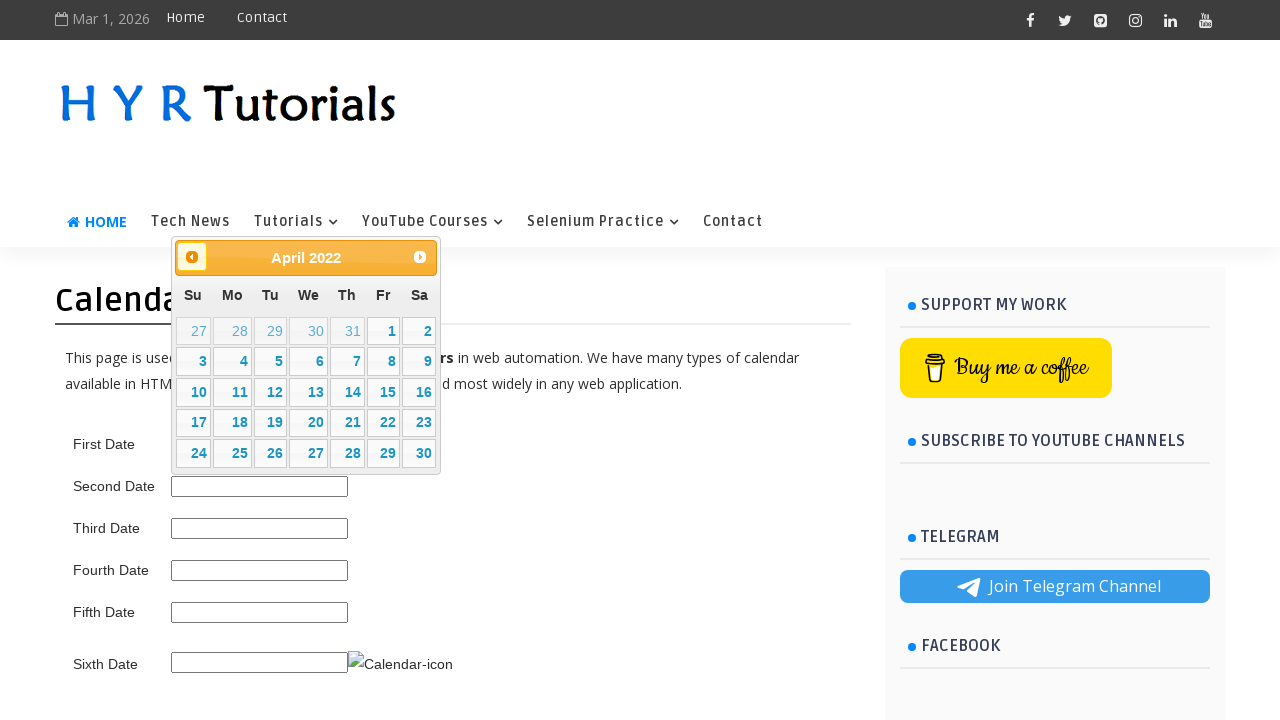

Clicked previous month button to navigate backwards at (192, 257) on .ui-datepicker-prev
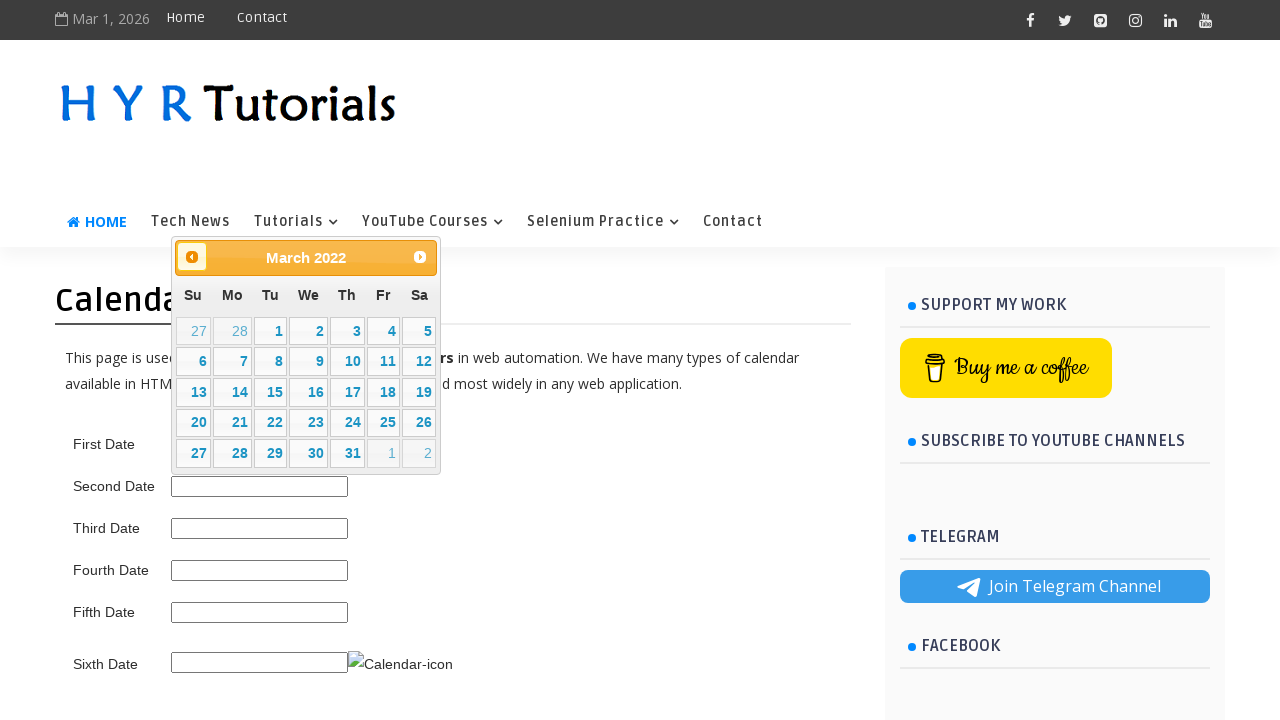

Retrieved updated calendar display: March 2022
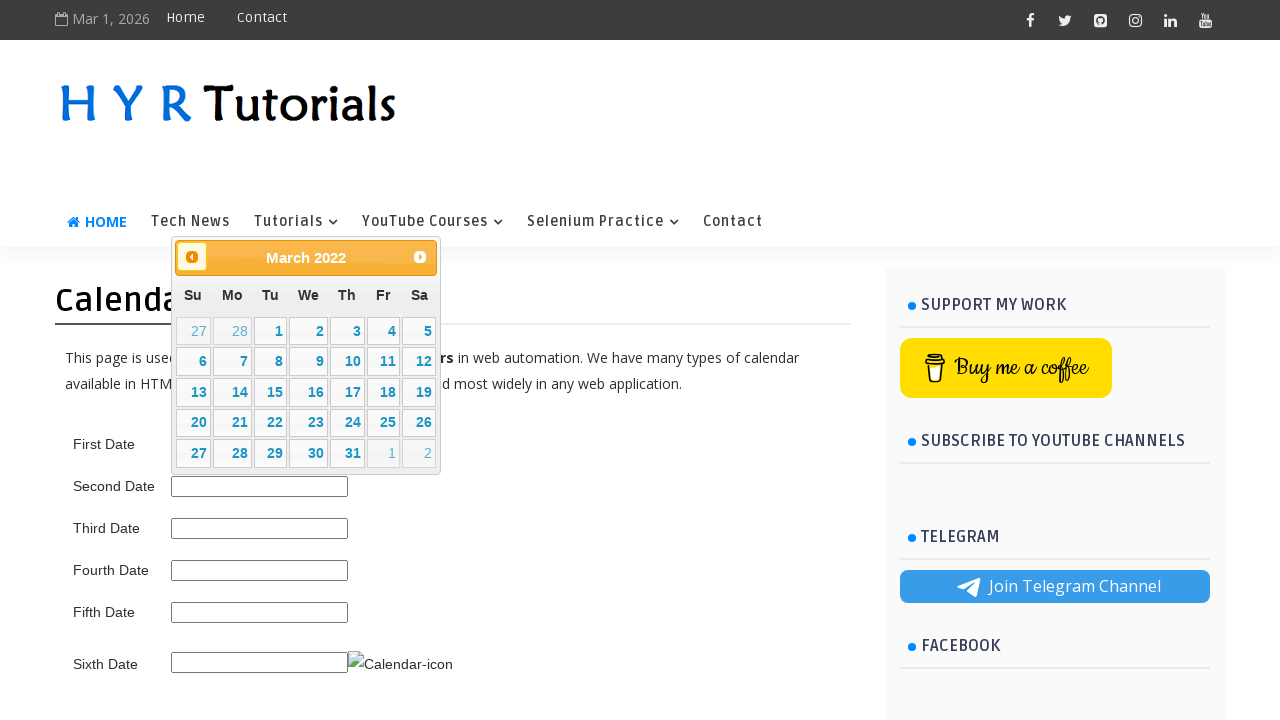

Clicked previous month button to navigate backwards at (192, 257) on .ui-datepicker-prev
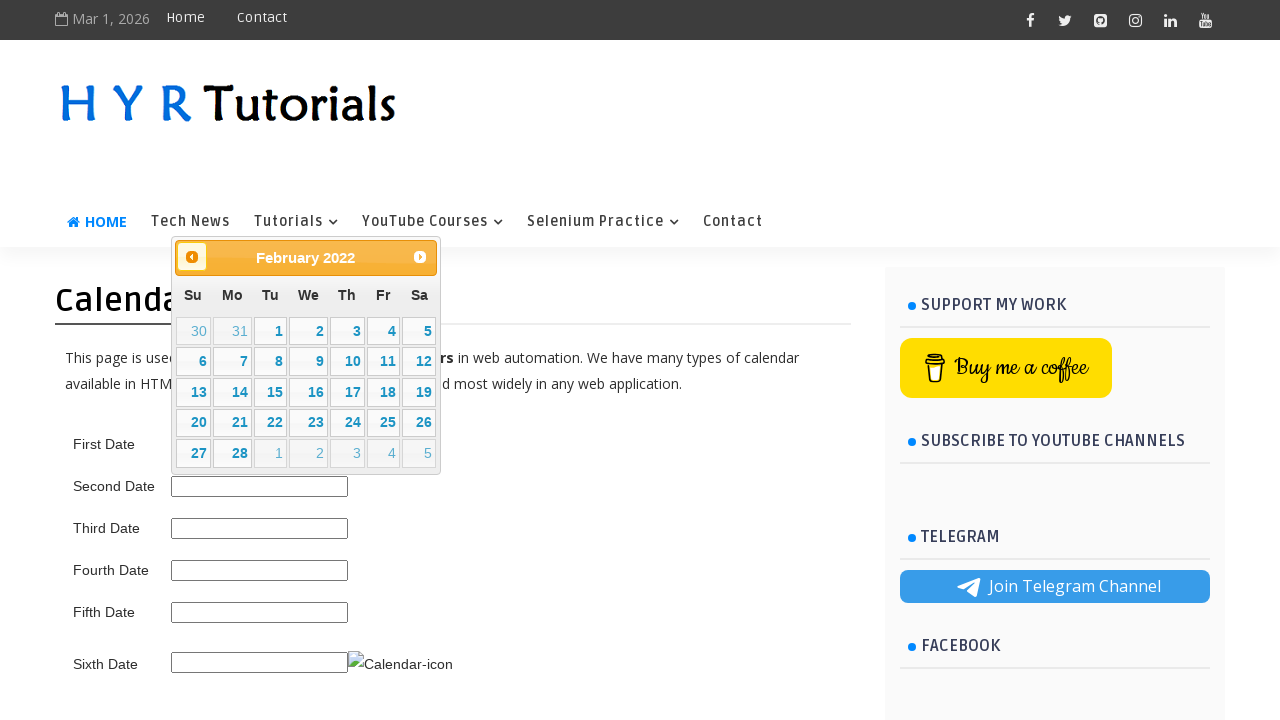

Retrieved updated calendar display: February 2022
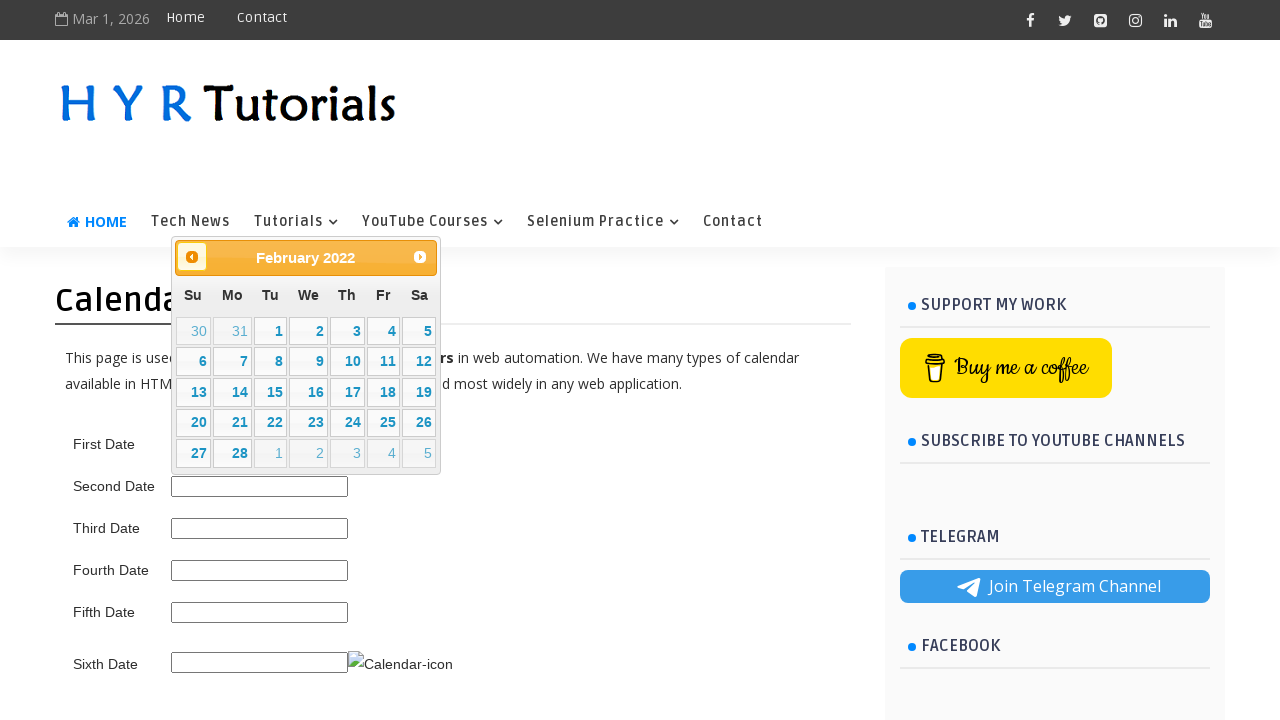

Clicked previous month button to navigate backwards at (192, 257) on .ui-datepicker-prev
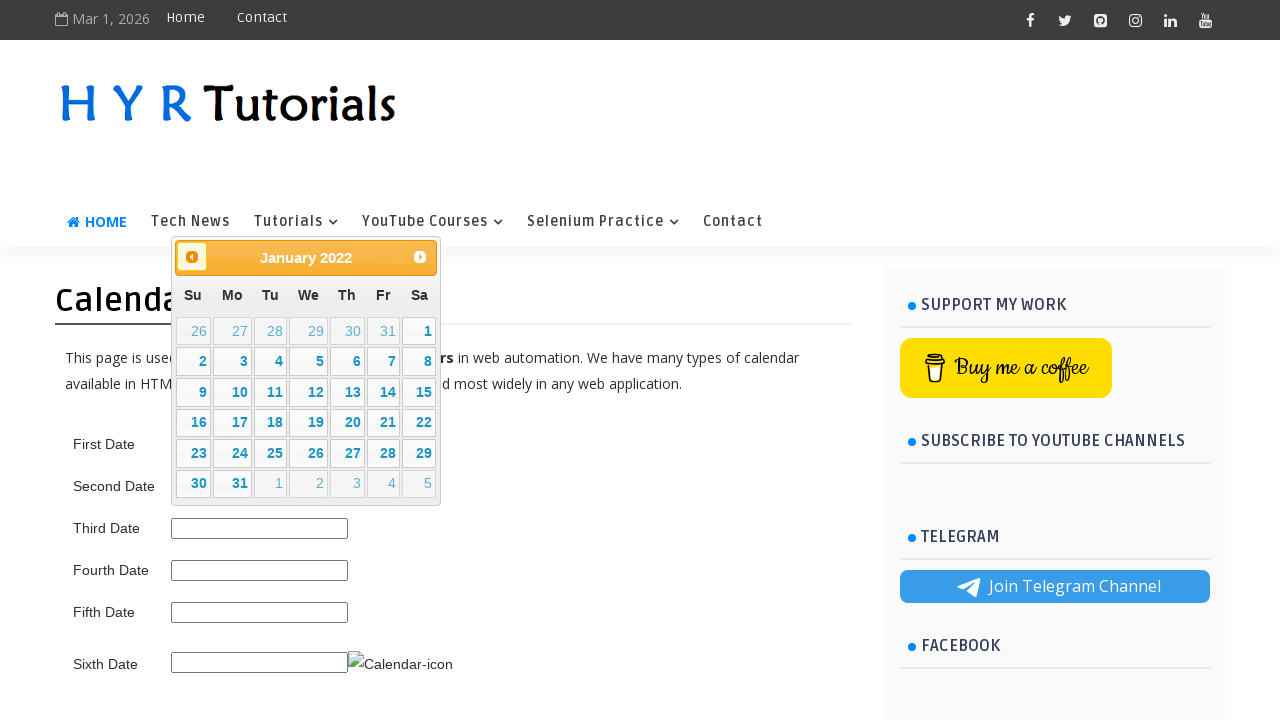

Retrieved updated calendar display: January 2022
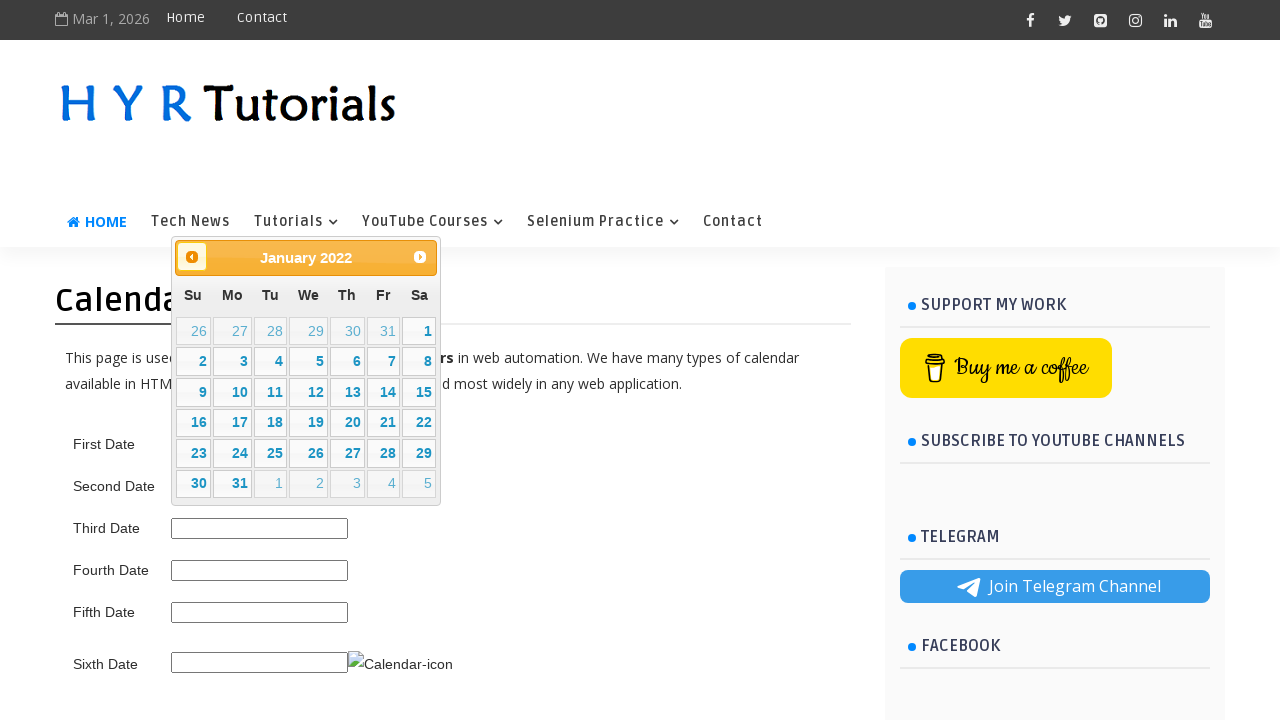

Clicked previous month button to navigate backwards at (192, 257) on .ui-datepicker-prev
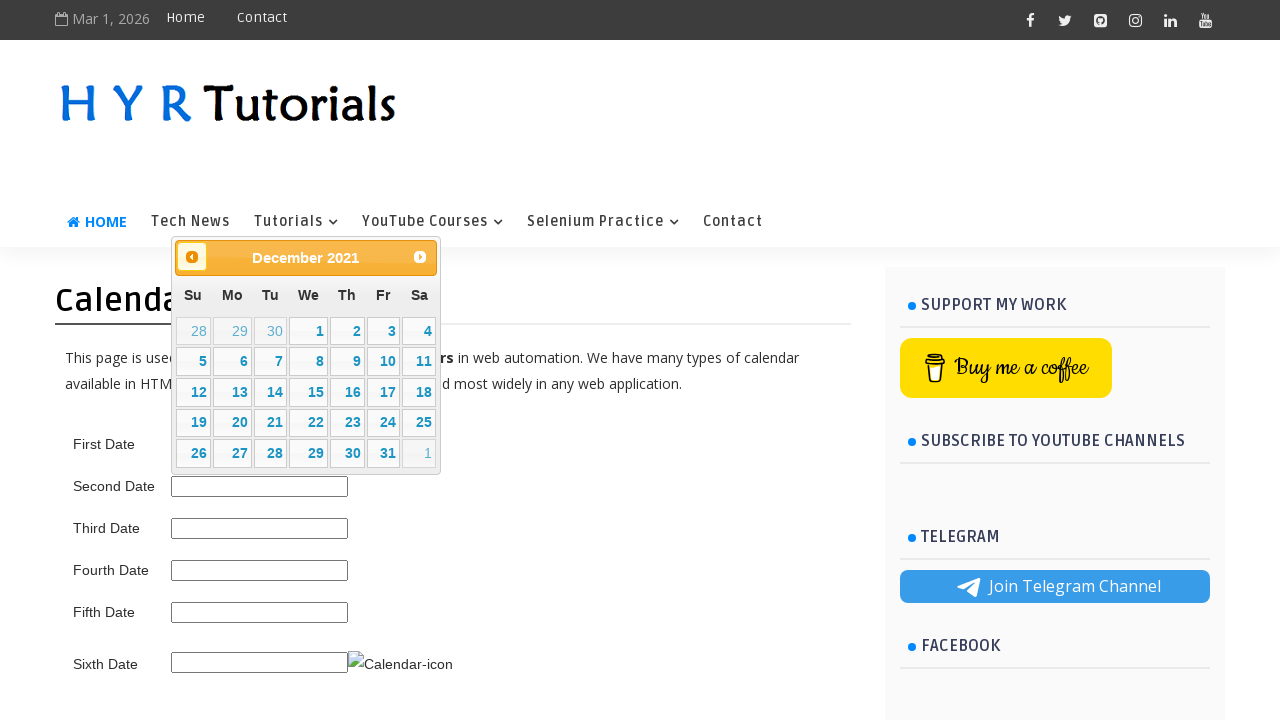

Retrieved updated calendar display: December 2021
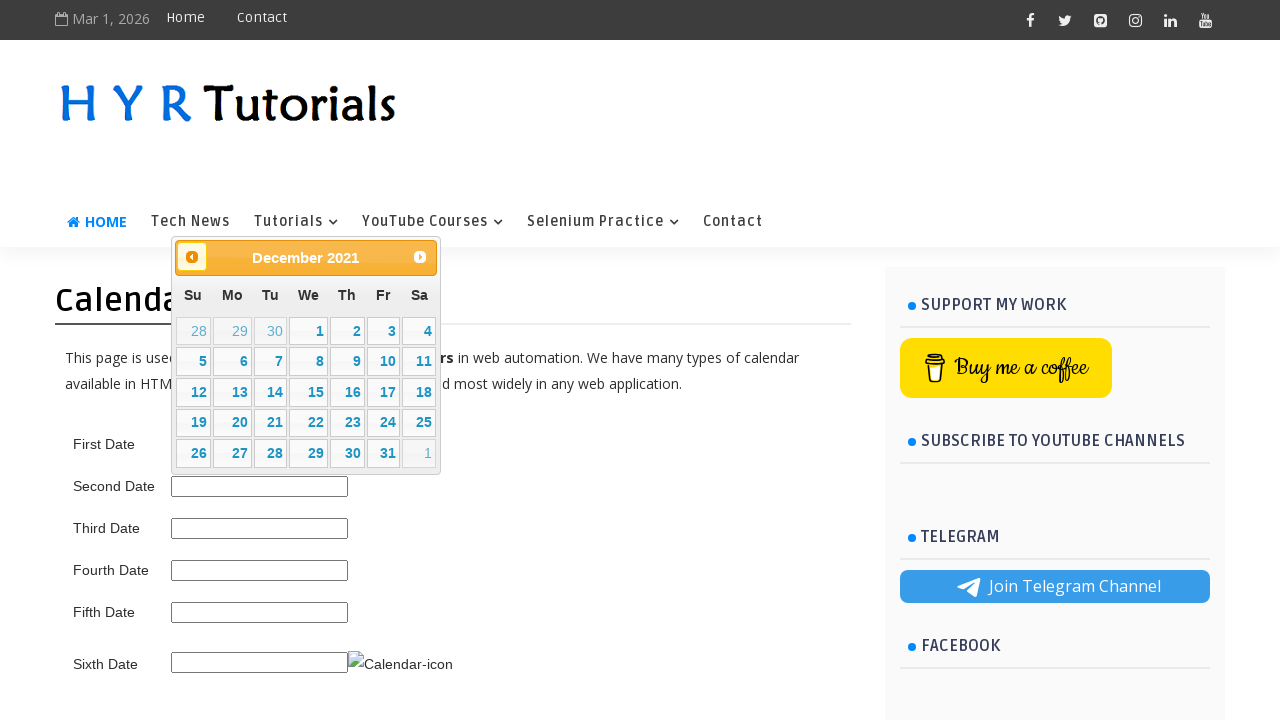

Clicked previous month button to navigate backwards at (192, 257) on .ui-datepicker-prev
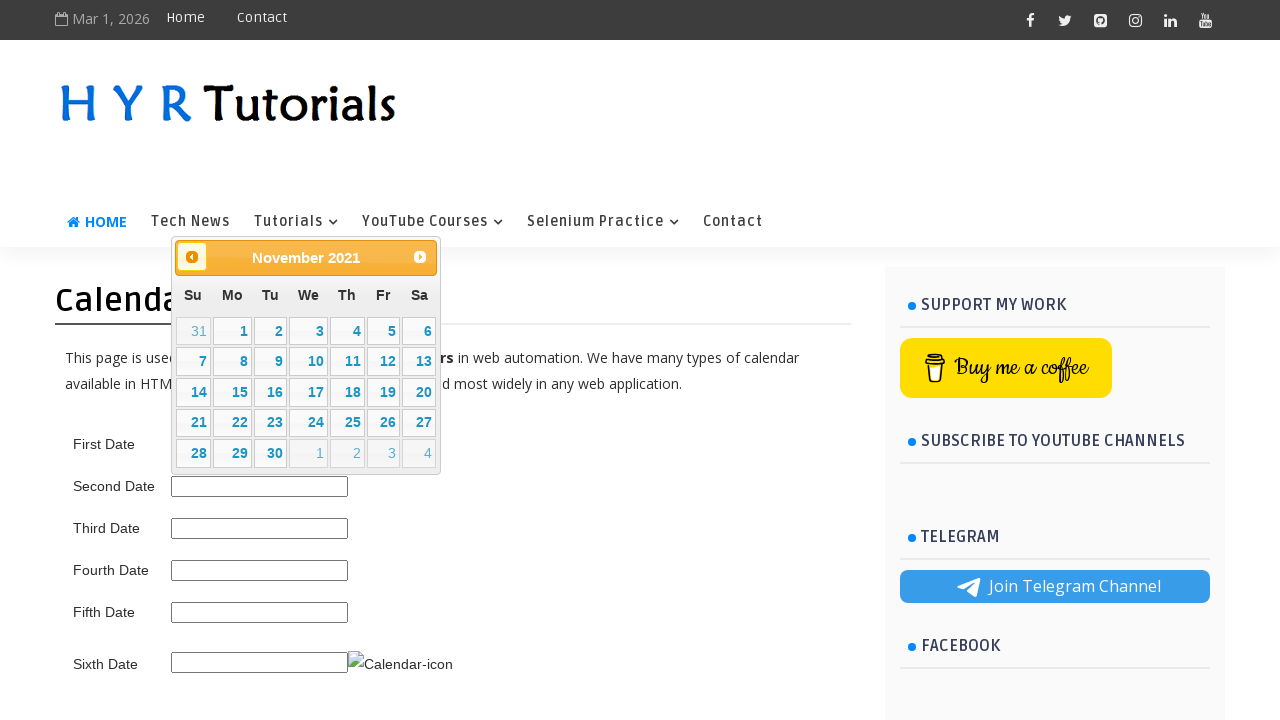

Retrieved updated calendar display: November 2021
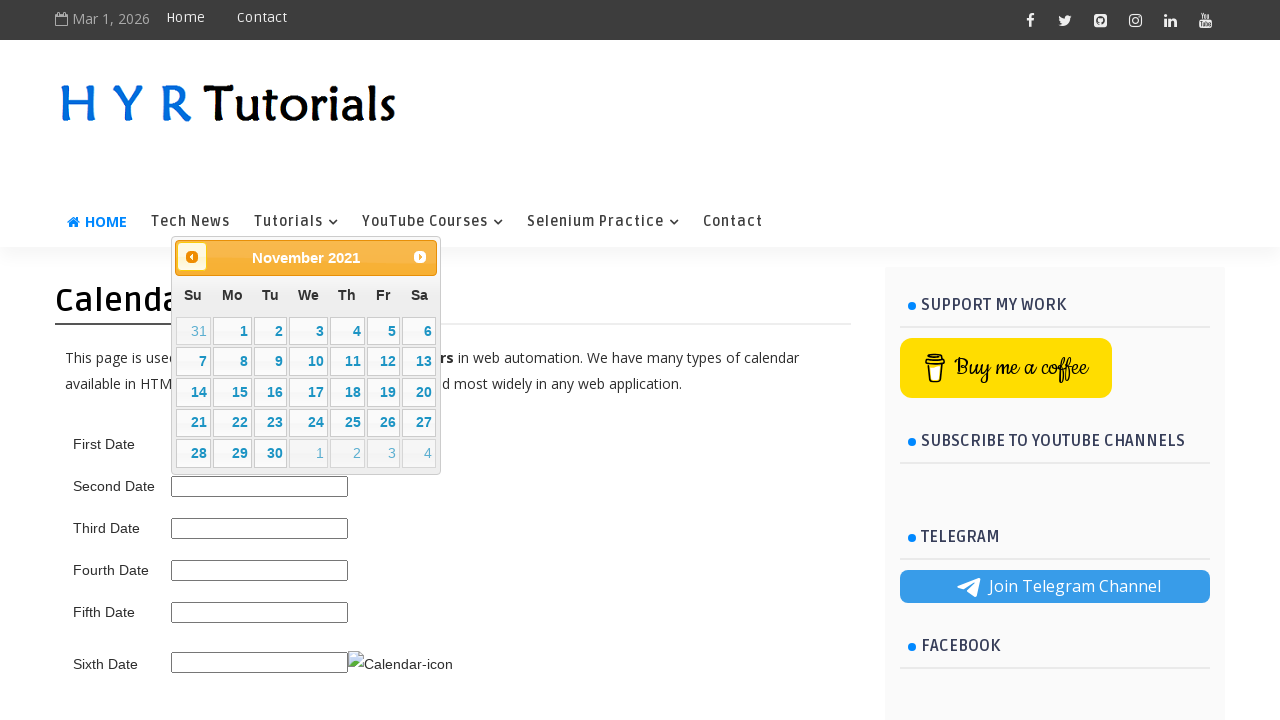

Clicked previous month button to navigate backwards at (192, 257) on .ui-datepicker-prev
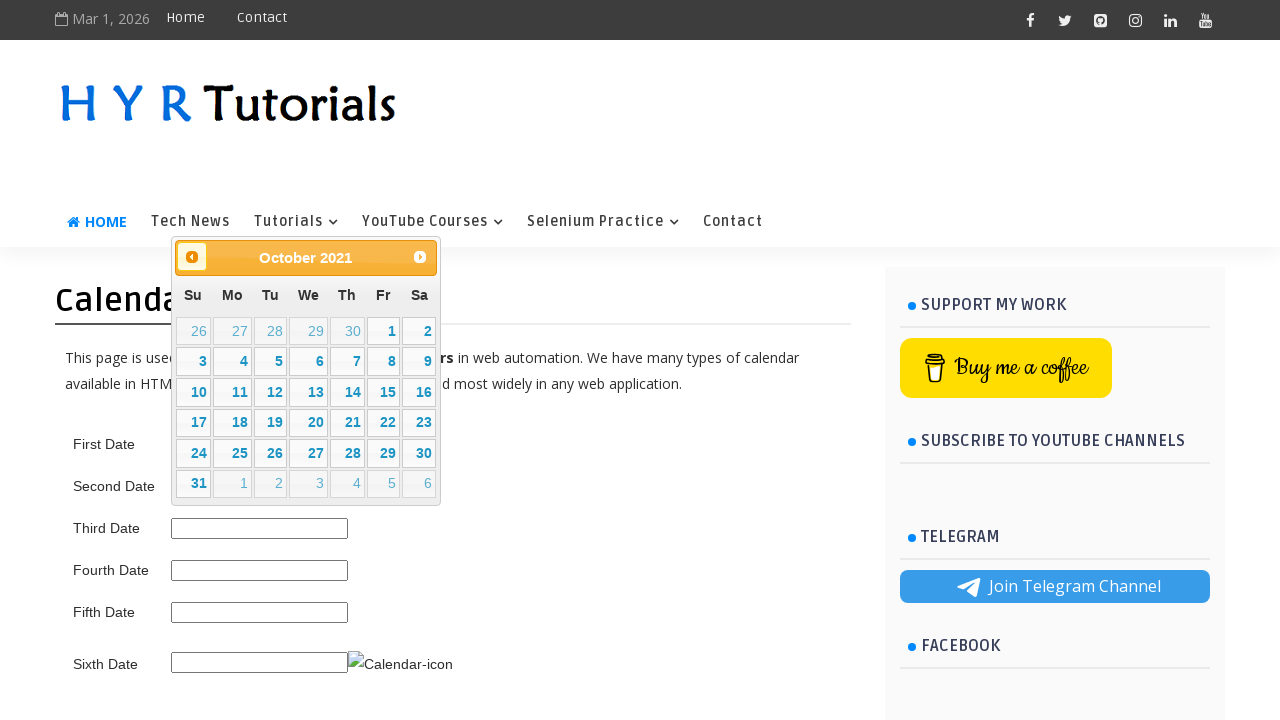

Retrieved updated calendar display: October 2021
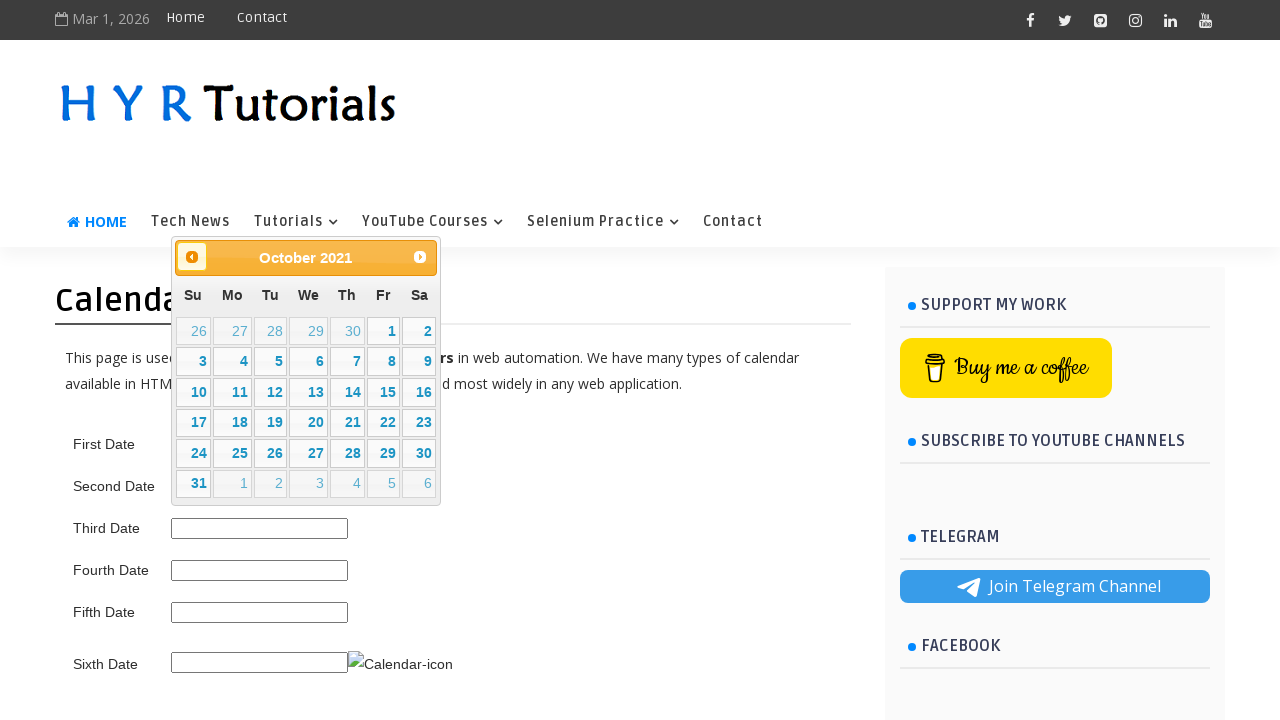

Clicked previous month button to navigate backwards at (192, 257) on .ui-datepicker-prev
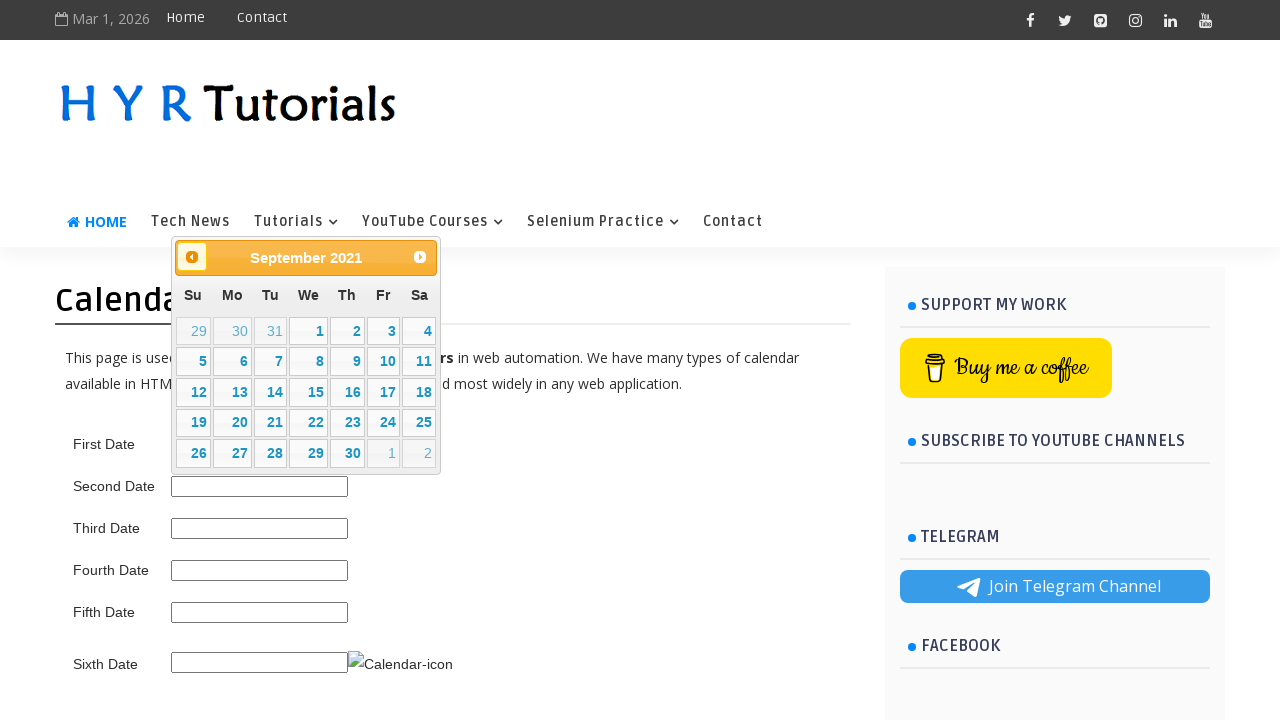

Retrieved updated calendar display: September 2021
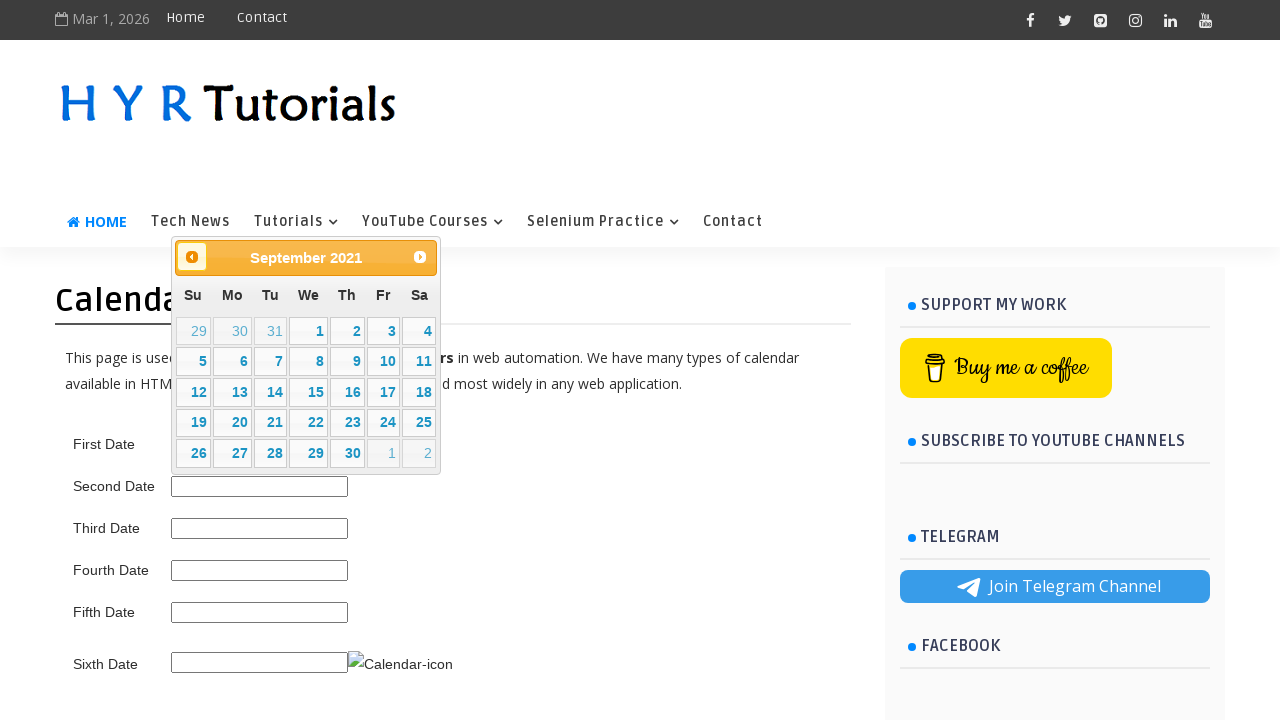

Clicked previous month button to navigate backwards at (192, 257) on .ui-datepicker-prev
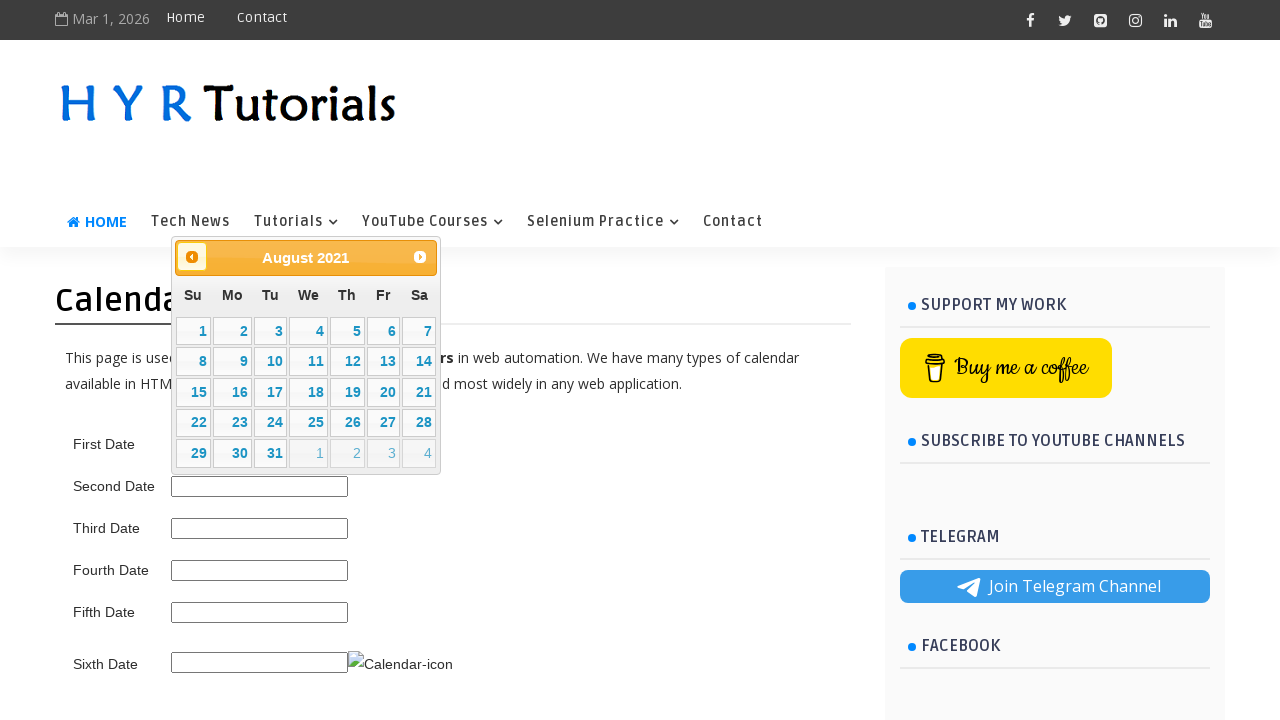

Retrieved updated calendar display: August 2021
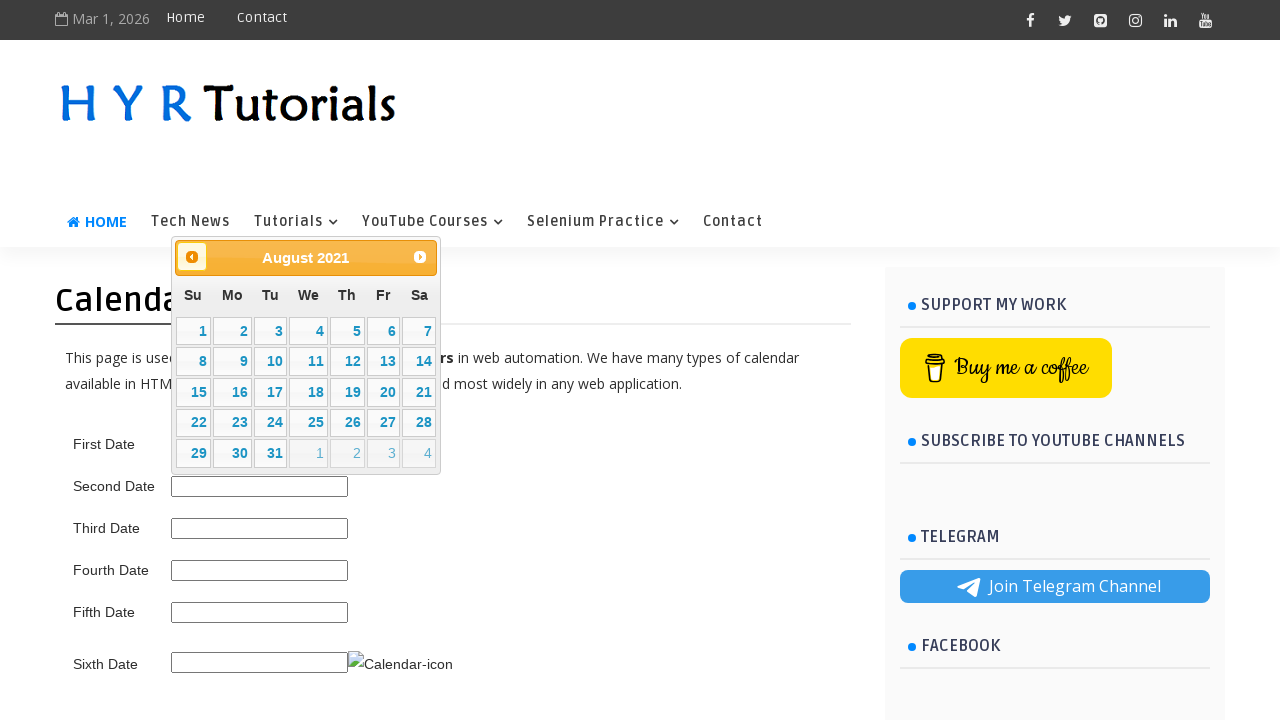

Clicked previous month button to navigate backwards at (192, 257) on .ui-datepicker-prev
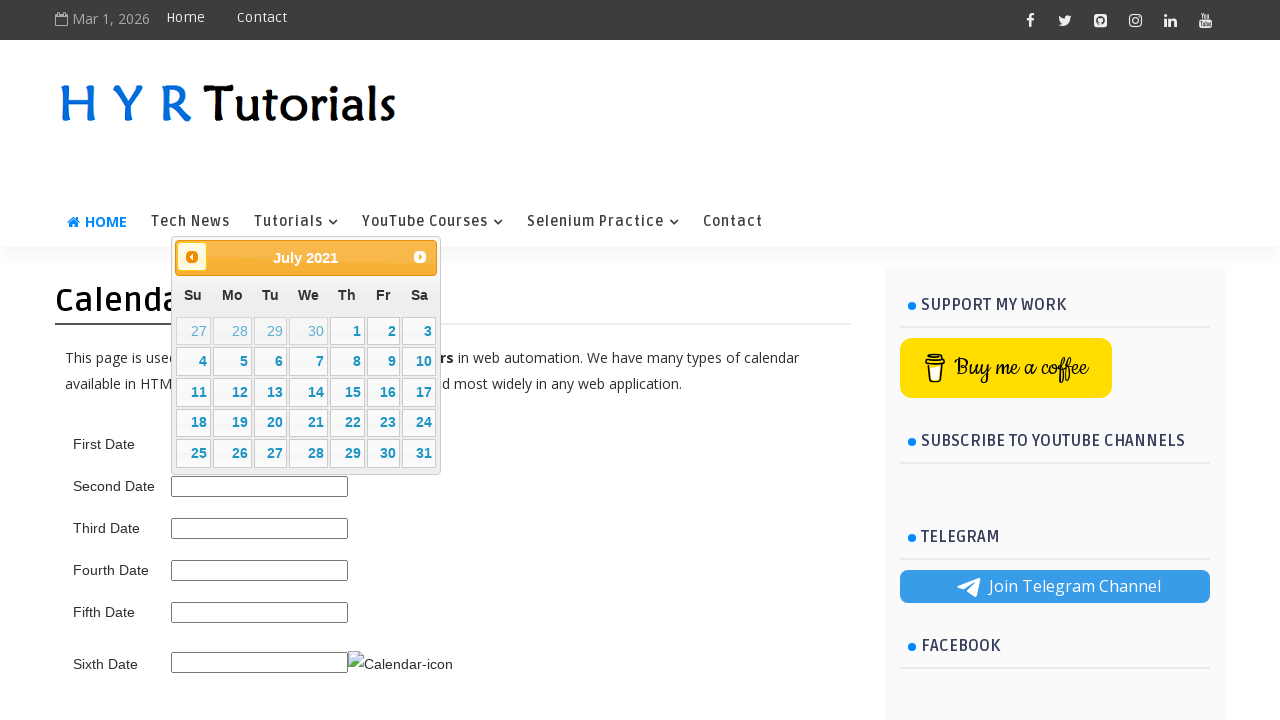

Retrieved updated calendar display: July 2021
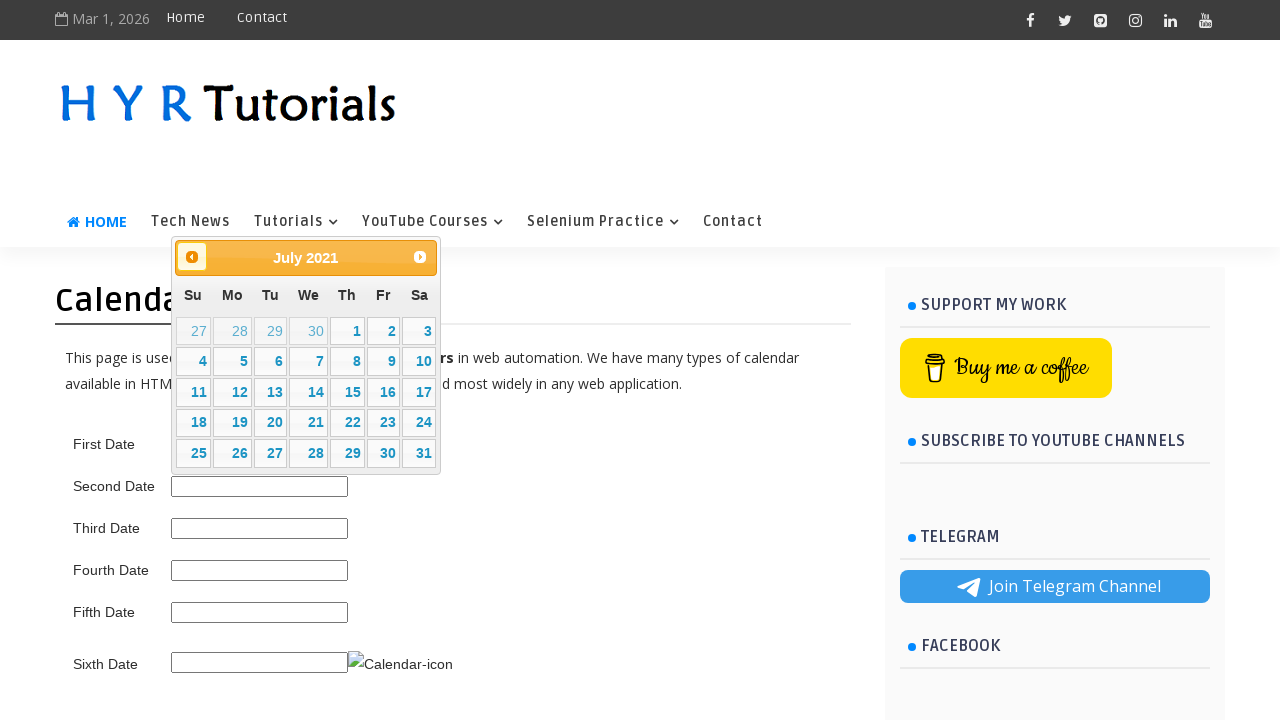

Clicked previous month button to navigate backwards at (192, 257) on .ui-datepicker-prev
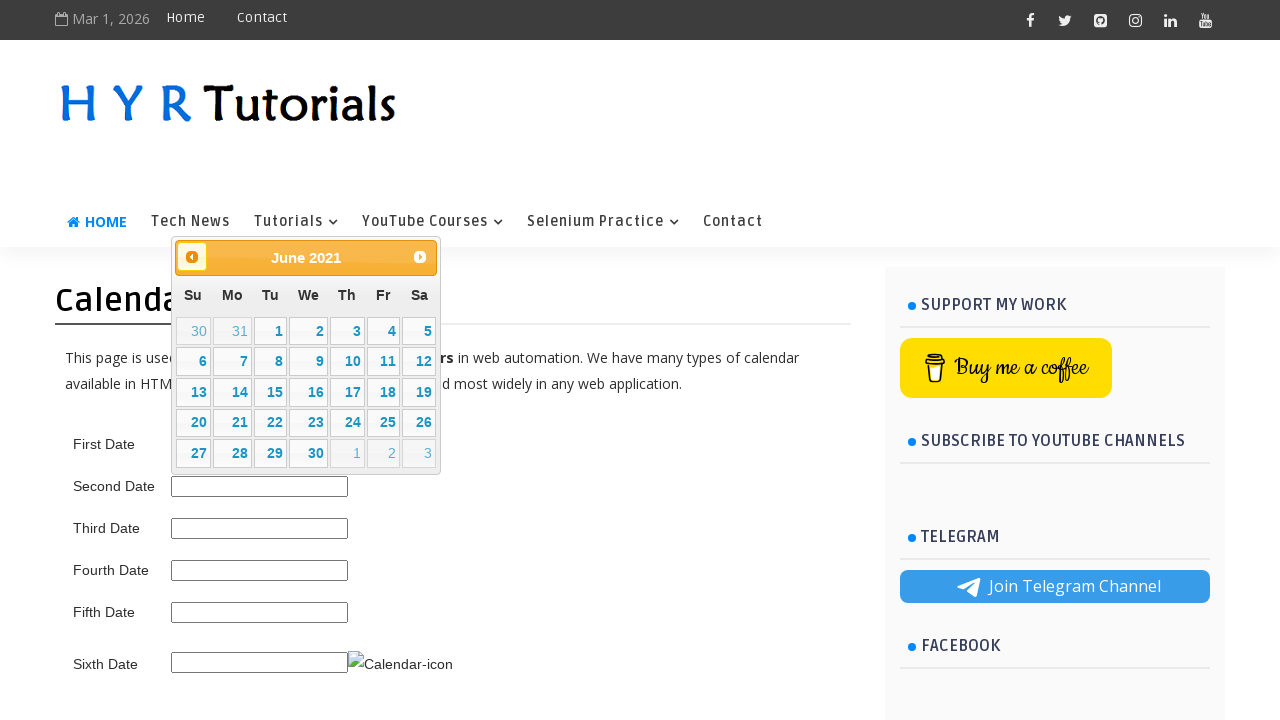

Retrieved updated calendar display: June 2021
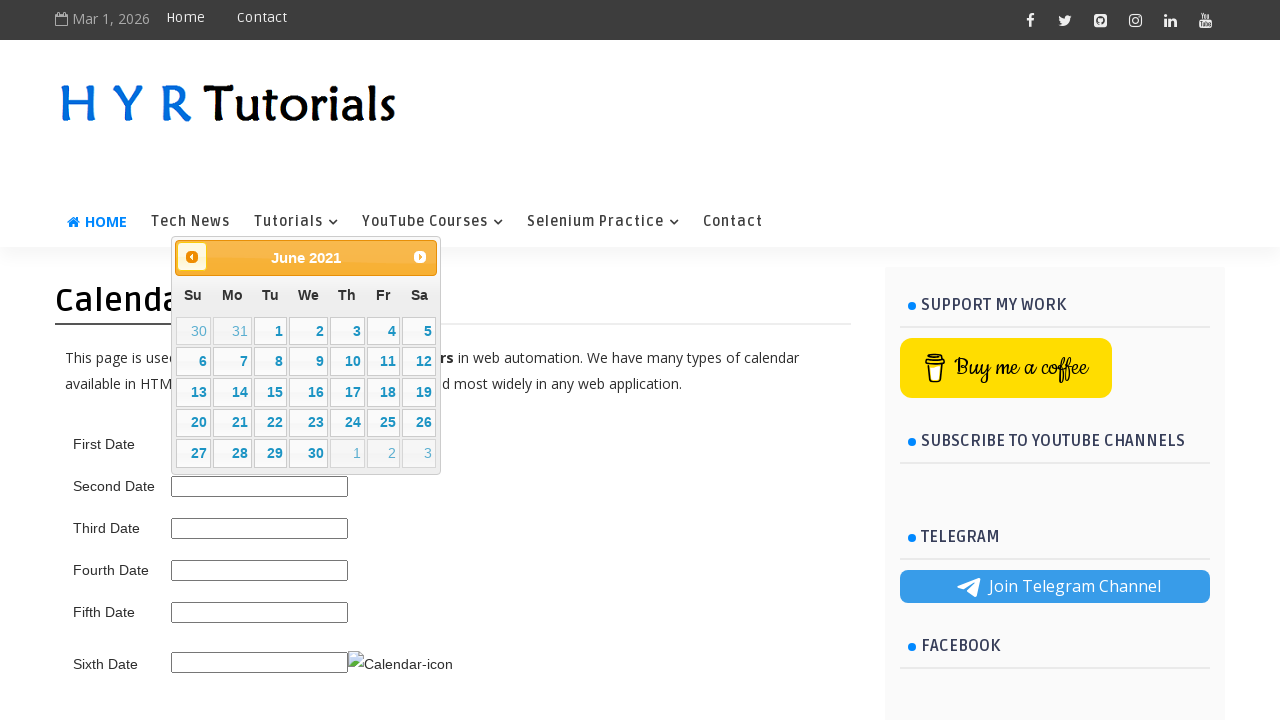

Selected day 5 from the calendar at (419, 331) on //table[@class='ui-datepicker-calendar']//td[not(contains(@class,'ui-datepicker-
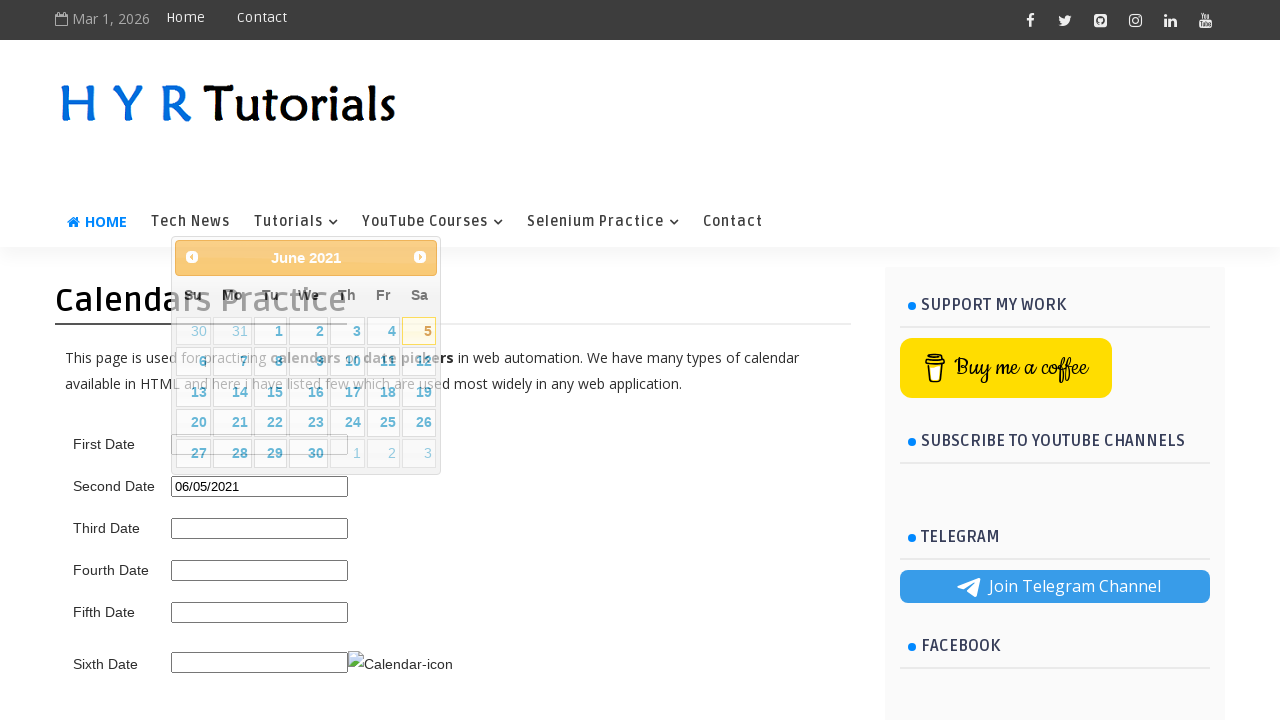

Successfully selected June 5, 2021
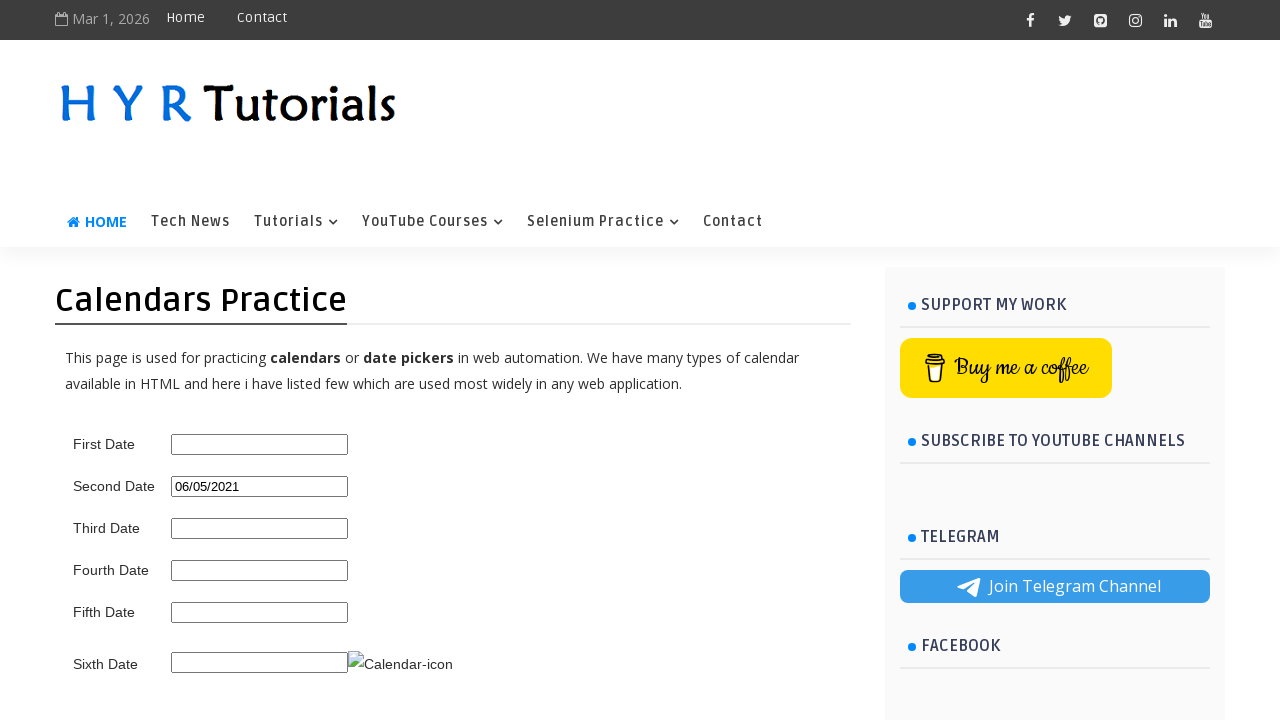

Waited 2 seconds after first date selection
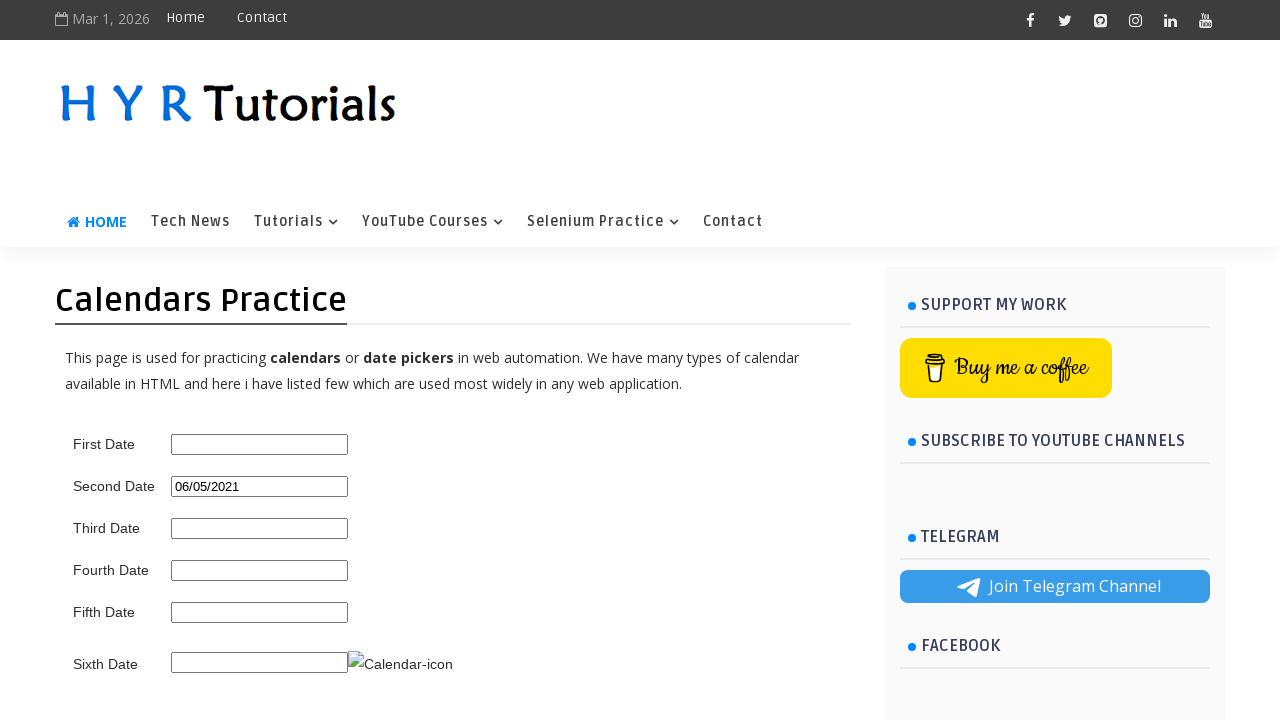

Clicked on second date picker to open calendar again at (260, 486) on #second_date_picker
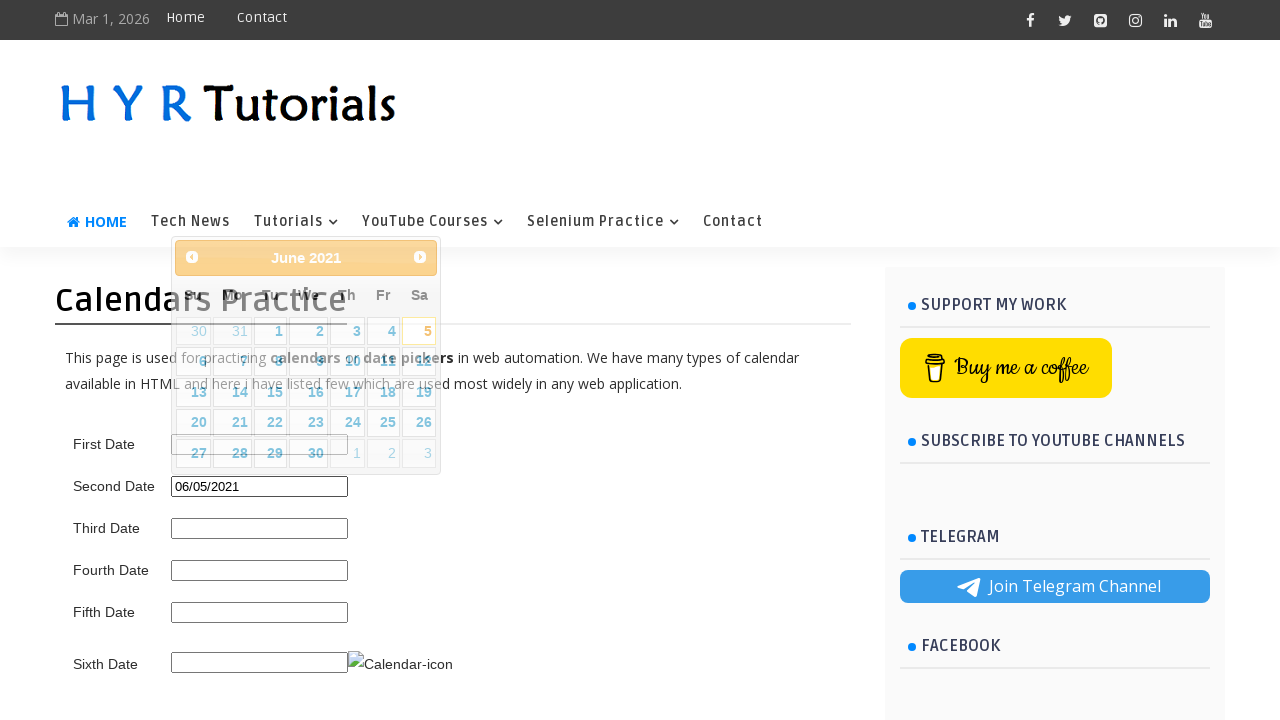

Calendar widget loaded and title became visible
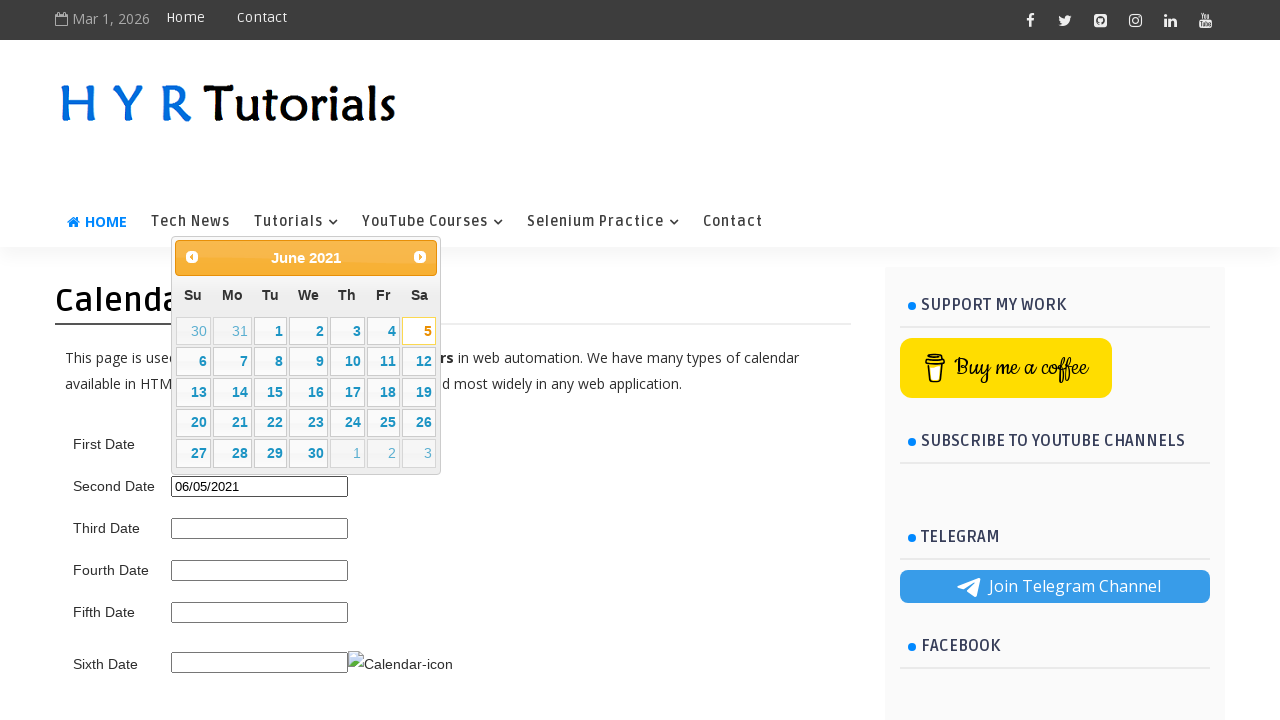

Retrieved current calendar display: June 2021
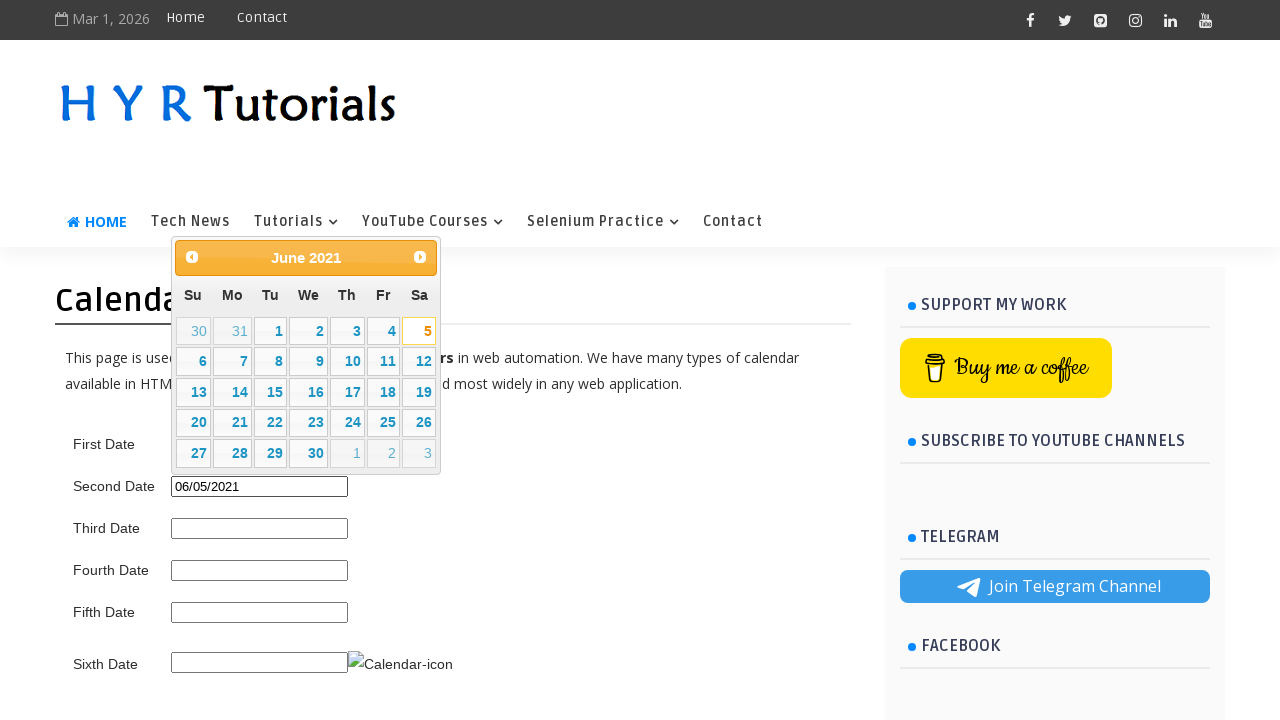

Clicked previous month button to navigate backwards at (192, 257) on .ui-datepicker-prev
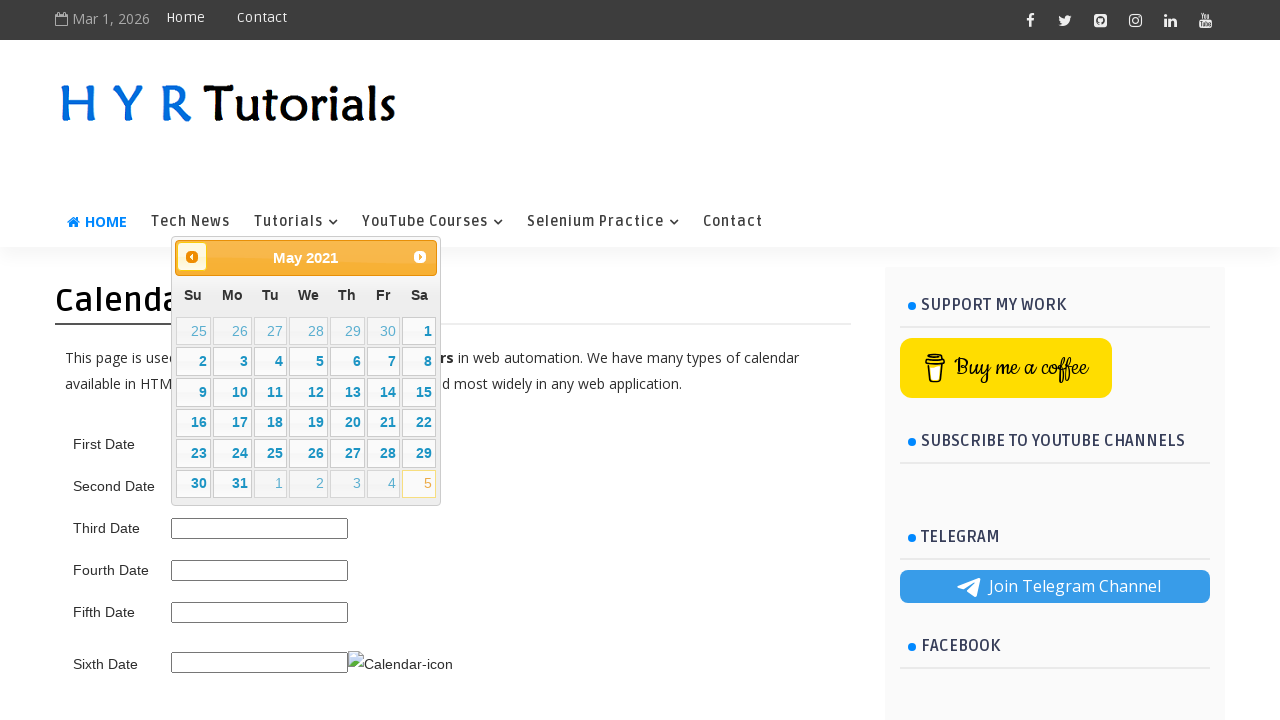

Retrieved updated calendar display: May 2021
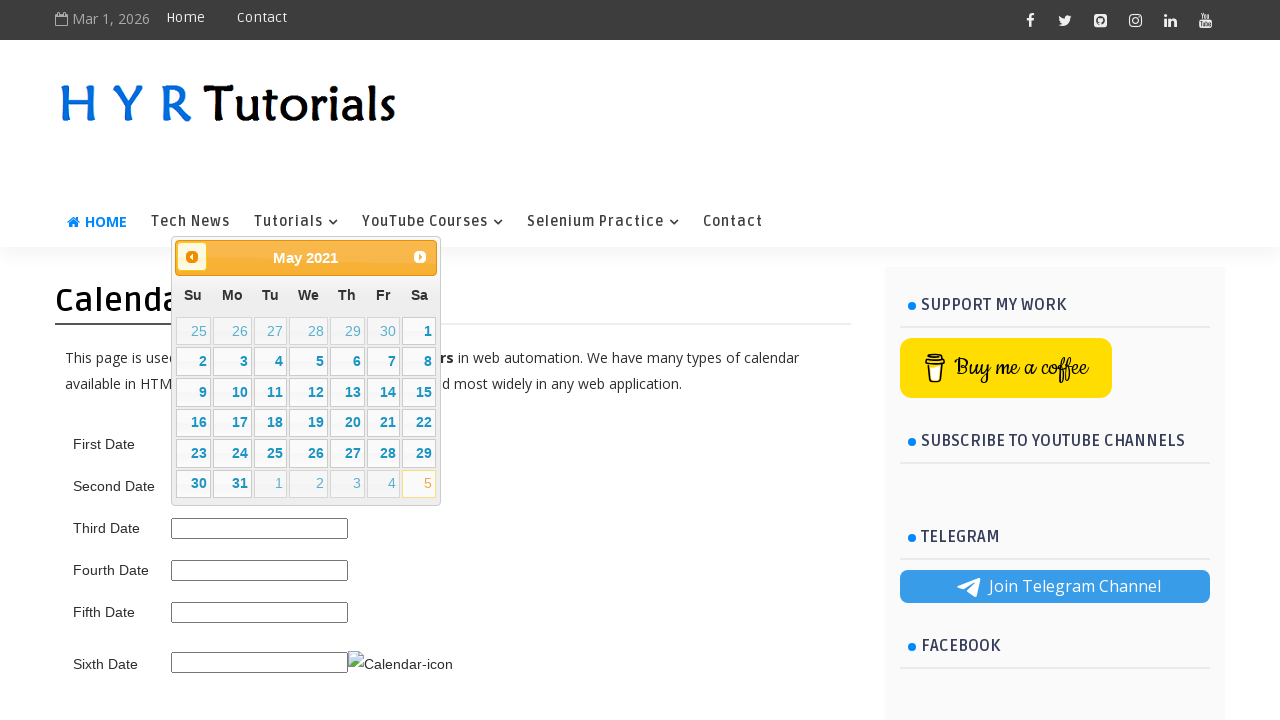

Clicked previous month button to navigate backwards at (192, 257) on .ui-datepicker-prev
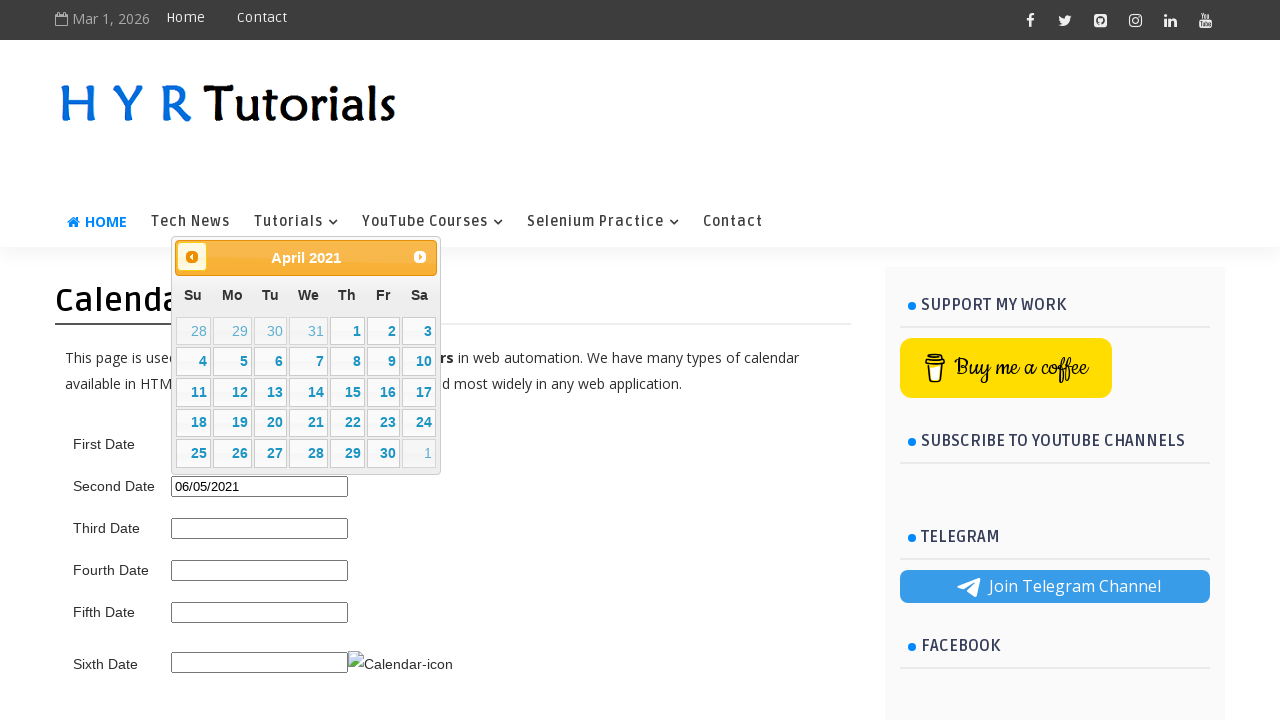

Retrieved updated calendar display: April 2021
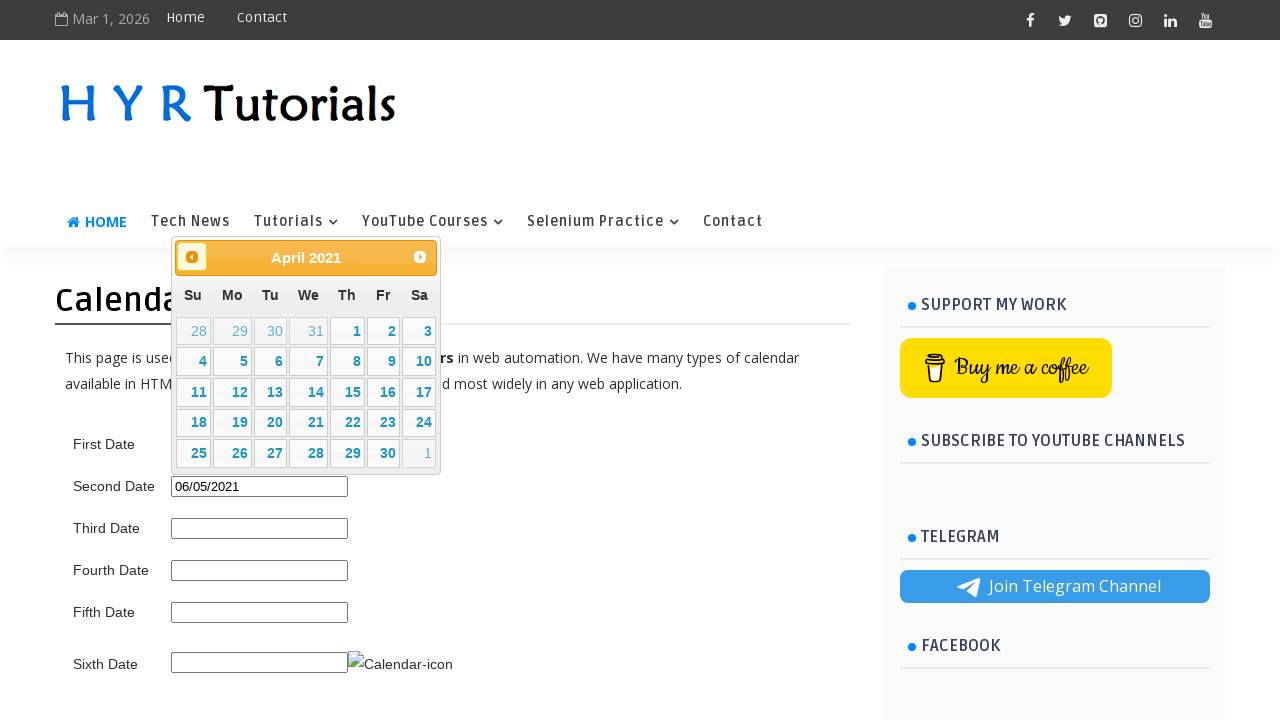

Clicked previous month button to navigate backwards at (192, 257) on .ui-datepicker-prev
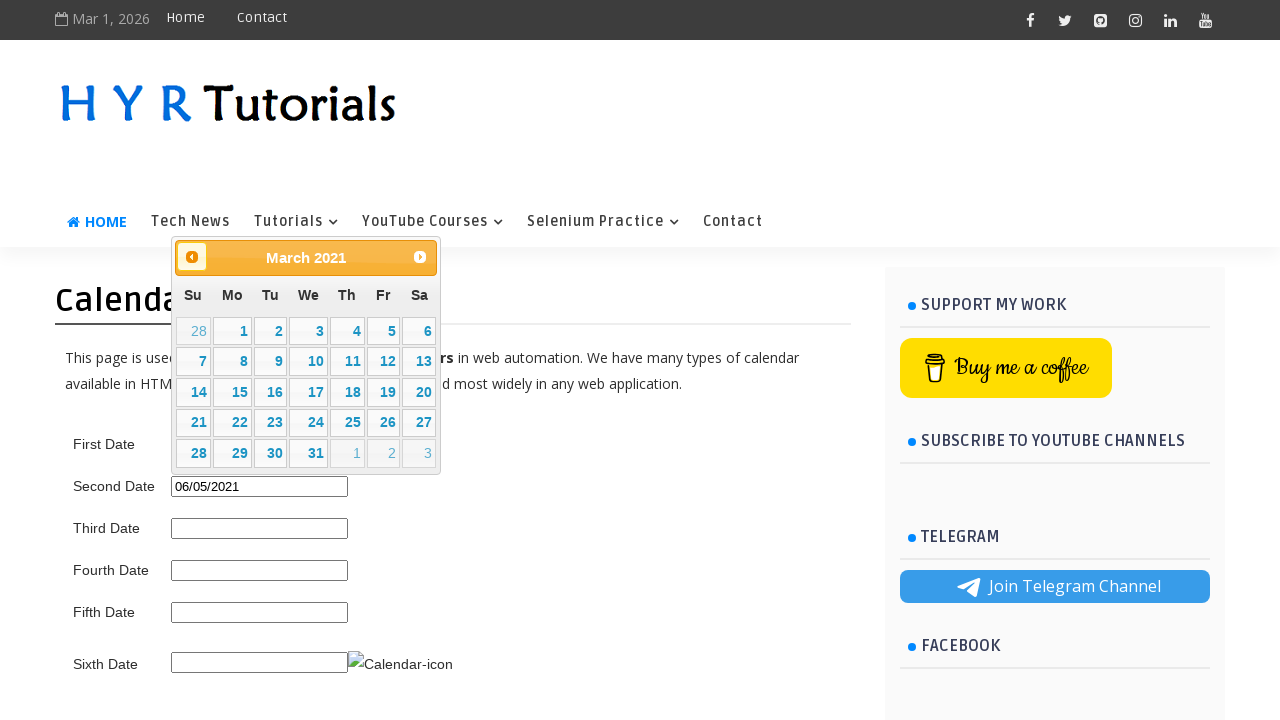

Retrieved updated calendar display: March 2021
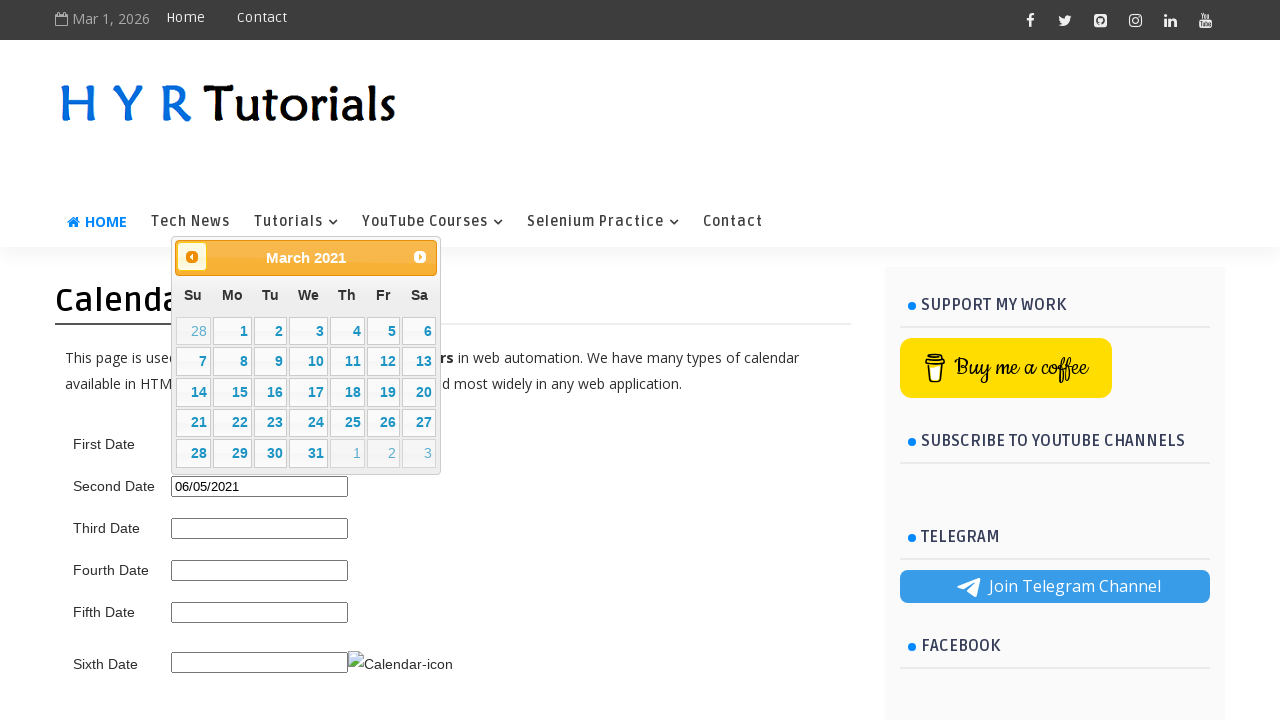

Clicked previous month button to navigate backwards at (192, 257) on .ui-datepicker-prev
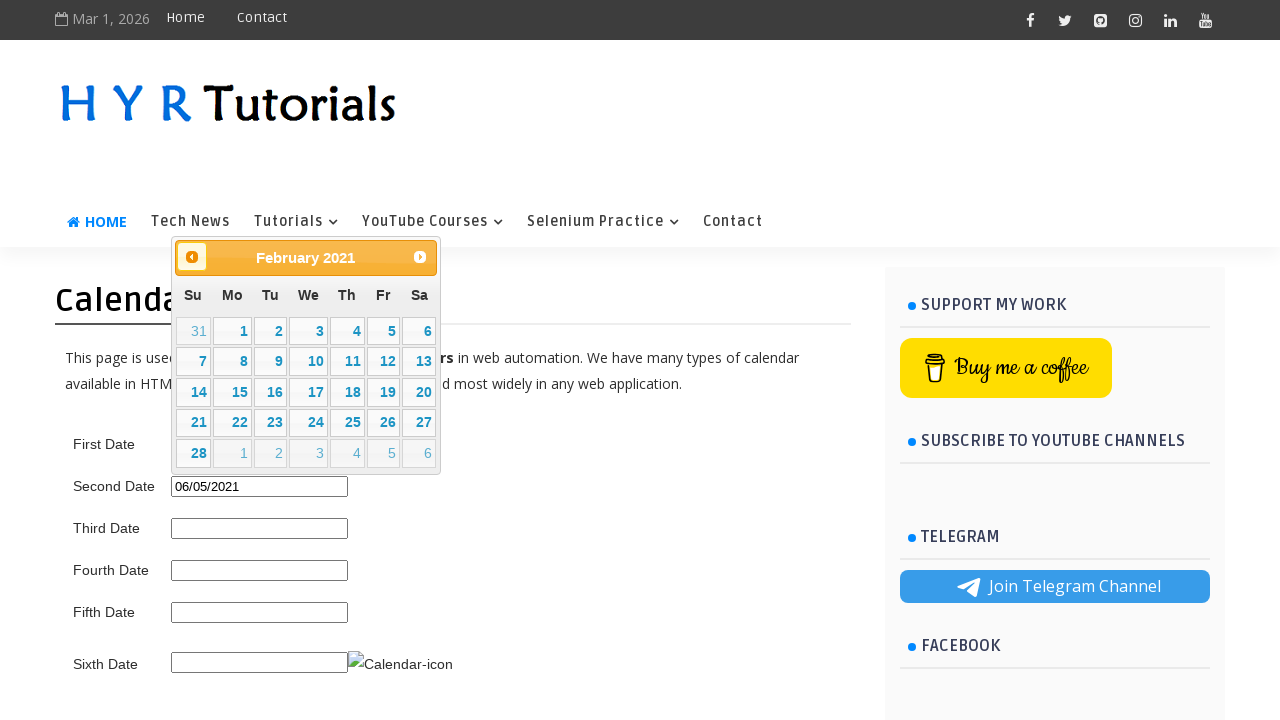

Retrieved updated calendar display: February 2021
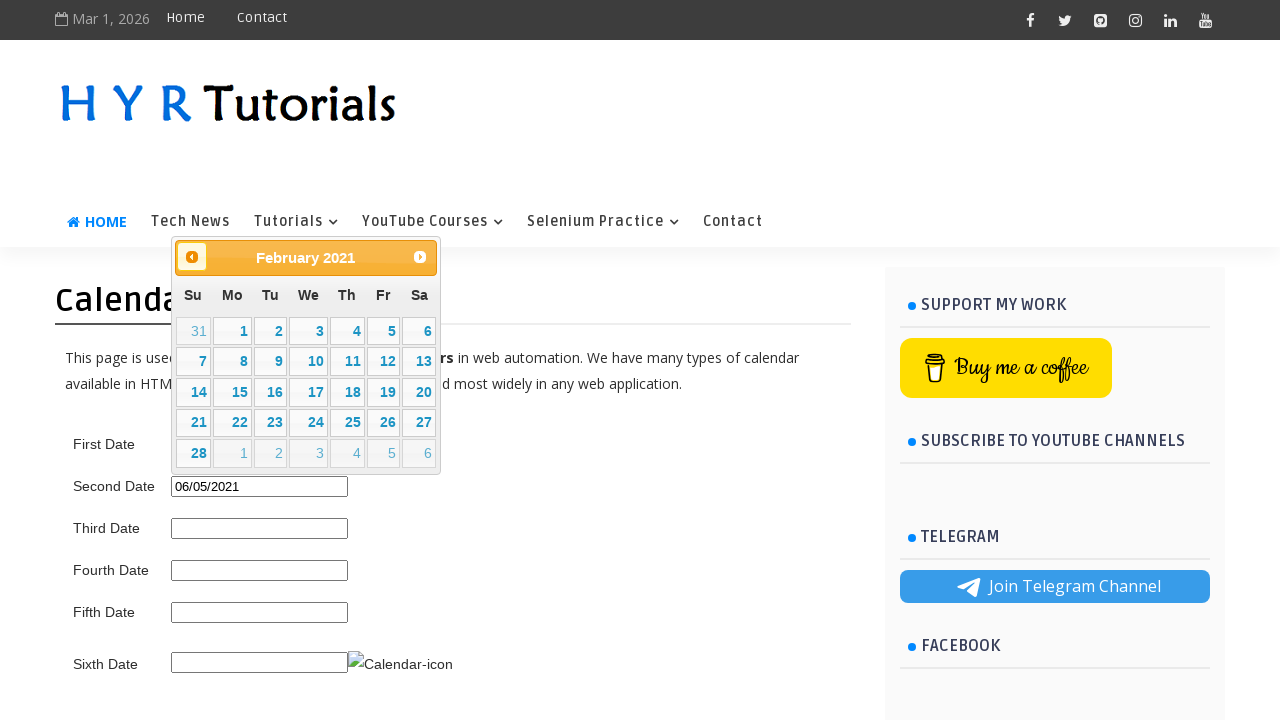

Selected day 5 from the calendar at (383, 331) on //table[@class='ui-datepicker-calendar']//td[not(contains(@class,'ui-datepicker-
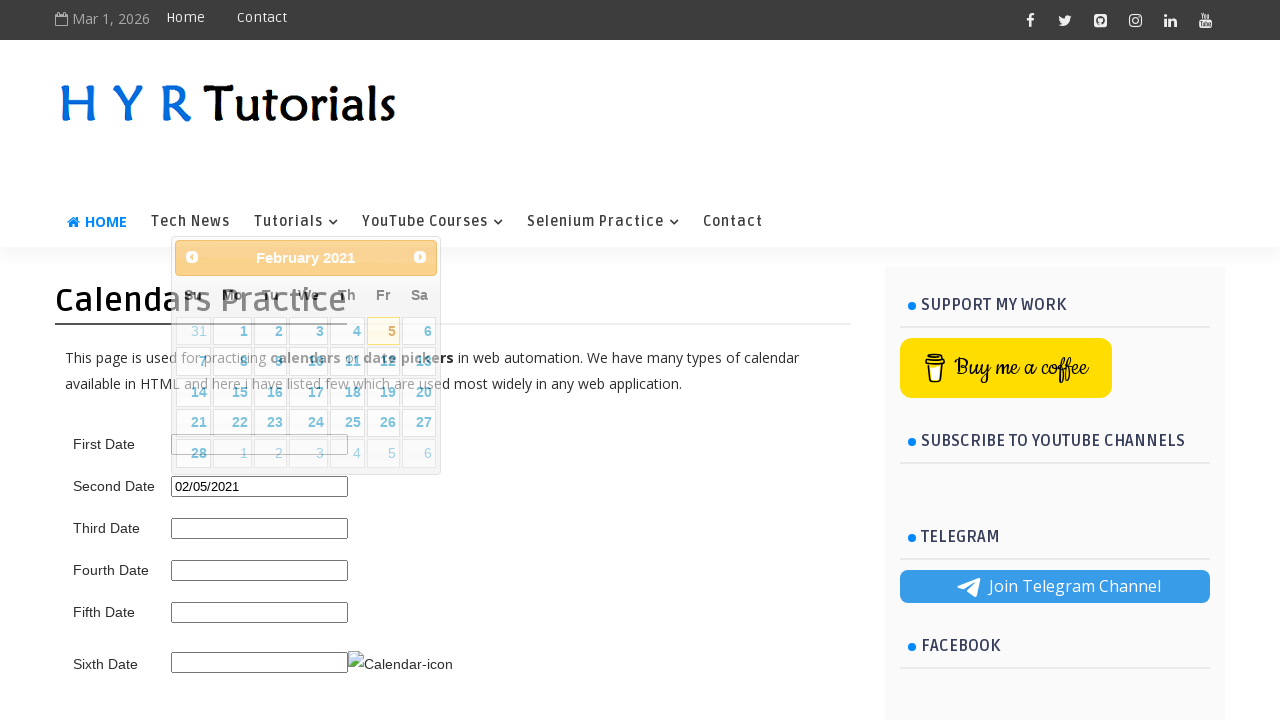

Successfully selected February 5, 2021
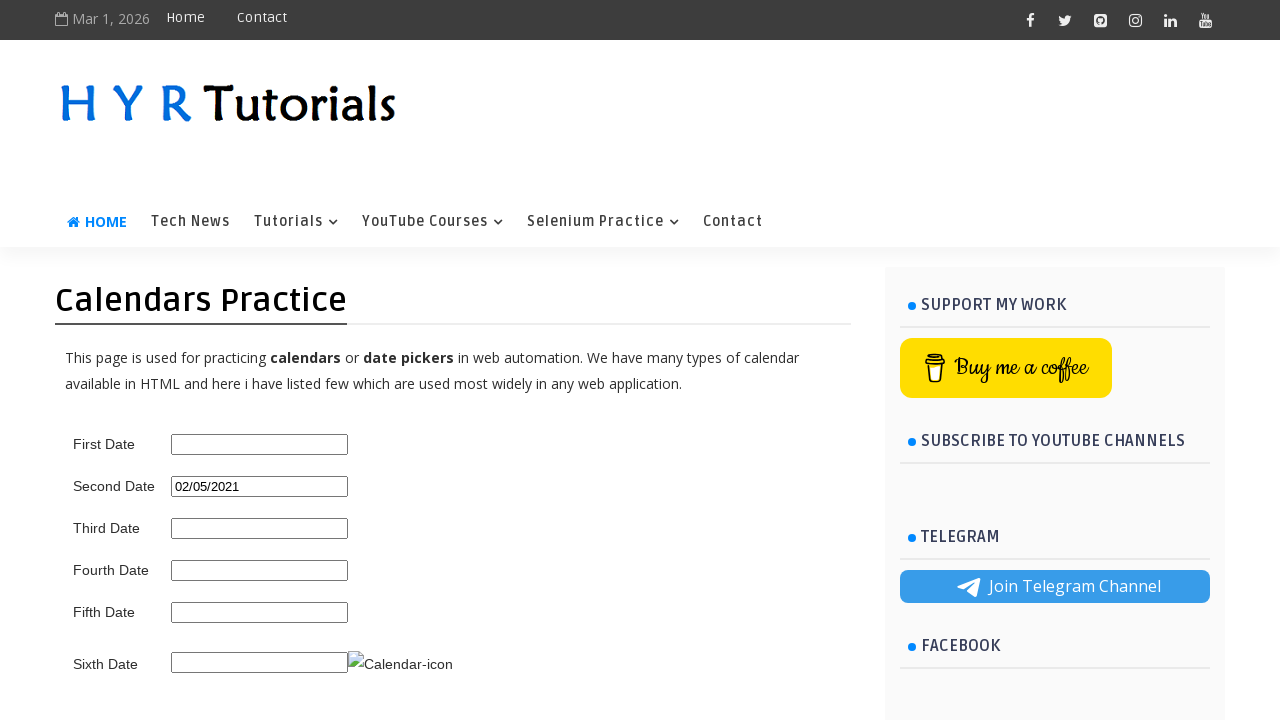

Waited 2 seconds after second date selection
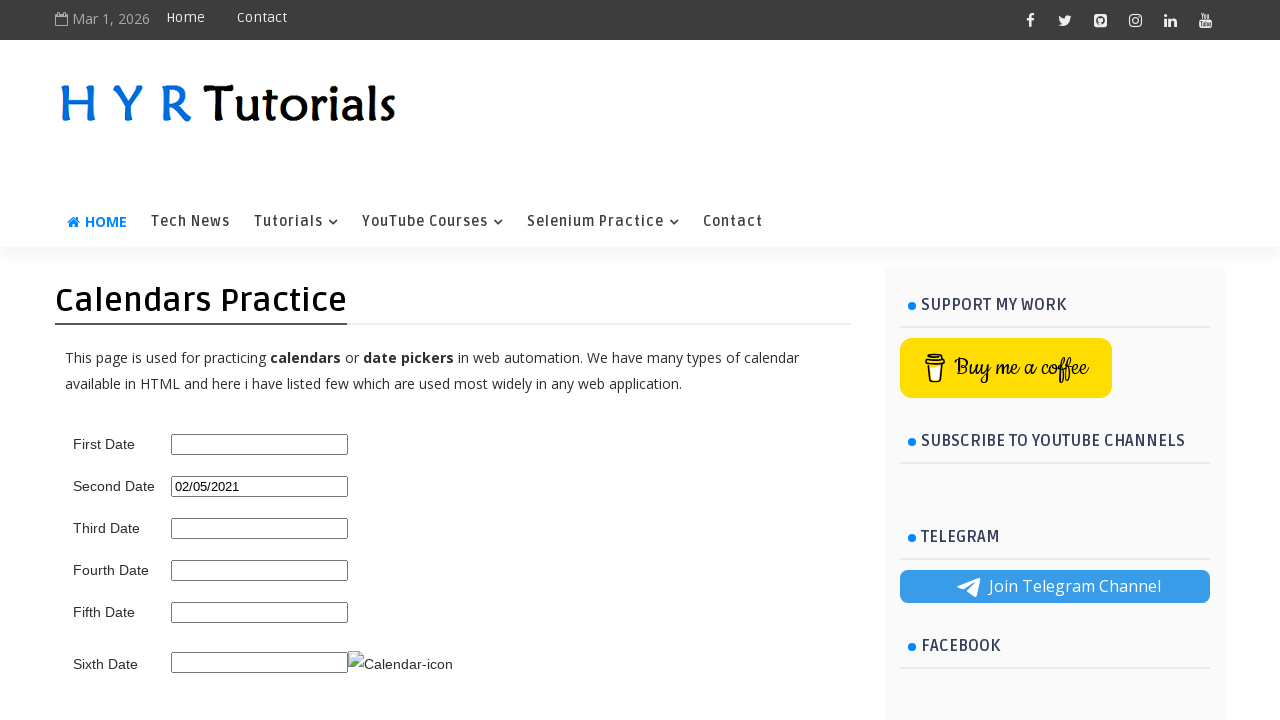

Clicked on second date picker to open calendar again at (260, 486) on #second_date_picker
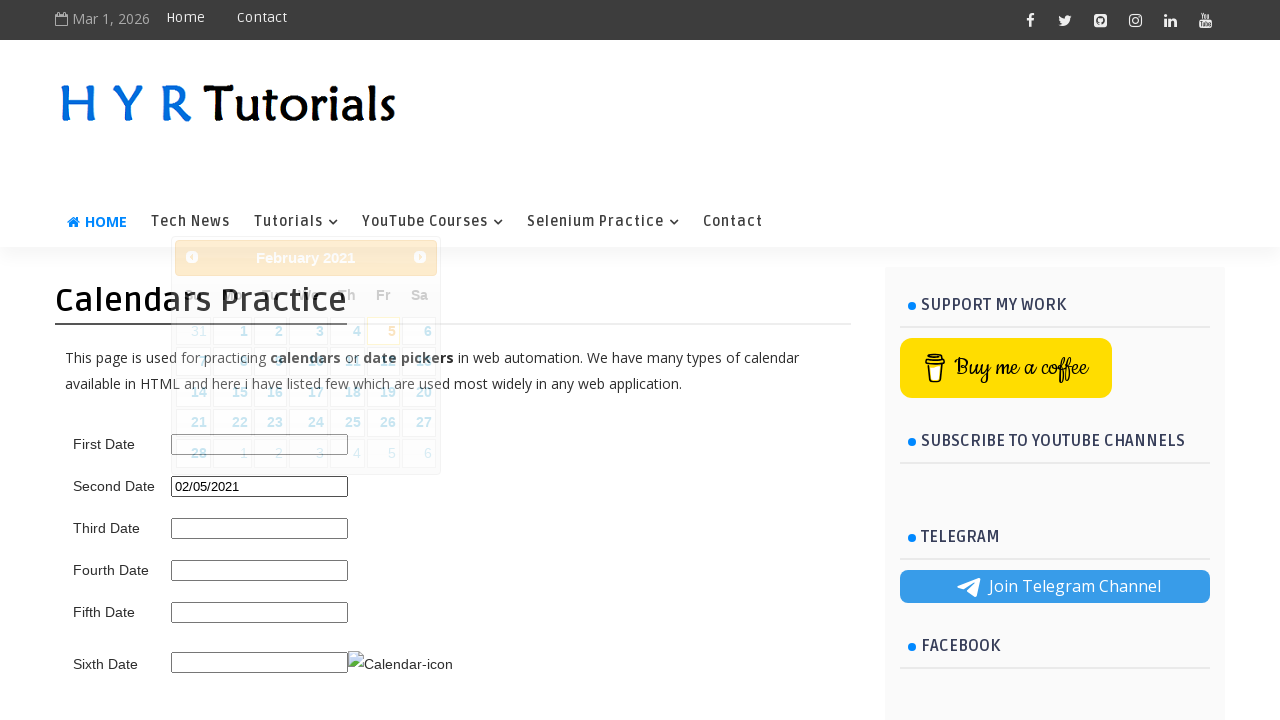

Calendar widget loaded and title became visible
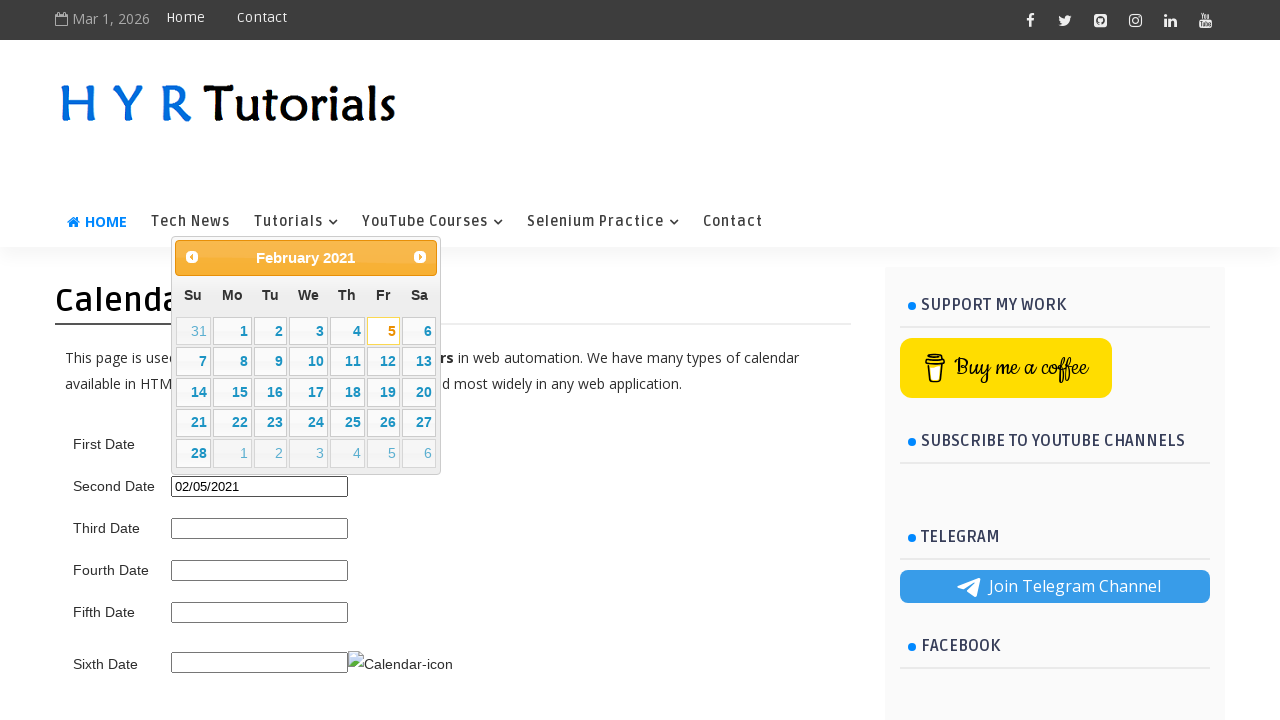

Retrieved current calendar display: February 2021
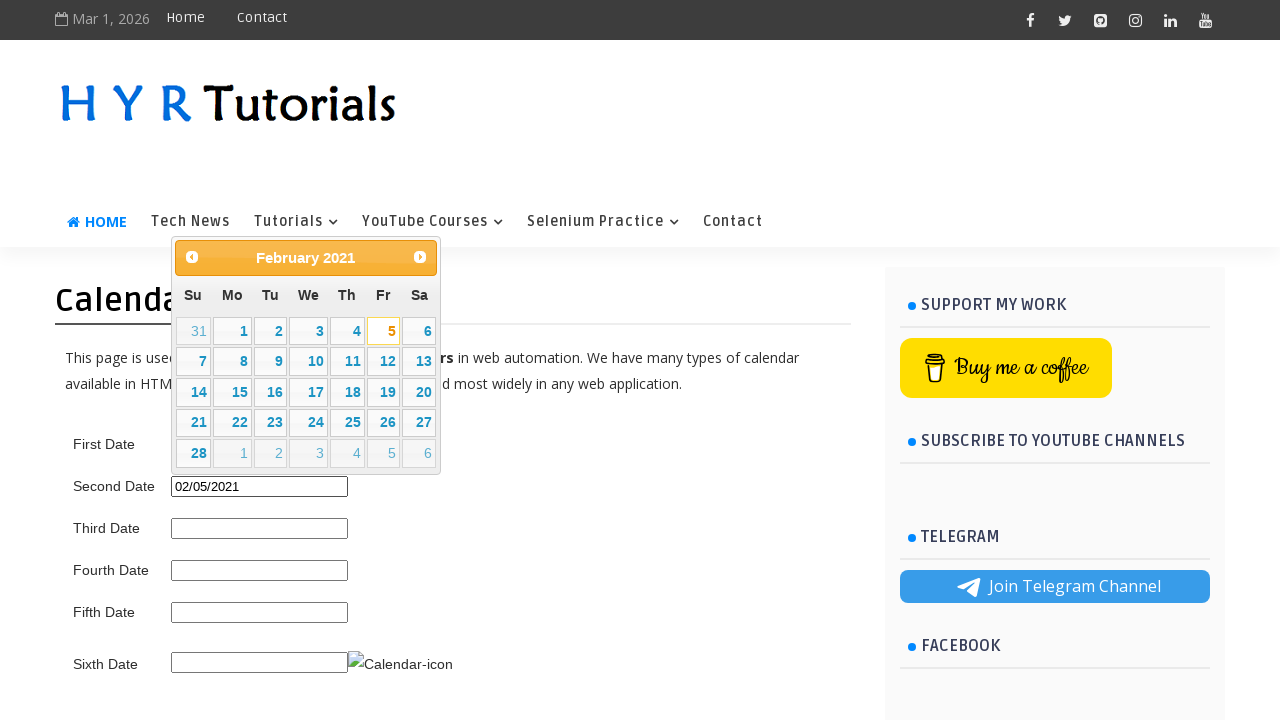

Clicked next month button to navigate forwards at (420, 257) on .ui-datepicker-next
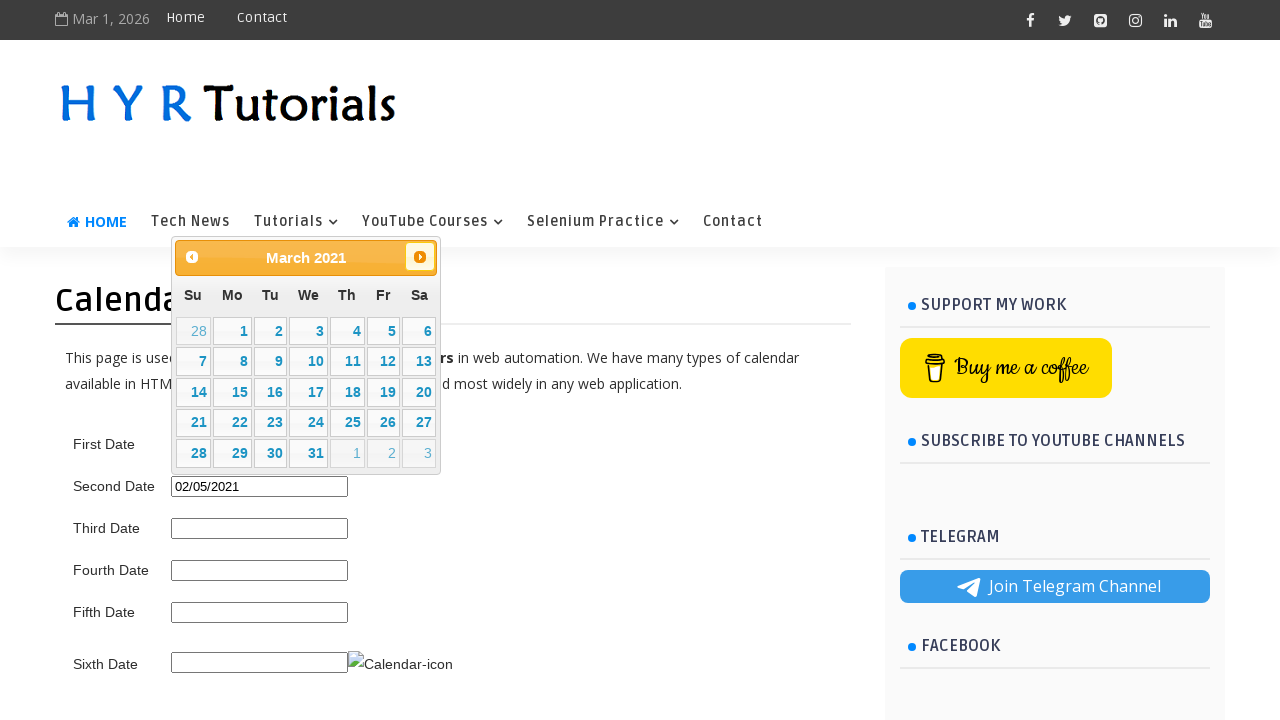

Retrieved updated calendar display: March 2021
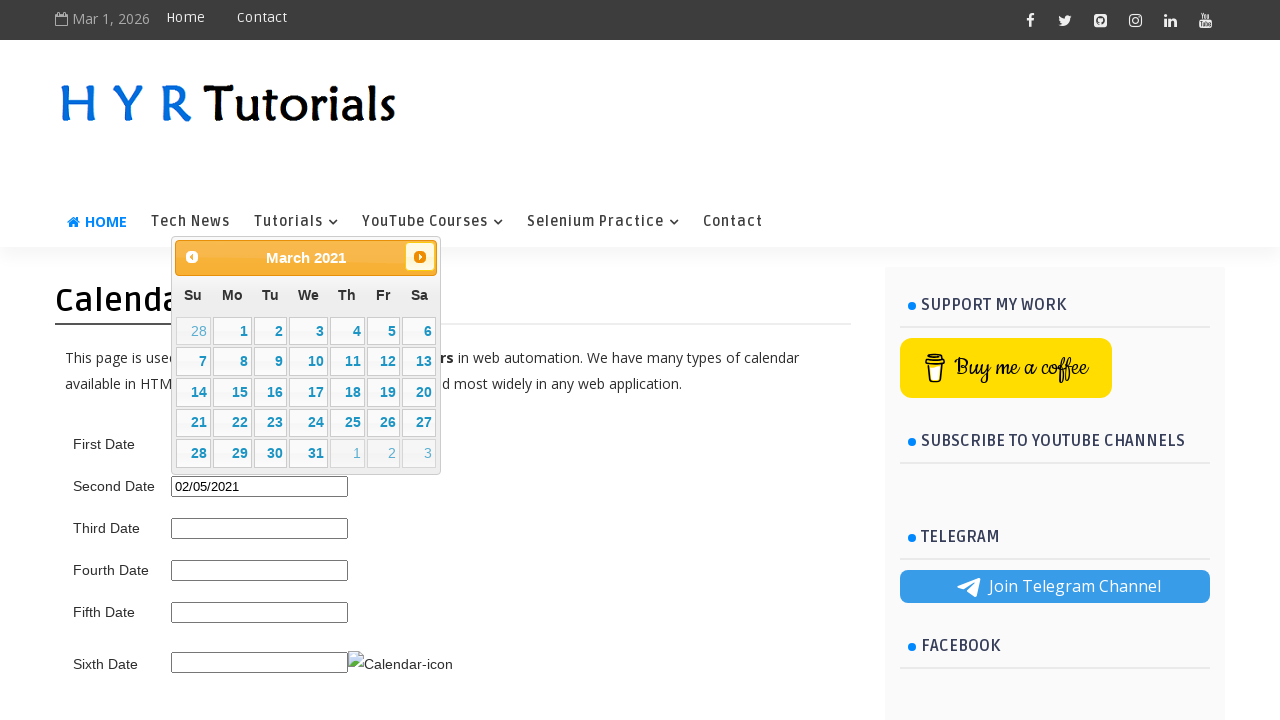

Clicked next month button to navigate forwards at (420, 257) on .ui-datepicker-next
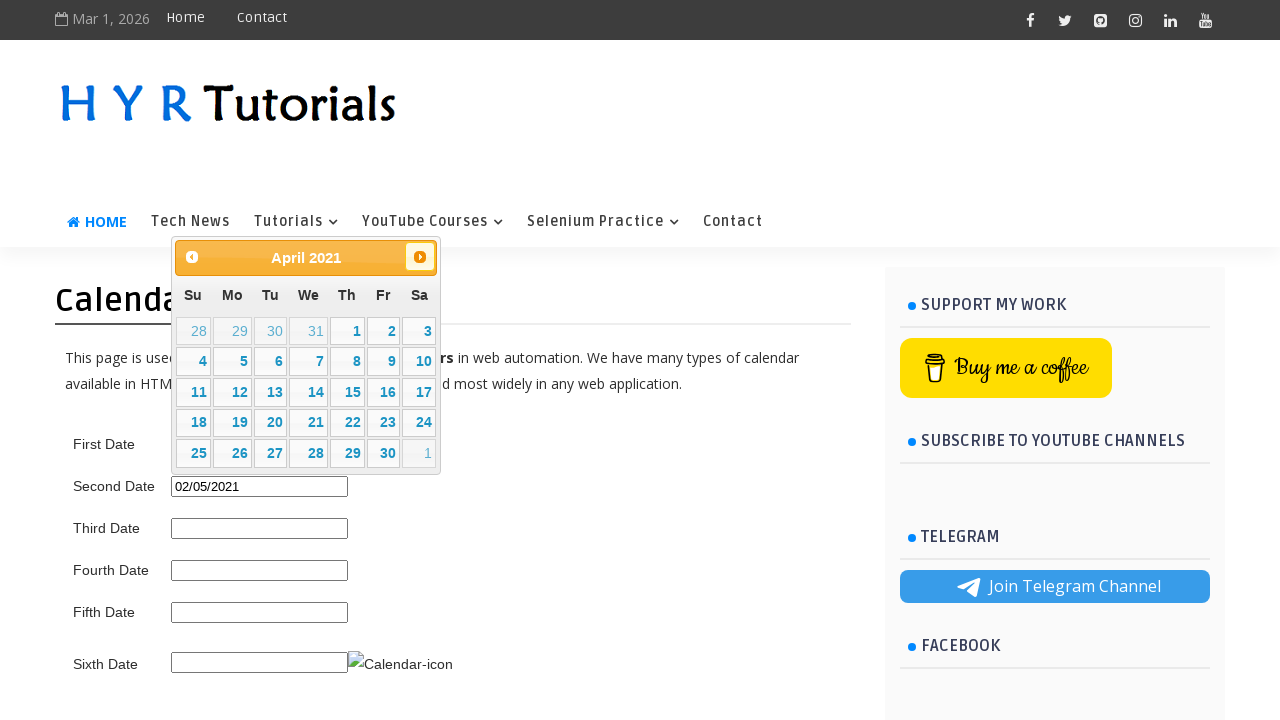

Retrieved updated calendar display: April 2021
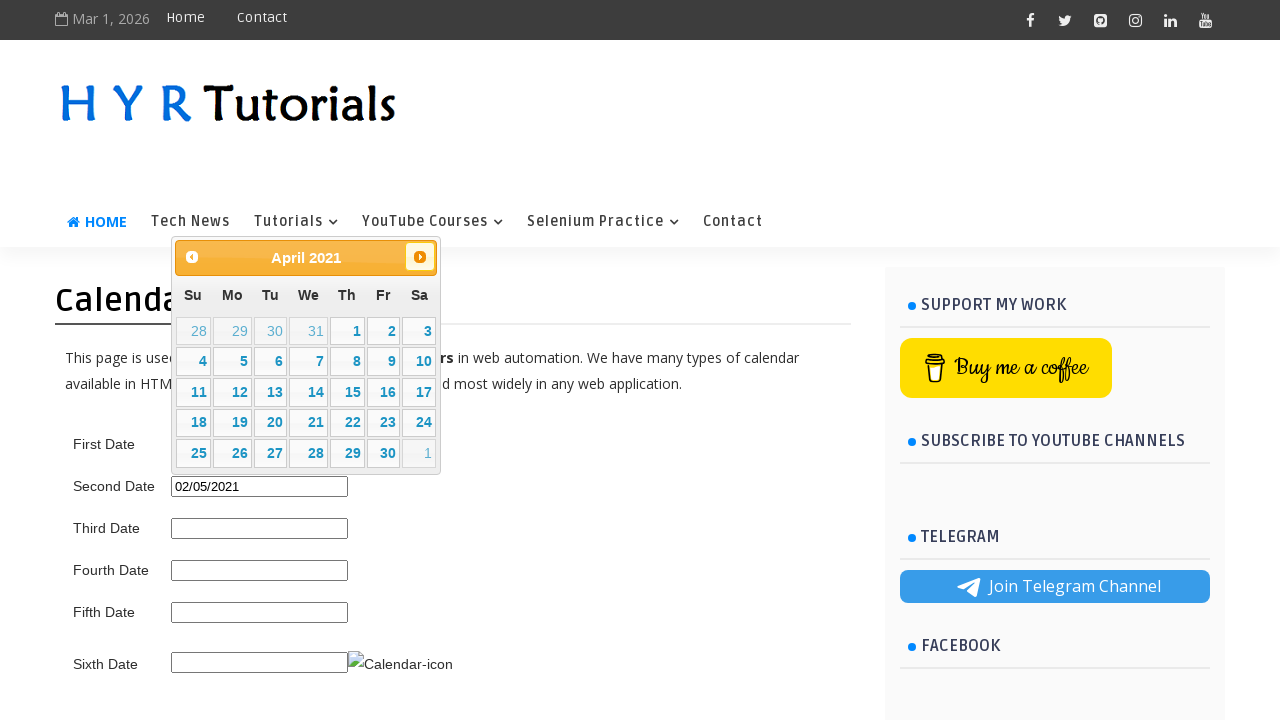

Clicked next month button to navigate forwards at (420, 257) on .ui-datepicker-next
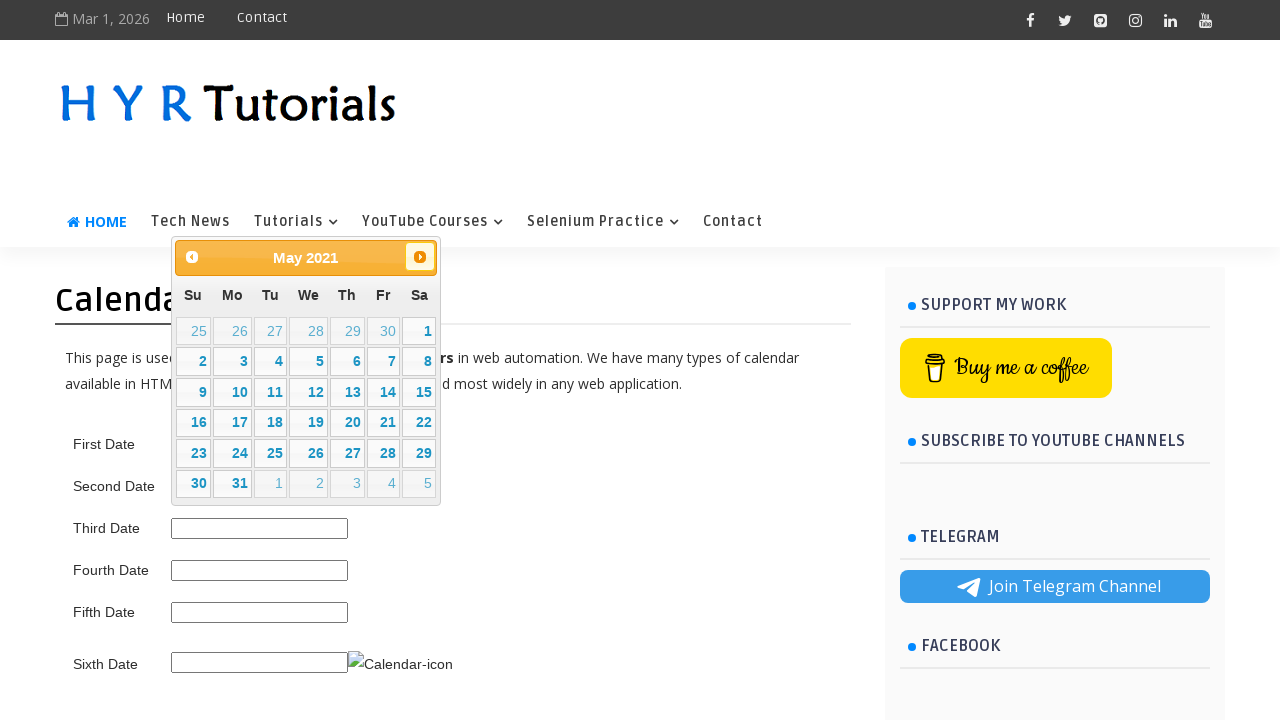

Retrieved updated calendar display: May 2021
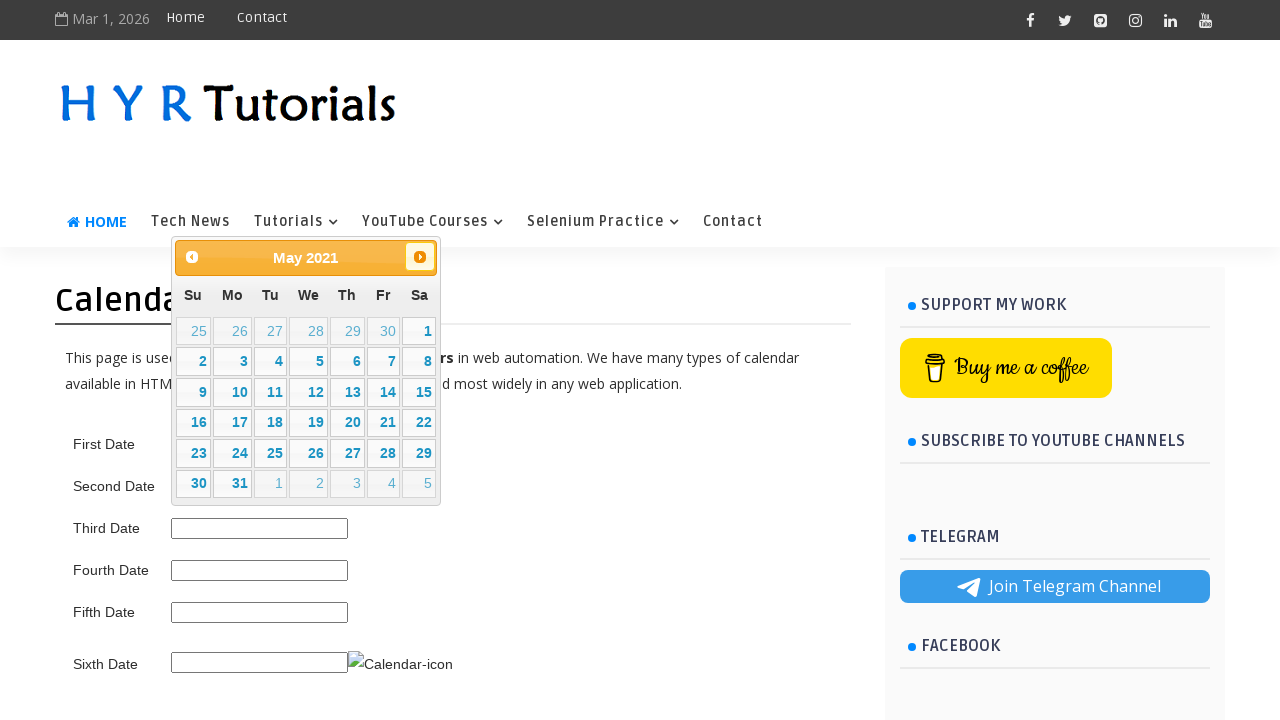

Clicked next month button to navigate forwards at (420, 257) on .ui-datepicker-next
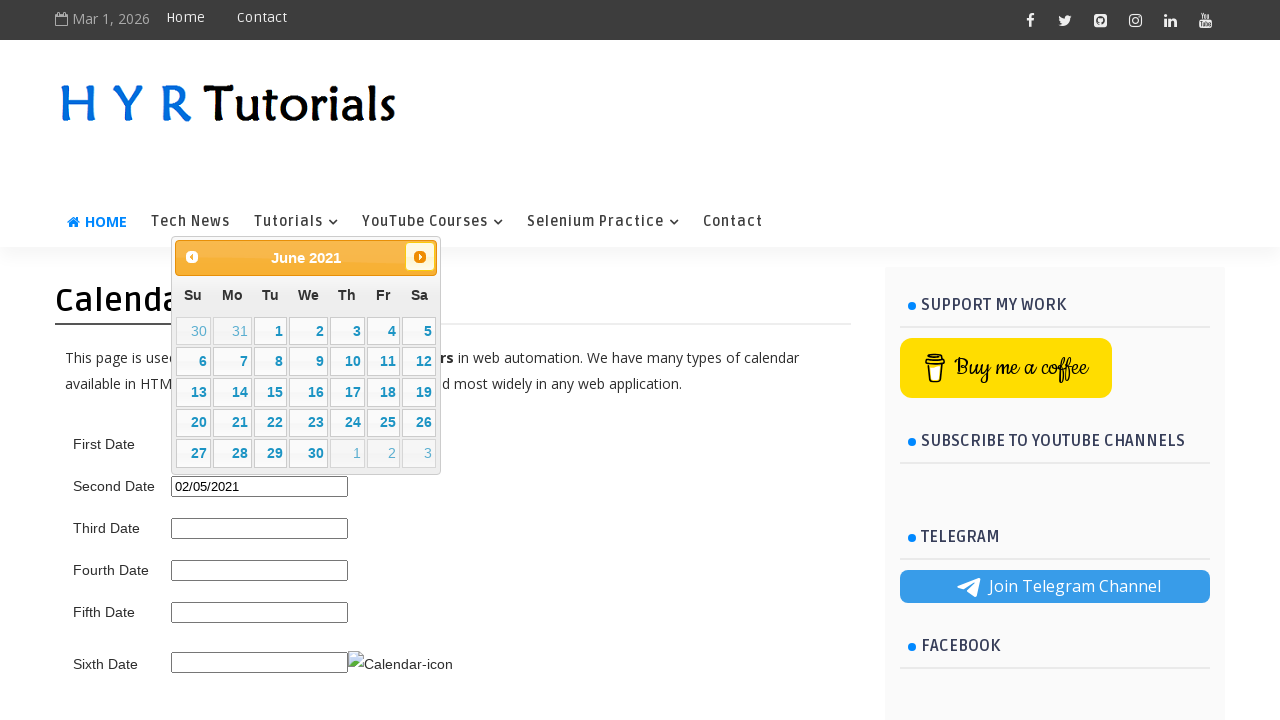

Retrieved updated calendar display: June 2021
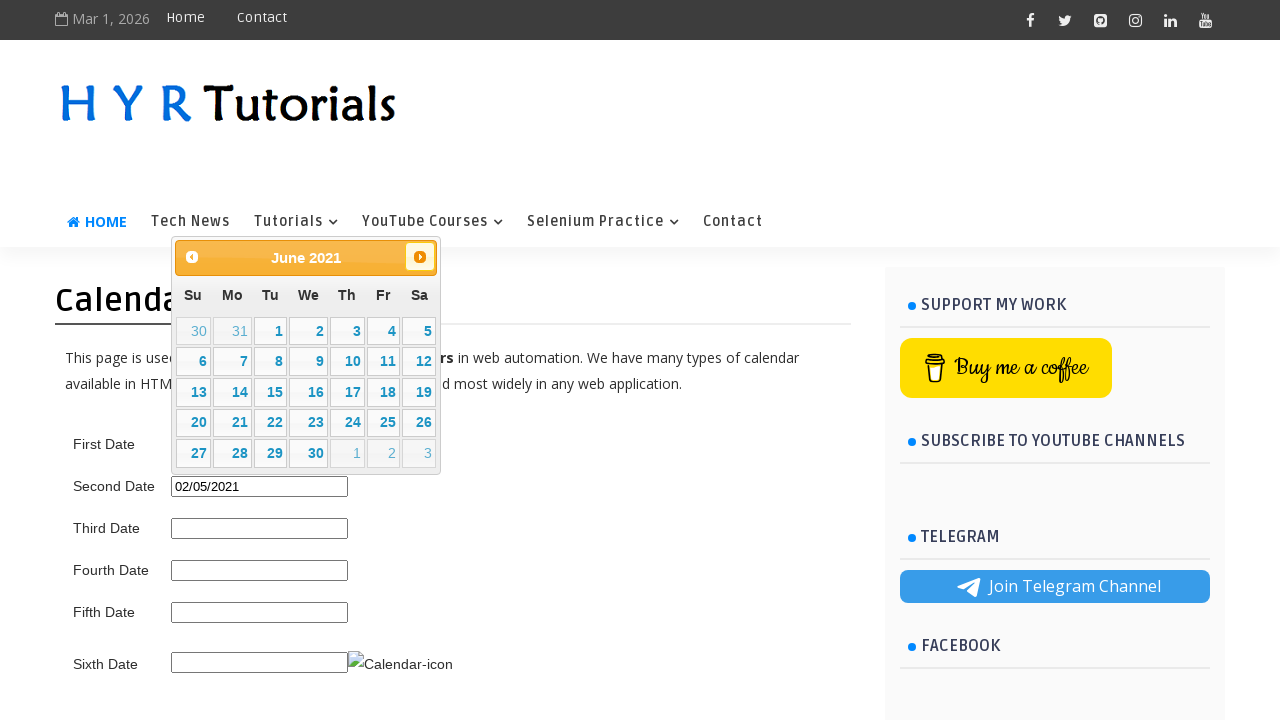

Clicked next month button to navigate forwards at (420, 257) on .ui-datepicker-next
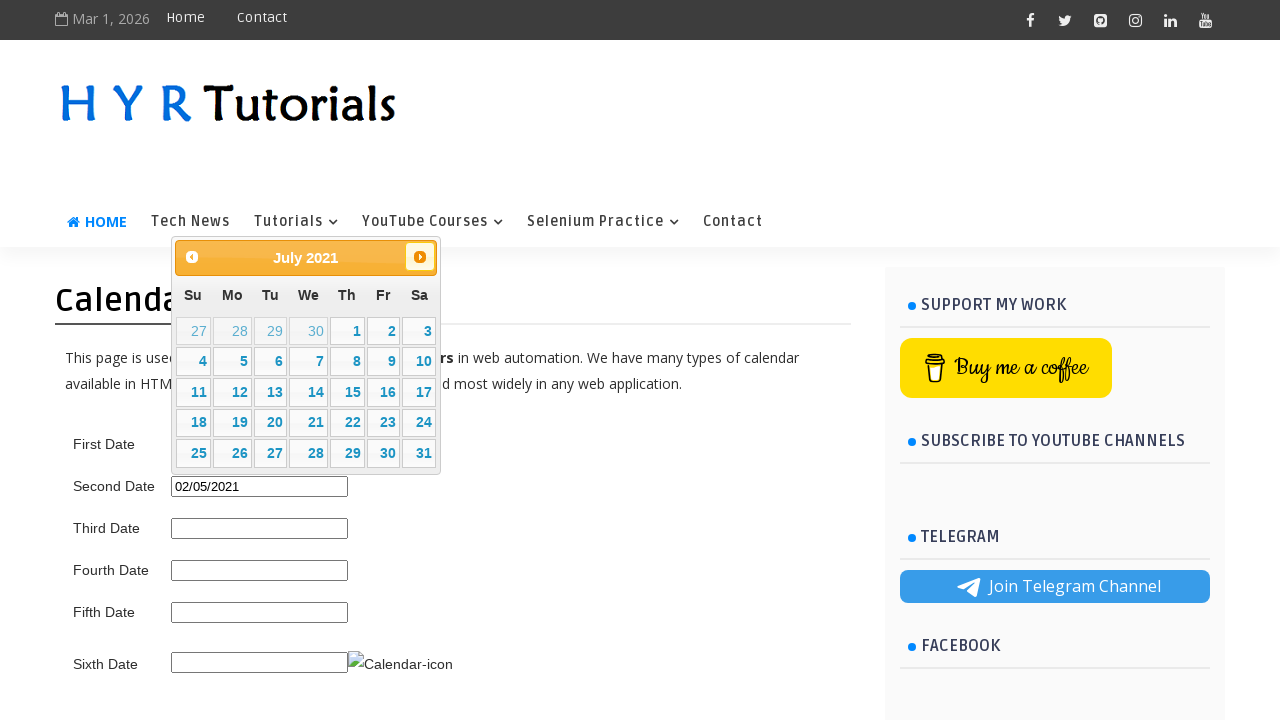

Retrieved updated calendar display: July 2021
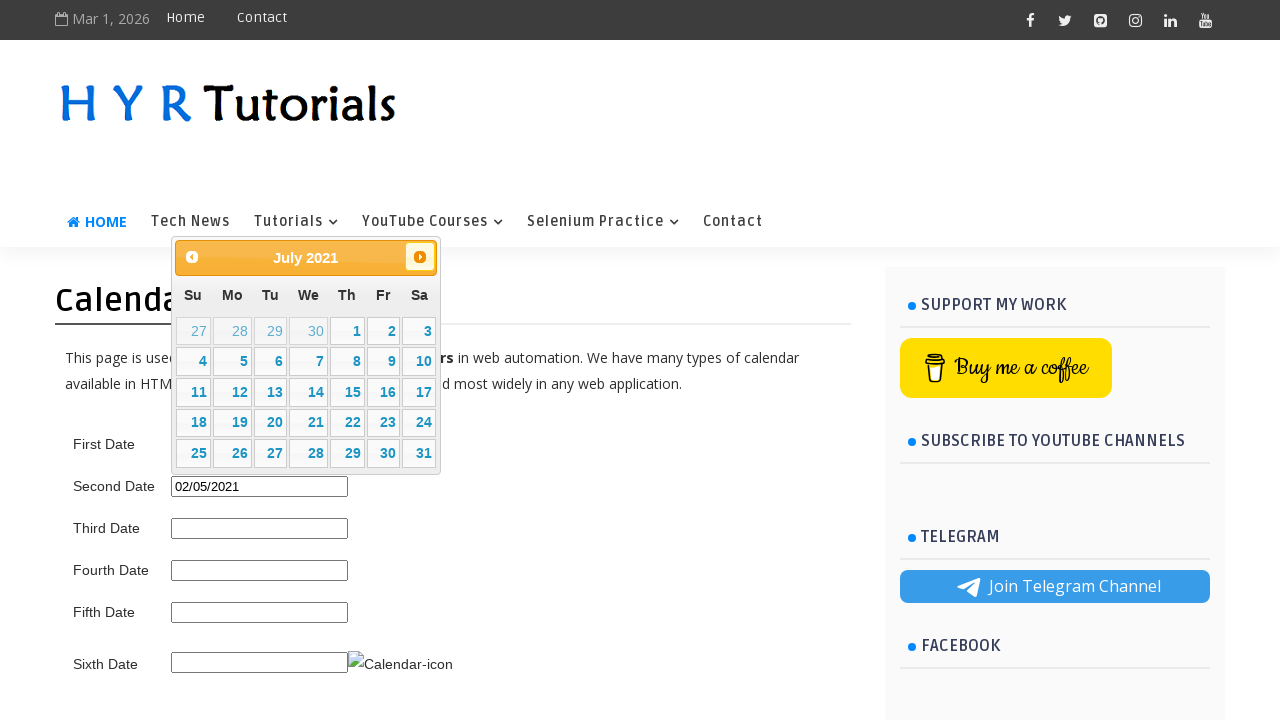

Clicked next month button to navigate forwards at (420, 257) on .ui-datepicker-next
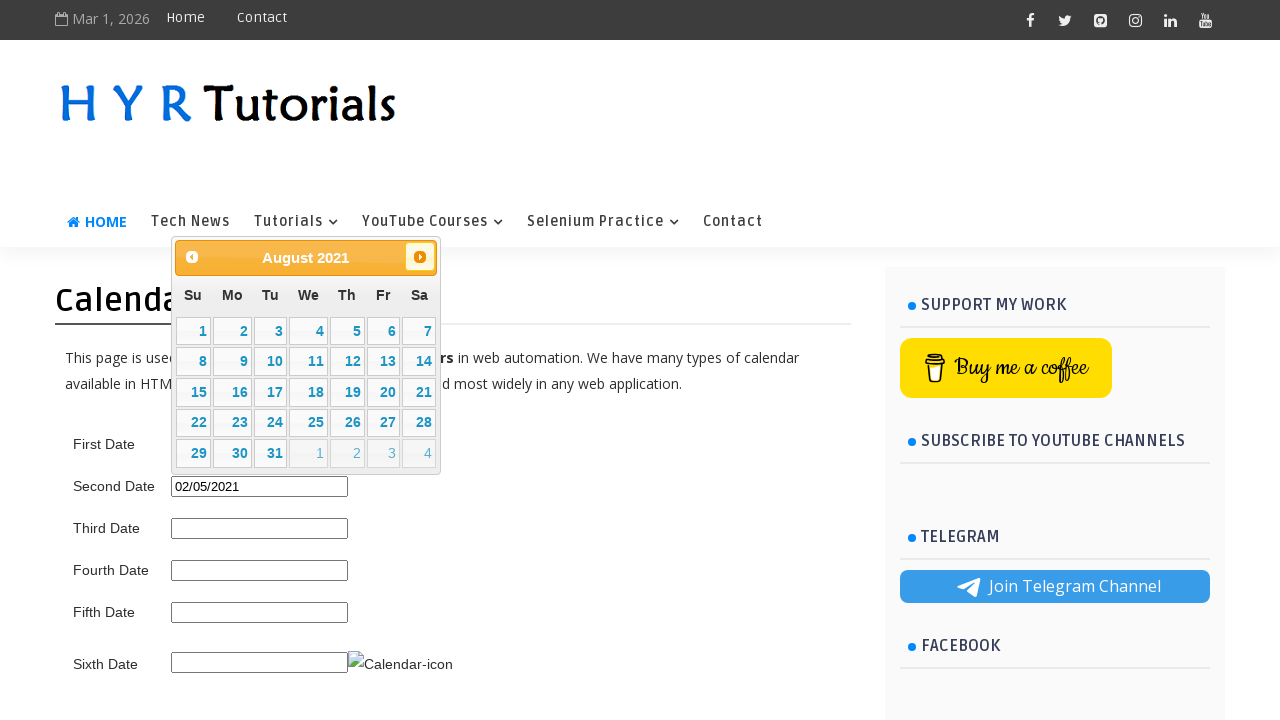

Retrieved updated calendar display: August 2021
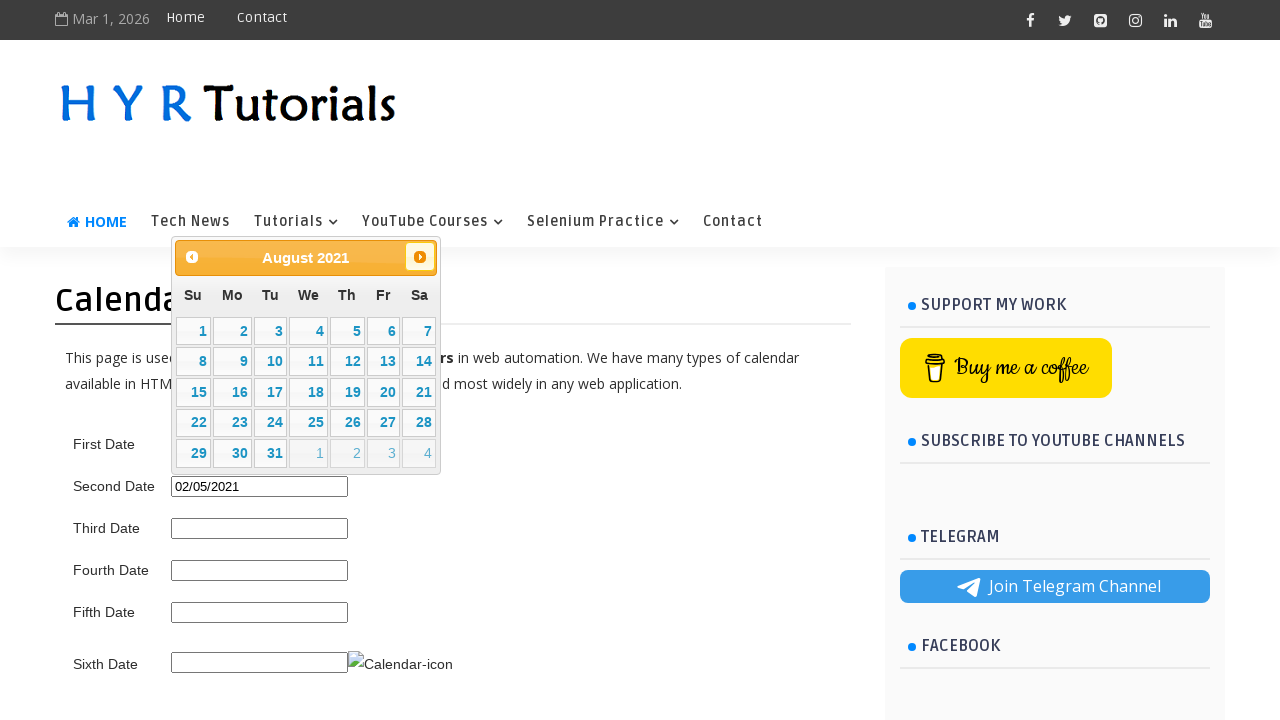

Clicked next month button to navigate forwards at (420, 257) on .ui-datepicker-next
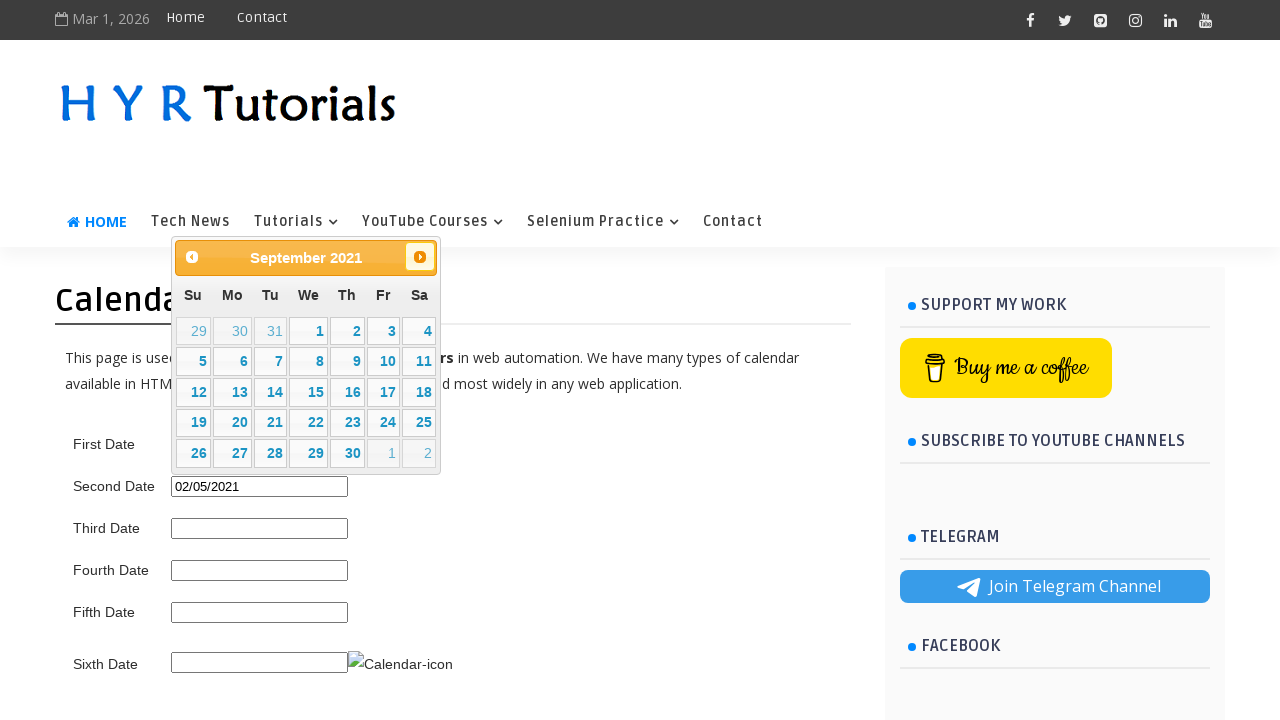

Retrieved updated calendar display: September 2021
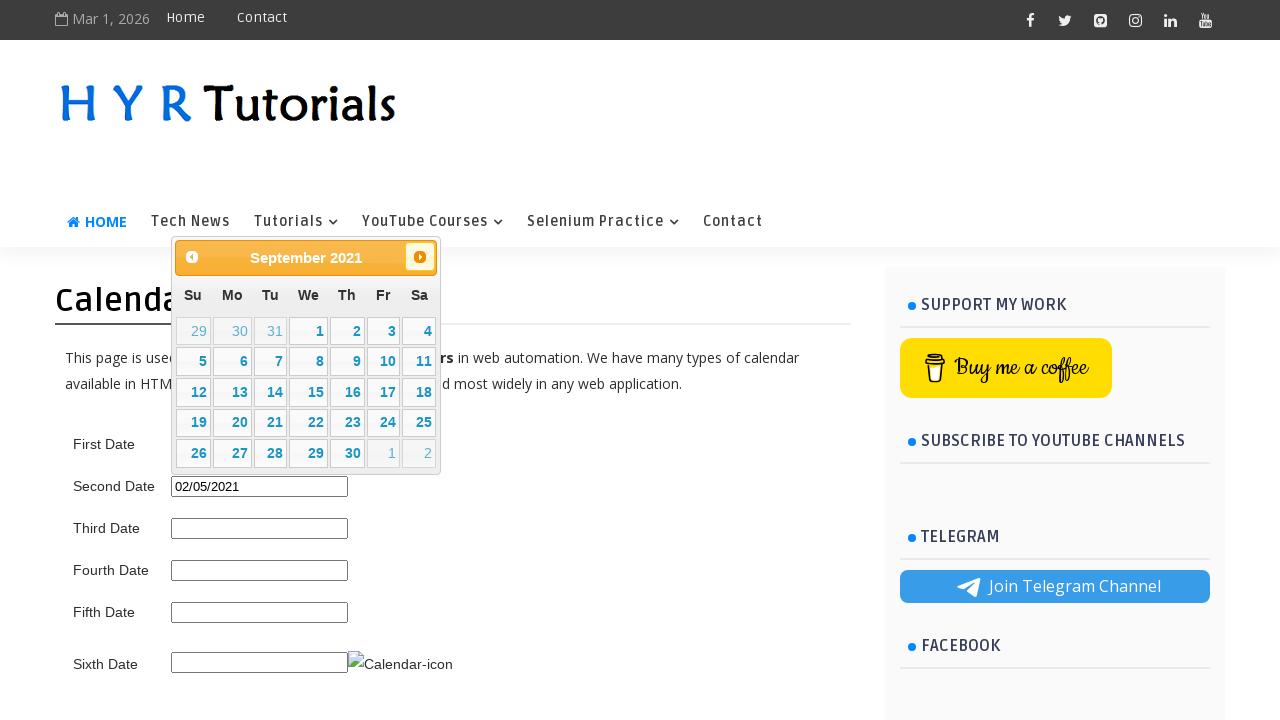

Clicked next month button to navigate forwards at (420, 257) on .ui-datepicker-next
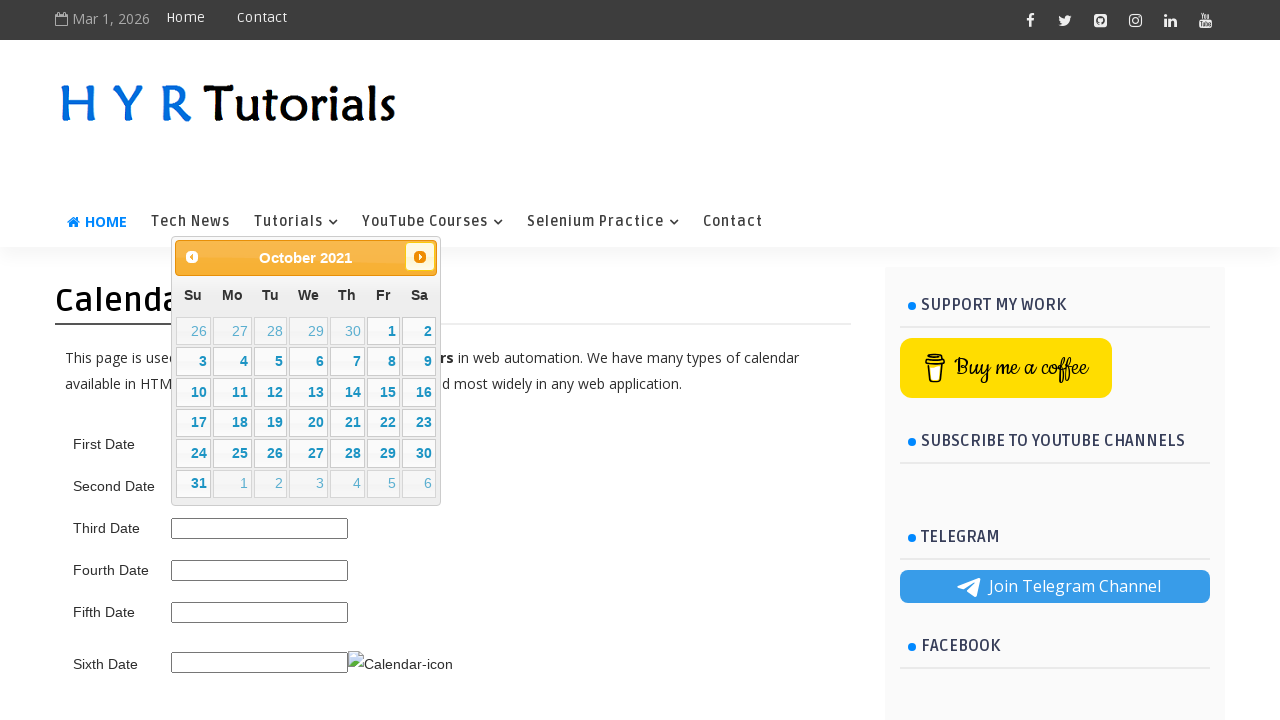

Retrieved updated calendar display: October 2021
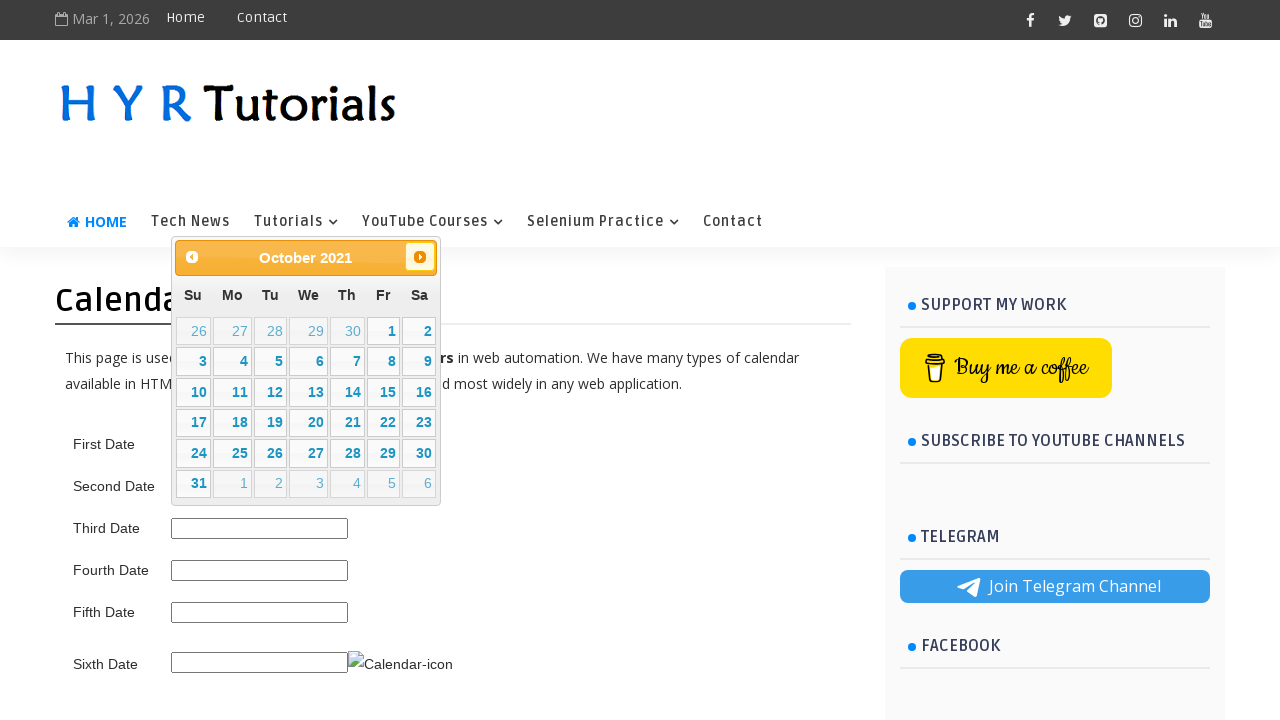

Clicked next month button to navigate forwards at (420, 257) on .ui-datepicker-next
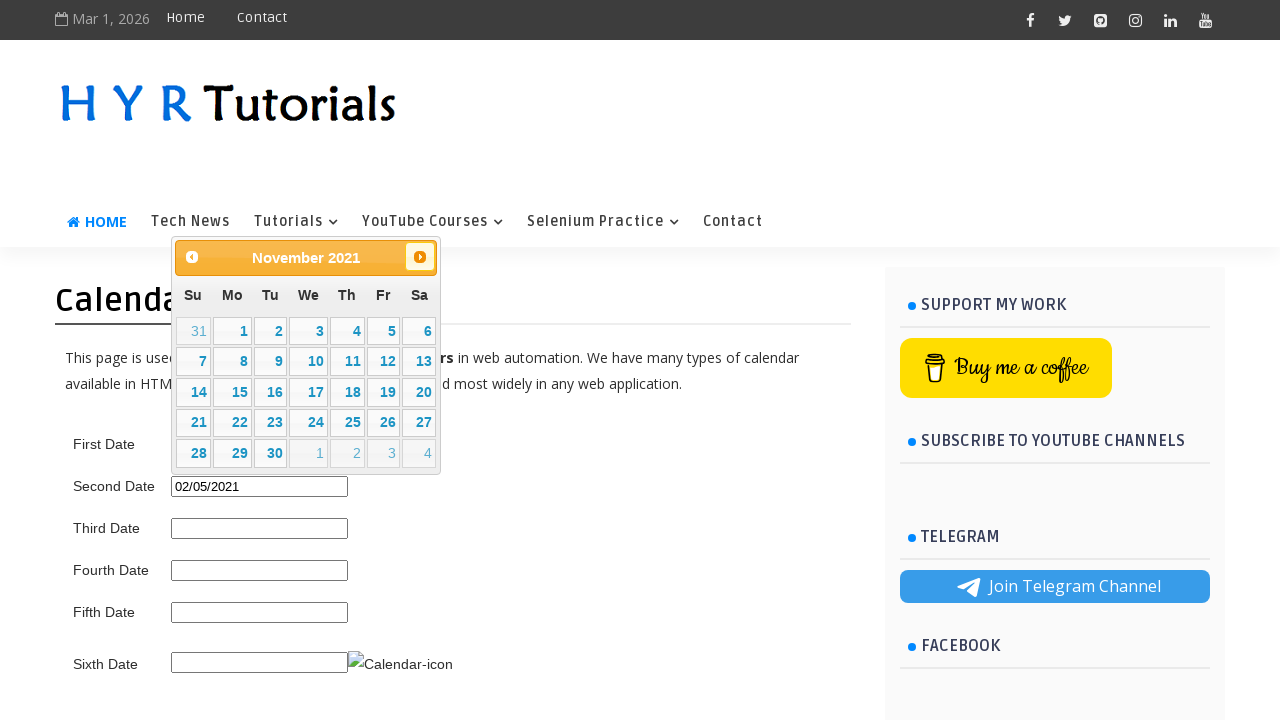

Retrieved updated calendar display: November 2021
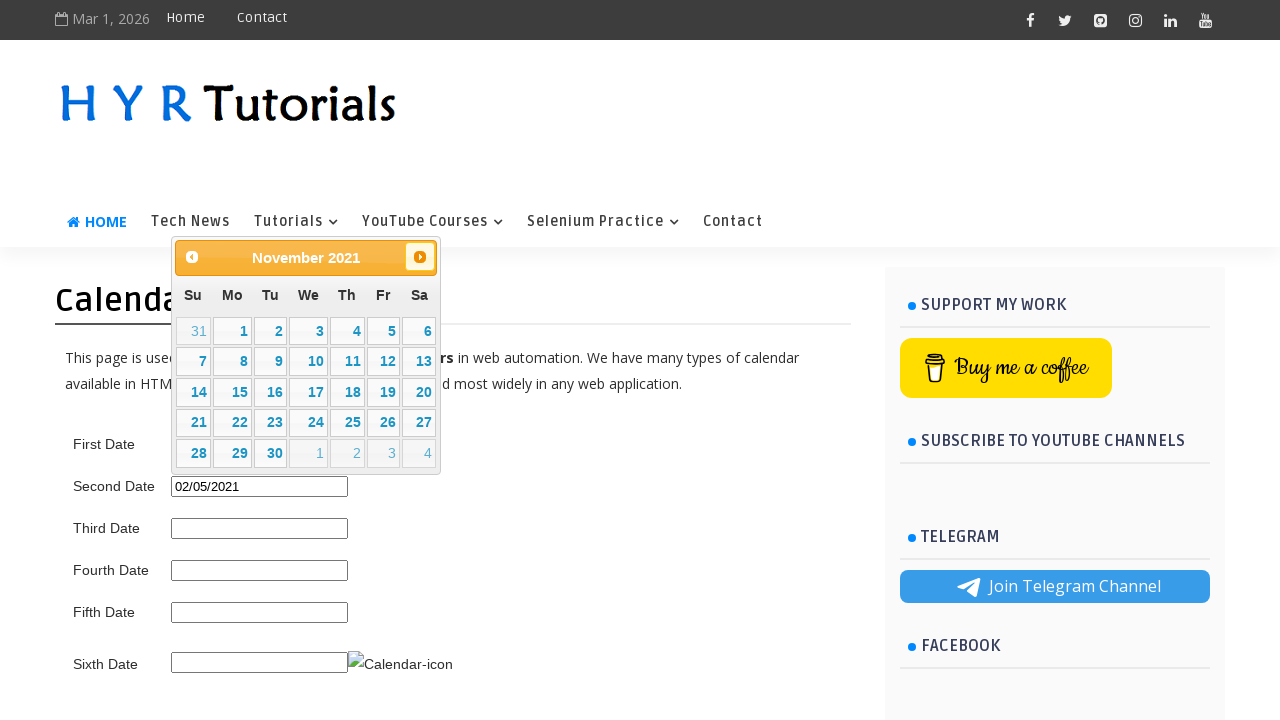

Clicked next month button to navigate forwards at (420, 257) on .ui-datepicker-next
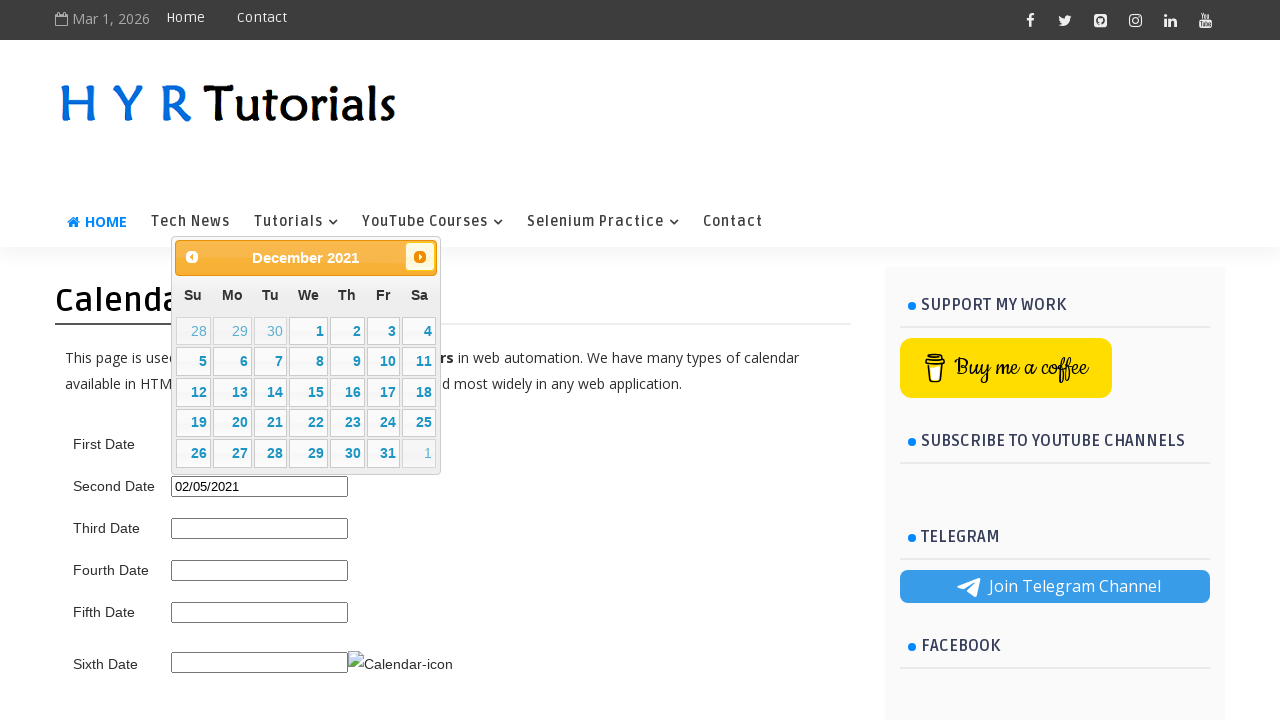

Retrieved updated calendar display: December 2021
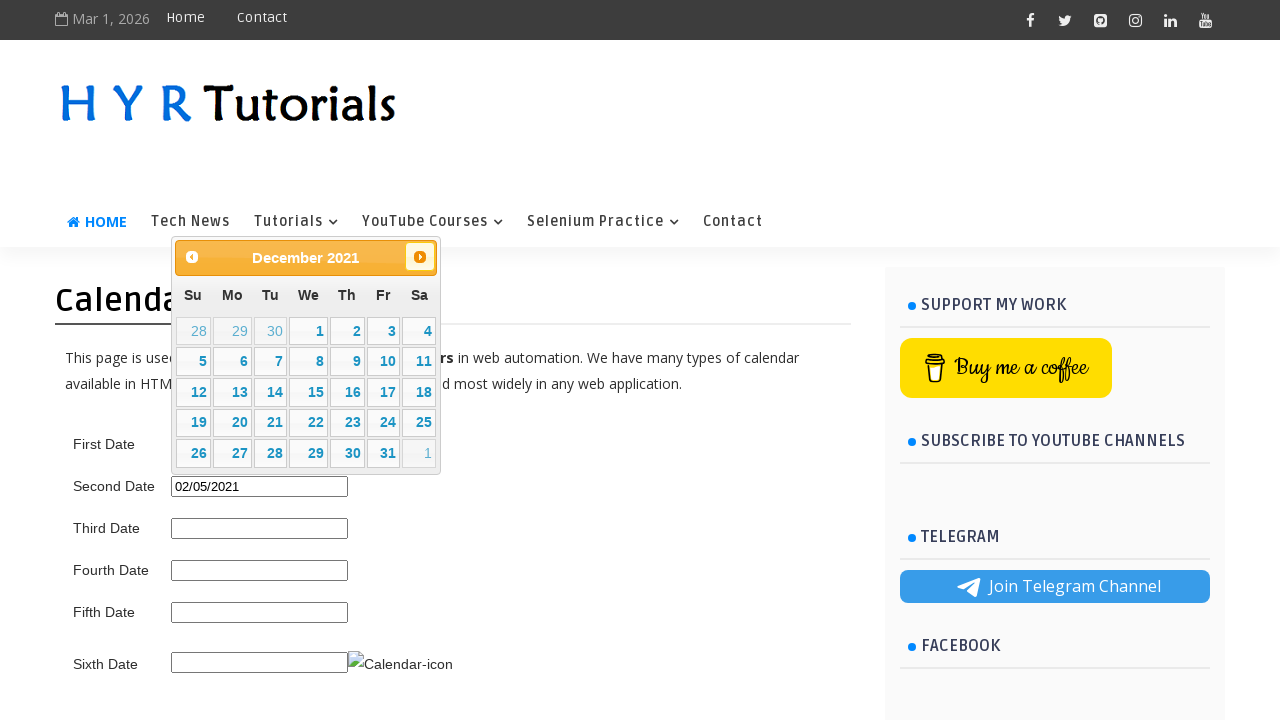

Clicked next month button to navigate forwards at (420, 257) on .ui-datepicker-next
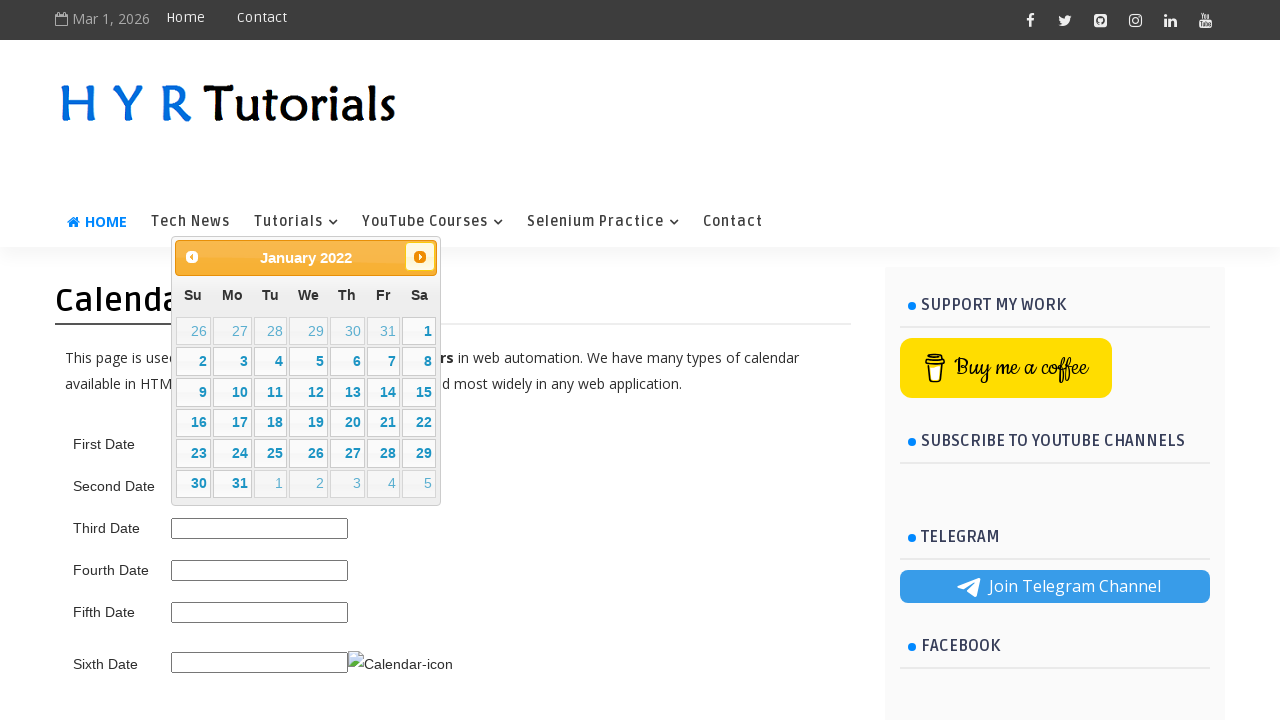

Retrieved updated calendar display: January 2022
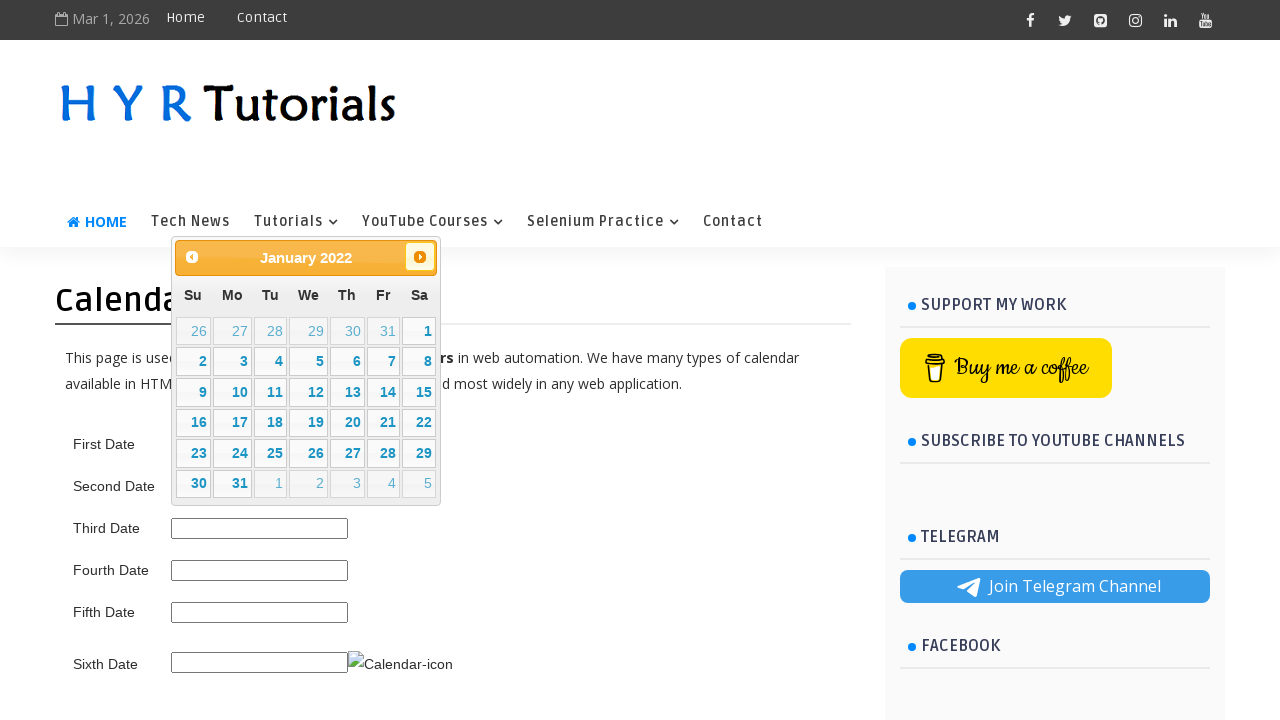

Clicked next month button to navigate forwards at (420, 257) on .ui-datepicker-next
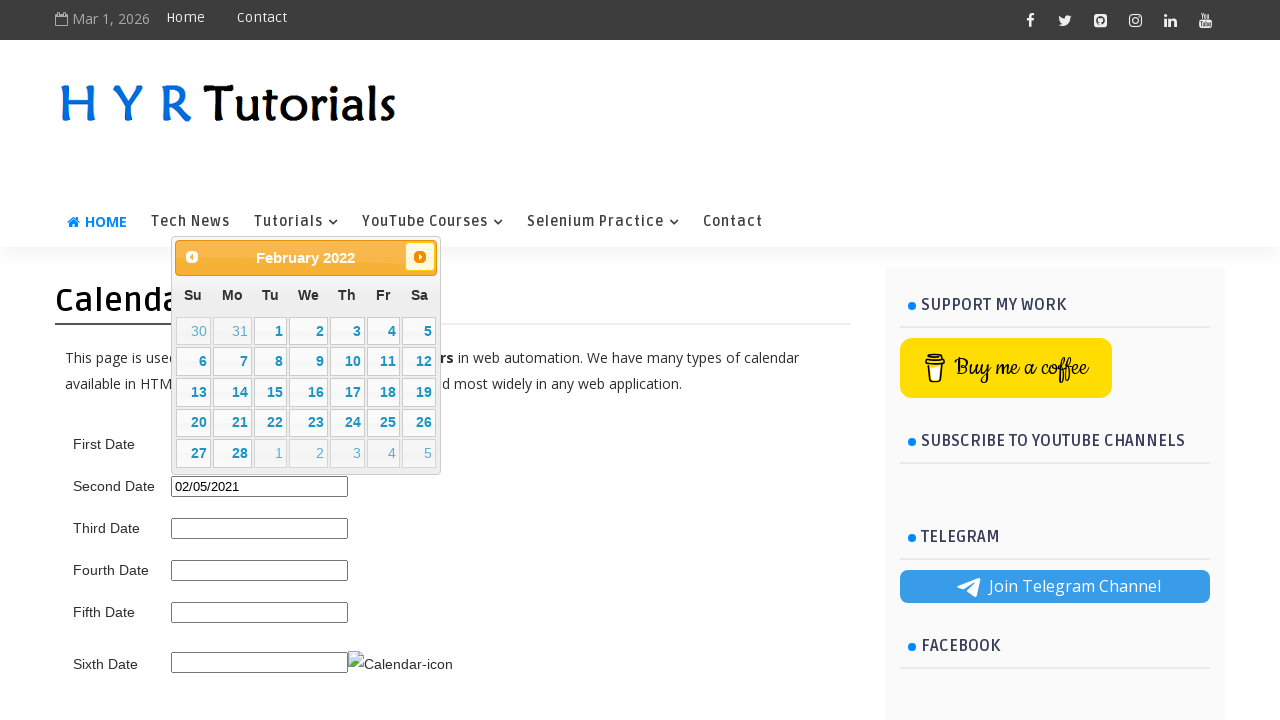

Retrieved updated calendar display: February 2022
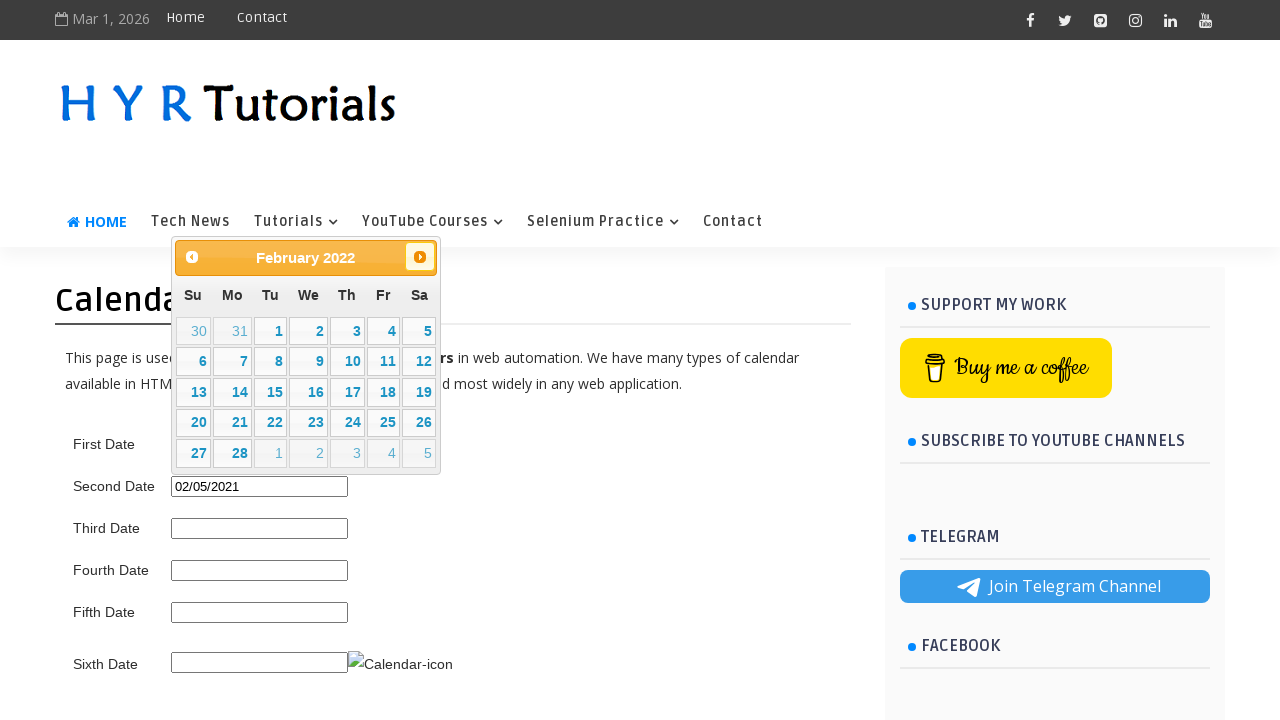

Clicked next month button to navigate forwards at (420, 257) on .ui-datepicker-next
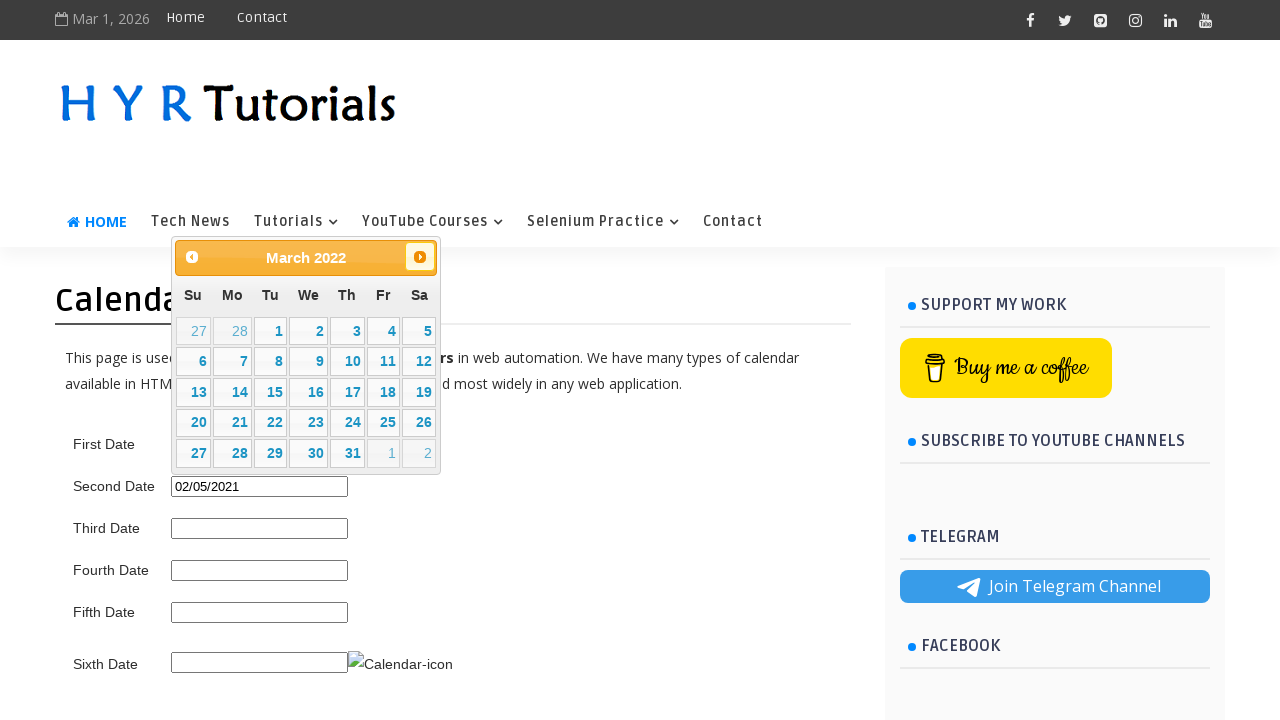

Retrieved updated calendar display: March 2022
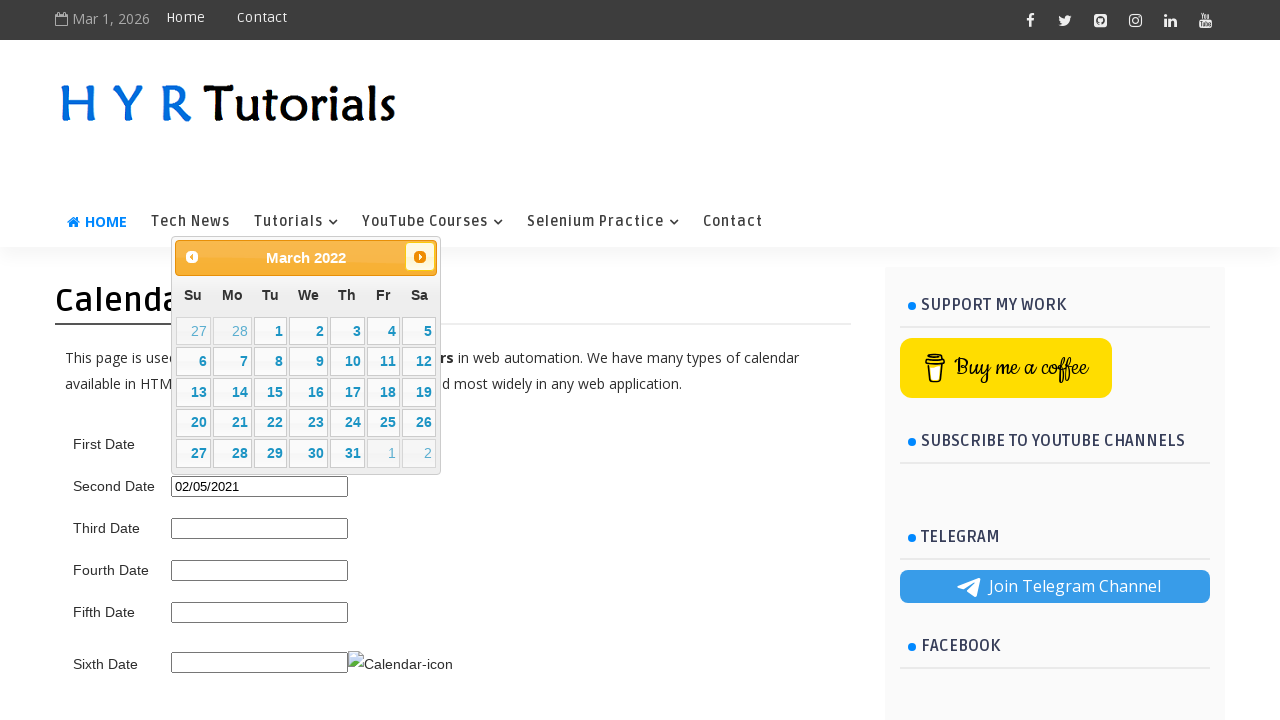

Clicked next month button to navigate forwards at (420, 257) on .ui-datepicker-next
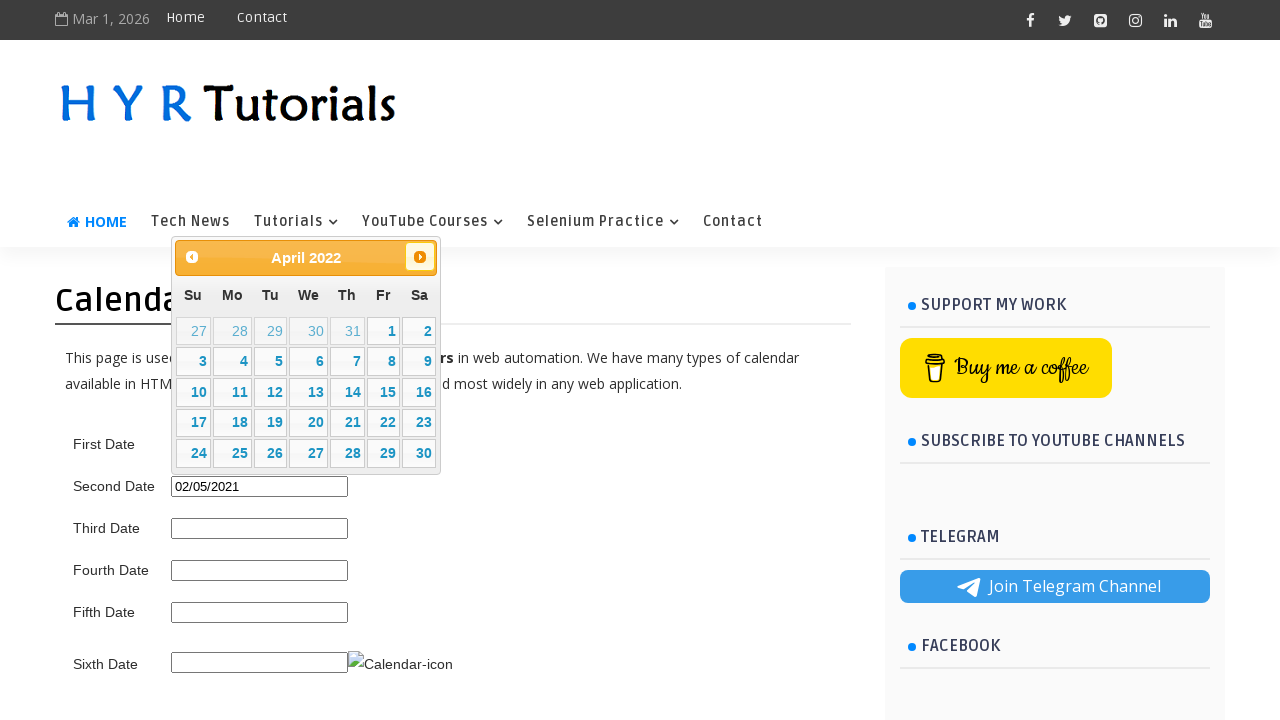

Retrieved updated calendar display: April 2022
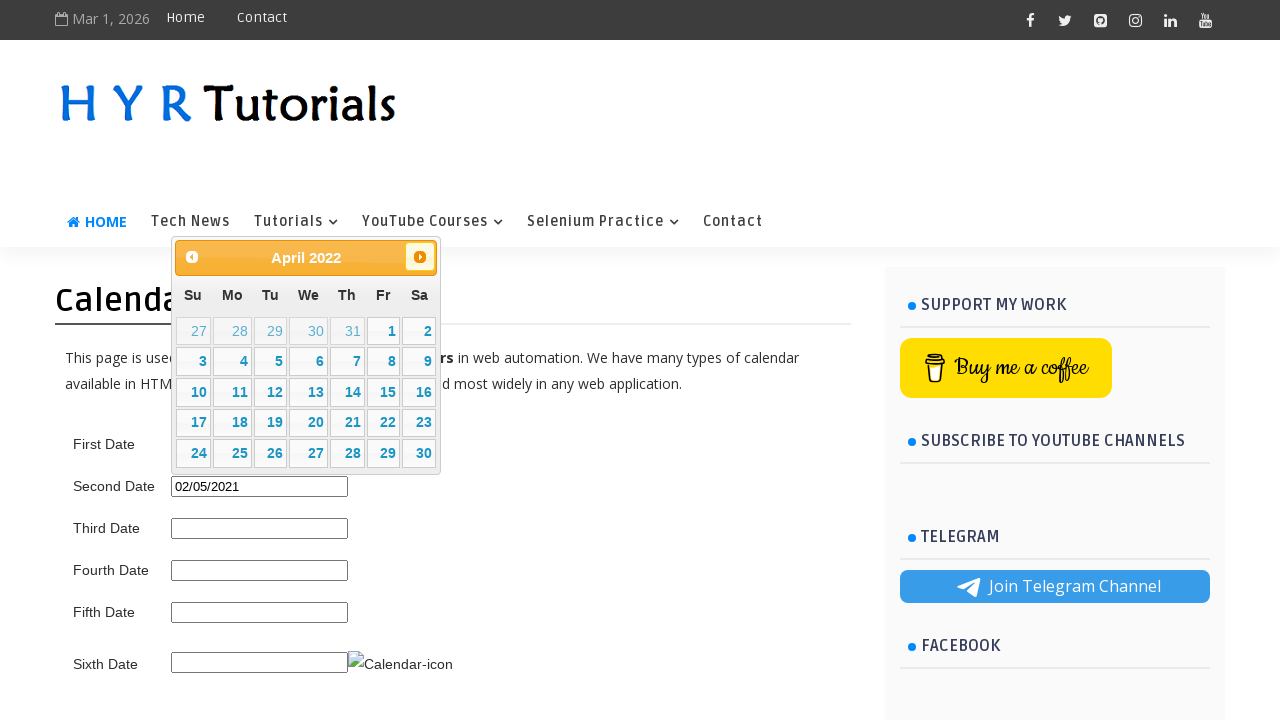

Clicked next month button to navigate forwards at (420, 257) on .ui-datepicker-next
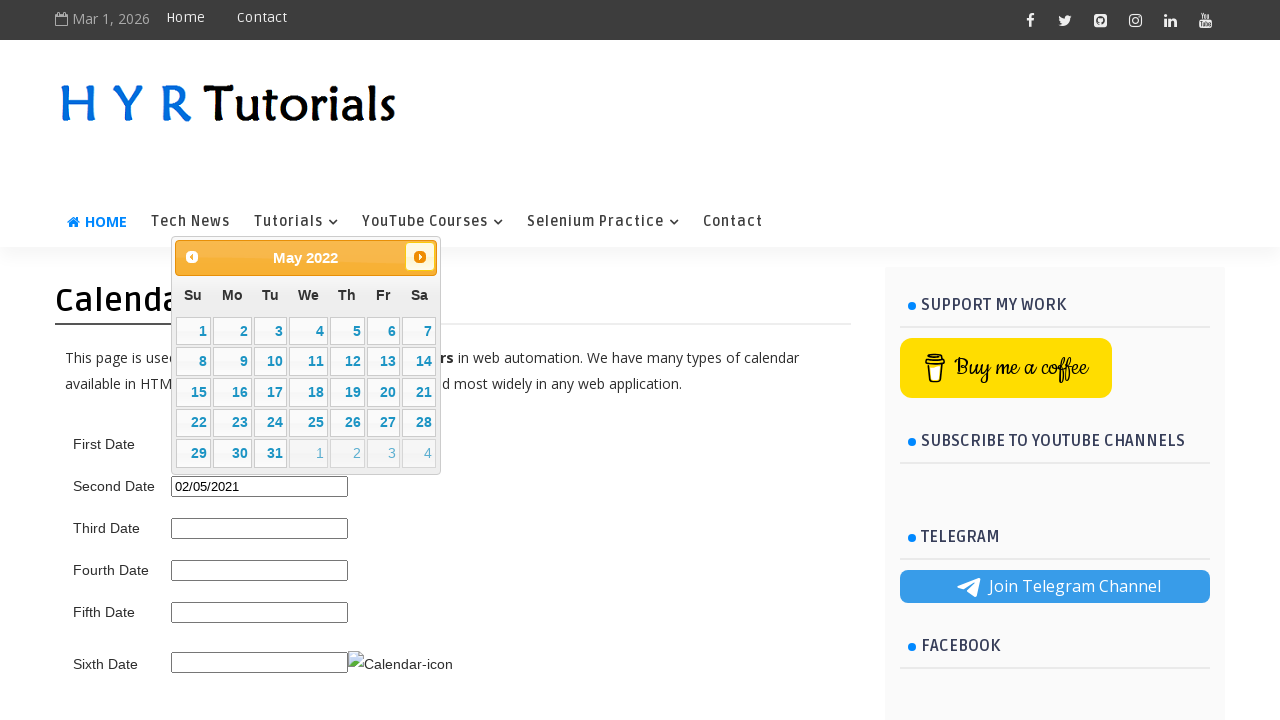

Retrieved updated calendar display: May 2022
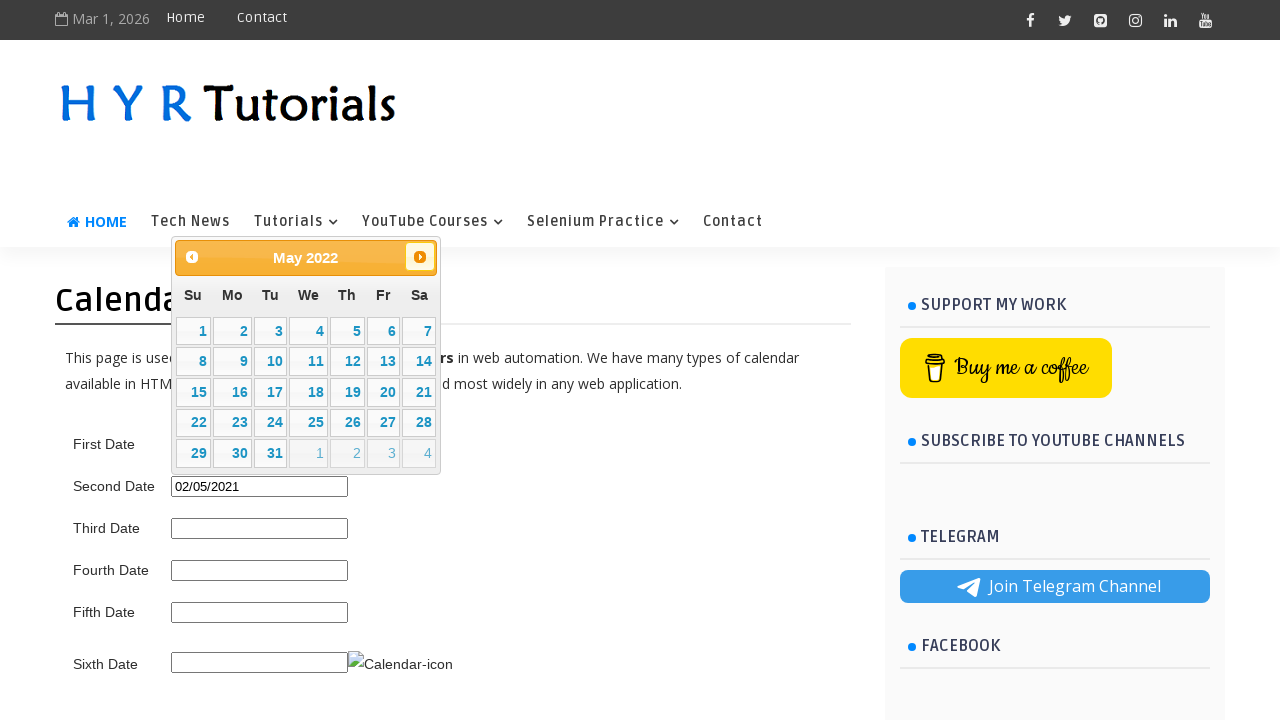

Clicked next month button to navigate forwards at (420, 257) on .ui-datepicker-next
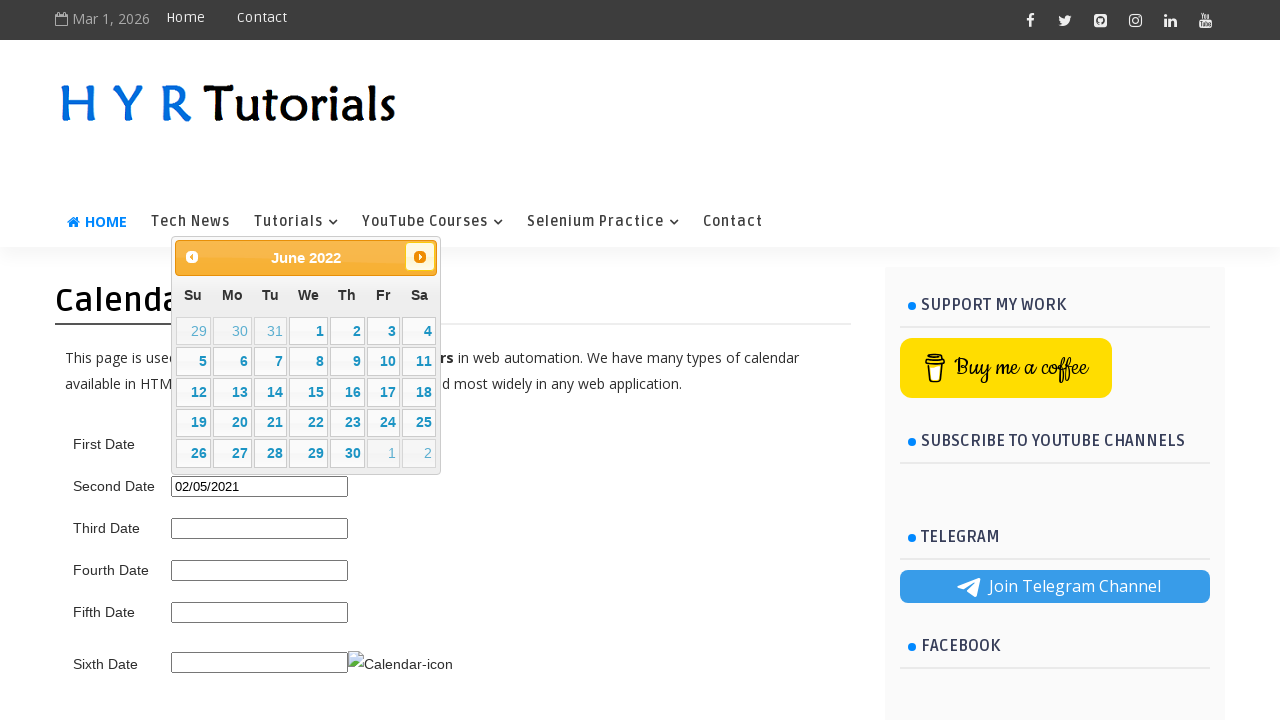

Retrieved updated calendar display: June 2022
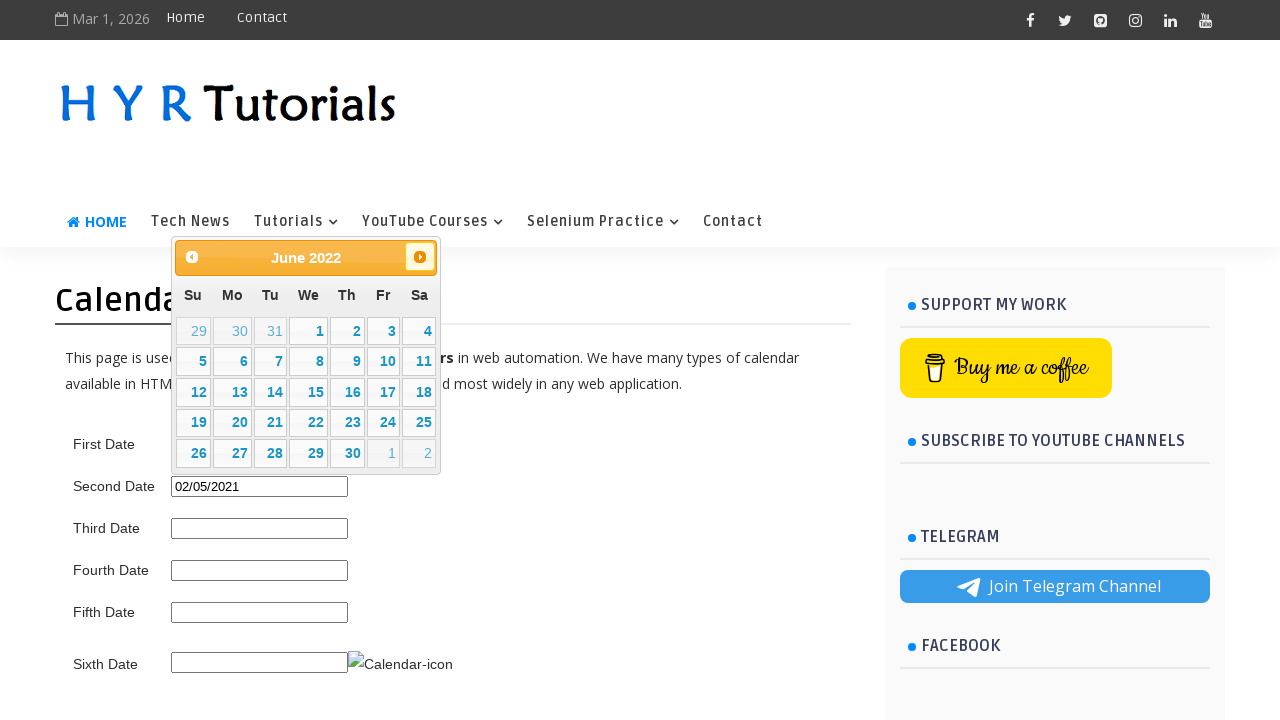

Clicked next month button to navigate forwards at (420, 257) on .ui-datepicker-next
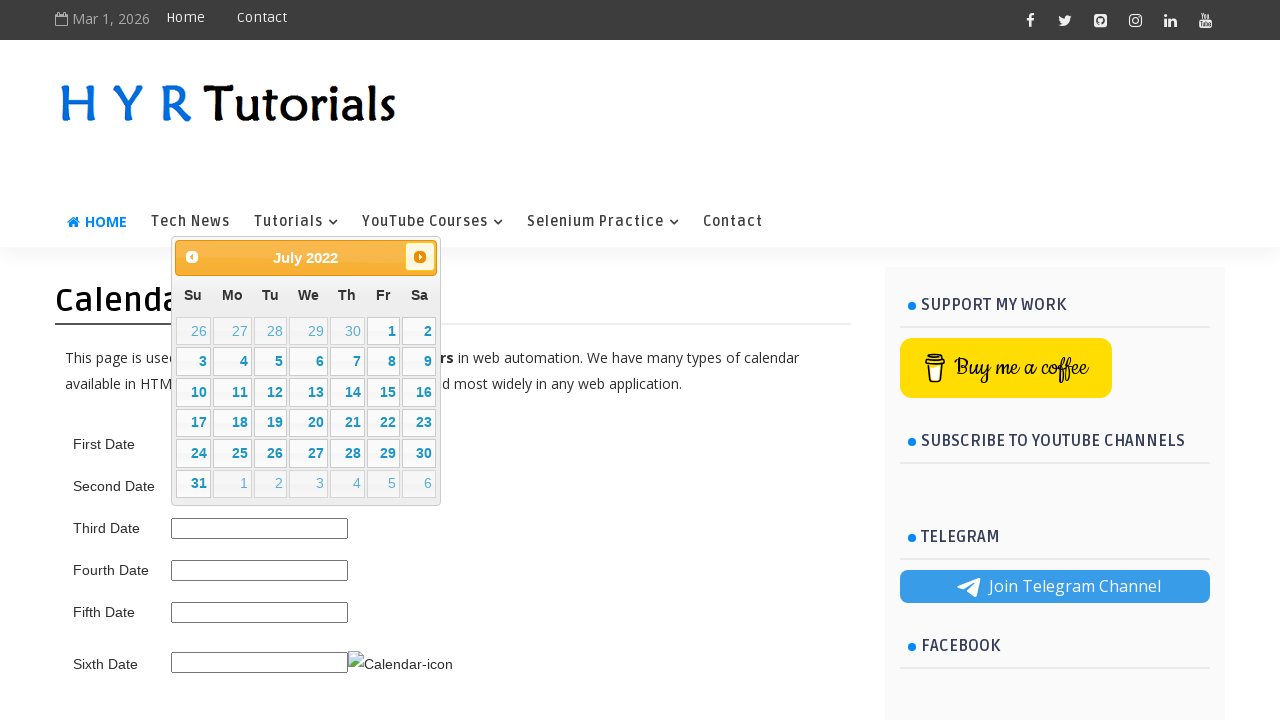

Retrieved updated calendar display: July 2022
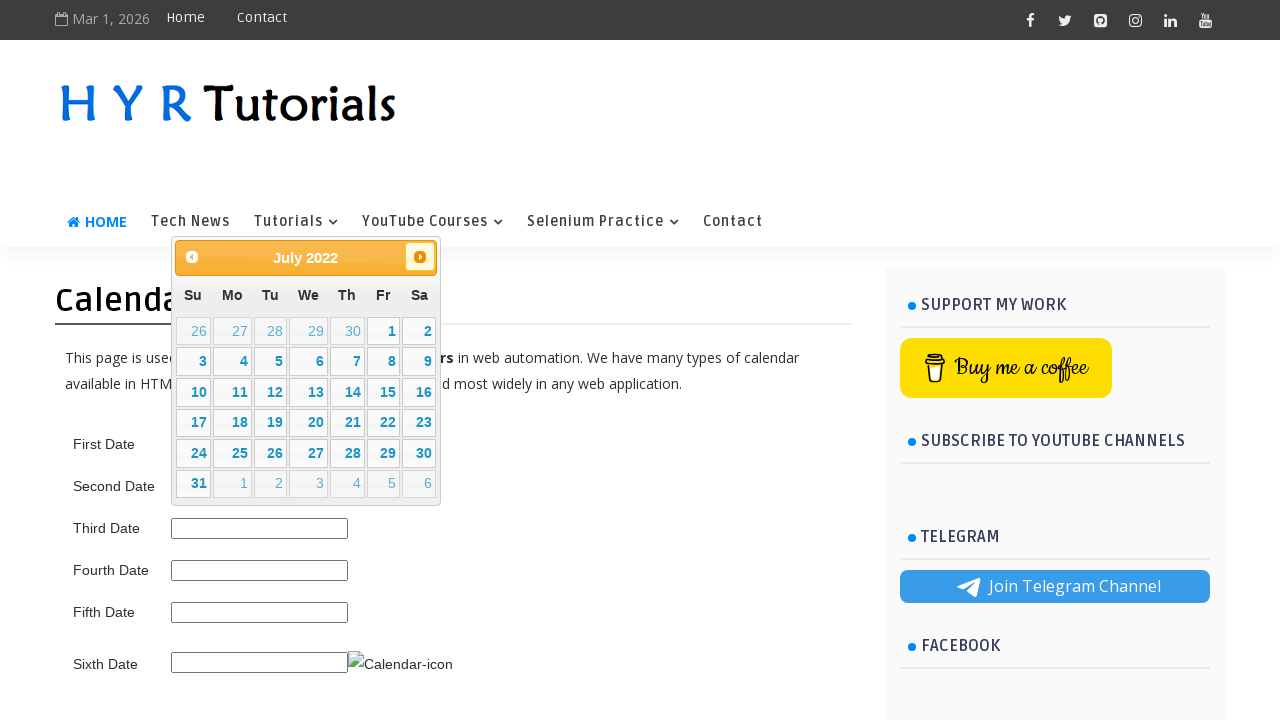

Clicked next month button to navigate forwards at (420, 257) on .ui-datepicker-next
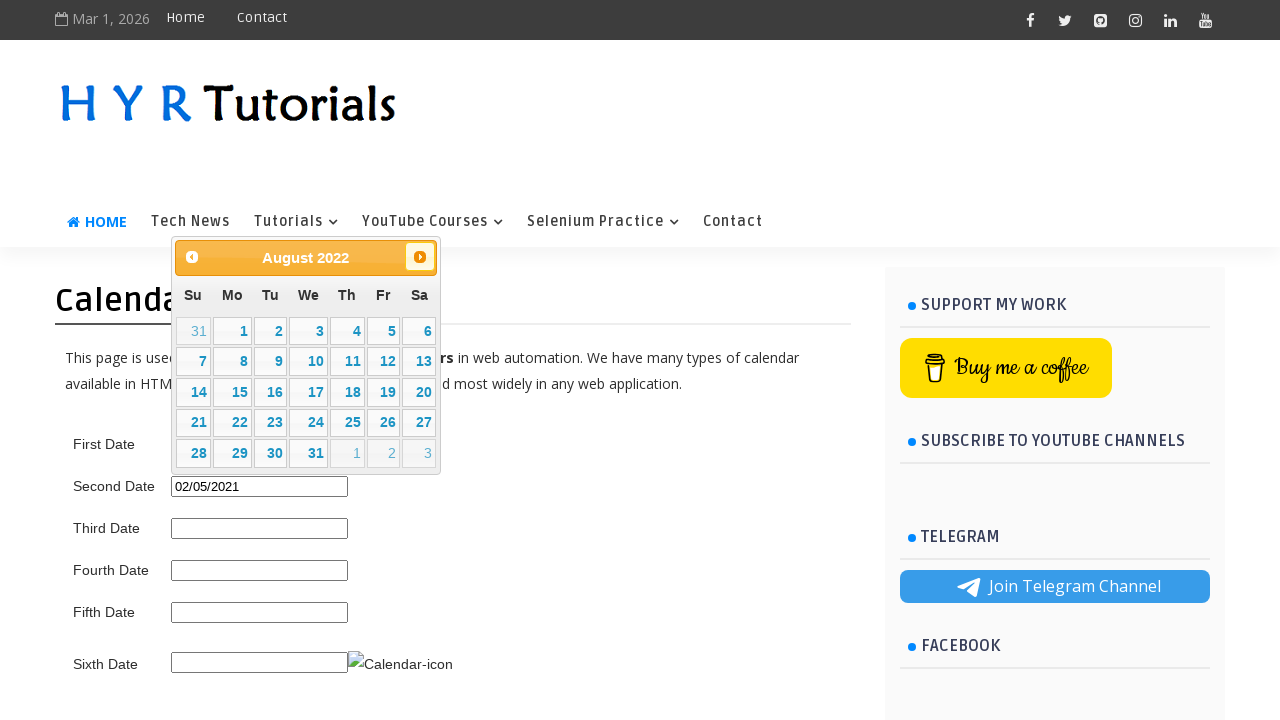

Retrieved updated calendar display: August 2022
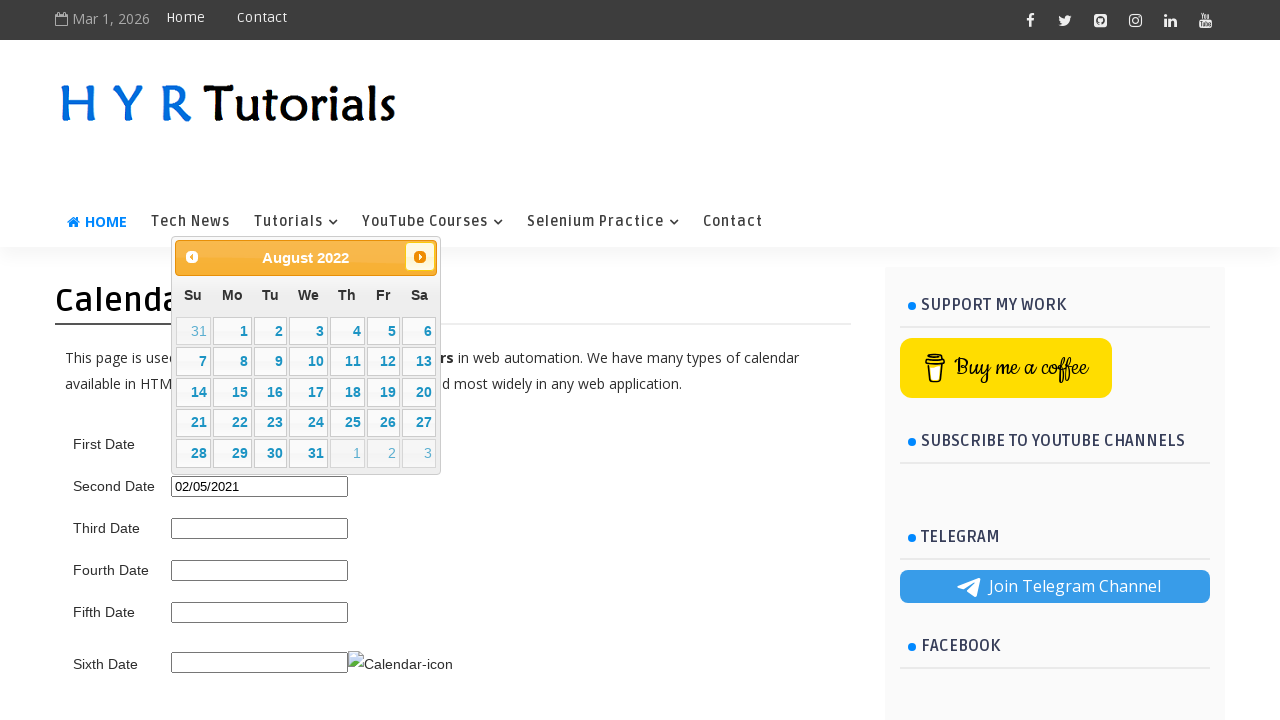

Clicked next month button to navigate forwards at (420, 257) on .ui-datepicker-next
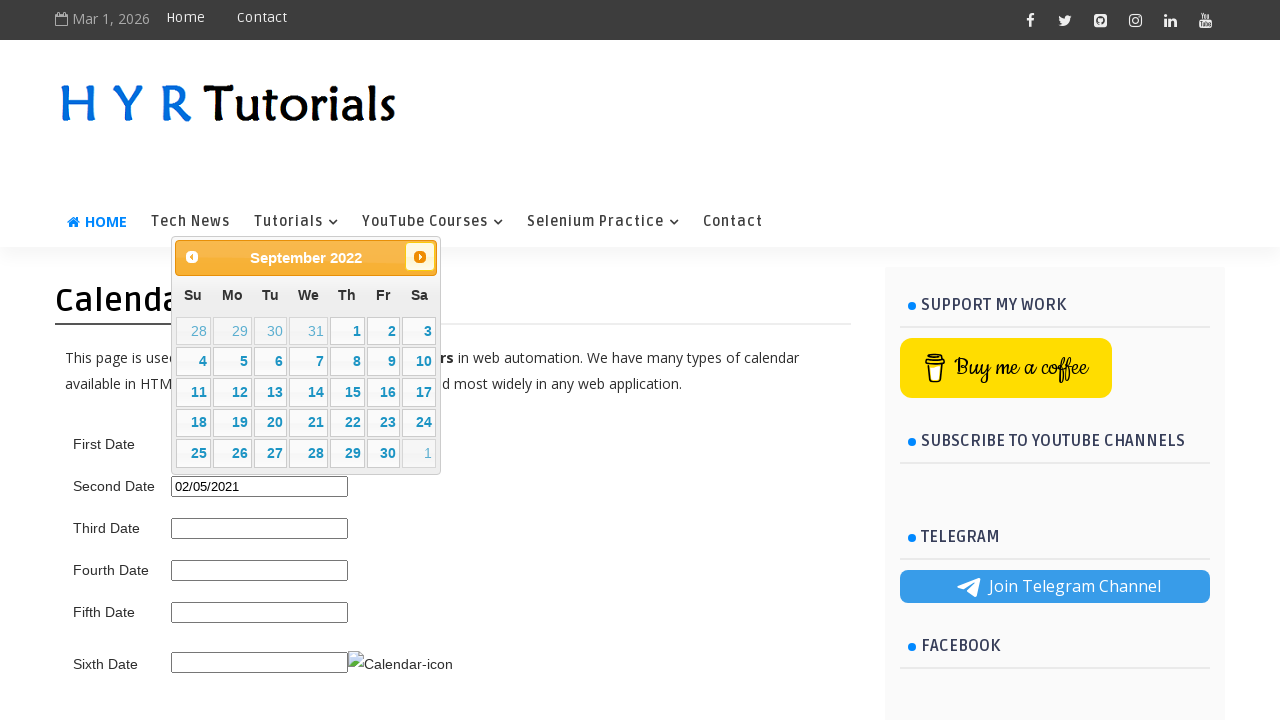

Retrieved updated calendar display: September 2022
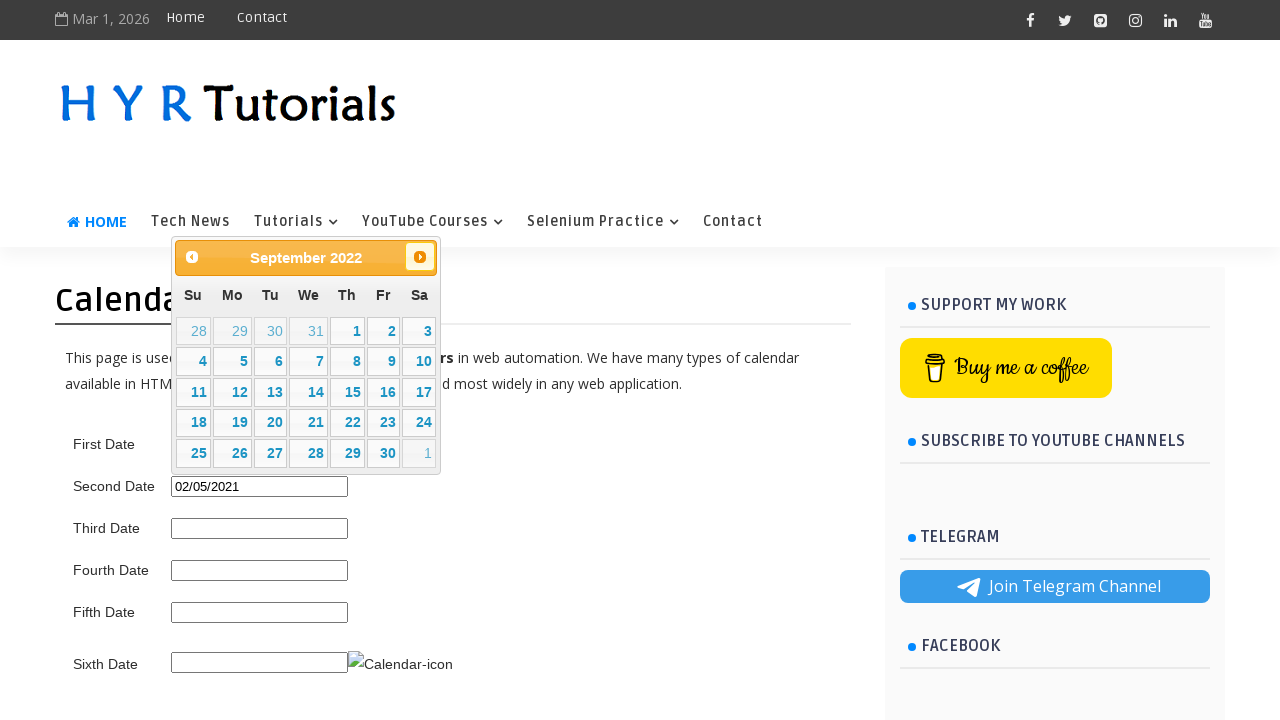

Clicked next month button to navigate forwards at (420, 257) on .ui-datepicker-next
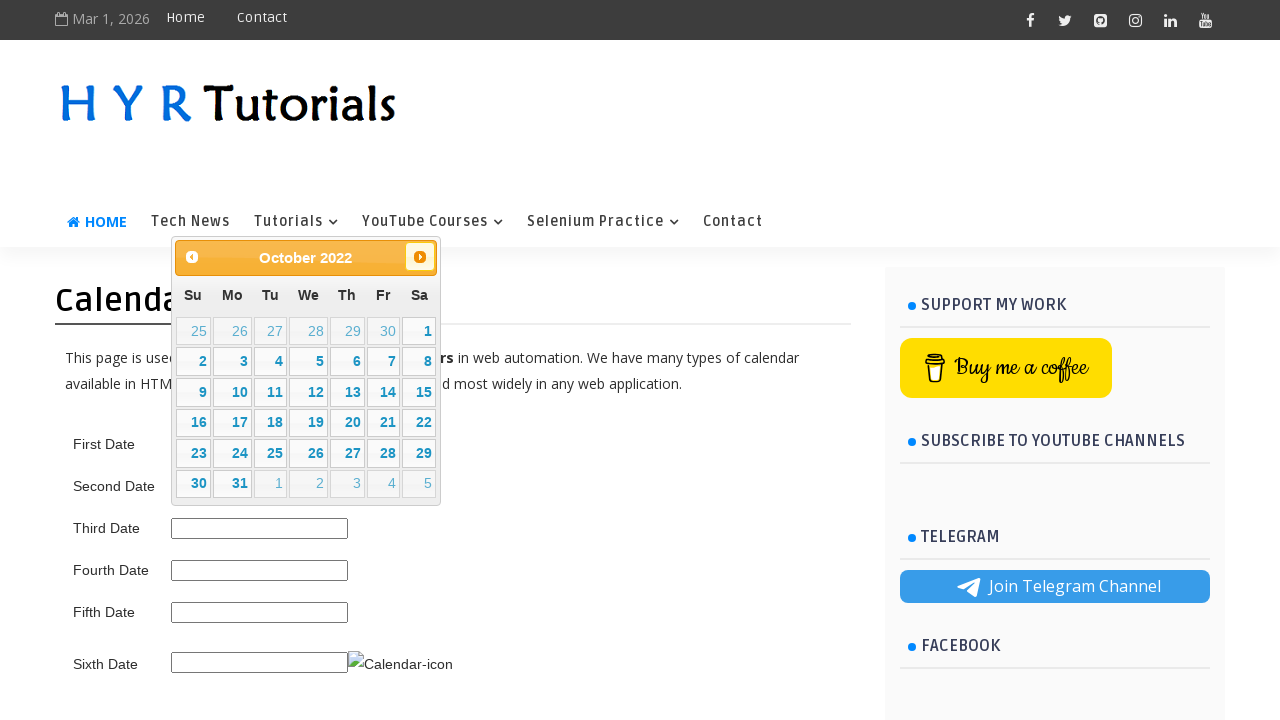

Retrieved updated calendar display: October 2022
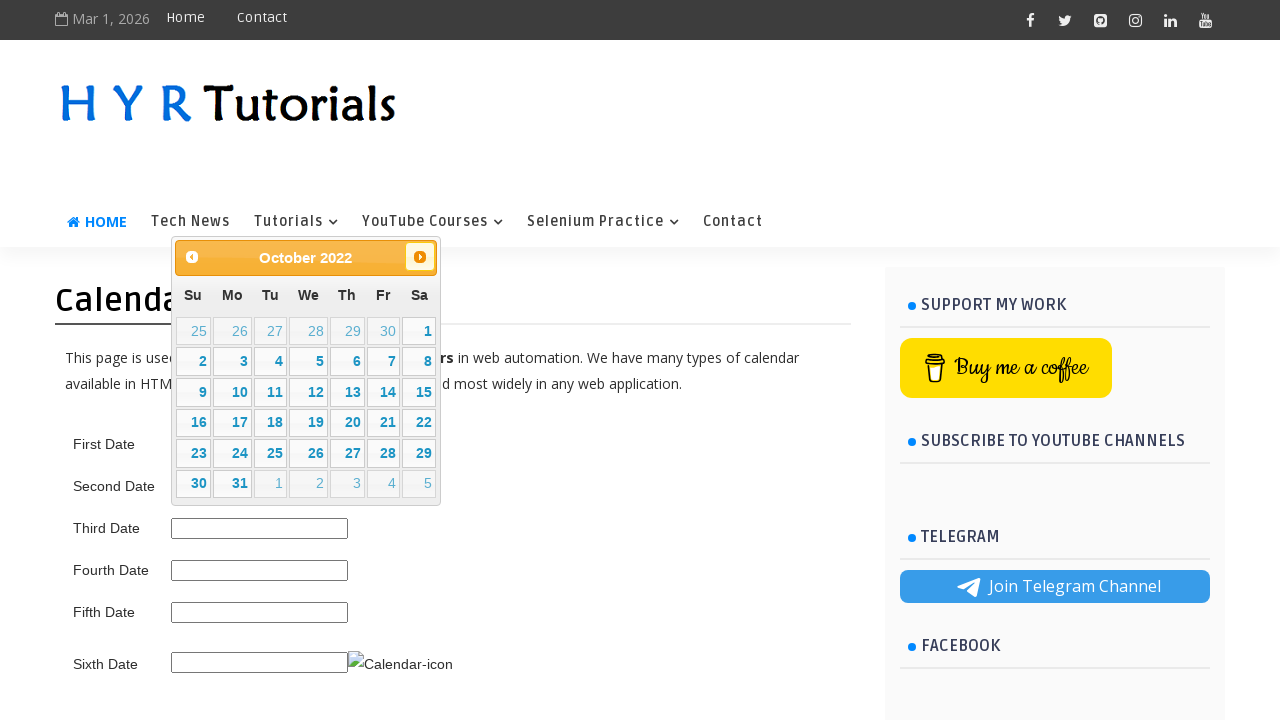

Clicked next month button to navigate forwards at (420, 257) on .ui-datepicker-next
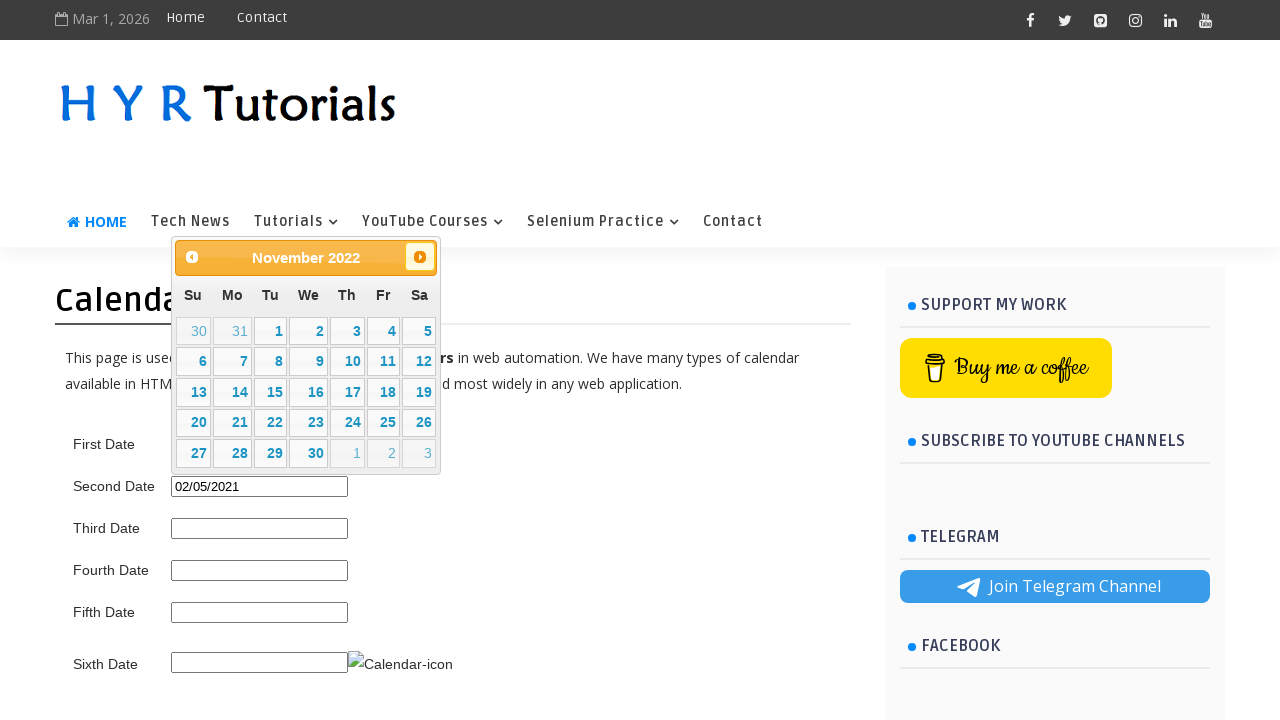

Retrieved updated calendar display: November 2022
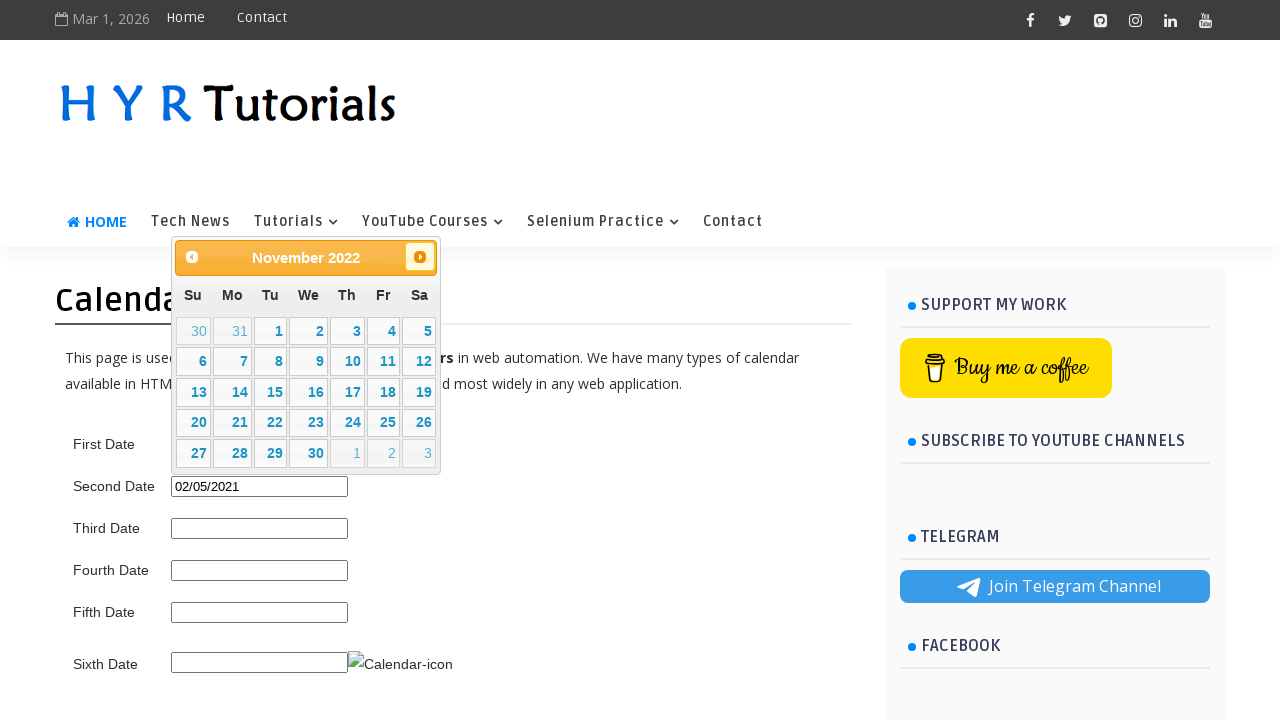

Clicked next month button to navigate forwards at (420, 257) on .ui-datepicker-next
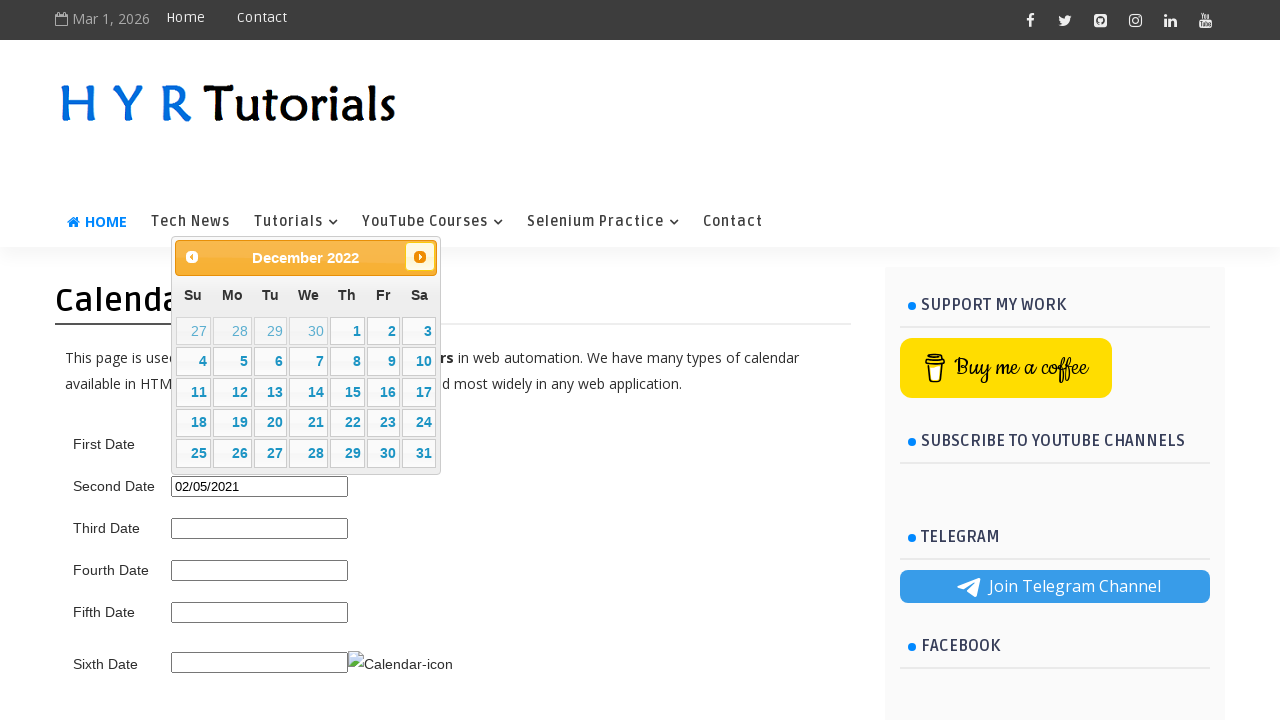

Retrieved updated calendar display: December 2022
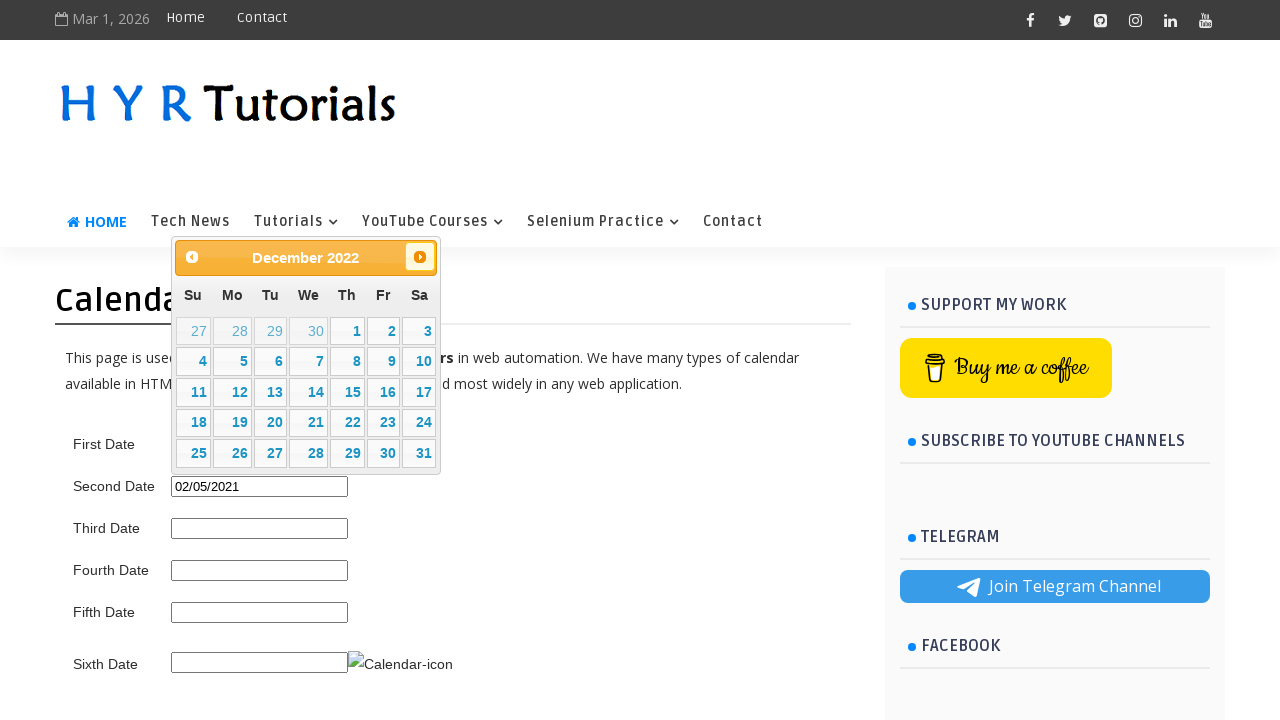

Clicked next month button to navigate forwards at (420, 257) on .ui-datepicker-next
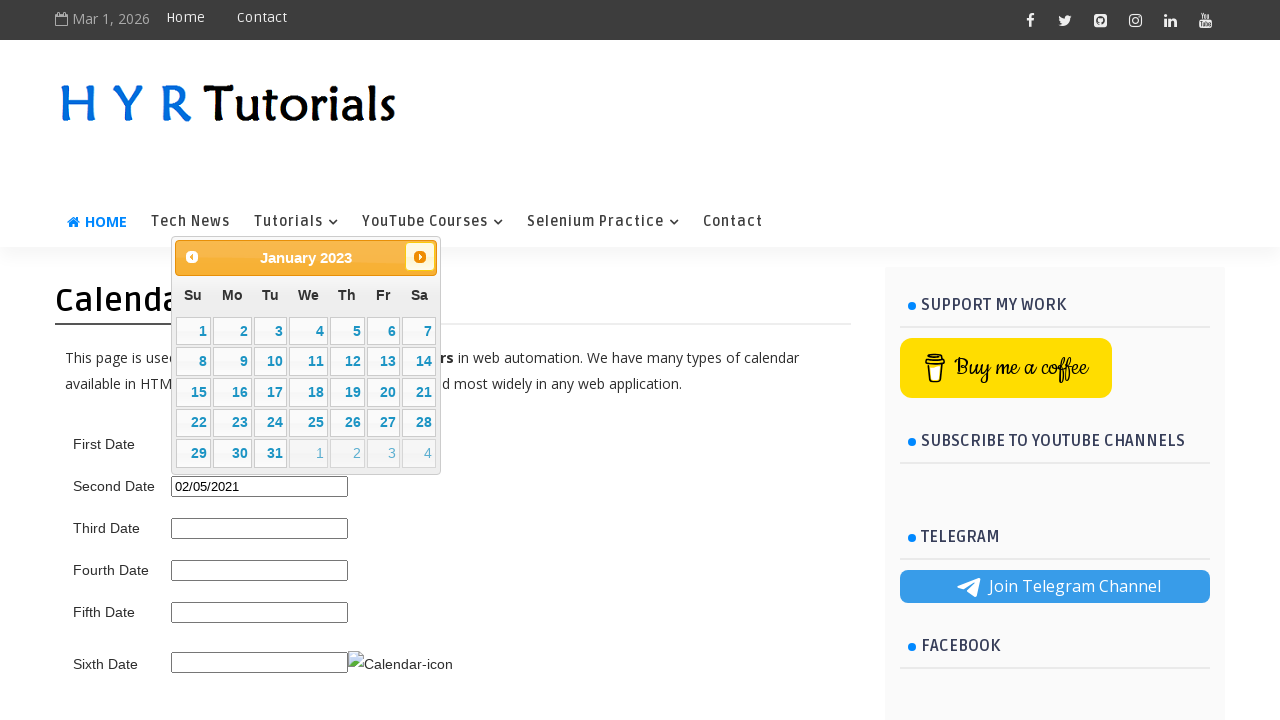

Retrieved updated calendar display: January 2023
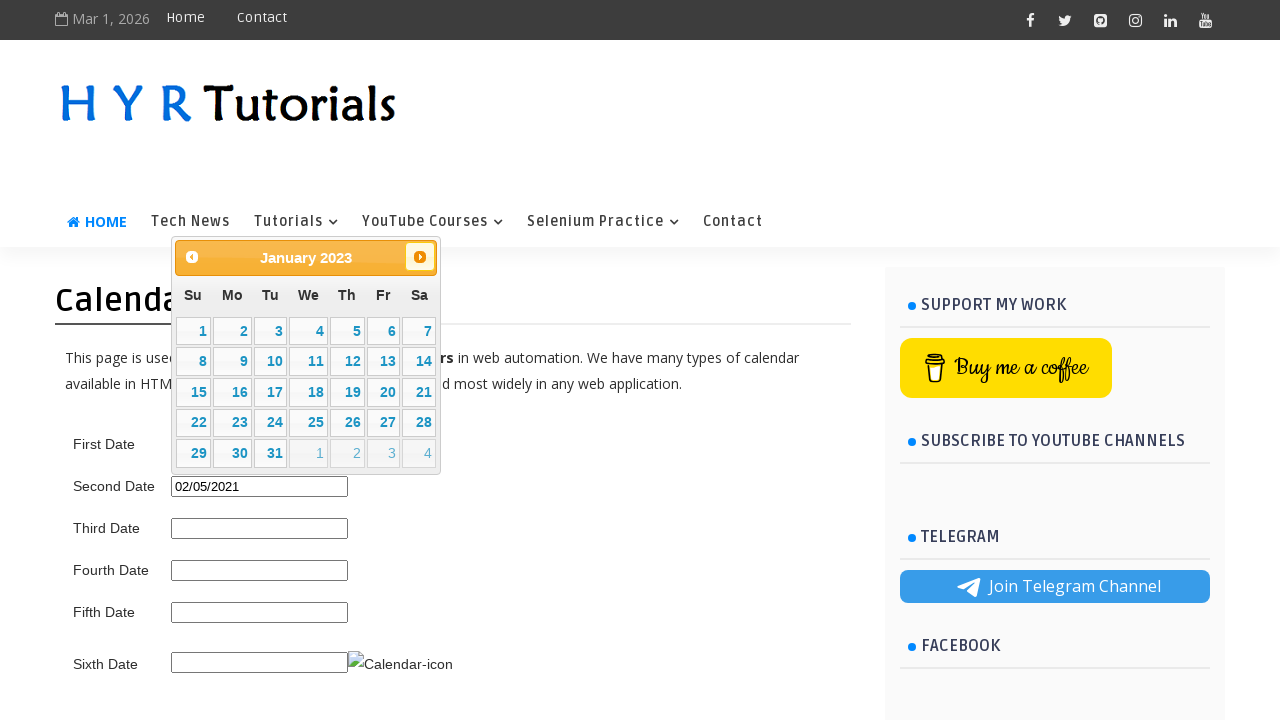

Clicked next month button to navigate forwards at (420, 257) on .ui-datepicker-next
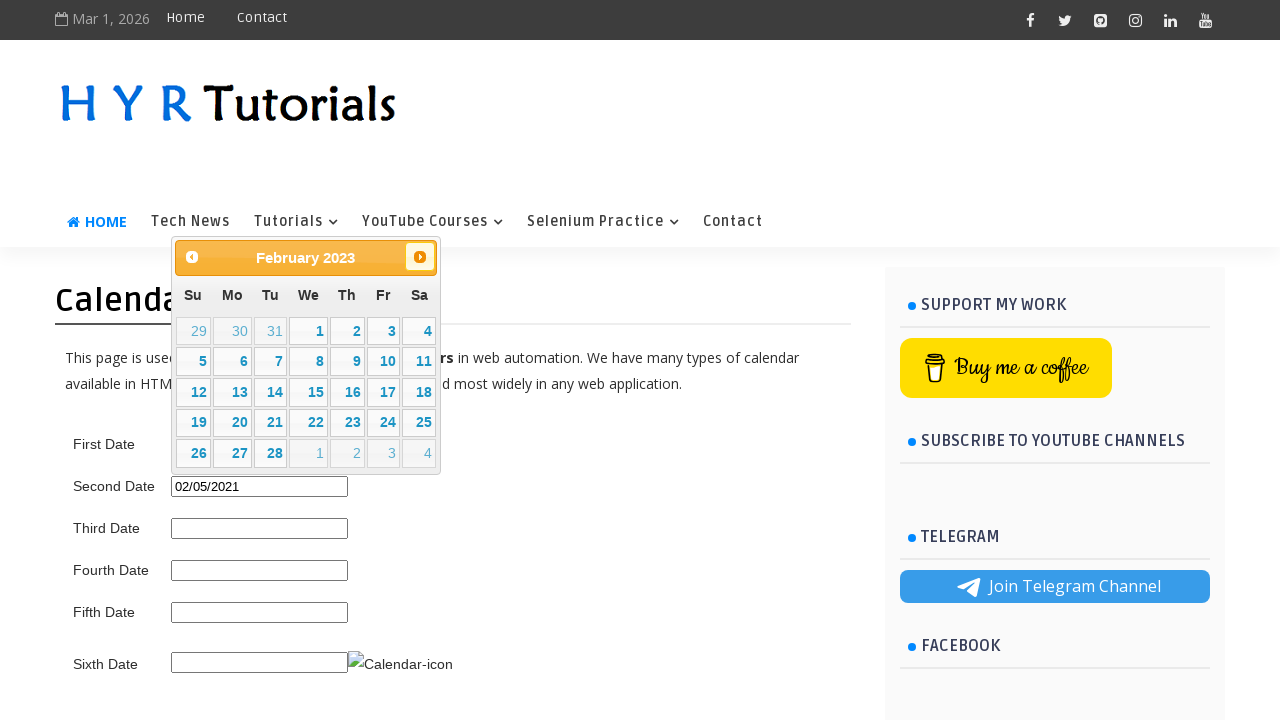

Retrieved updated calendar display: February 2023
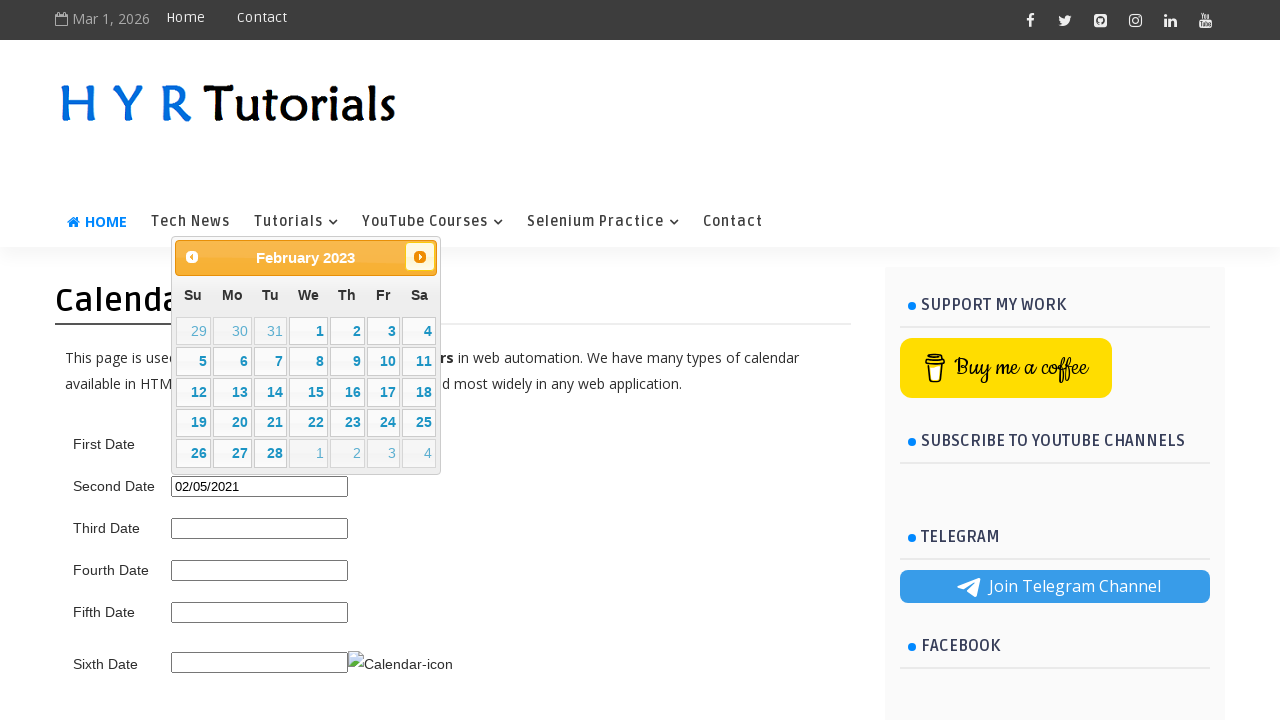

Clicked next month button to navigate forwards at (420, 257) on .ui-datepicker-next
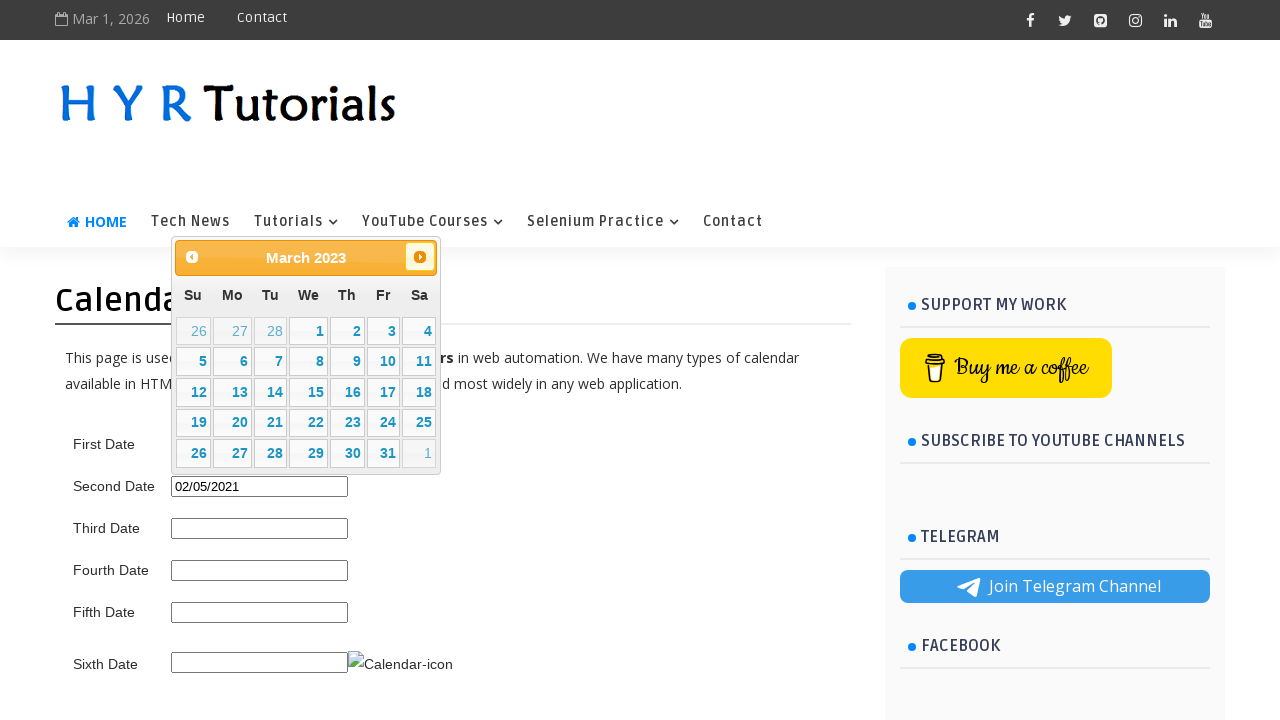

Retrieved updated calendar display: March 2023
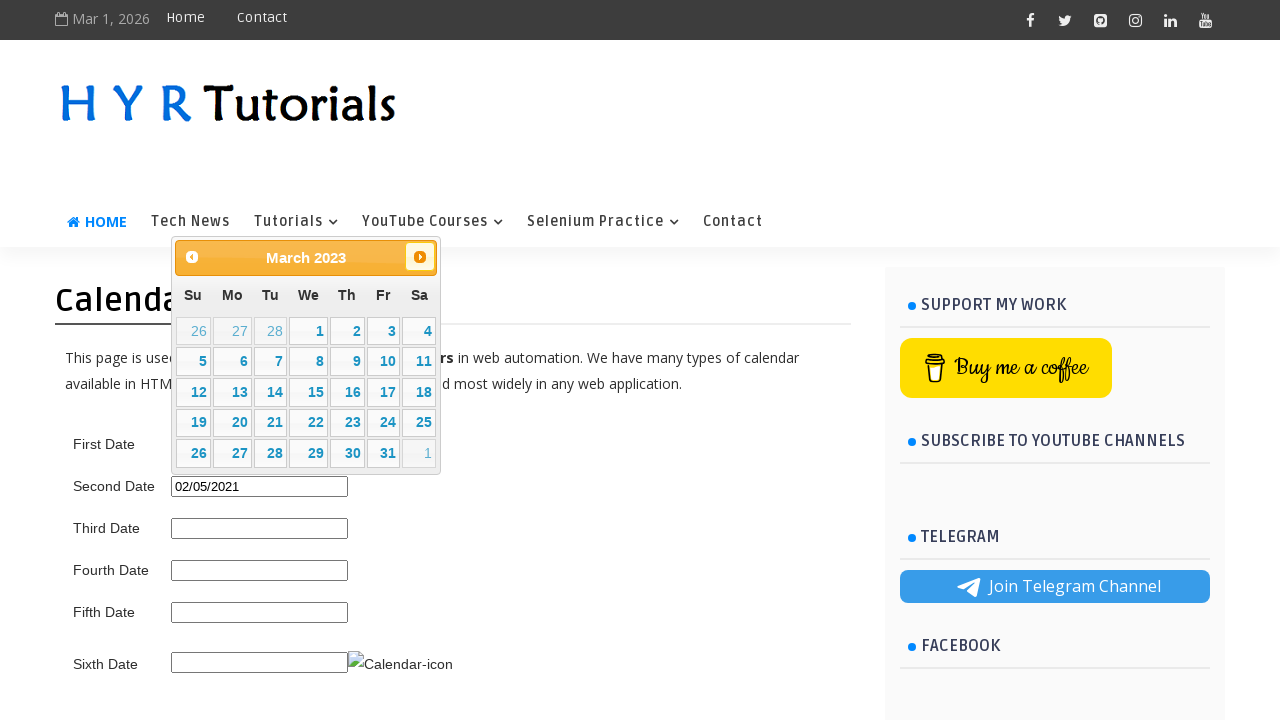

Selected day 15 from the calendar at (309, 392) on //table[@class='ui-datepicker-calendar']//td[not(contains(@class,'ui-datepicker-
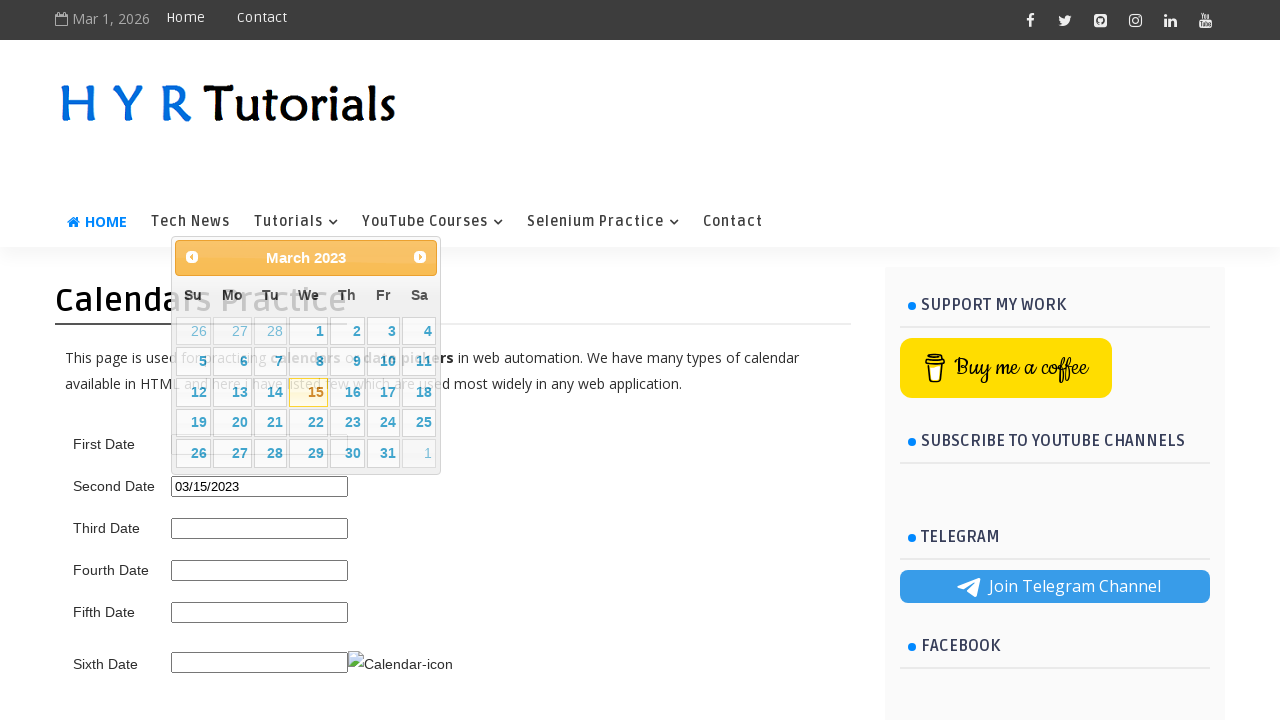

Successfully selected March 15, 2023
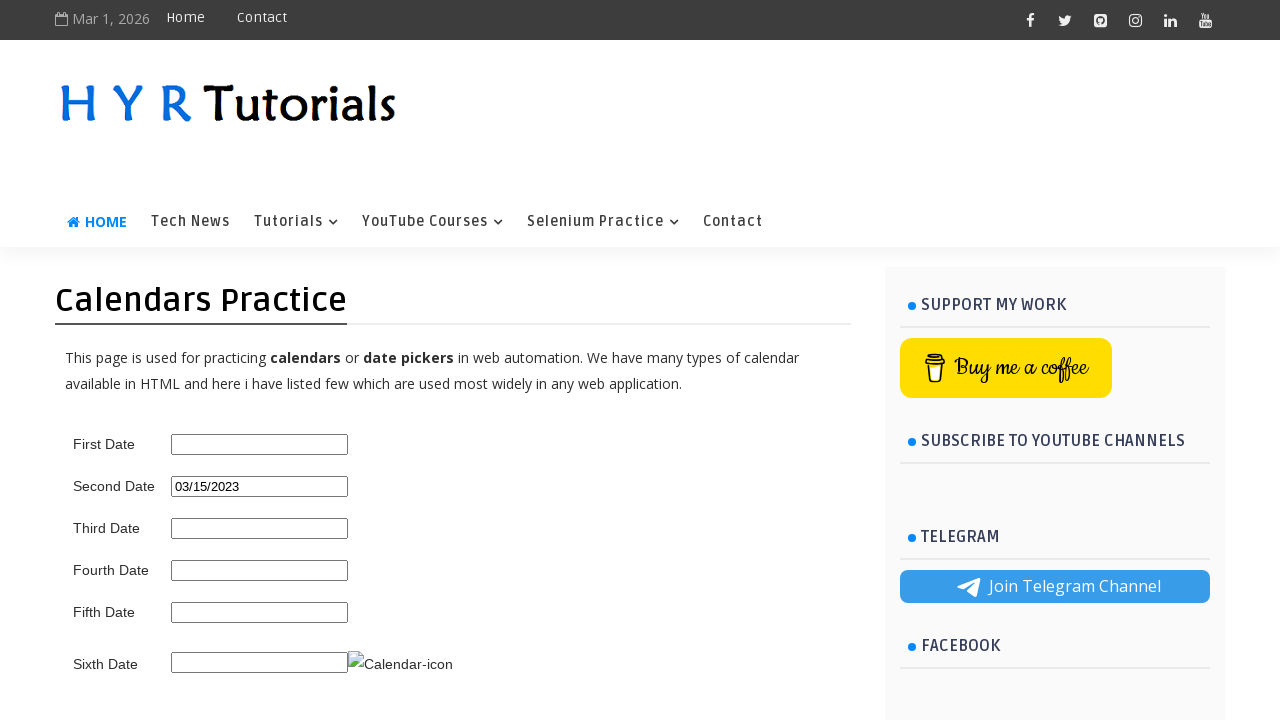

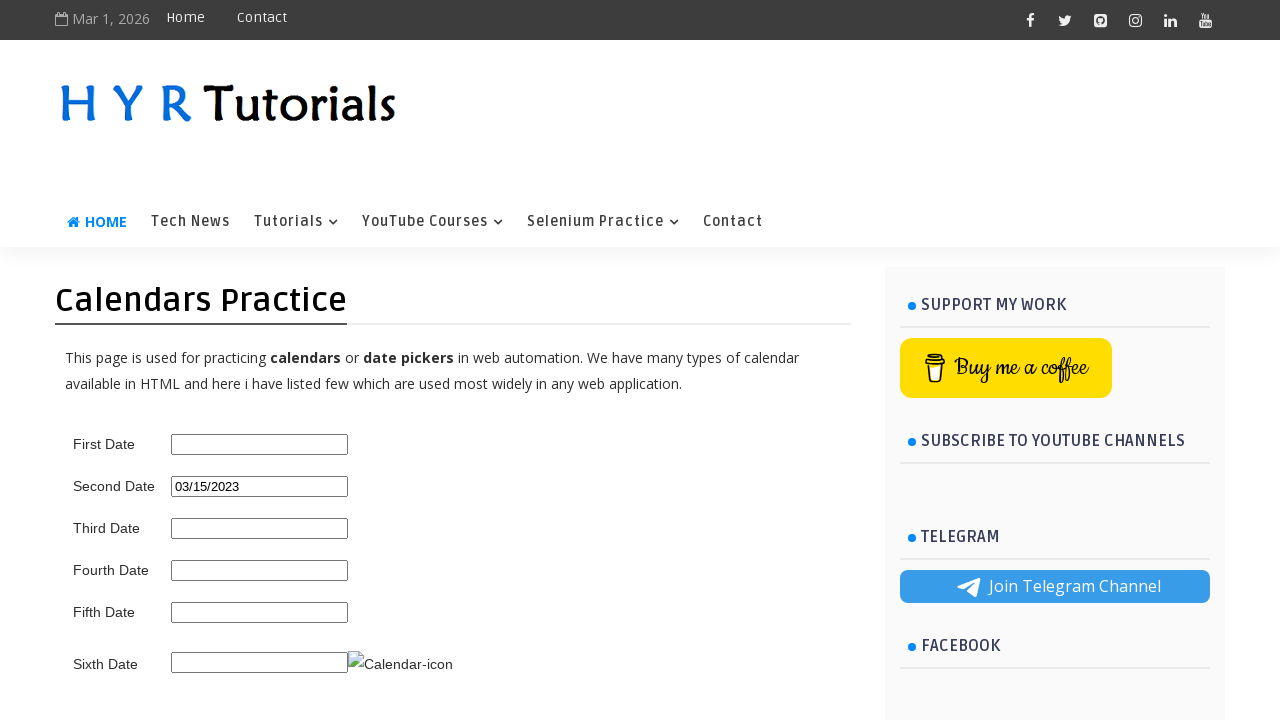